Tests a slider widget by moving it to different positions using keyboard arrows and verifying the displayed value changes correctly

Starting URL: http://www.seleniumui.moderntester.pl/slider.php

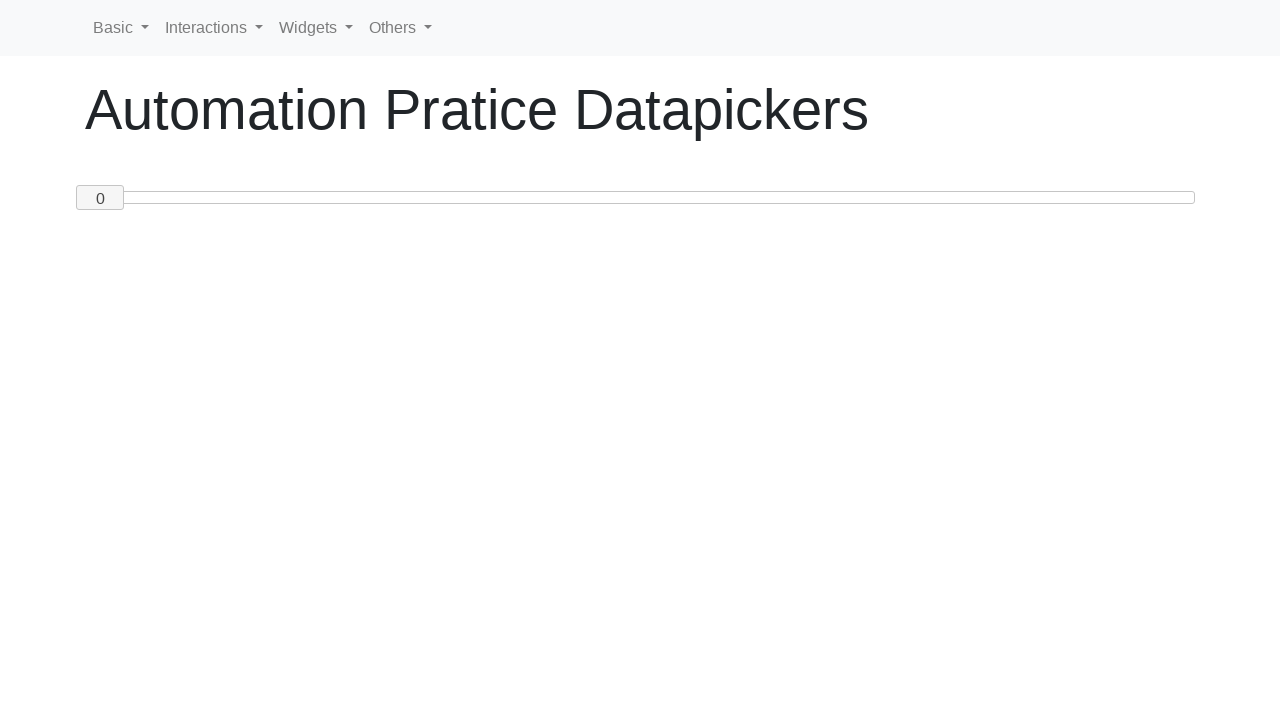

Navigated to slider widget page
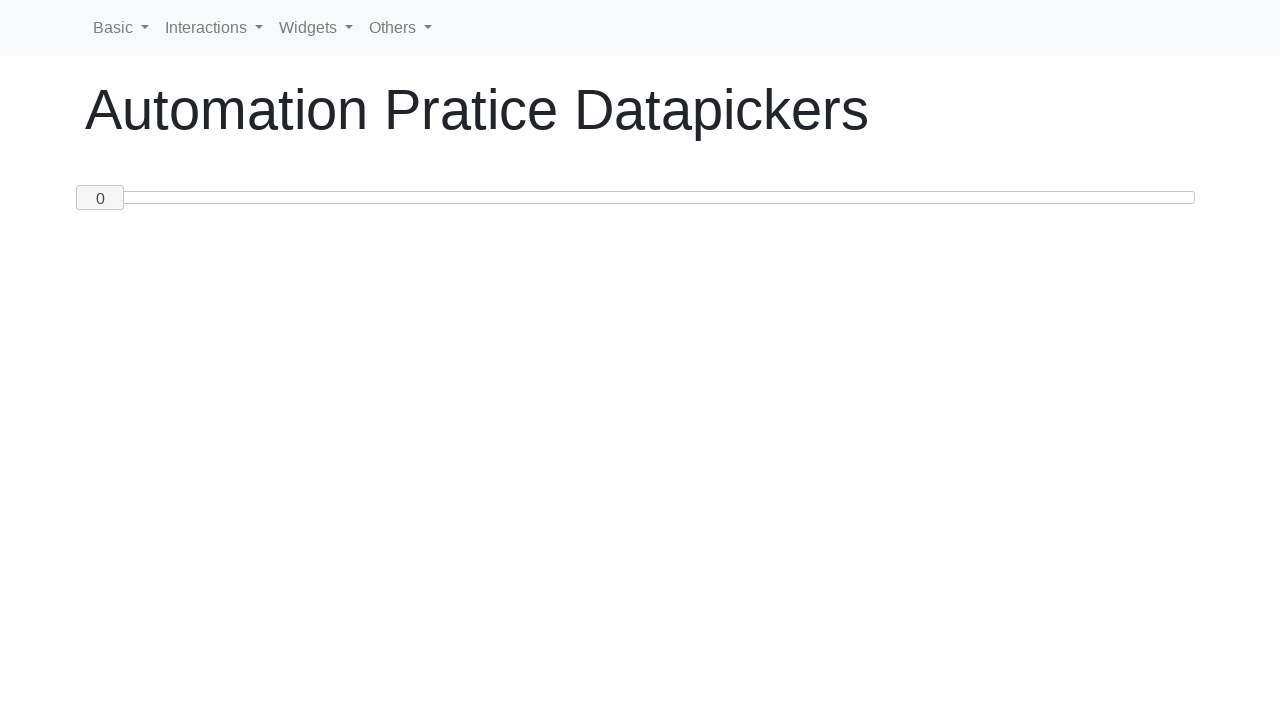

Located slider handle element
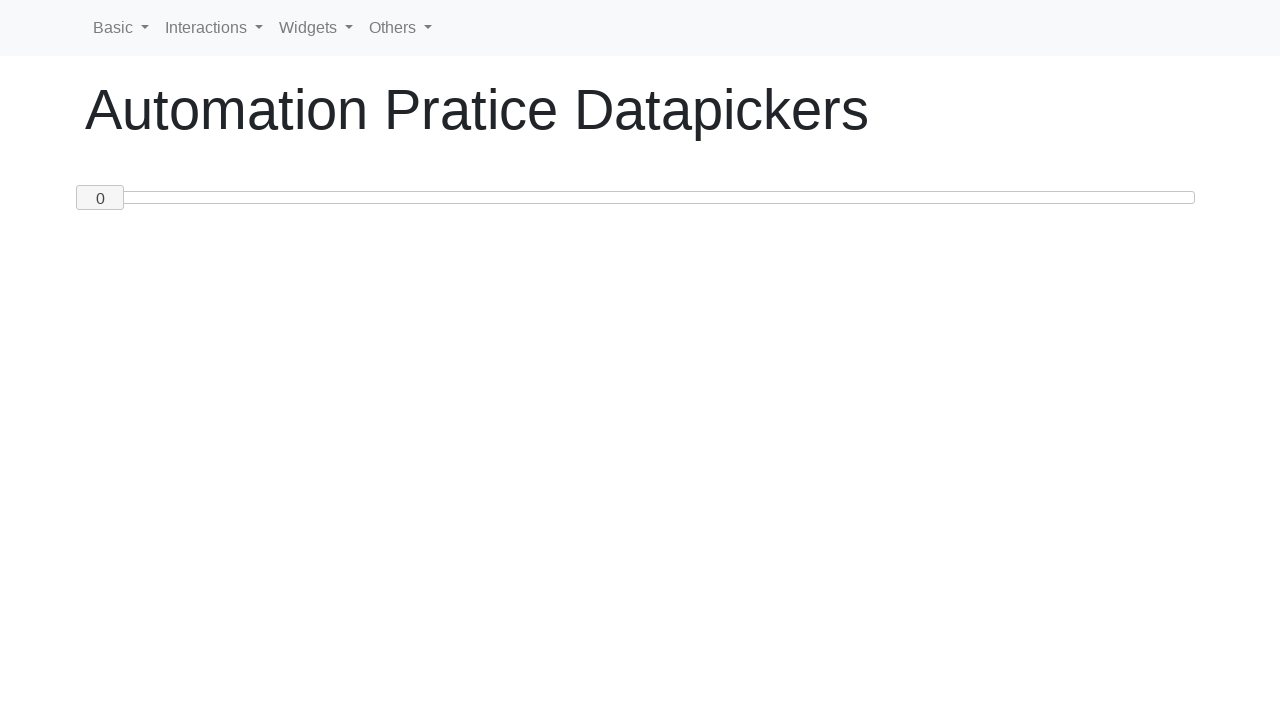

Read current slider value: 0
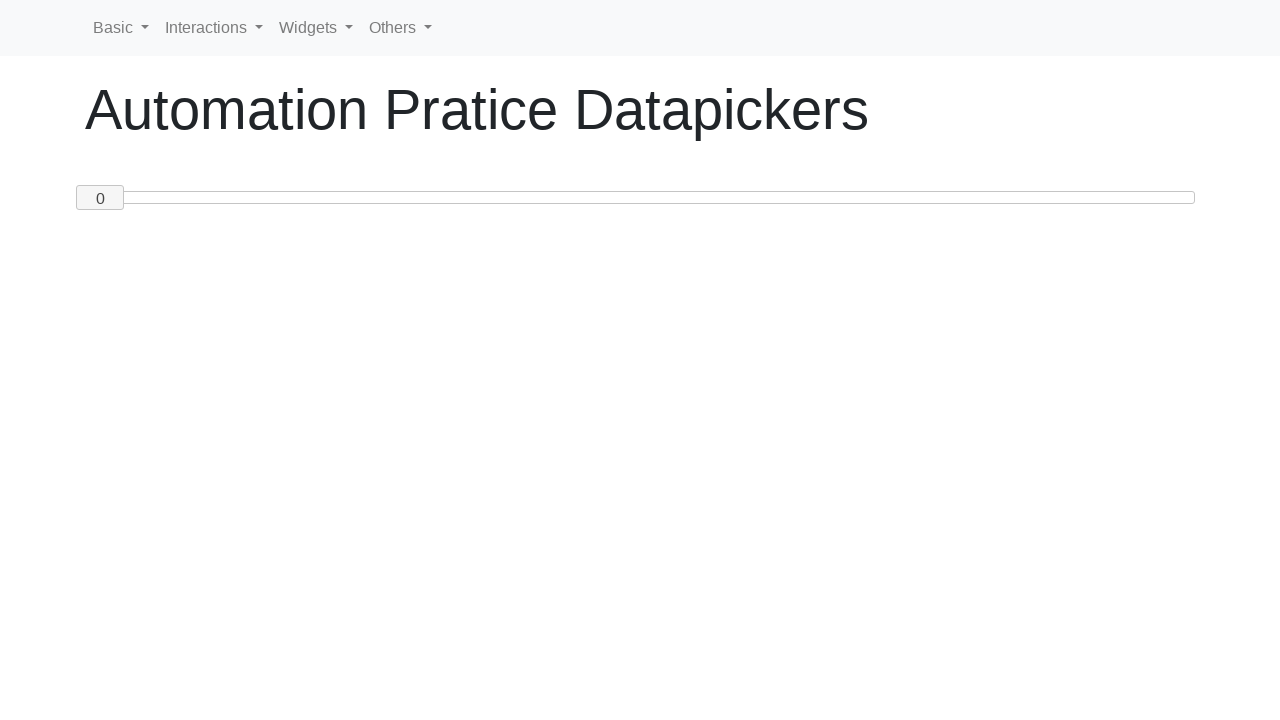

Pressed ArrowRight to move slider right (iteration 1/50) on #custom-handle
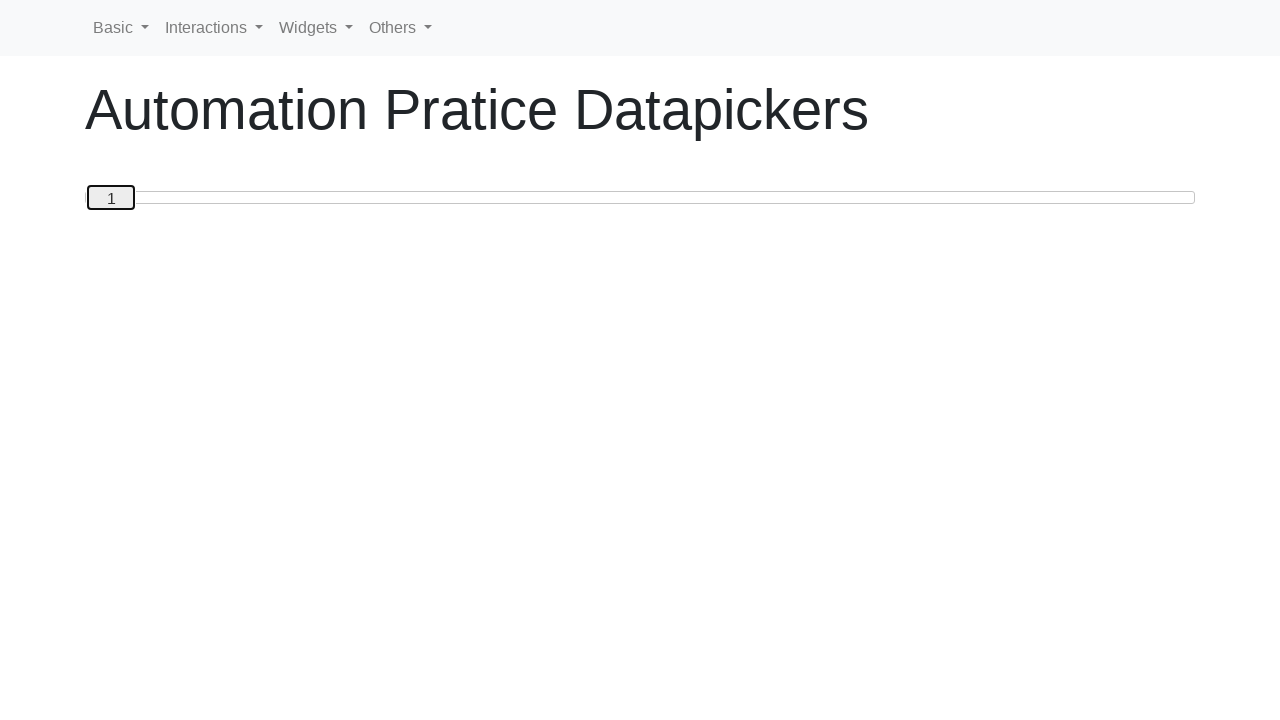

Pressed ArrowRight to move slider right (iteration 2/50) on #custom-handle
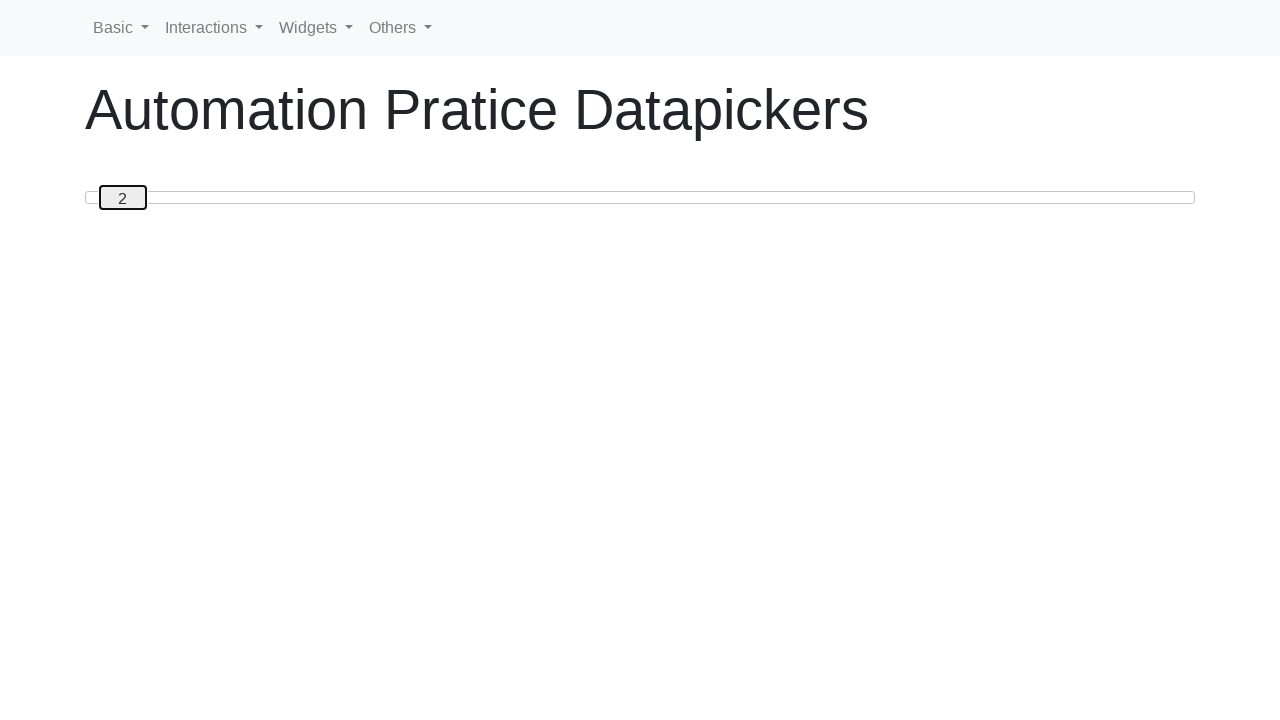

Pressed ArrowRight to move slider right (iteration 3/50) on #custom-handle
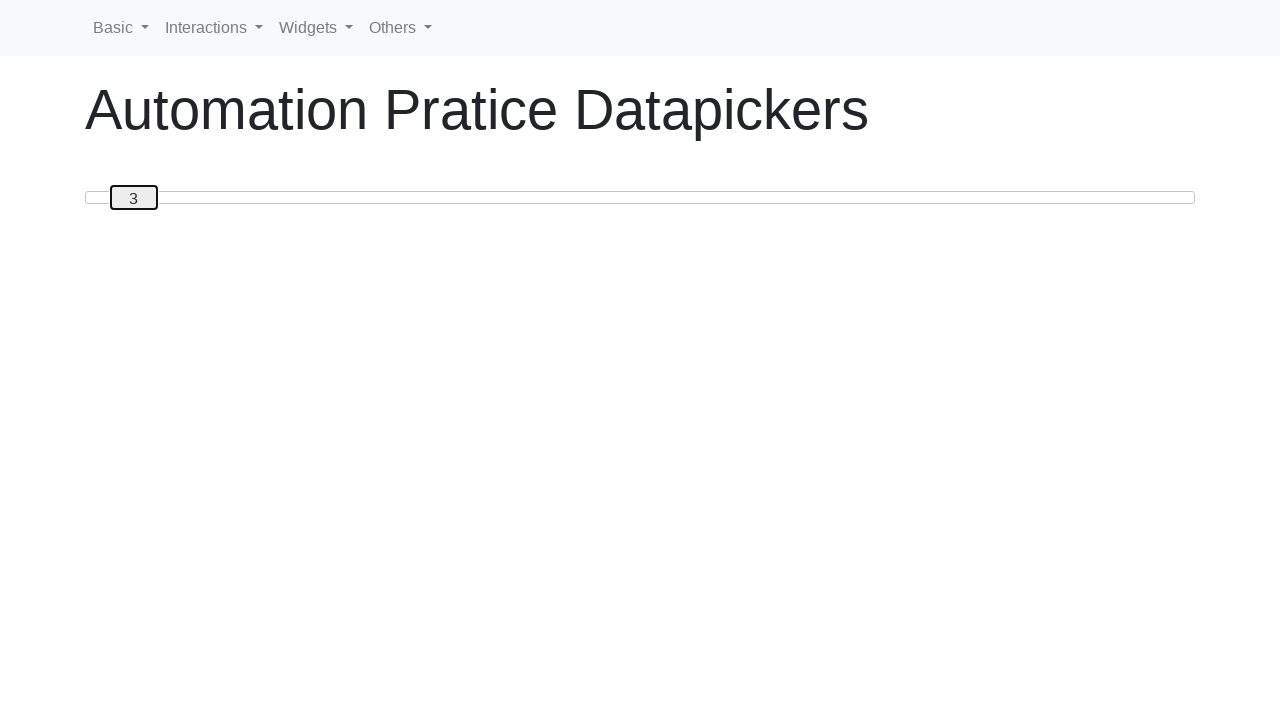

Pressed ArrowRight to move slider right (iteration 4/50) on #custom-handle
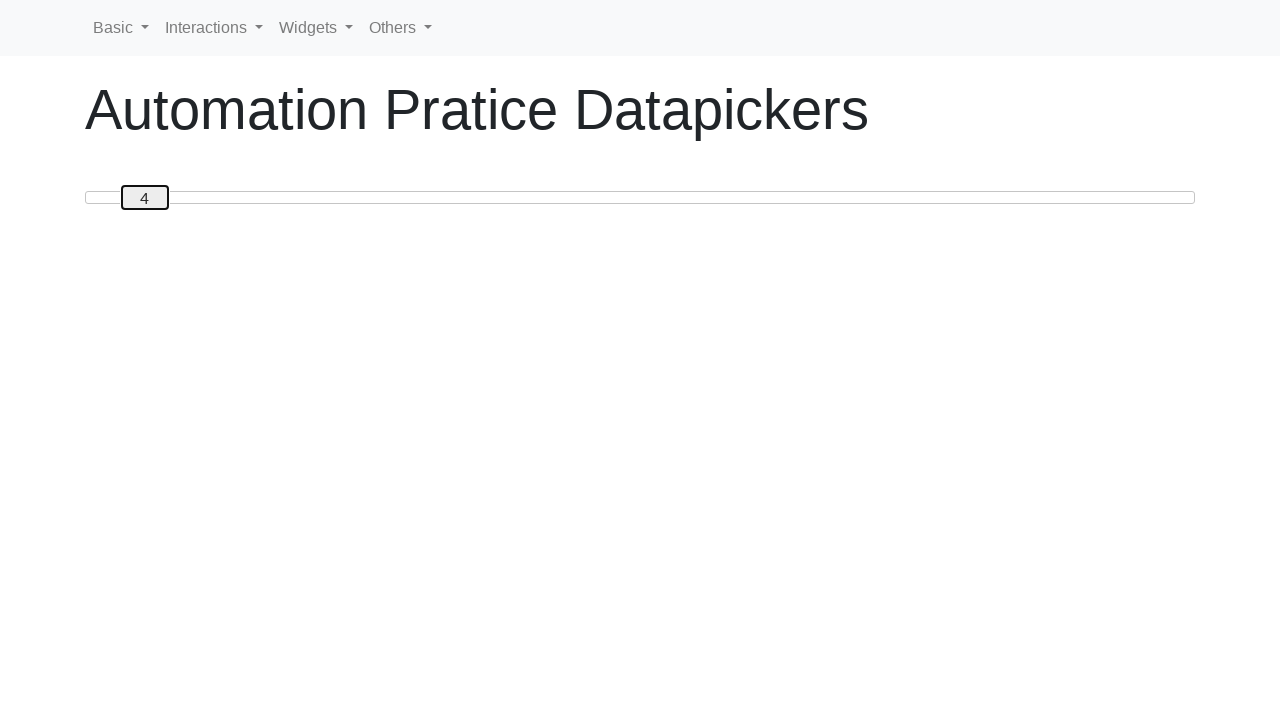

Pressed ArrowRight to move slider right (iteration 5/50) on #custom-handle
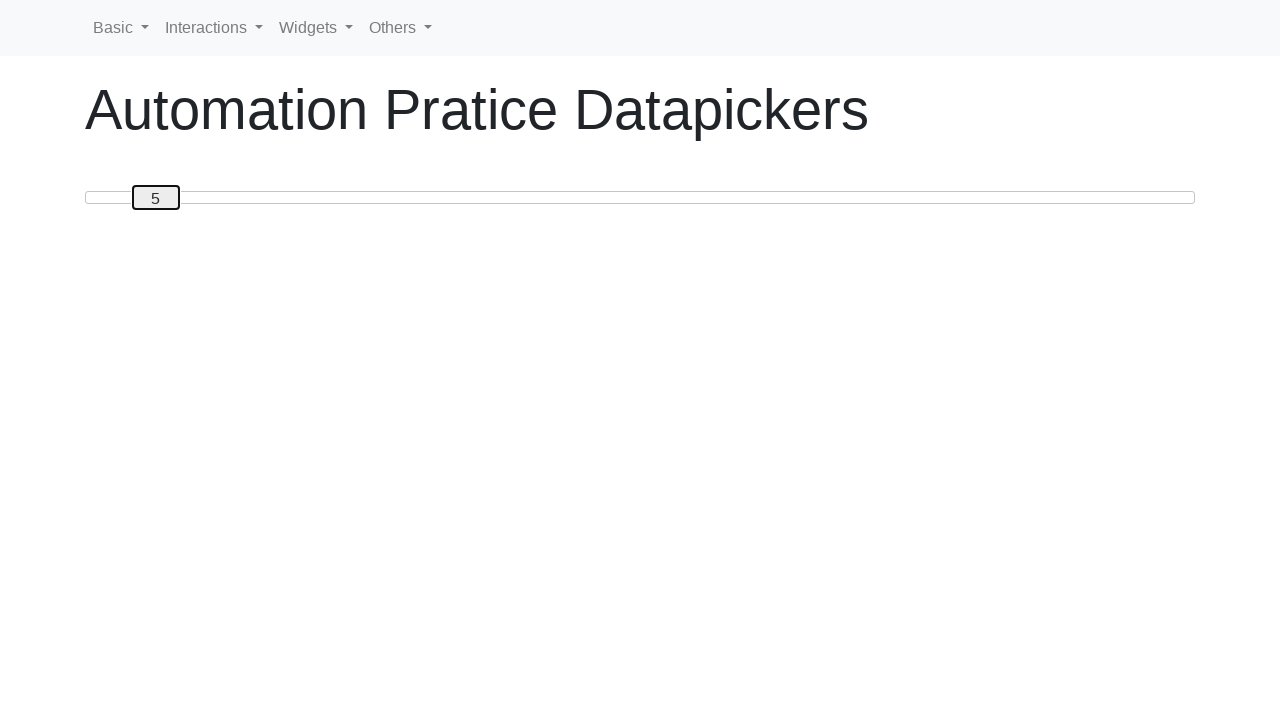

Pressed ArrowRight to move slider right (iteration 6/50) on #custom-handle
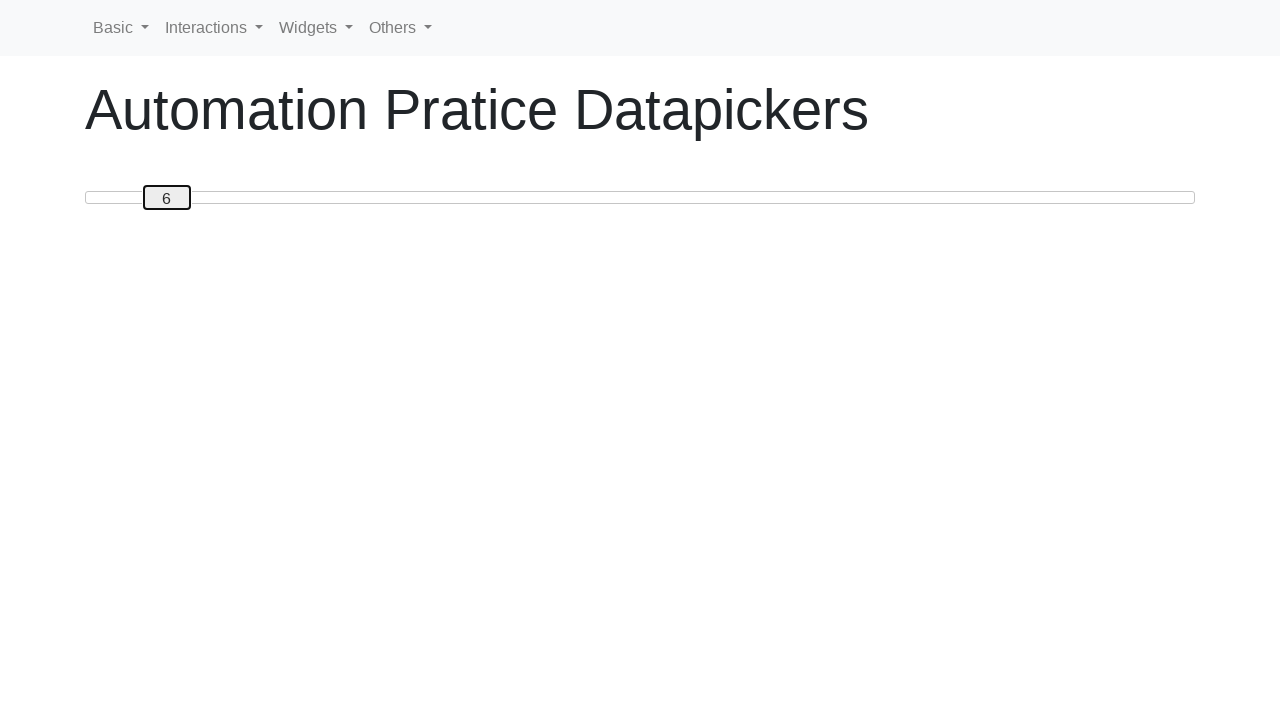

Pressed ArrowRight to move slider right (iteration 7/50) on #custom-handle
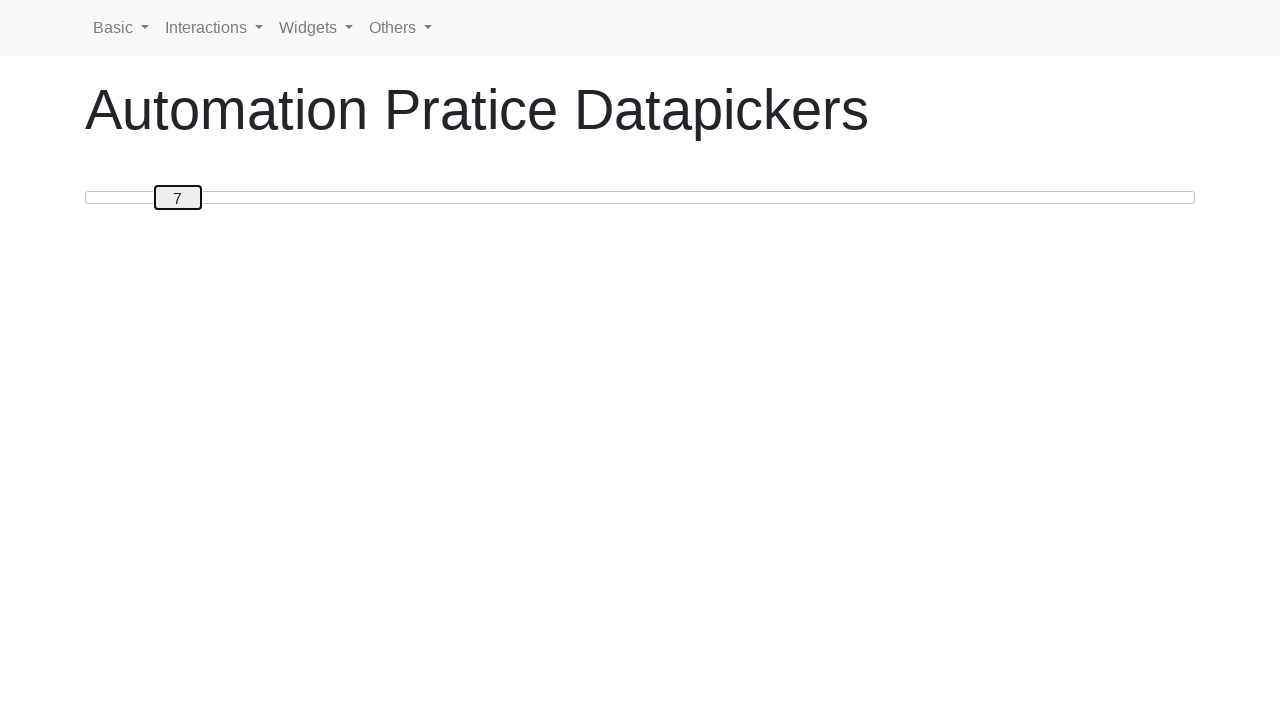

Pressed ArrowRight to move slider right (iteration 8/50) on #custom-handle
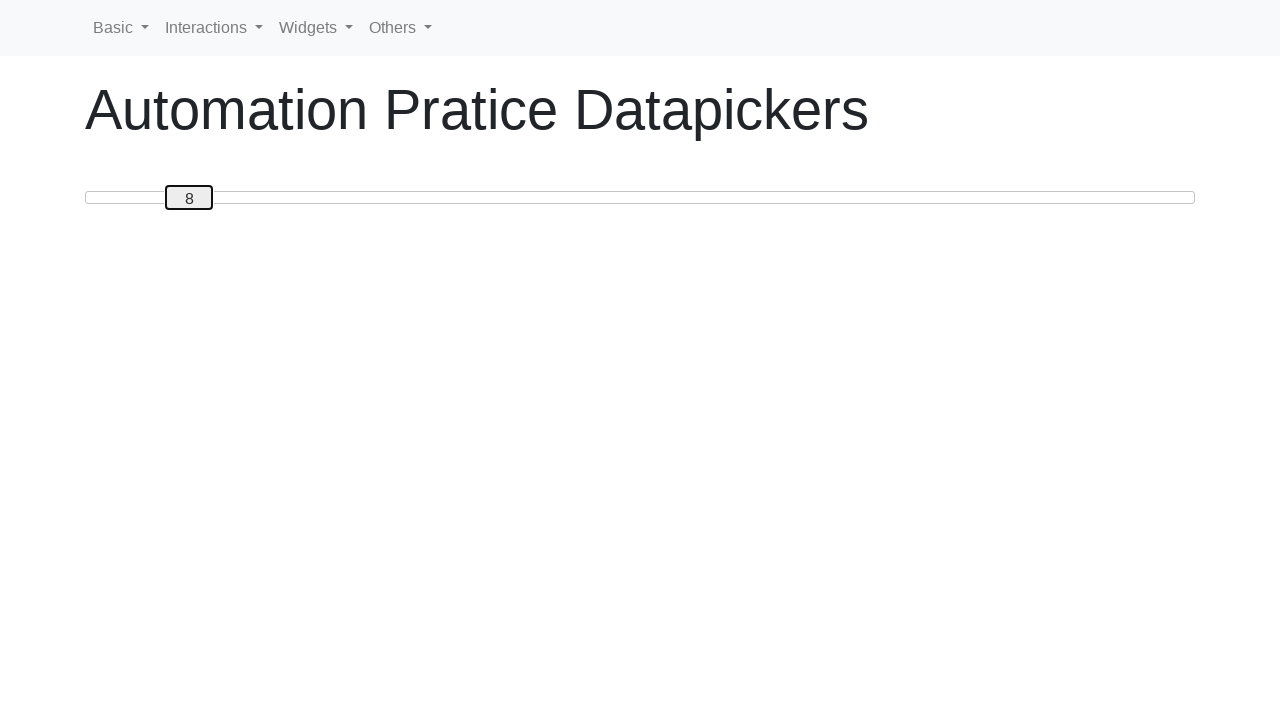

Pressed ArrowRight to move slider right (iteration 9/50) on #custom-handle
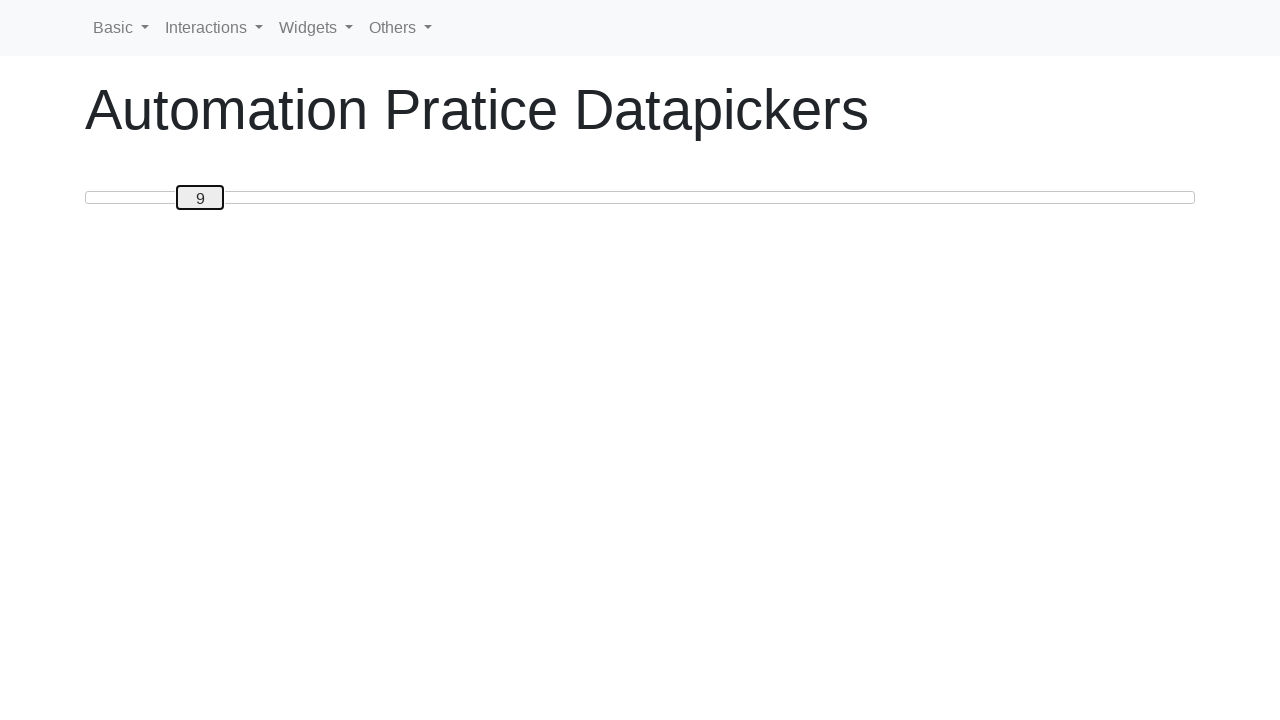

Pressed ArrowRight to move slider right (iteration 10/50) on #custom-handle
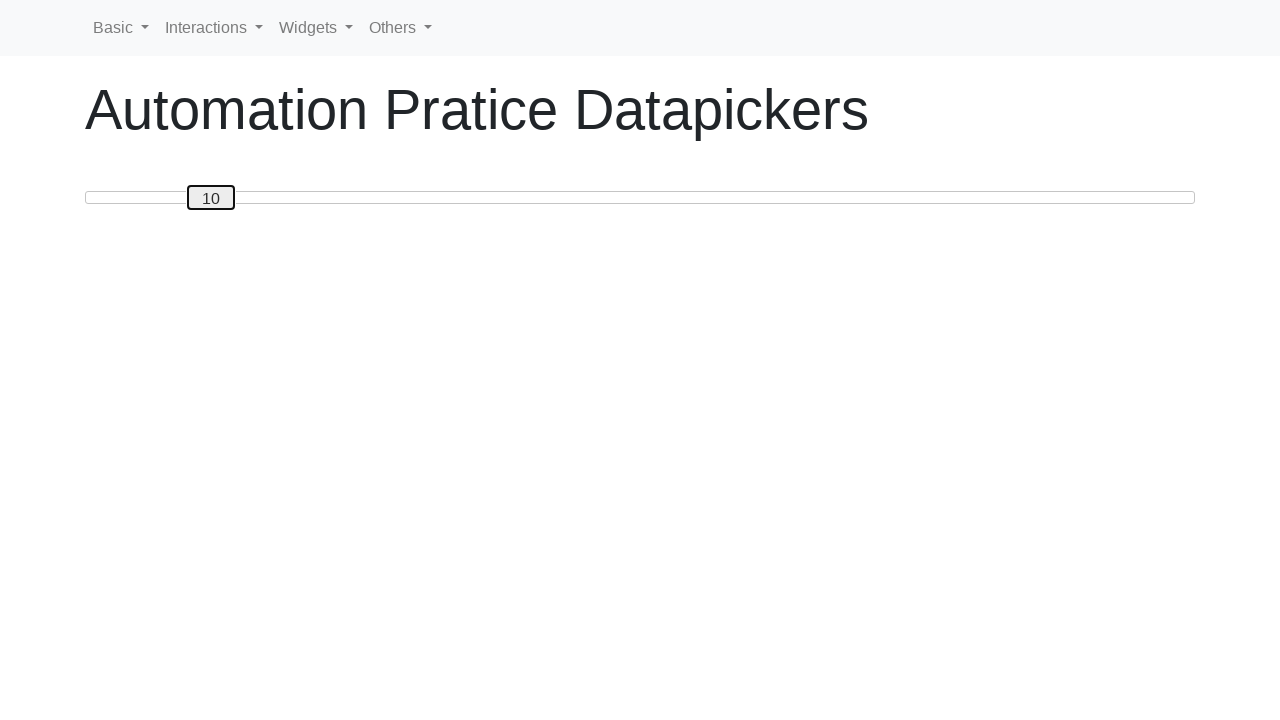

Pressed ArrowRight to move slider right (iteration 11/50) on #custom-handle
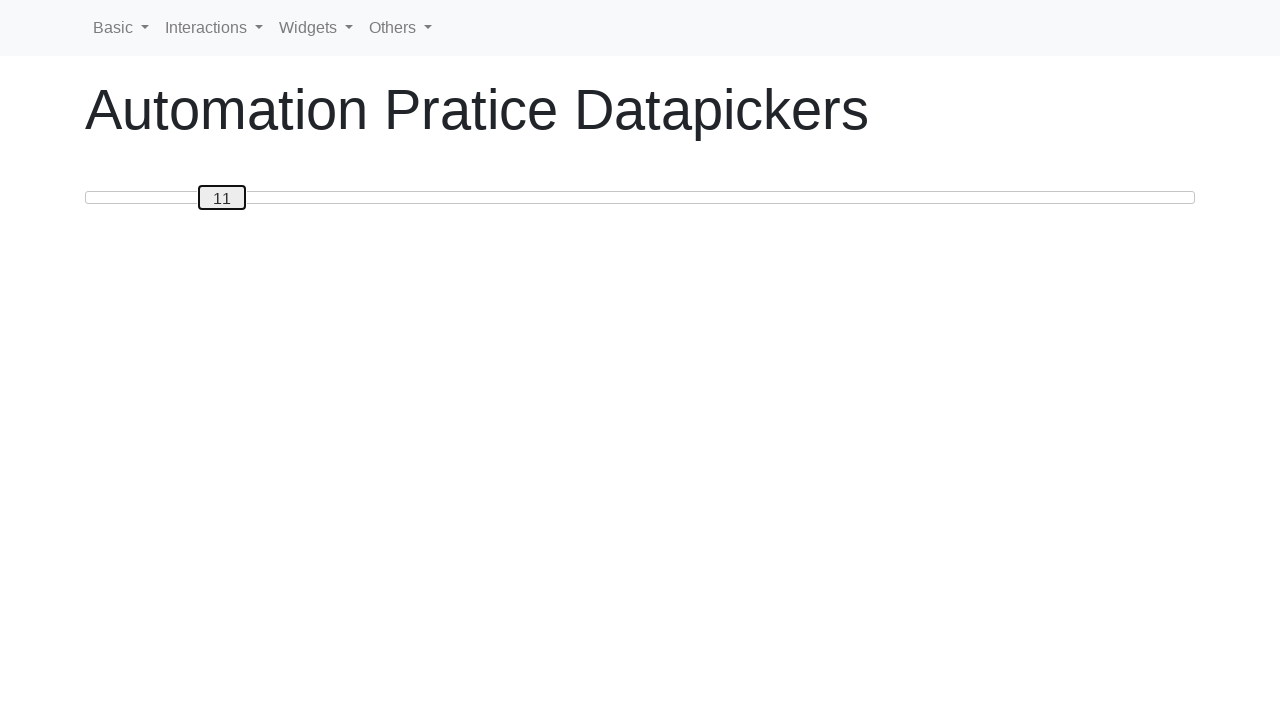

Pressed ArrowRight to move slider right (iteration 12/50) on #custom-handle
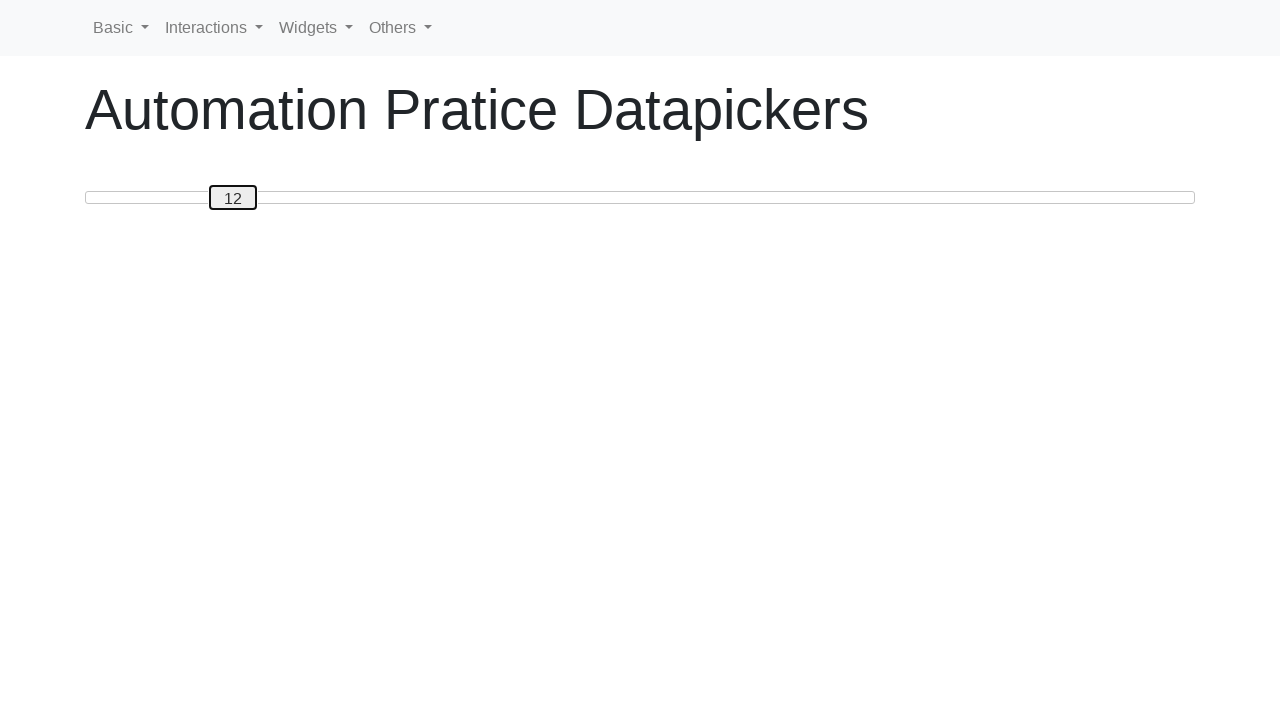

Pressed ArrowRight to move slider right (iteration 13/50) on #custom-handle
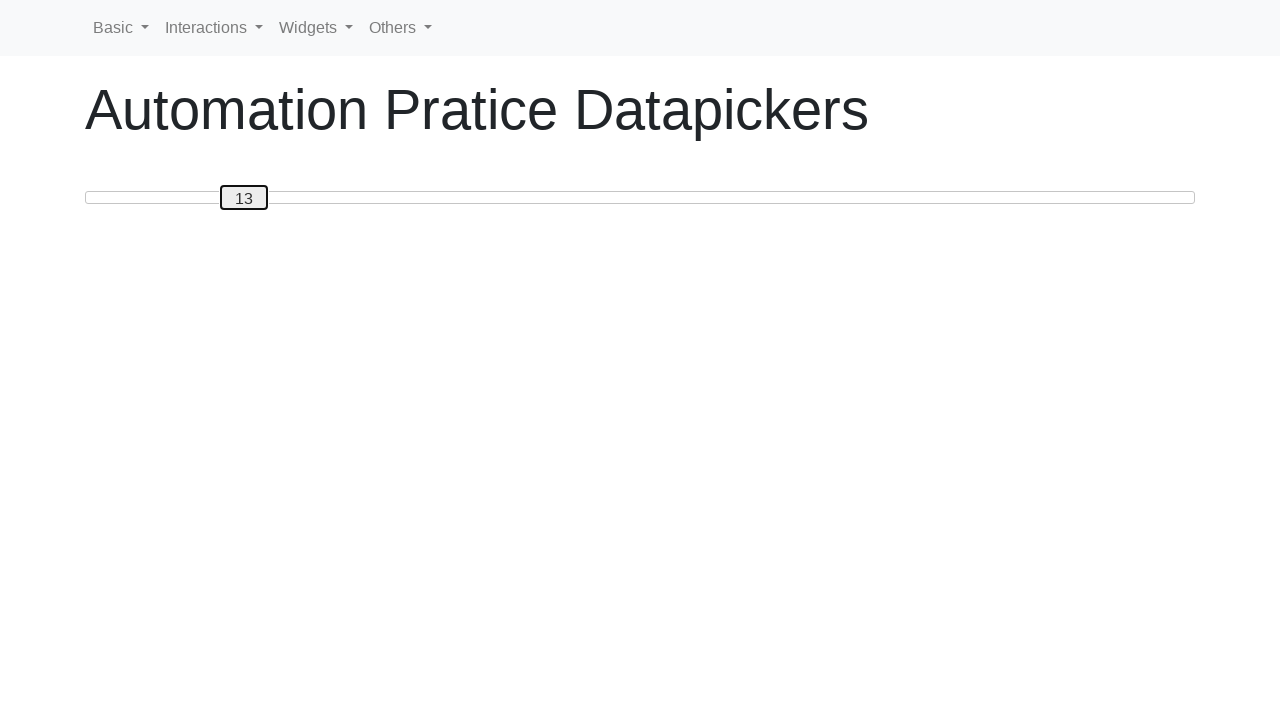

Pressed ArrowRight to move slider right (iteration 14/50) on #custom-handle
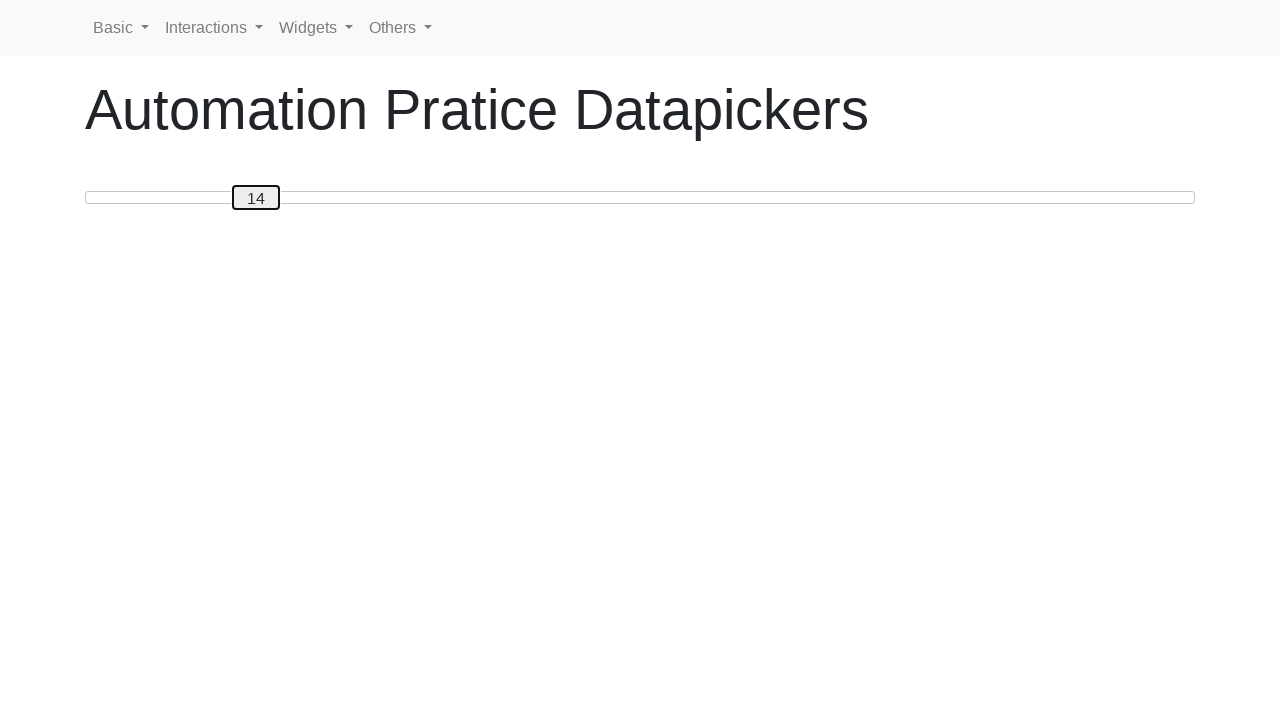

Pressed ArrowRight to move slider right (iteration 15/50) on #custom-handle
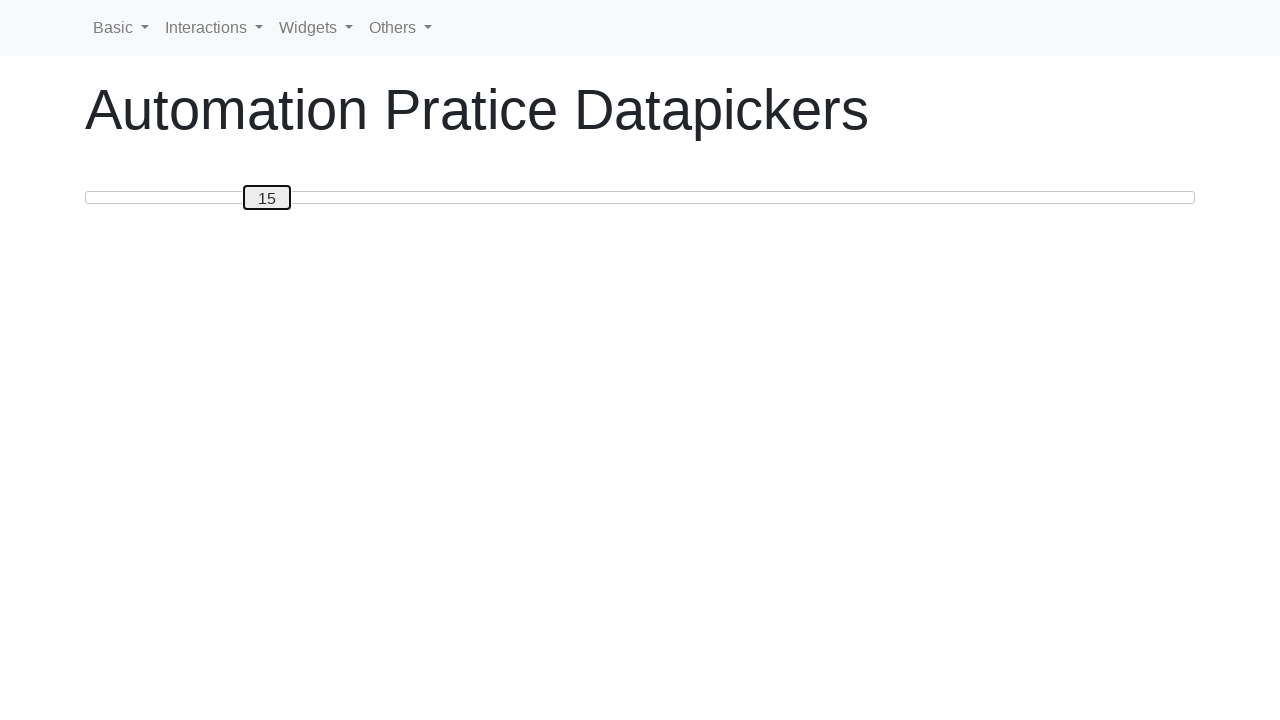

Pressed ArrowRight to move slider right (iteration 16/50) on #custom-handle
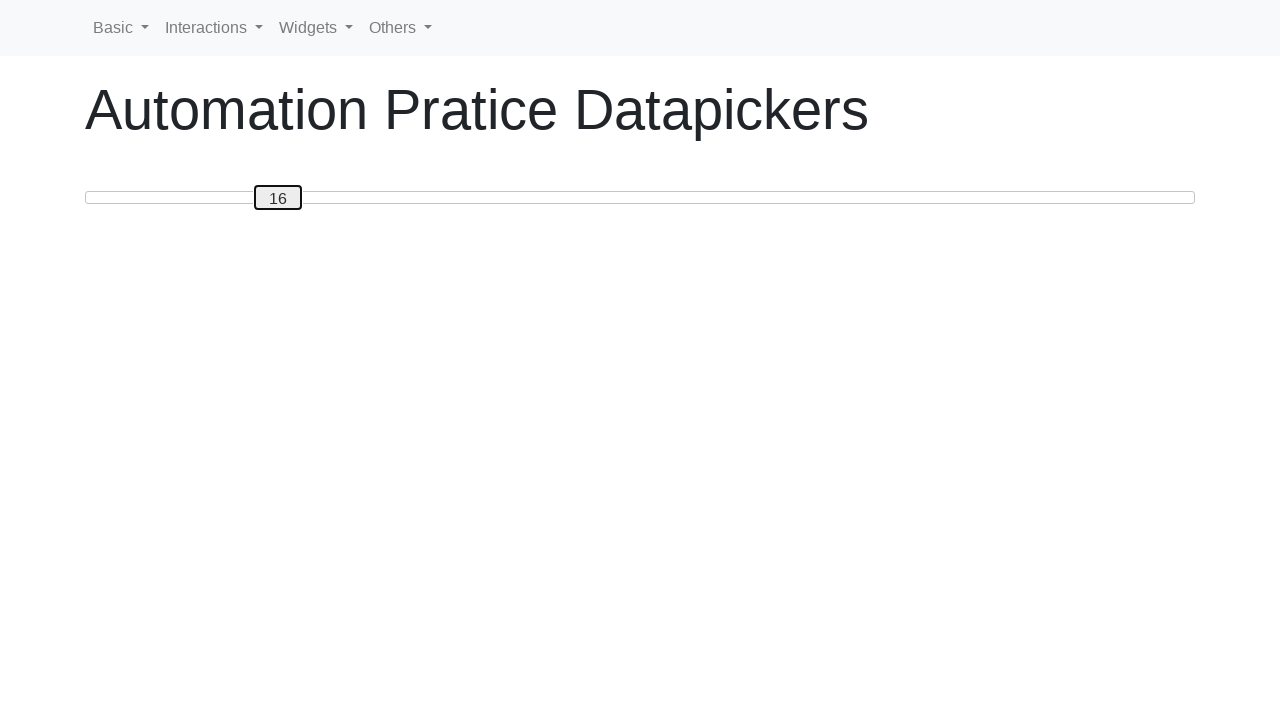

Pressed ArrowRight to move slider right (iteration 17/50) on #custom-handle
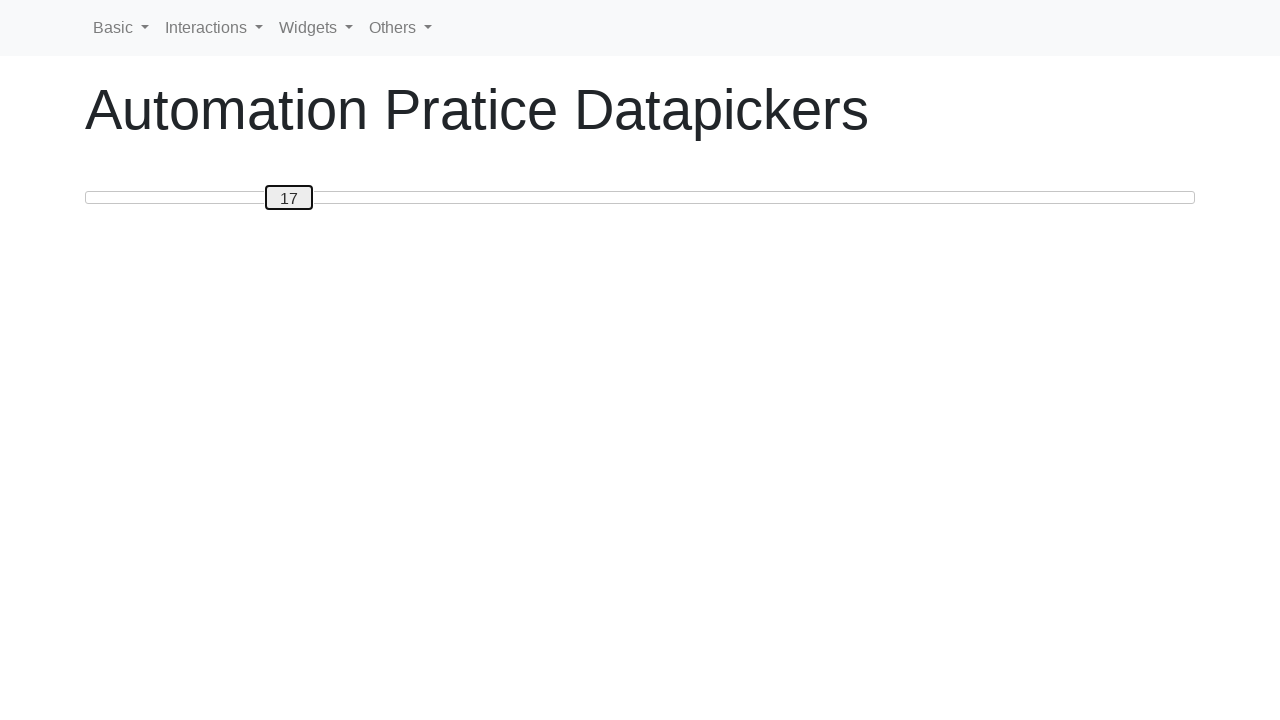

Pressed ArrowRight to move slider right (iteration 18/50) on #custom-handle
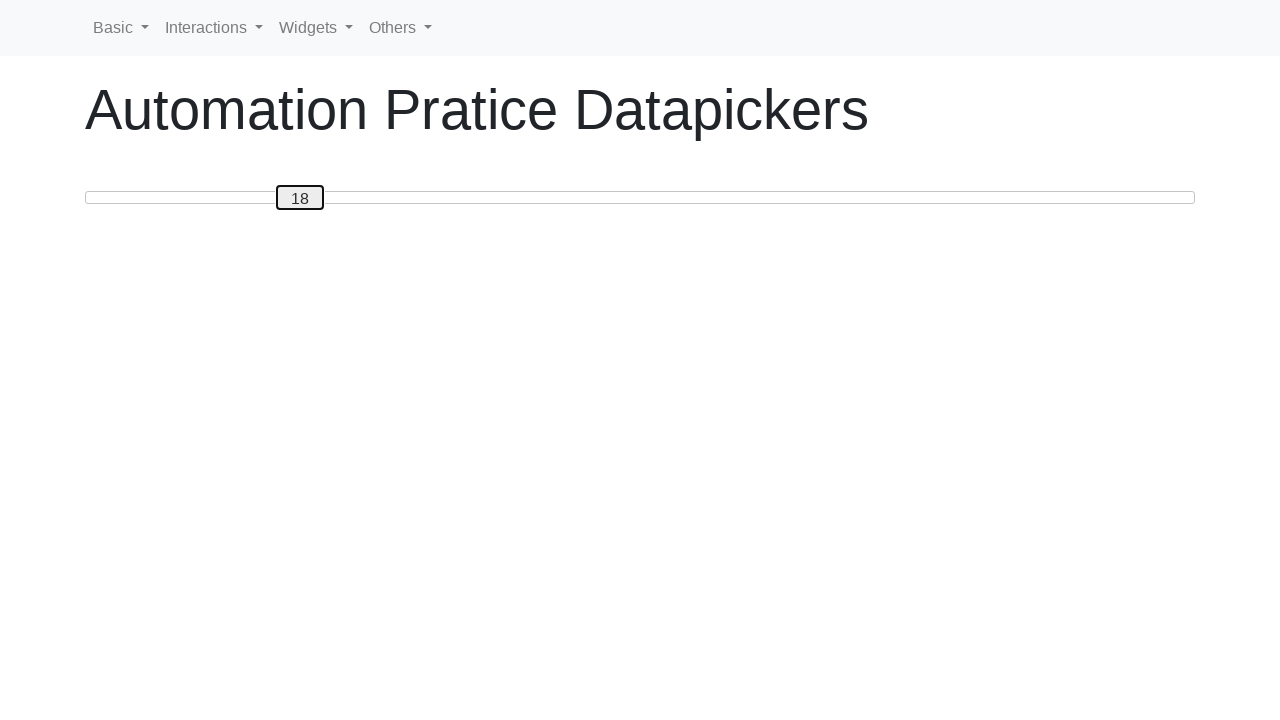

Pressed ArrowRight to move slider right (iteration 19/50) on #custom-handle
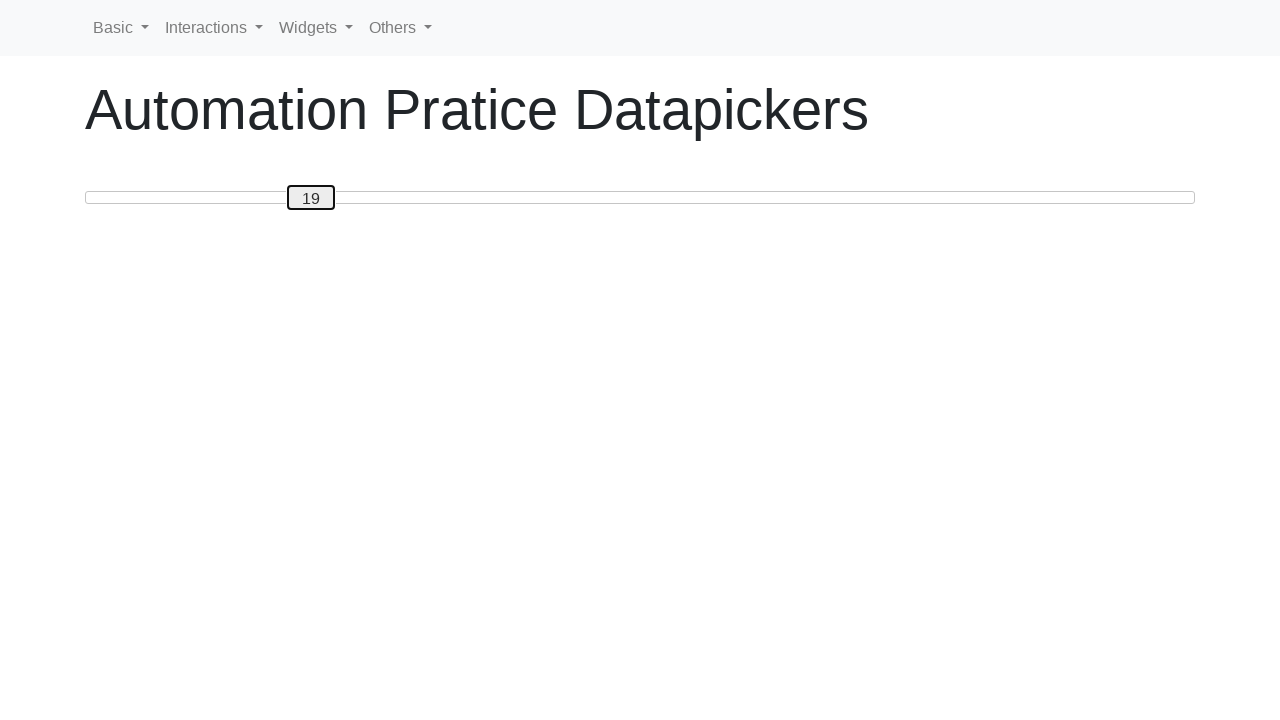

Pressed ArrowRight to move slider right (iteration 20/50) on #custom-handle
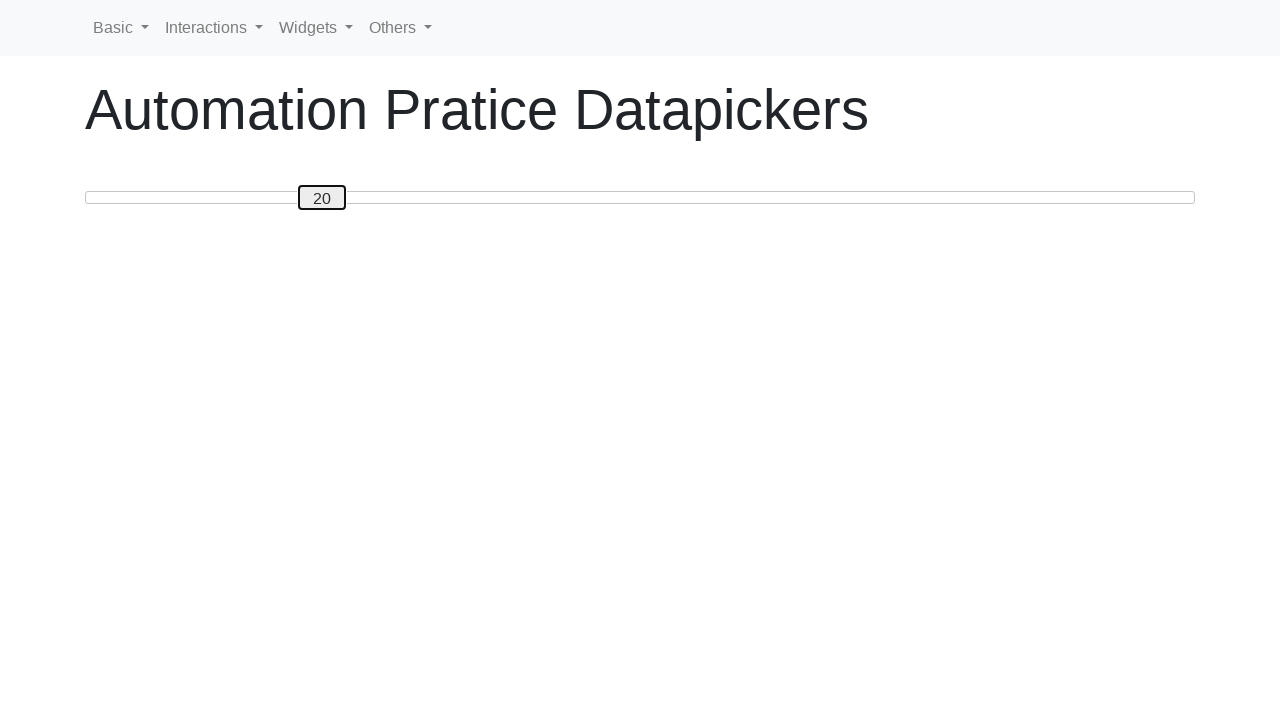

Pressed ArrowRight to move slider right (iteration 21/50) on #custom-handle
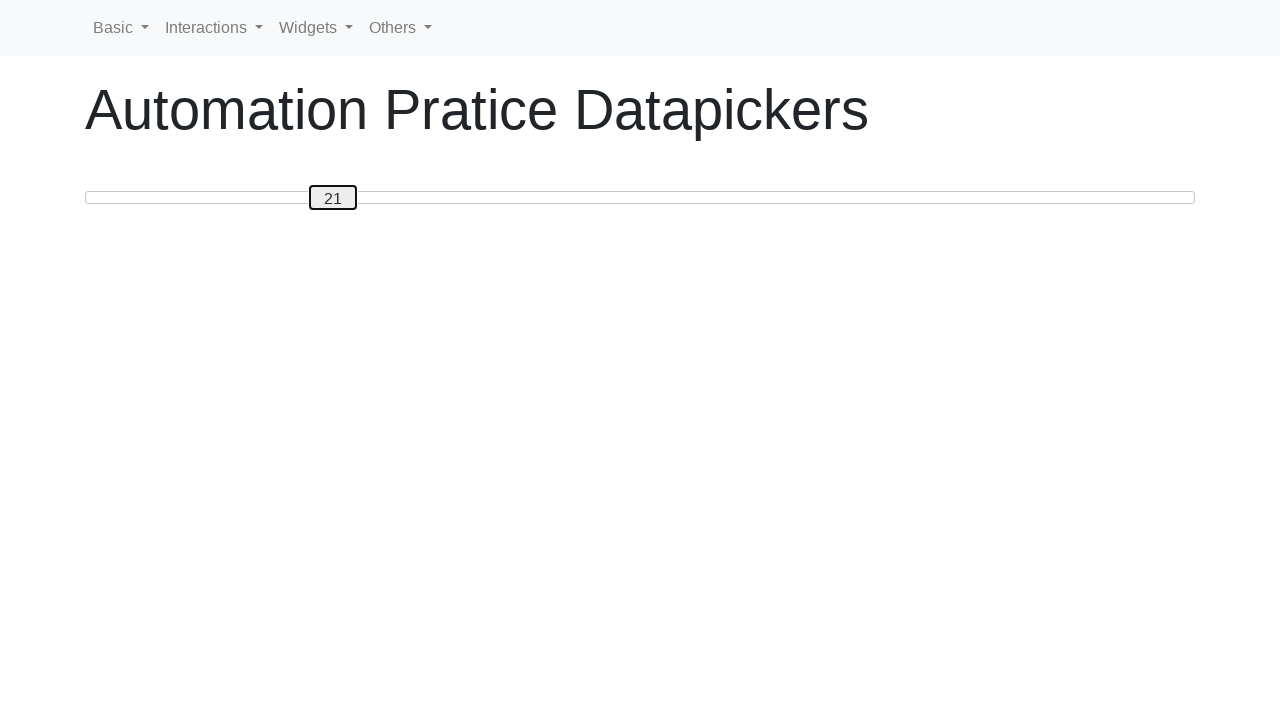

Pressed ArrowRight to move slider right (iteration 22/50) on #custom-handle
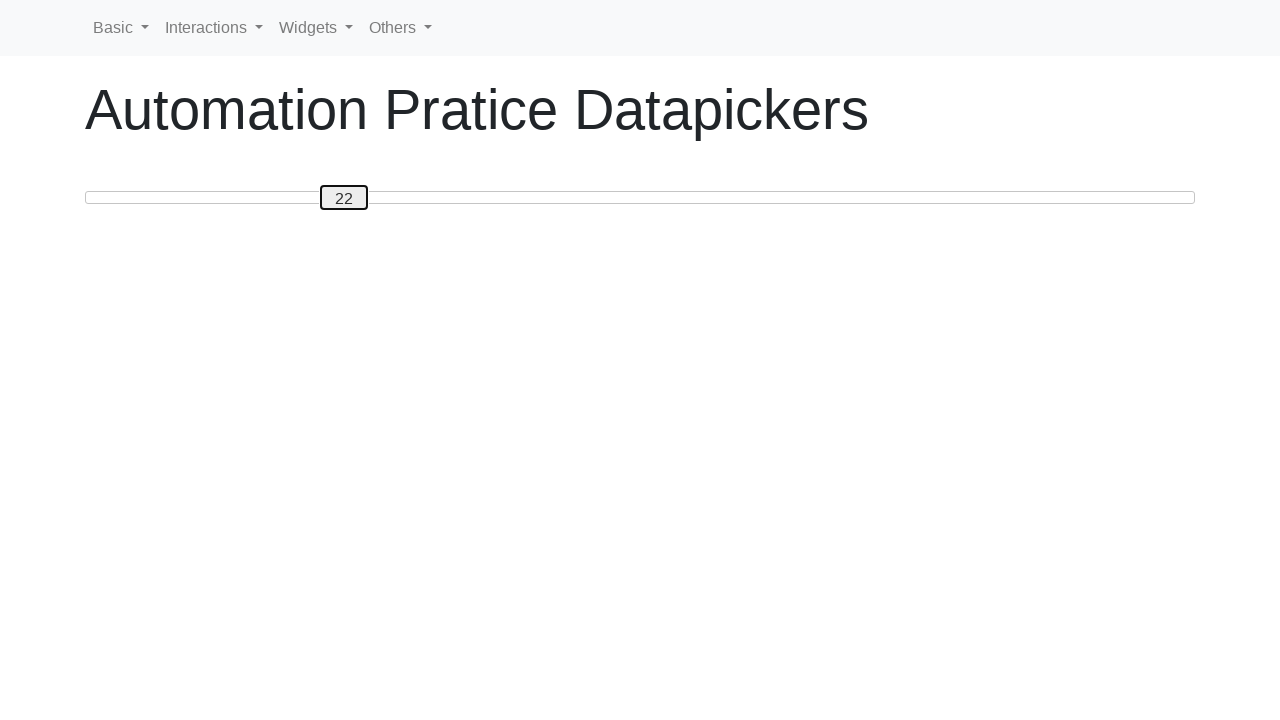

Pressed ArrowRight to move slider right (iteration 23/50) on #custom-handle
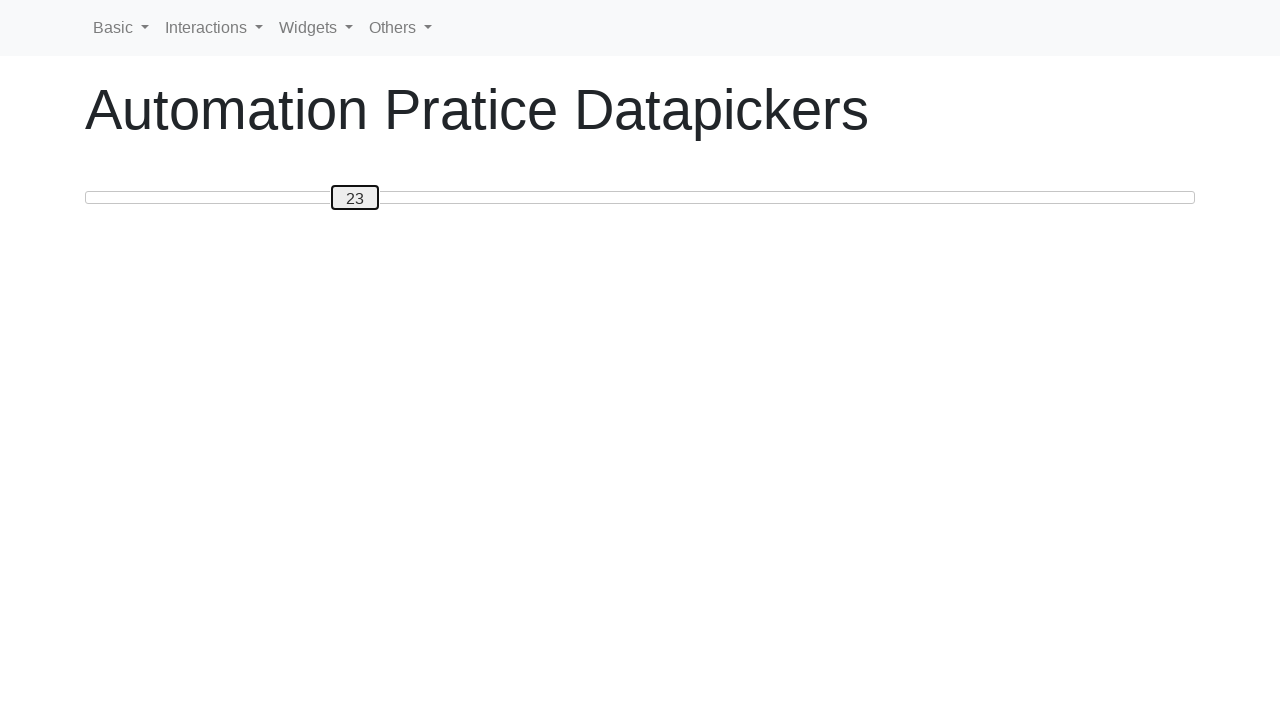

Pressed ArrowRight to move slider right (iteration 24/50) on #custom-handle
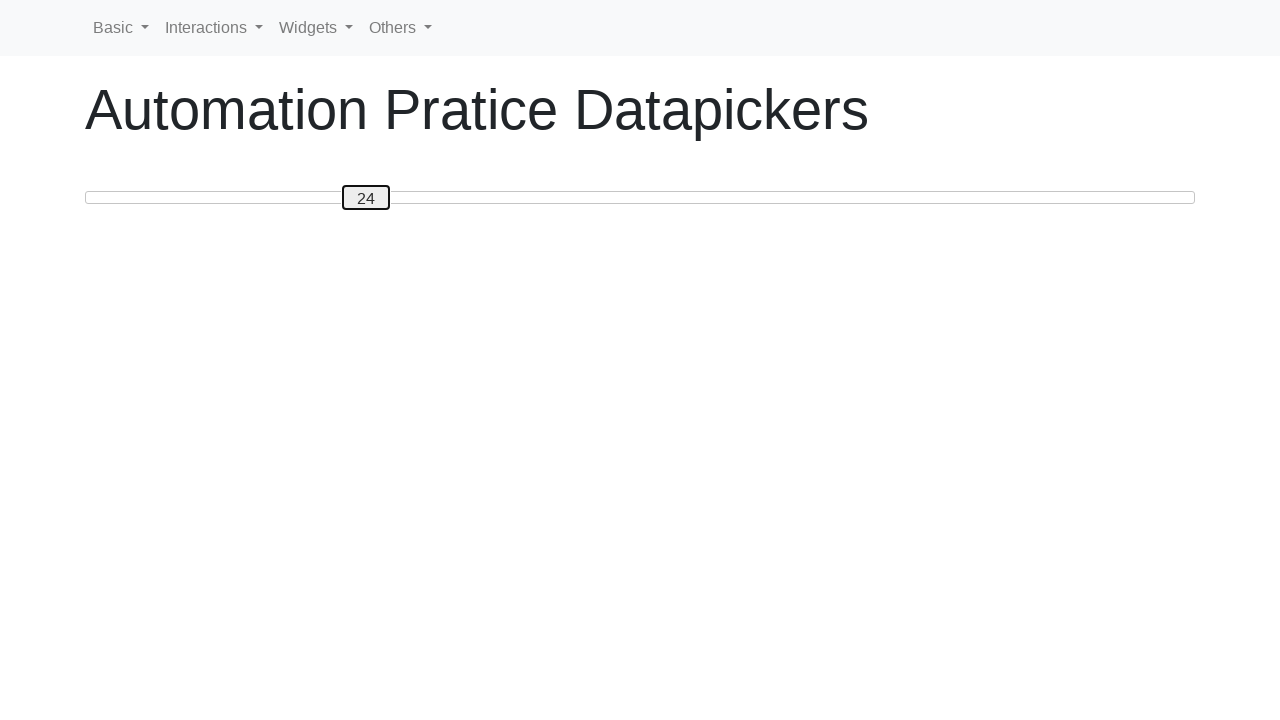

Pressed ArrowRight to move slider right (iteration 25/50) on #custom-handle
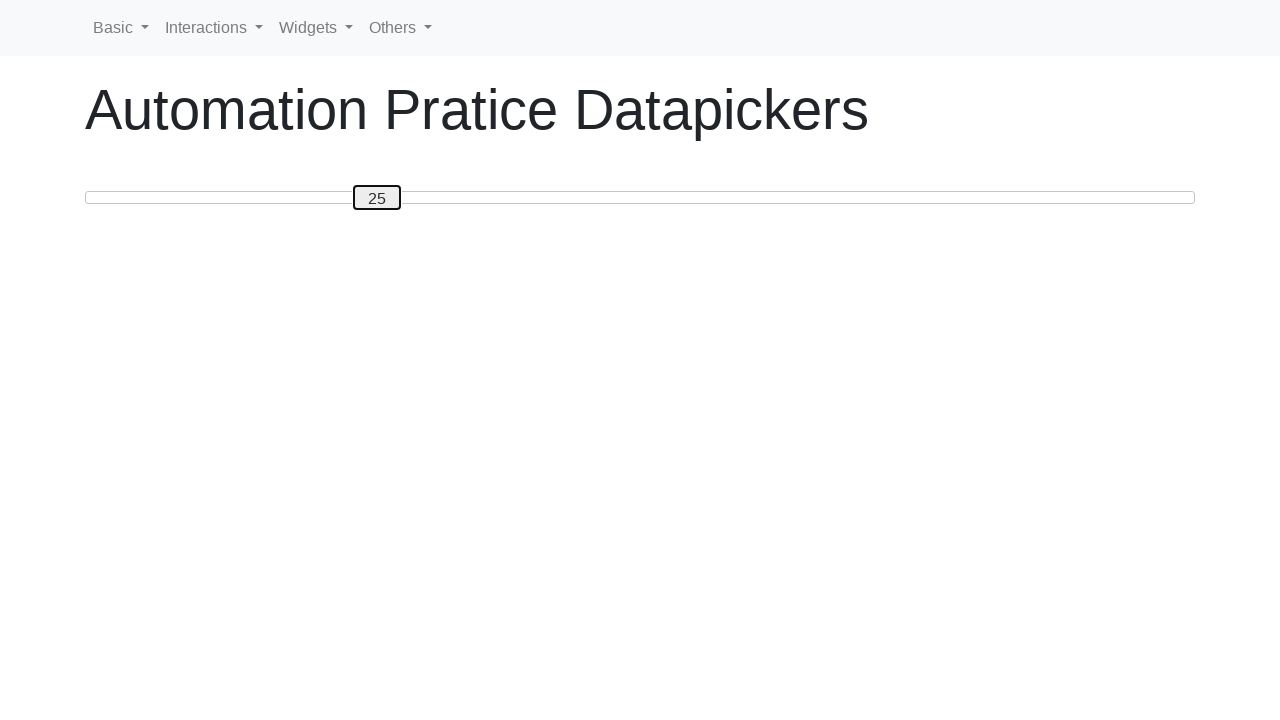

Pressed ArrowRight to move slider right (iteration 26/50) on #custom-handle
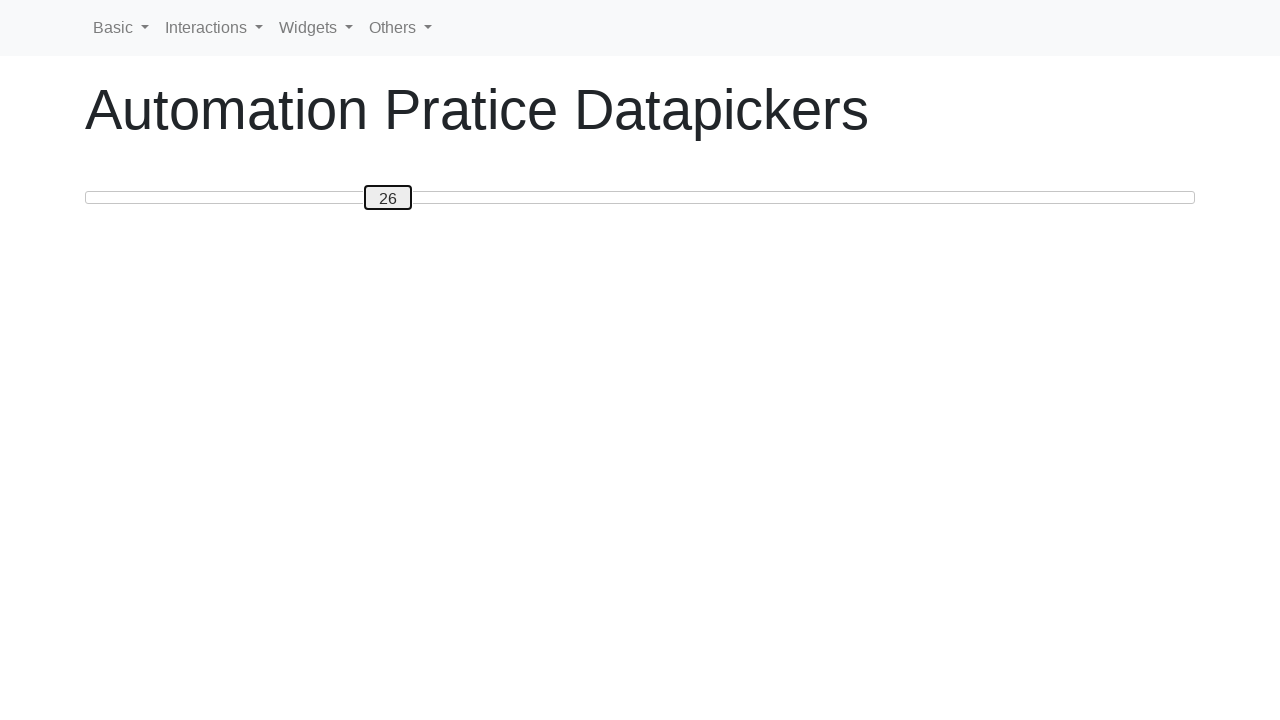

Pressed ArrowRight to move slider right (iteration 27/50) on #custom-handle
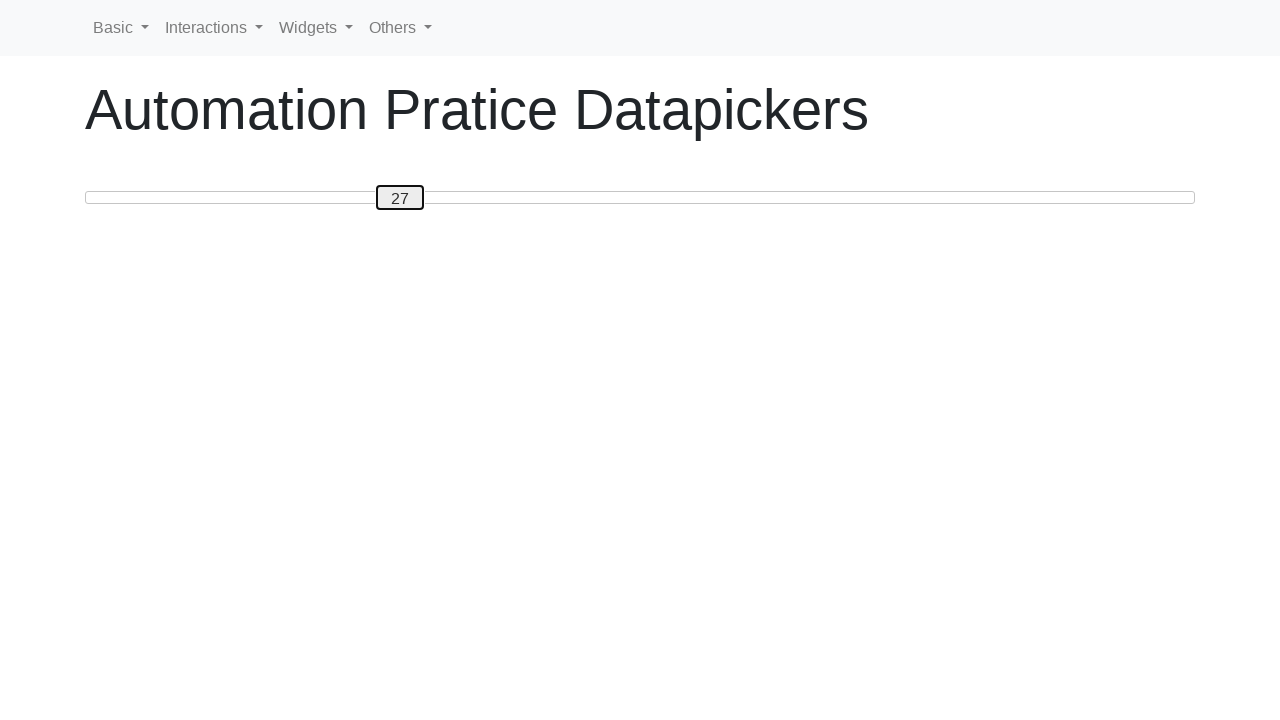

Pressed ArrowRight to move slider right (iteration 28/50) on #custom-handle
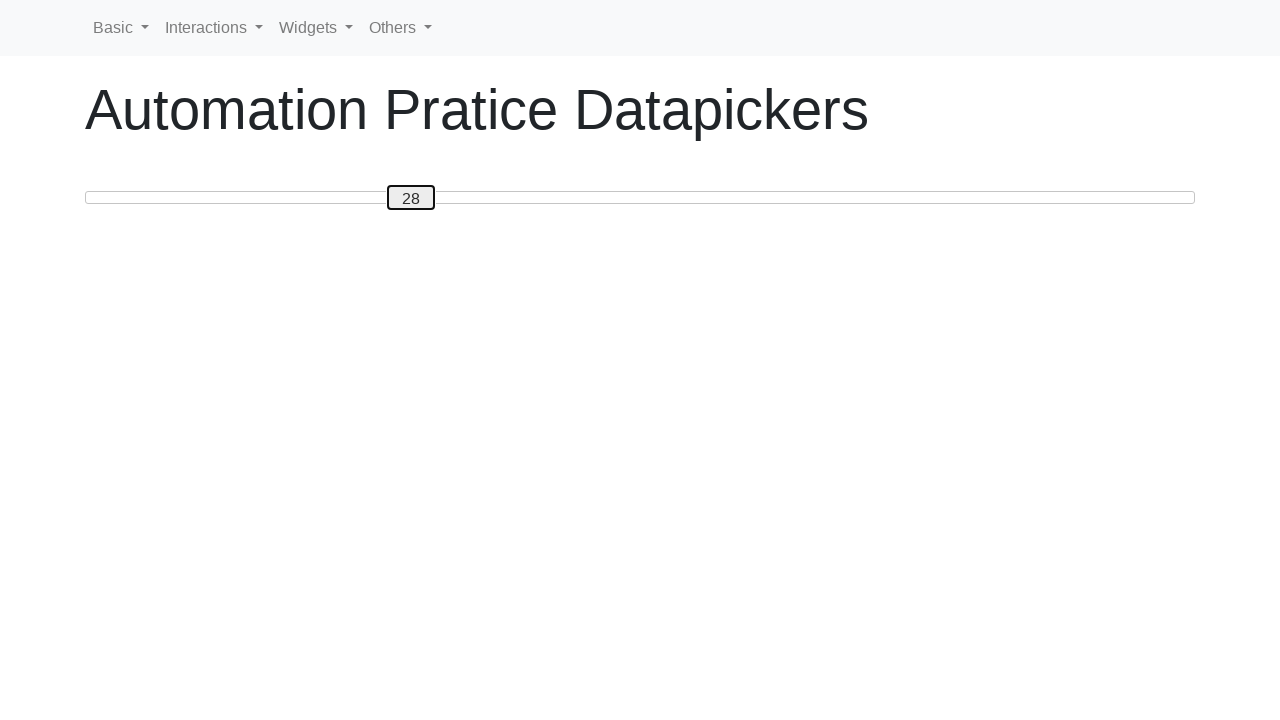

Pressed ArrowRight to move slider right (iteration 29/50) on #custom-handle
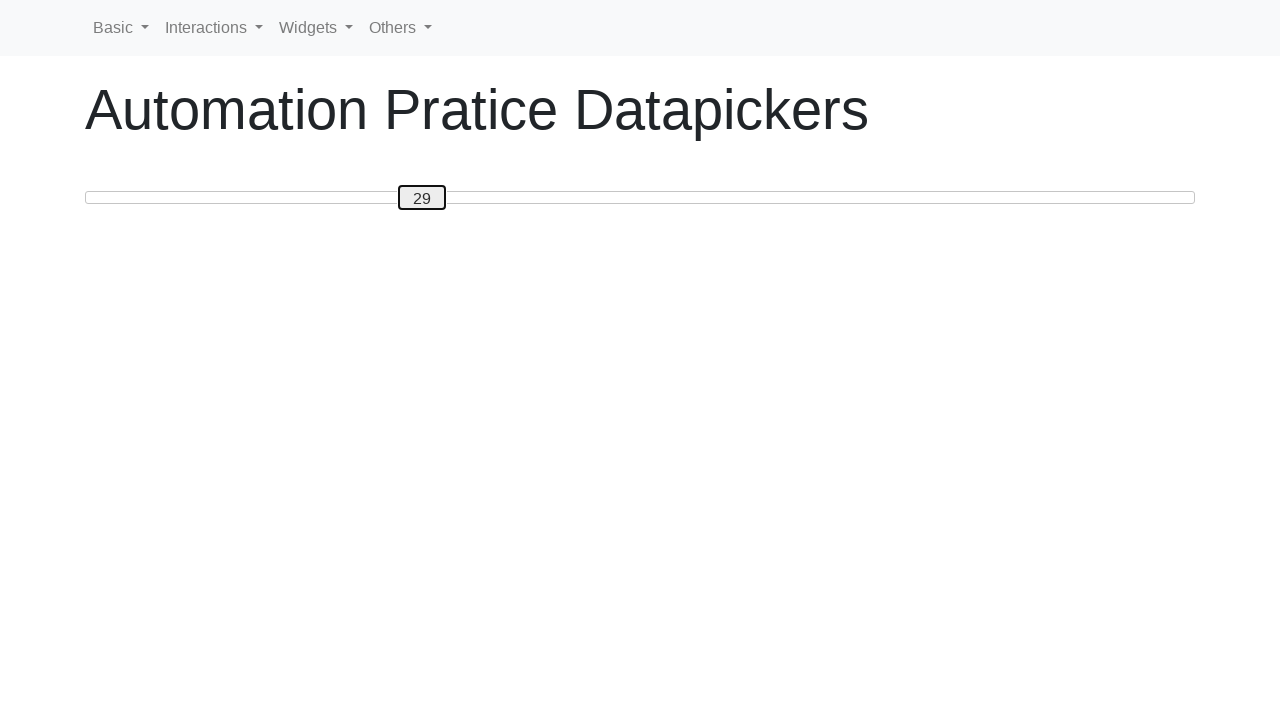

Pressed ArrowRight to move slider right (iteration 30/50) on #custom-handle
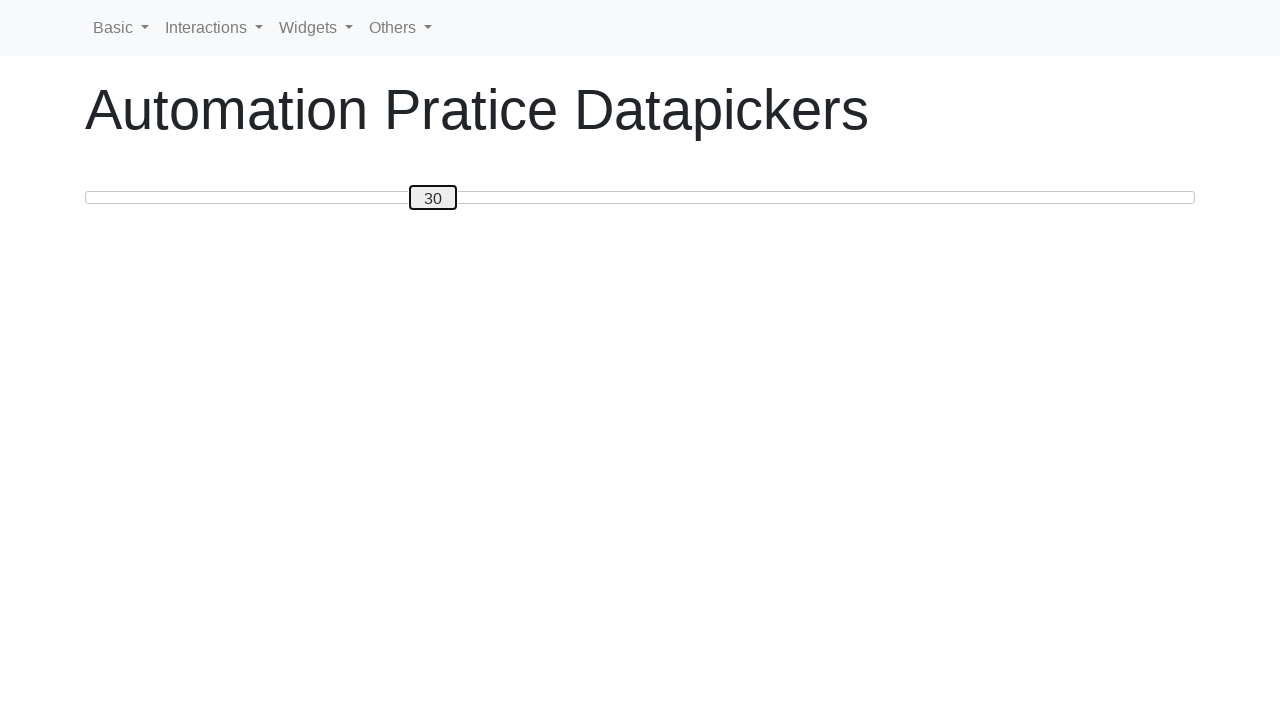

Pressed ArrowRight to move slider right (iteration 31/50) on #custom-handle
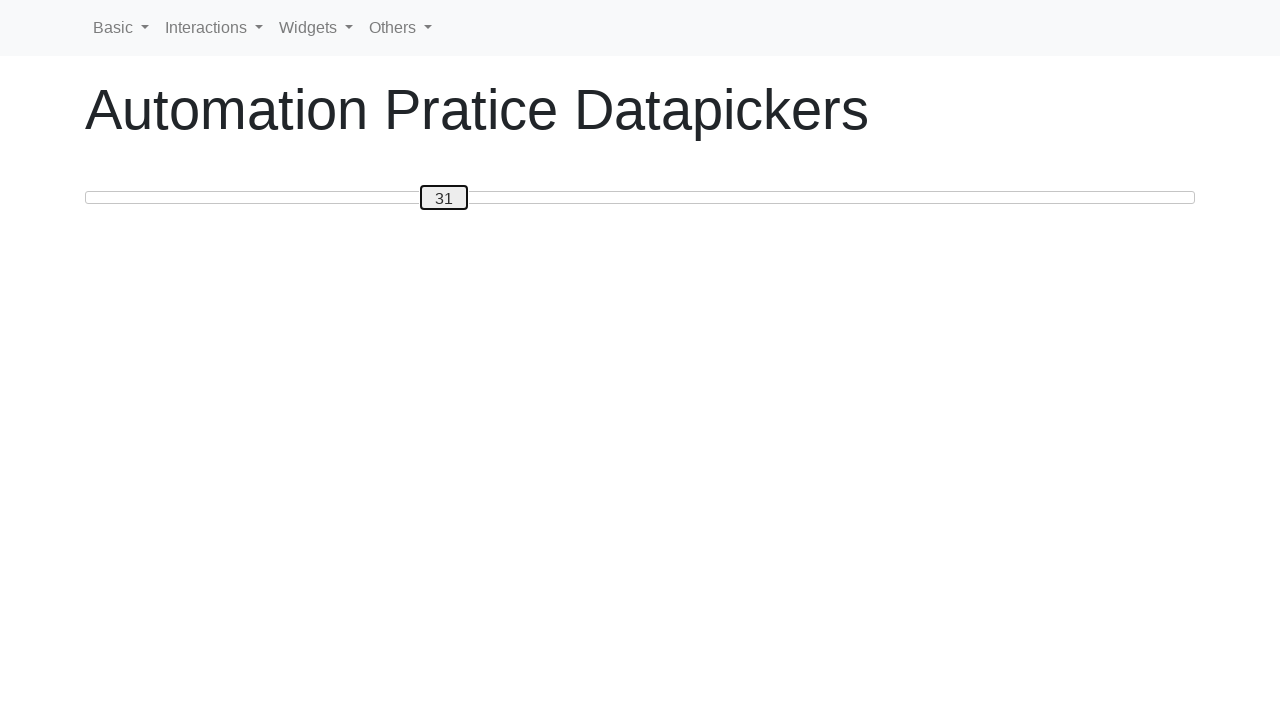

Pressed ArrowRight to move slider right (iteration 32/50) on #custom-handle
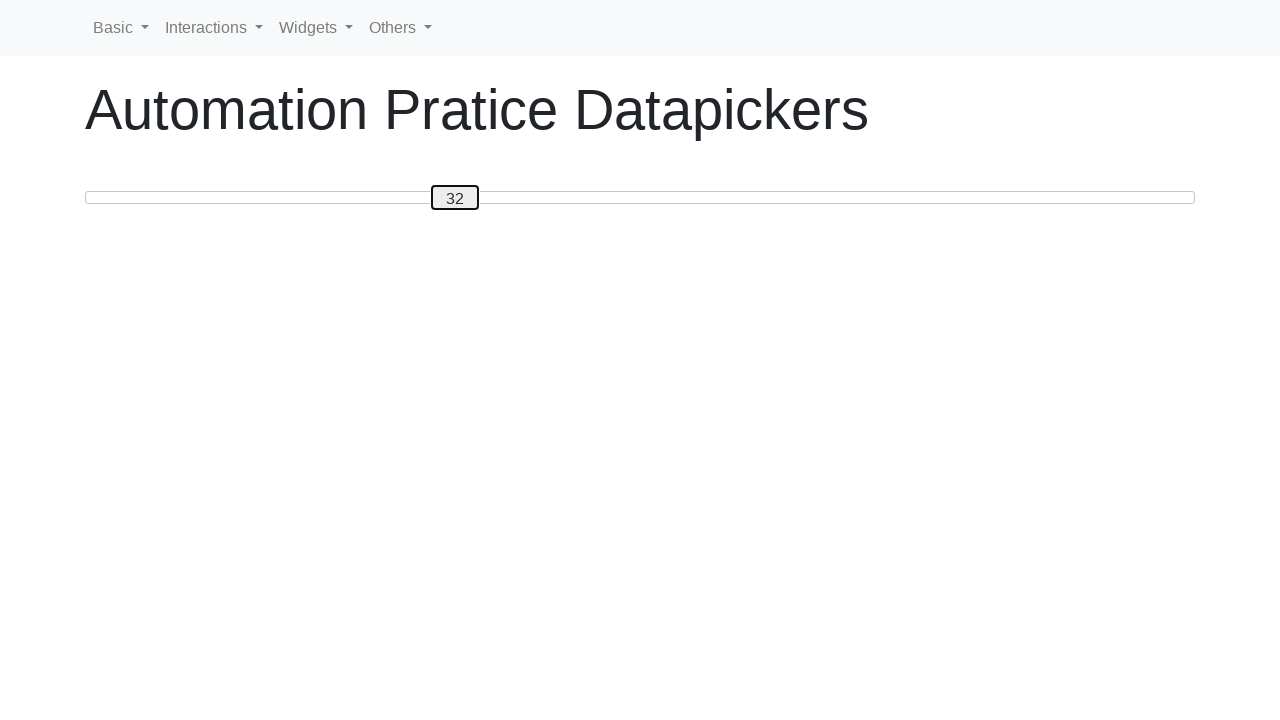

Pressed ArrowRight to move slider right (iteration 33/50) on #custom-handle
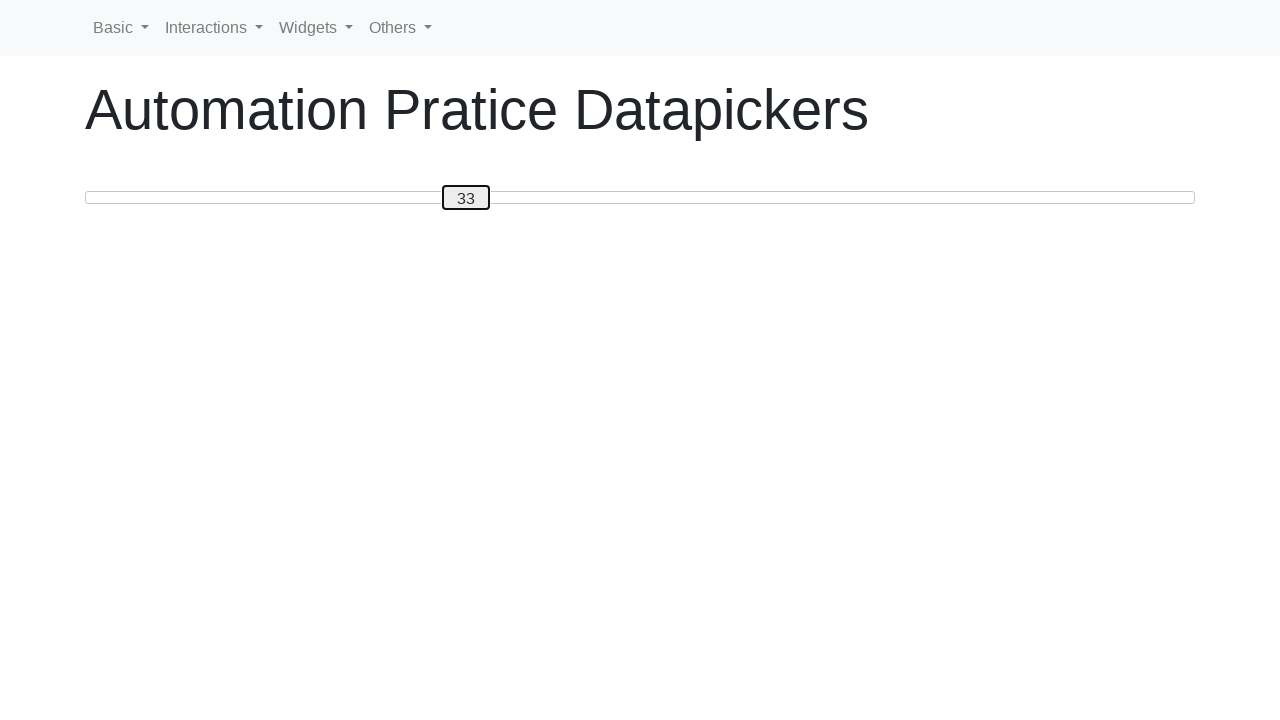

Pressed ArrowRight to move slider right (iteration 34/50) on #custom-handle
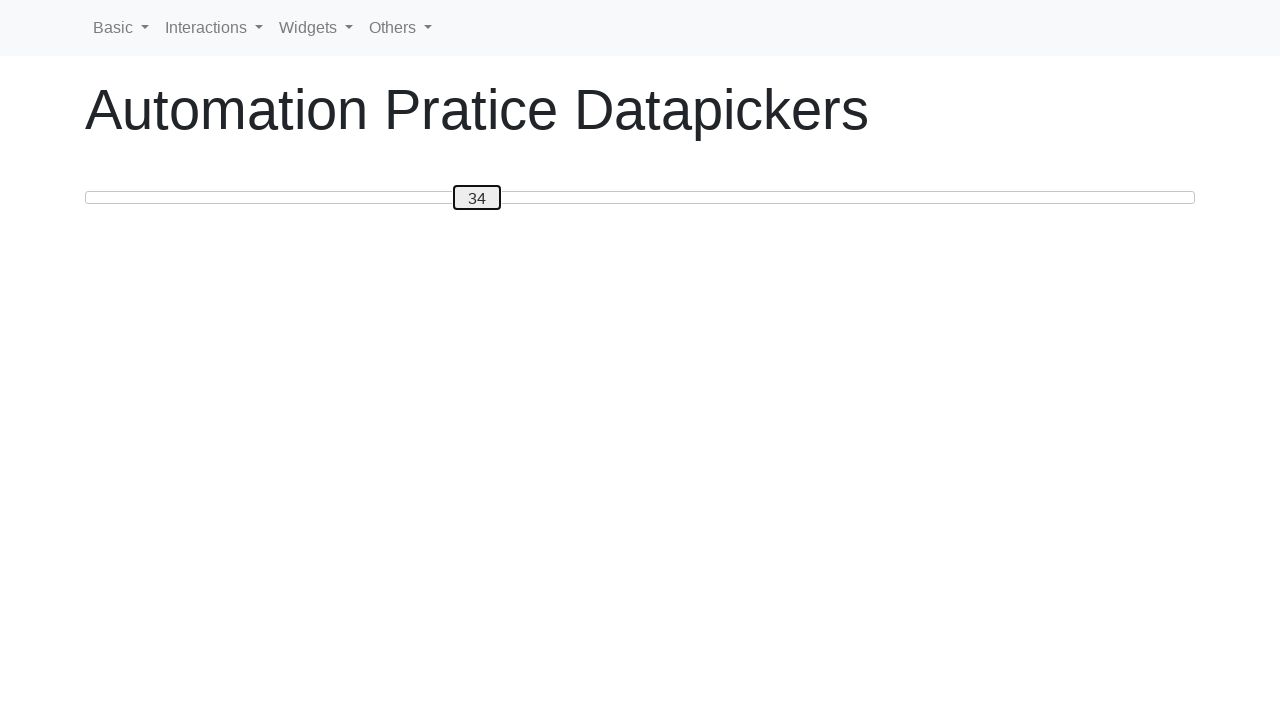

Pressed ArrowRight to move slider right (iteration 35/50) on #custom-handle
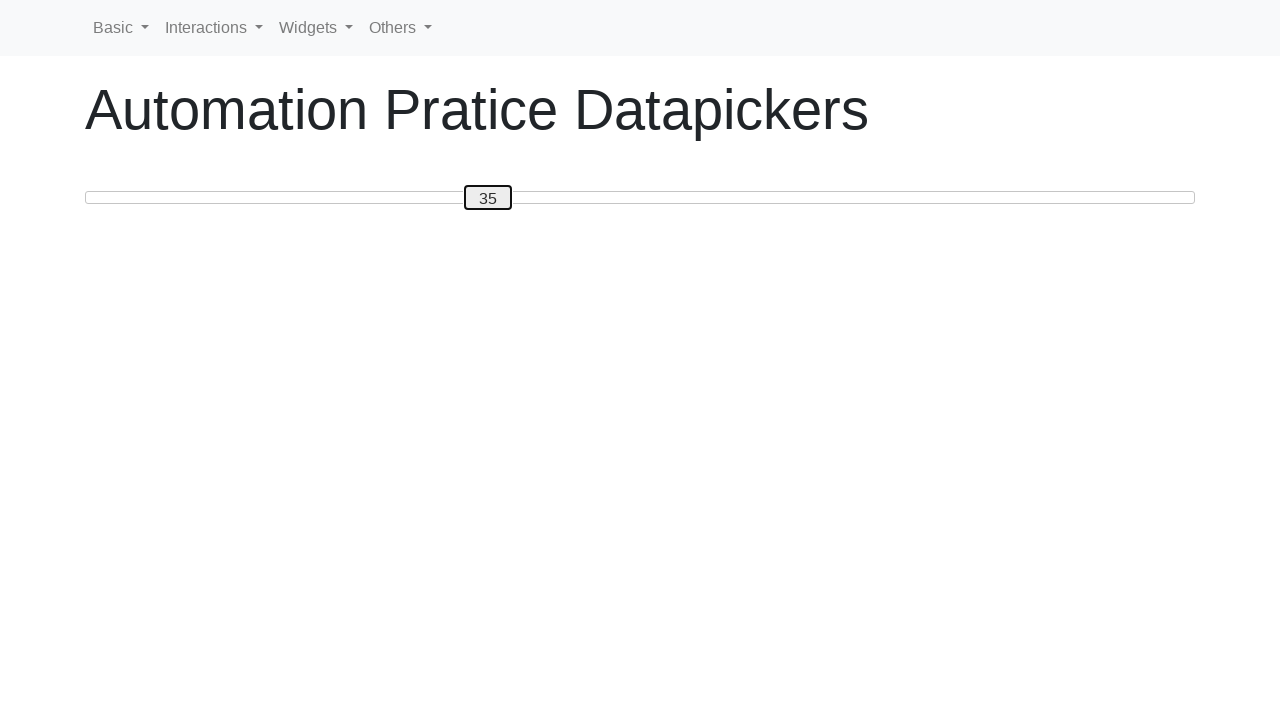

Pressed ArrowRight to move slider right (iteration 36/50) on #custom-handle
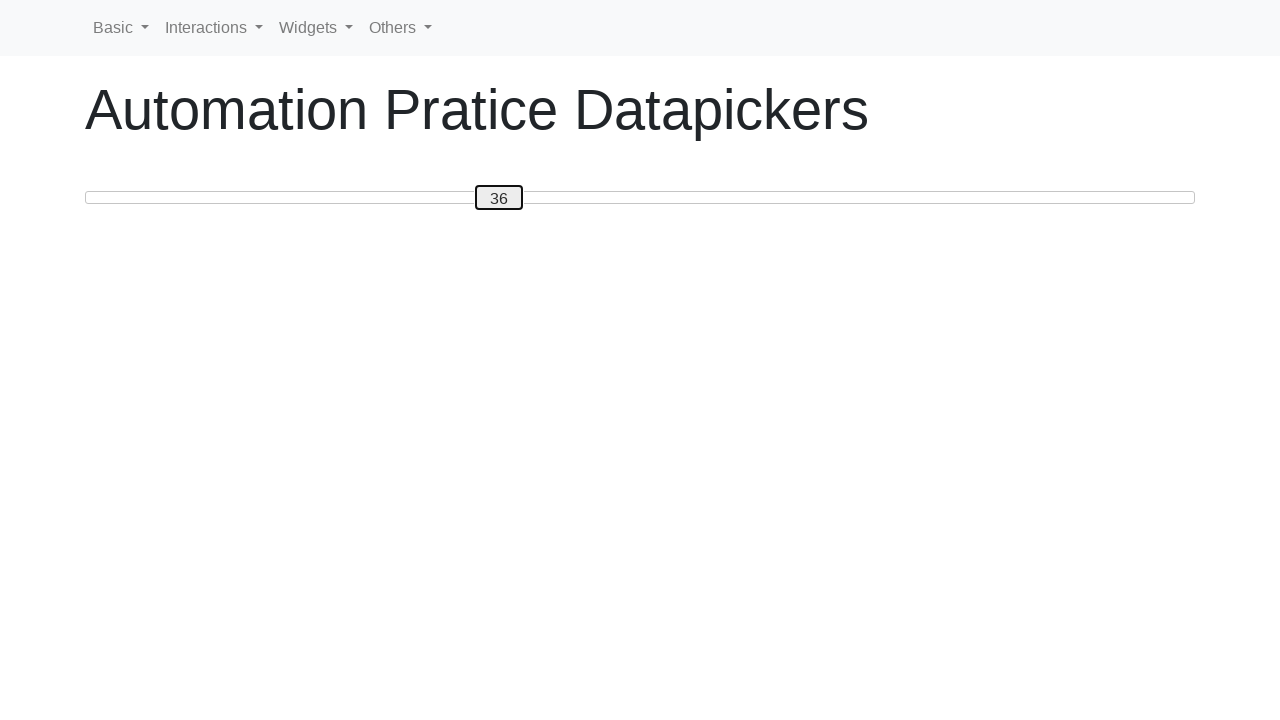

Pressed ArrowRight to move slider right (iteration 37/50) on #custom-handle
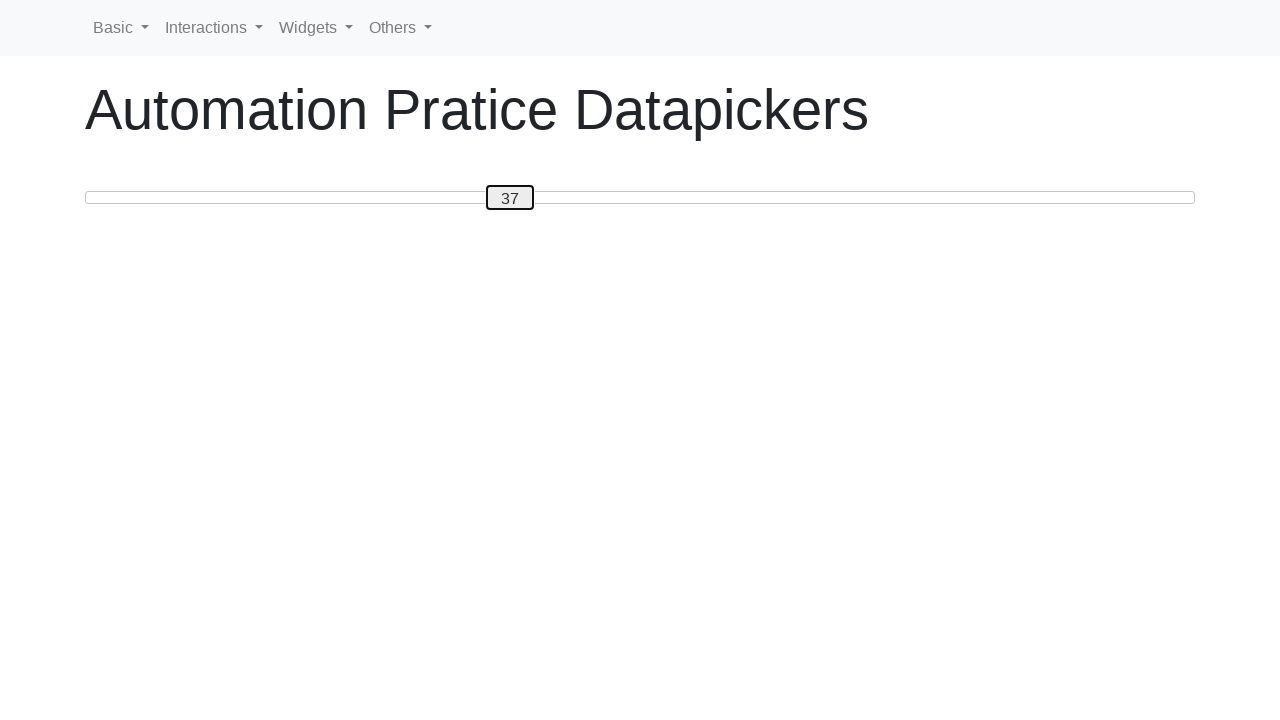

Pressed ArrowRight to move slider right (iteration 38/50) on #custom-handle
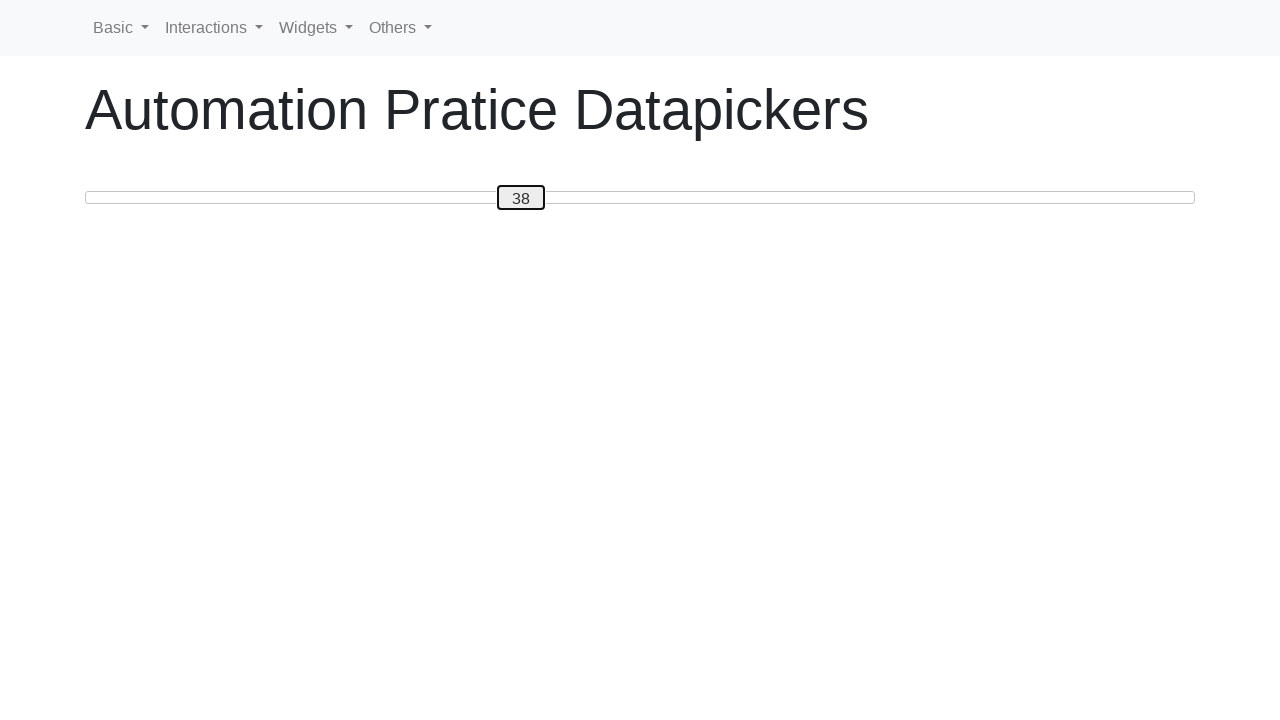

Pressed ArrowRight to move slider right (iteration 39/50) on #custom-handle
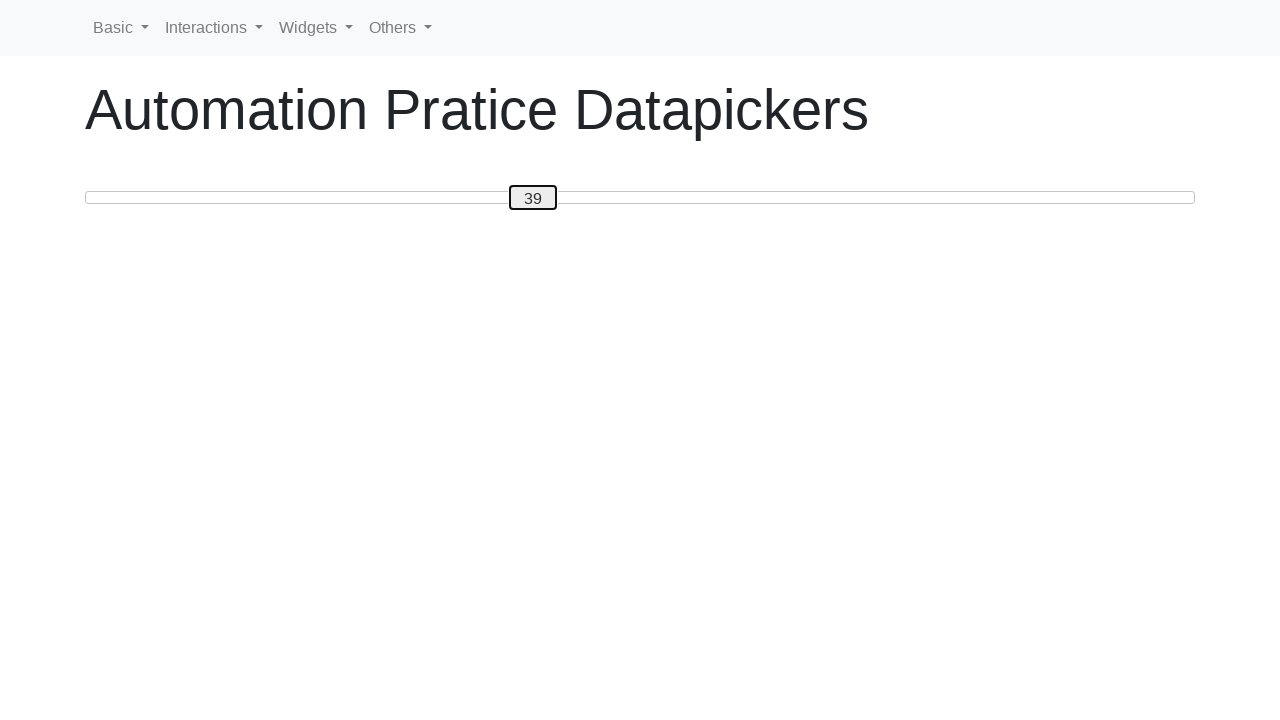

Pressed ArrowRight to move slider right (iteration 40/50) on #custom-handle
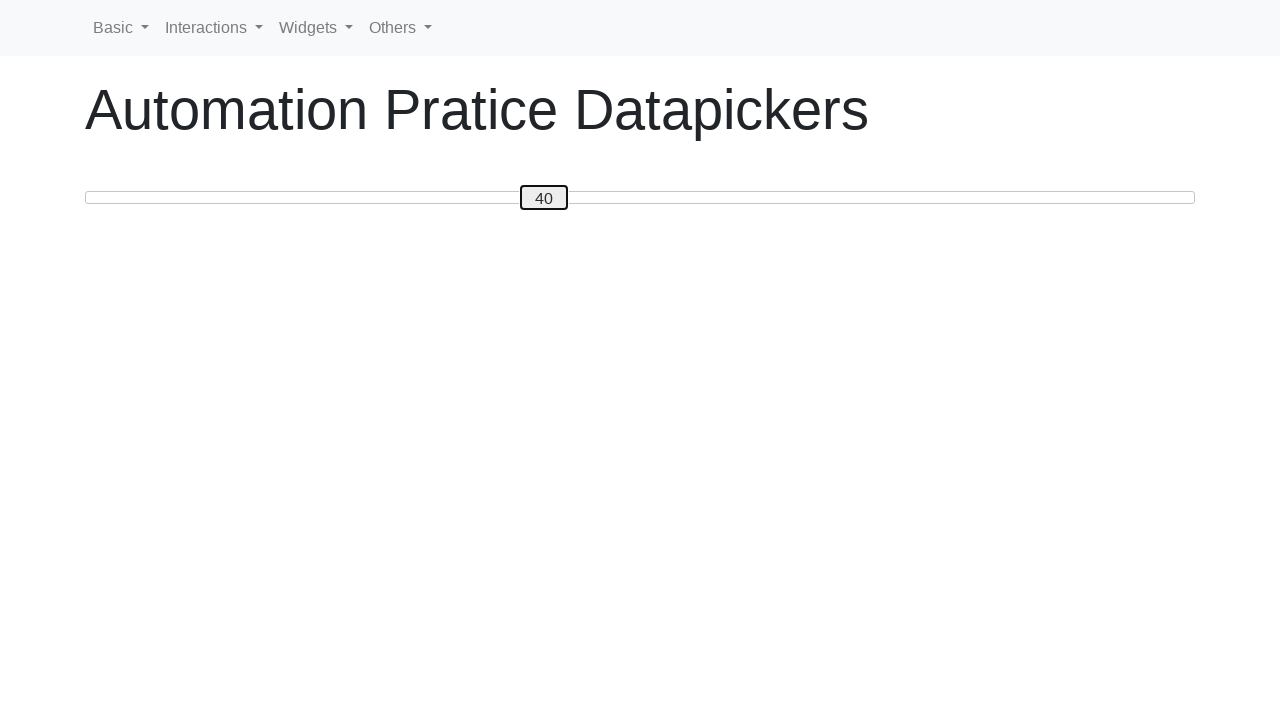

Pressed ArrowRight to move slider right (iteration 41/50) on #custom-handle
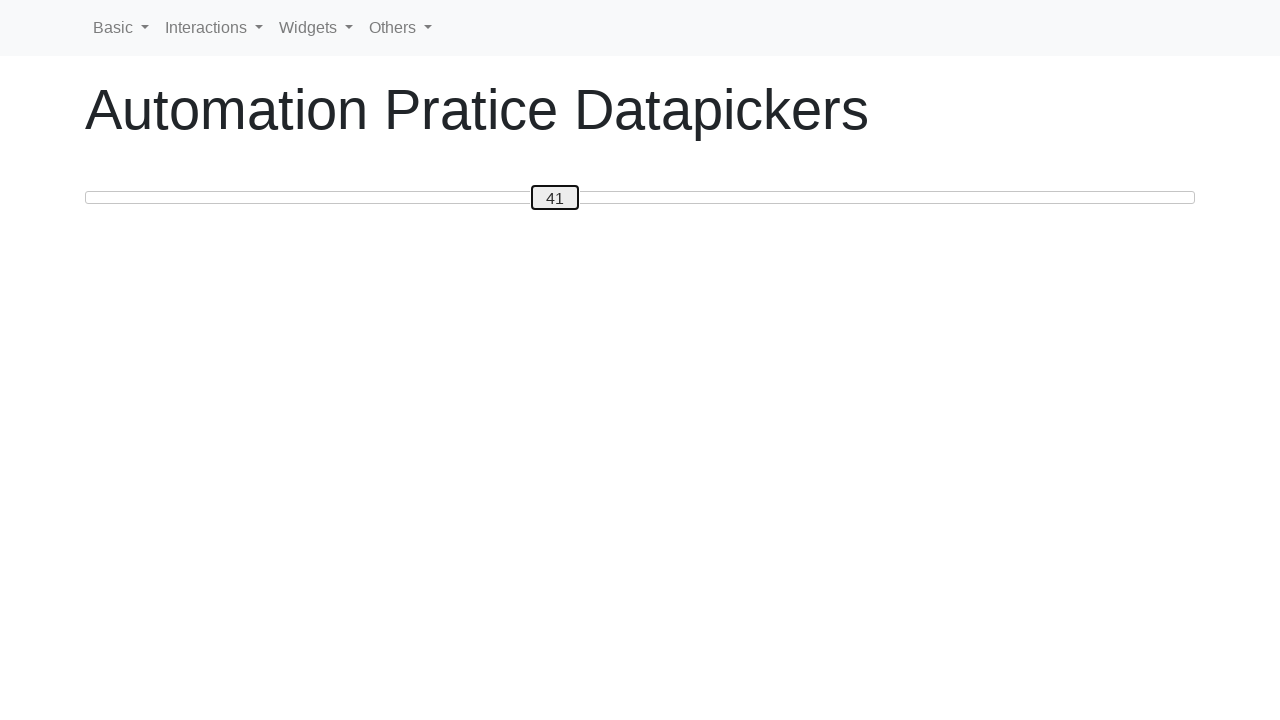

Pressed ArrowRight to move slider right (iteration 42/50) on #custom-handle
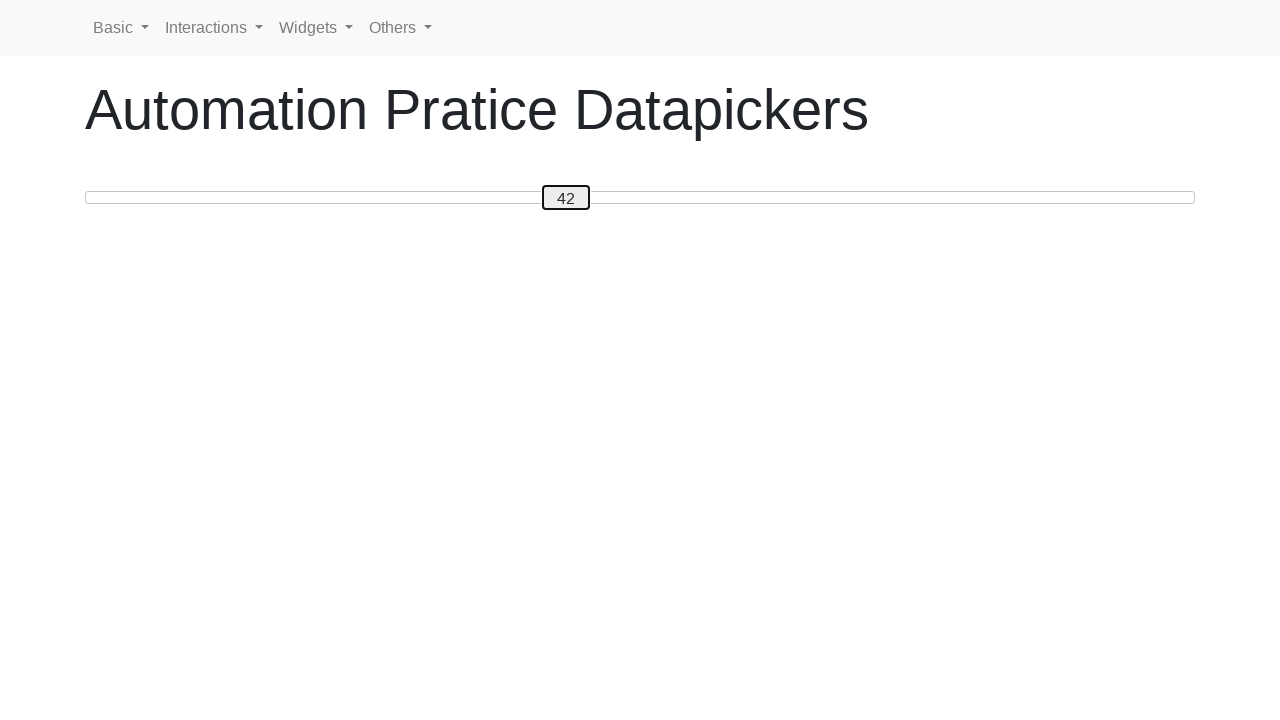

Pressed ArrowRight to move slider right (iteration 43/50) on #custom-handle
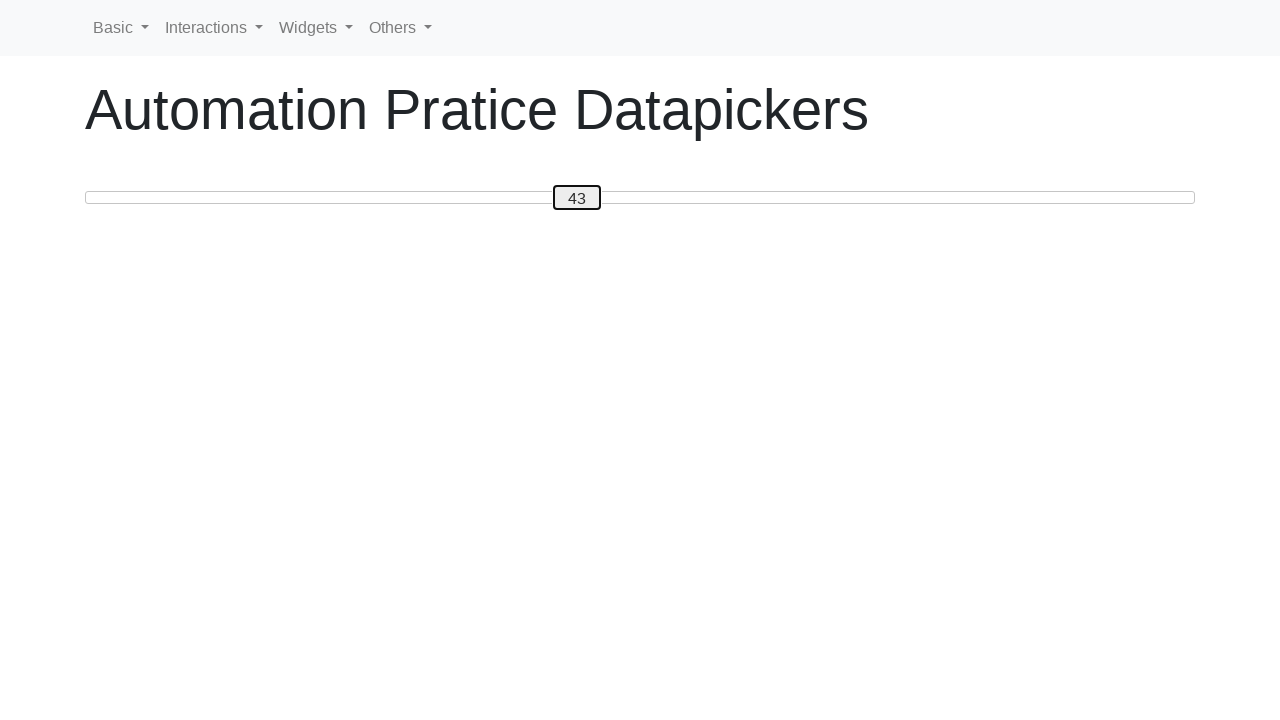

Pressed ArrowRight to move slider right (iteration 44/50) on #custom-handle
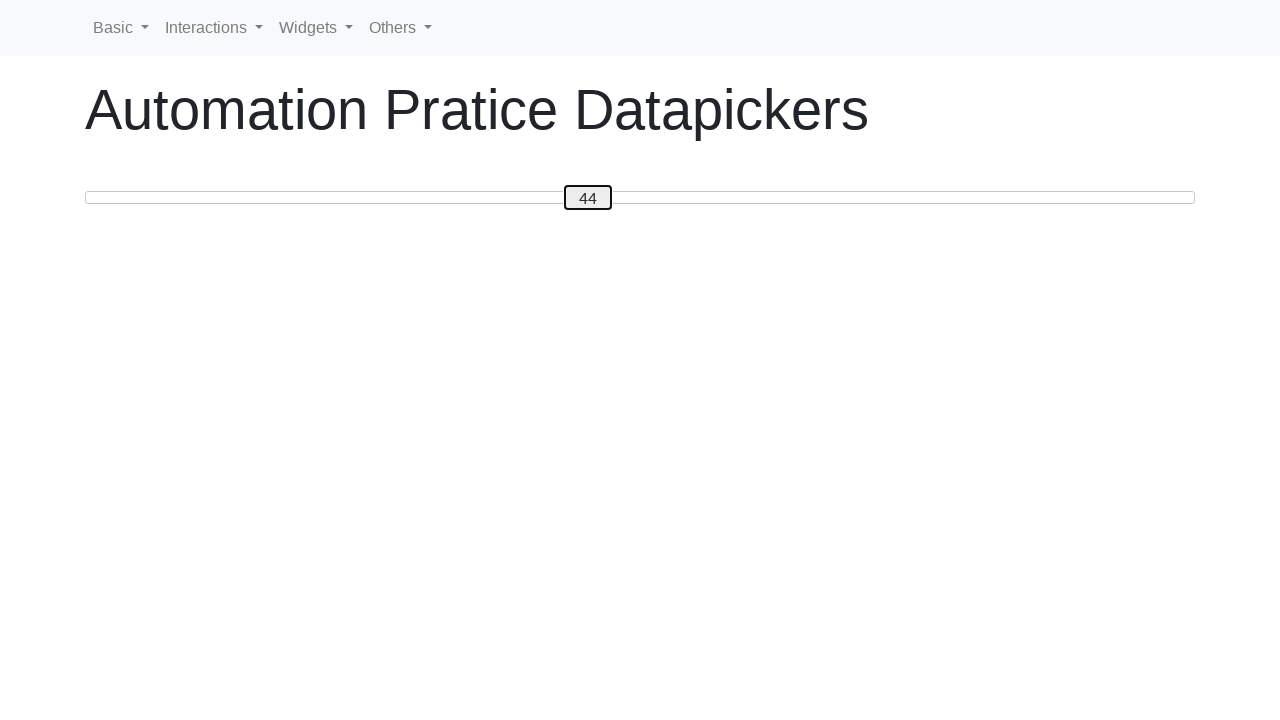

Pressed ArrowRight to move slider right (iteration 45/50) on #custom-handle
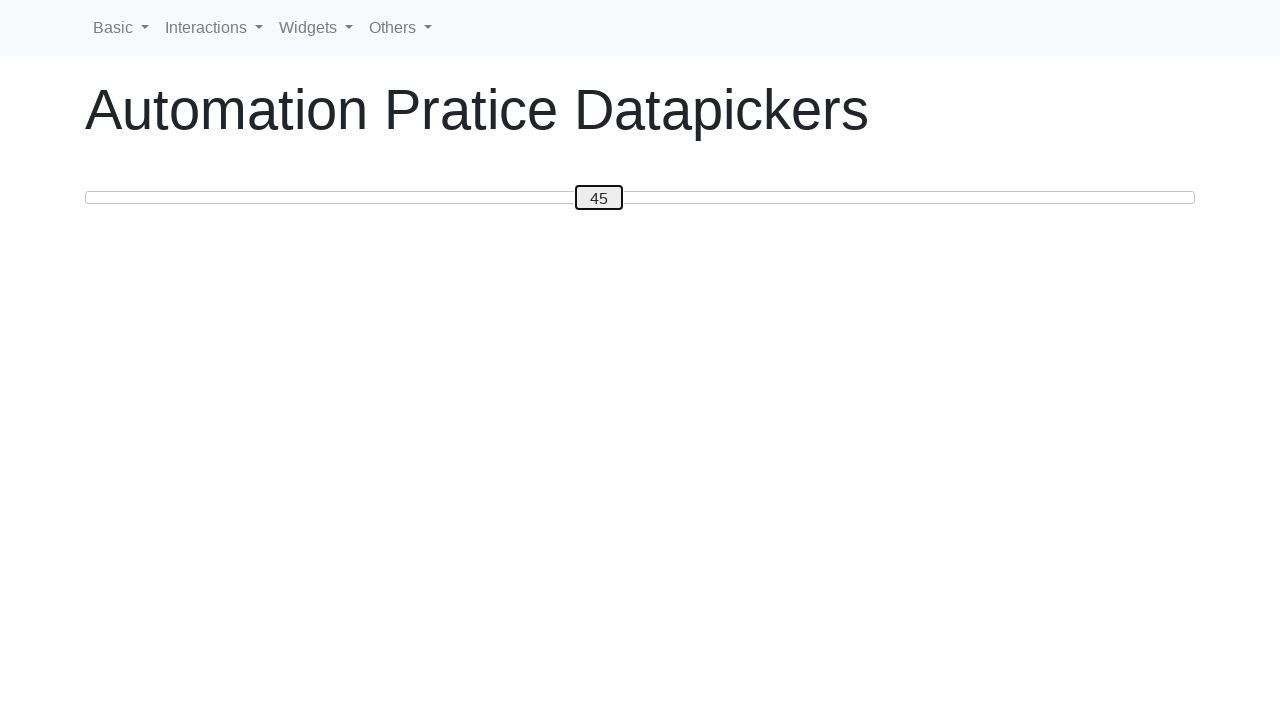

Pressed ArrowRight to move slider right (iteration 46/50) on #custom-handle
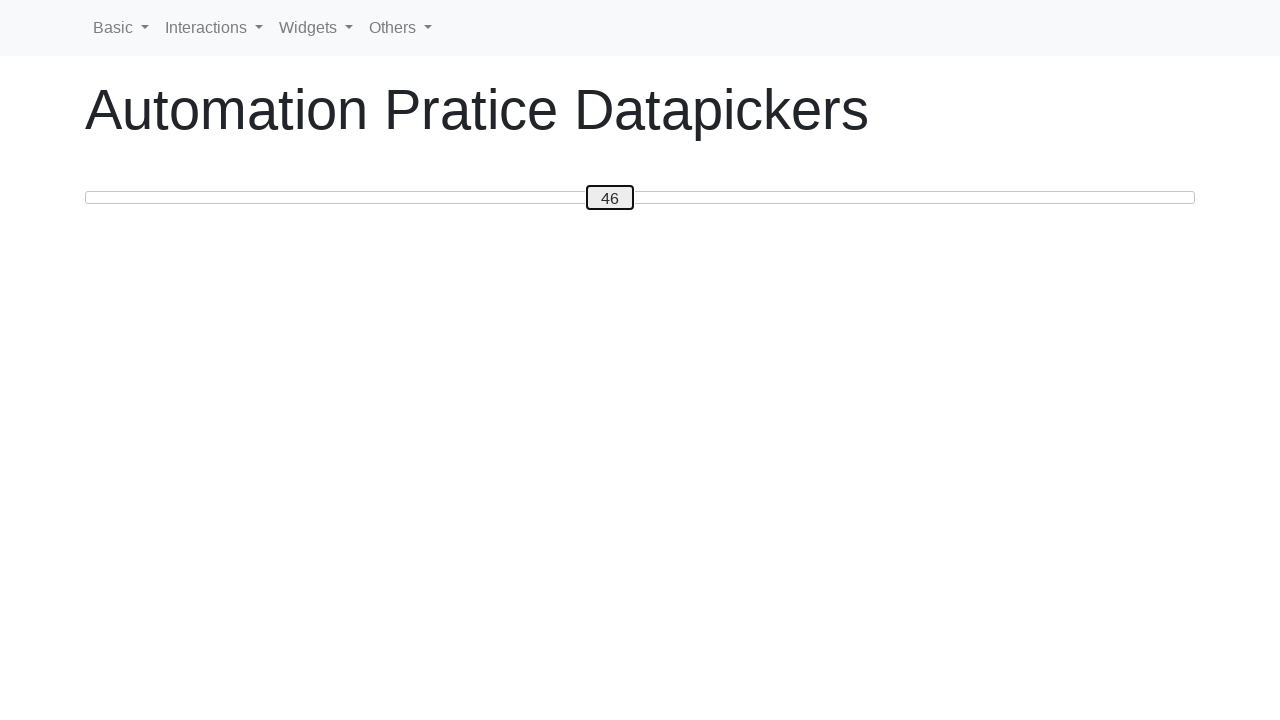

Pressed ArrowRight to move slider right (iteration 47/50) on #custom-handle
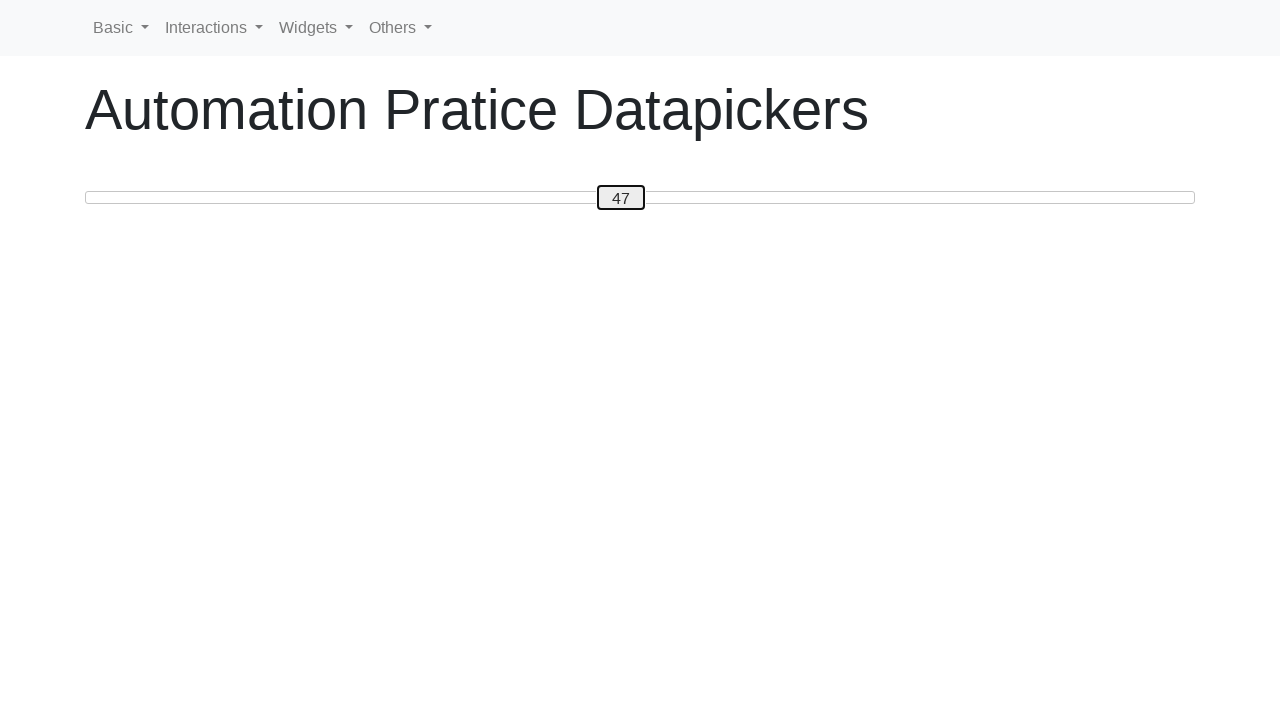

Pressed ArrowRight to move slider right (iteration 48/50) on #custom-handle
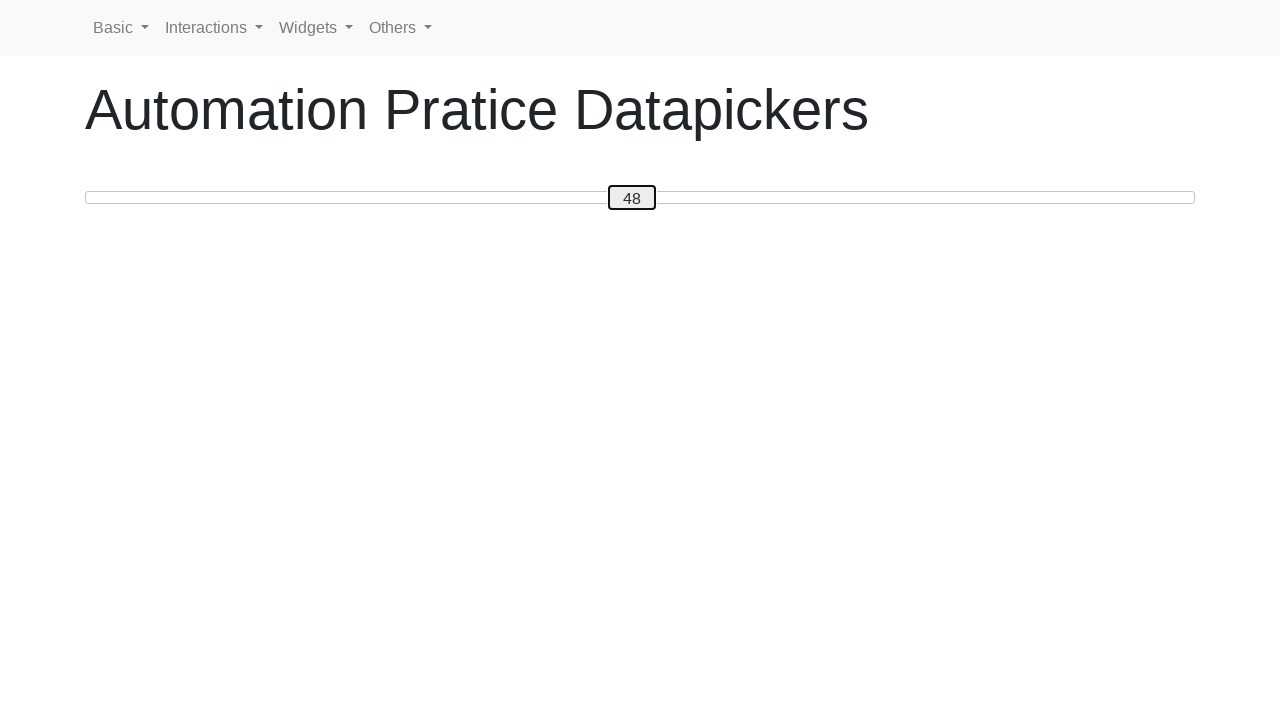

Pressed ArrowRight to move slider right (iteration 49/50) on #custom-handle
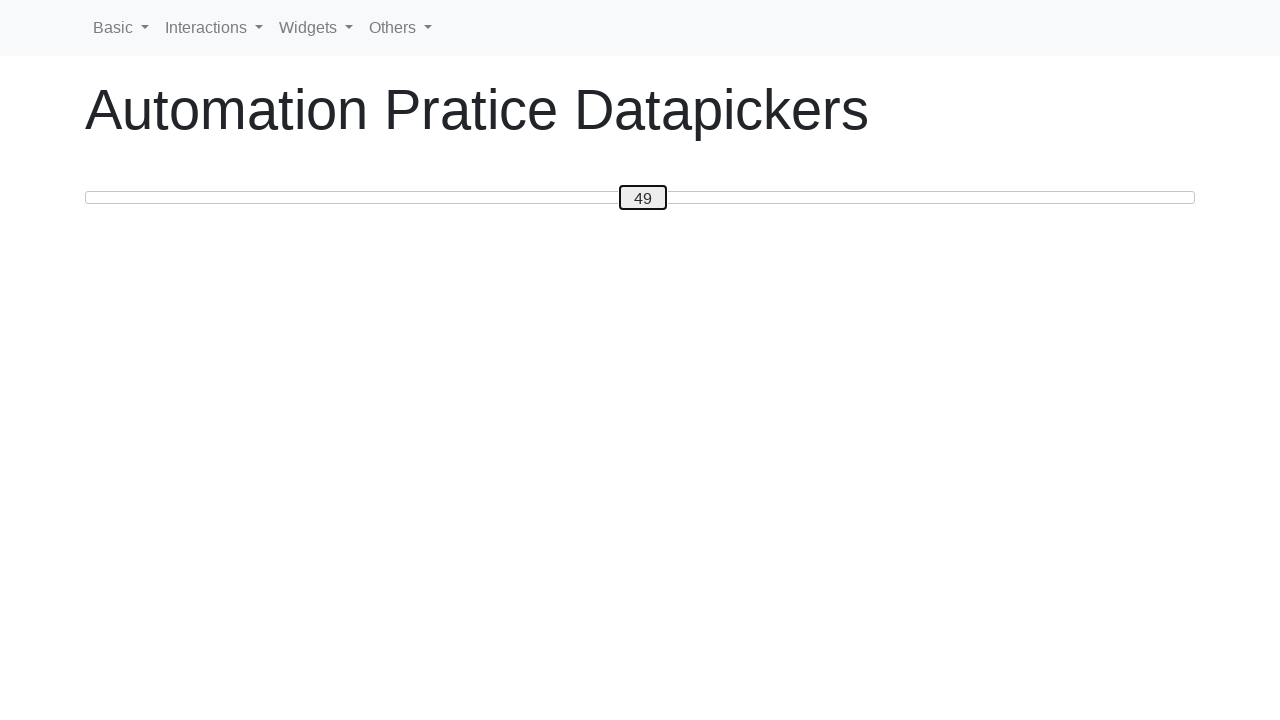

Pressed ArrowRight to move slider right (iteration 50/50) on #custom-handle
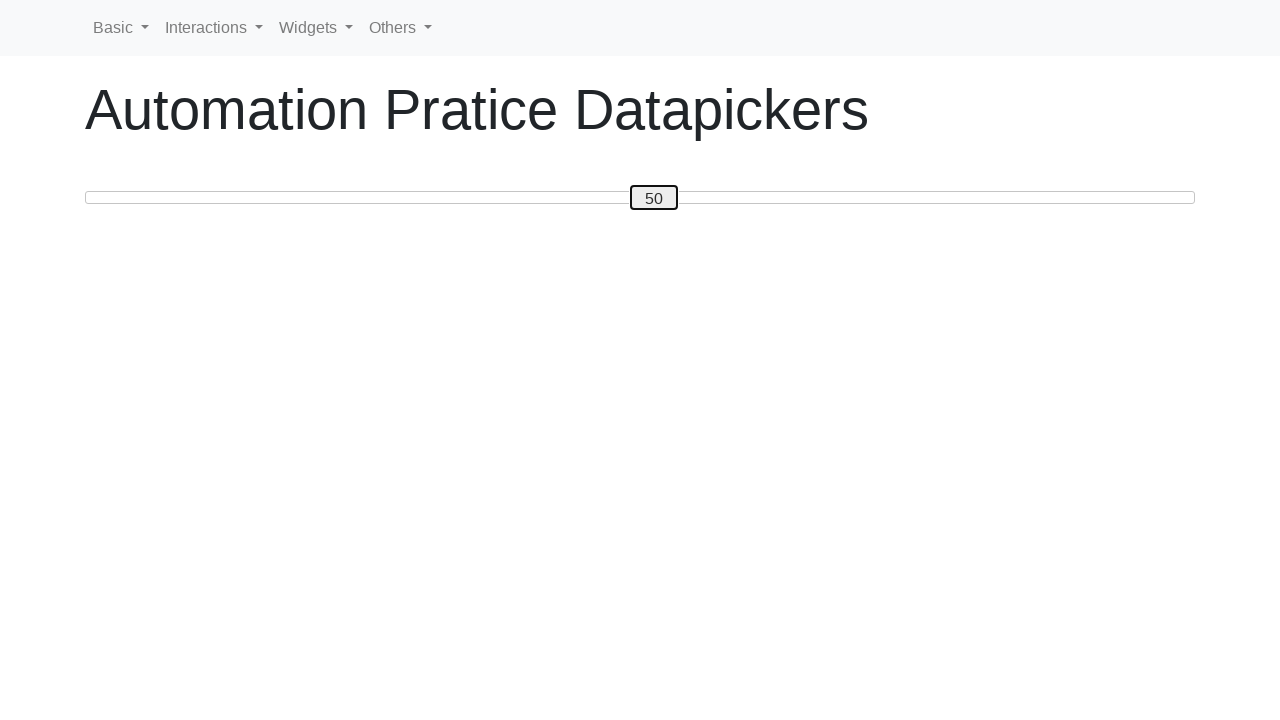

Verified slider value is 50
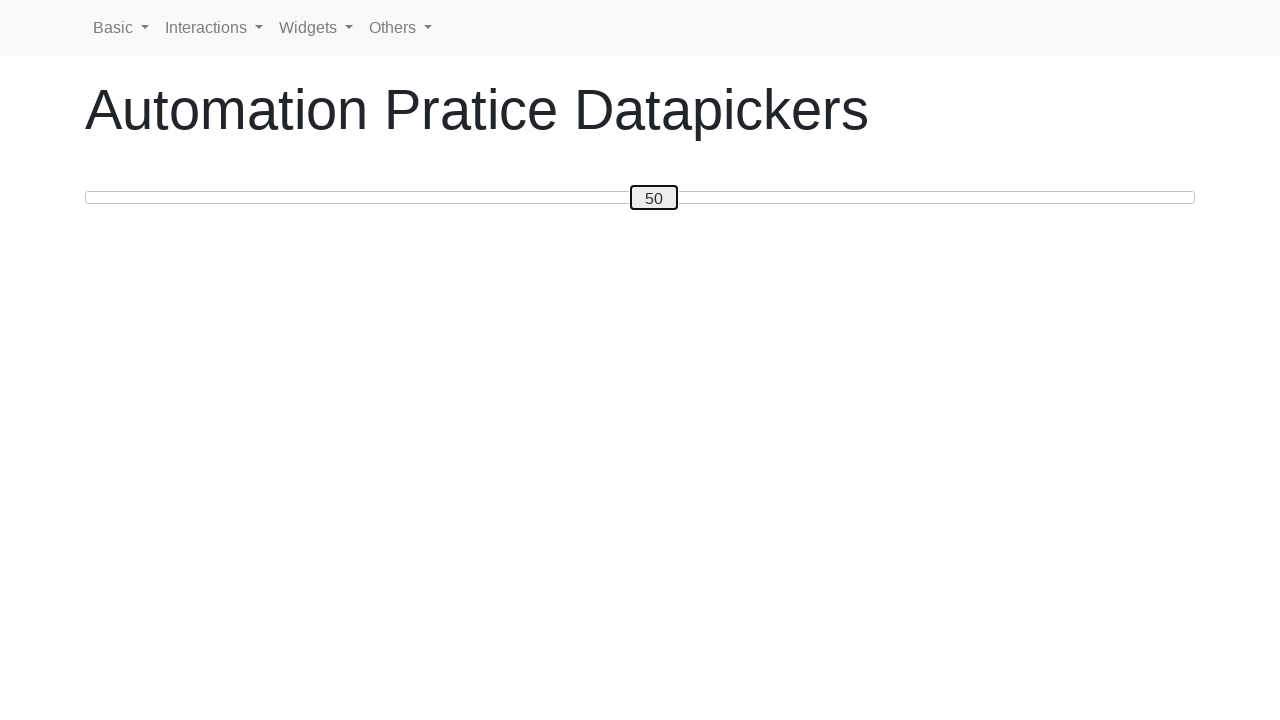

Read current slider value: 50
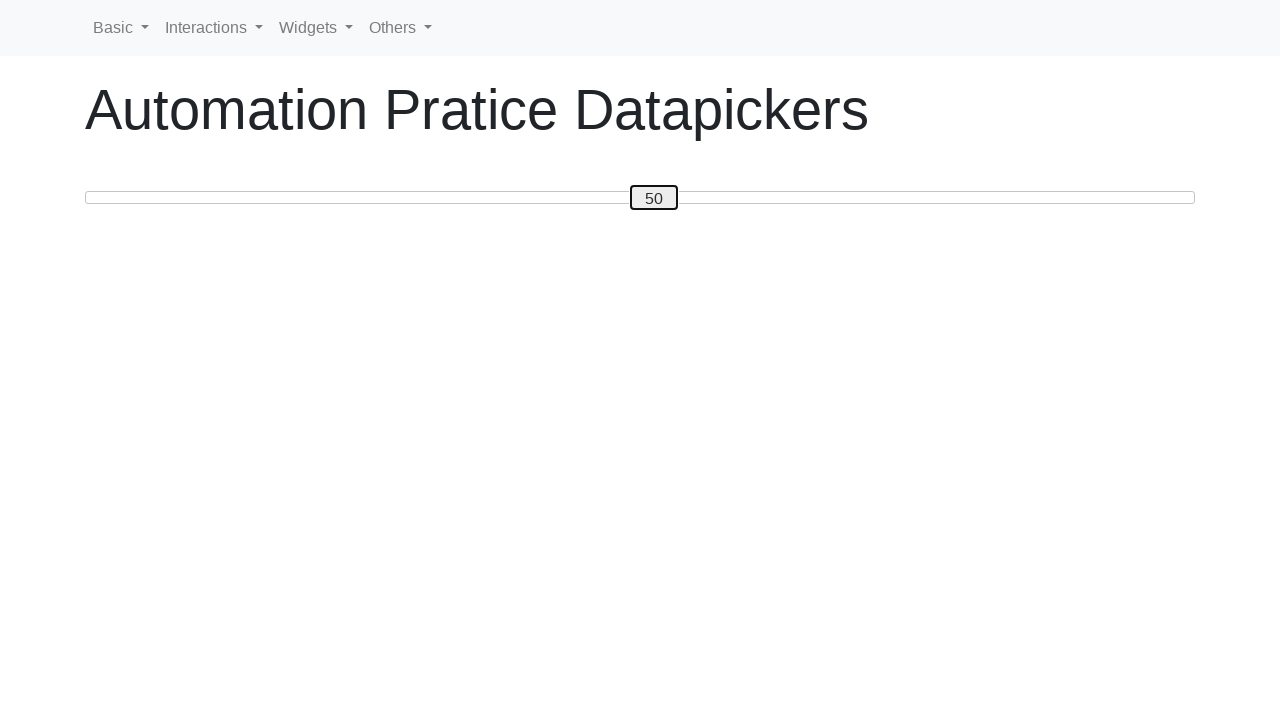

Pressed ArrowRight to move slider right (iteration 1/30) on #custom-handle
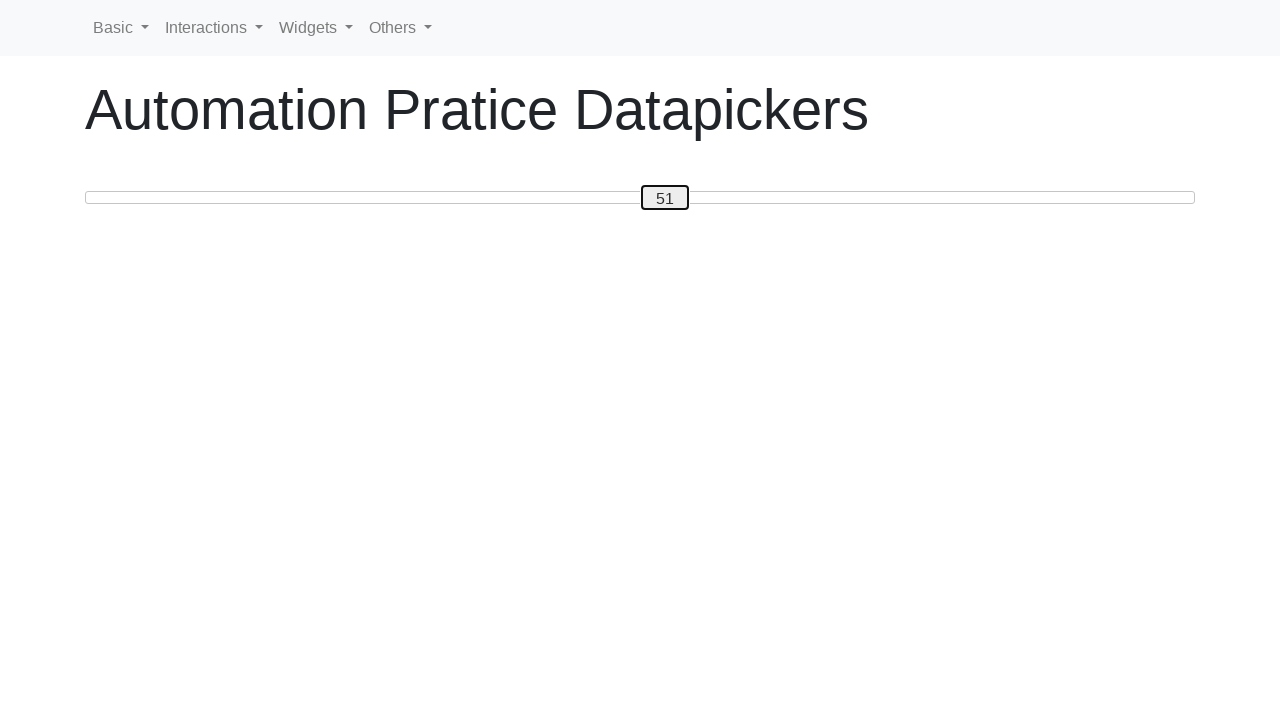

Pressed ArrowRight to move slider right (iteration 2/30) on #custom-handle
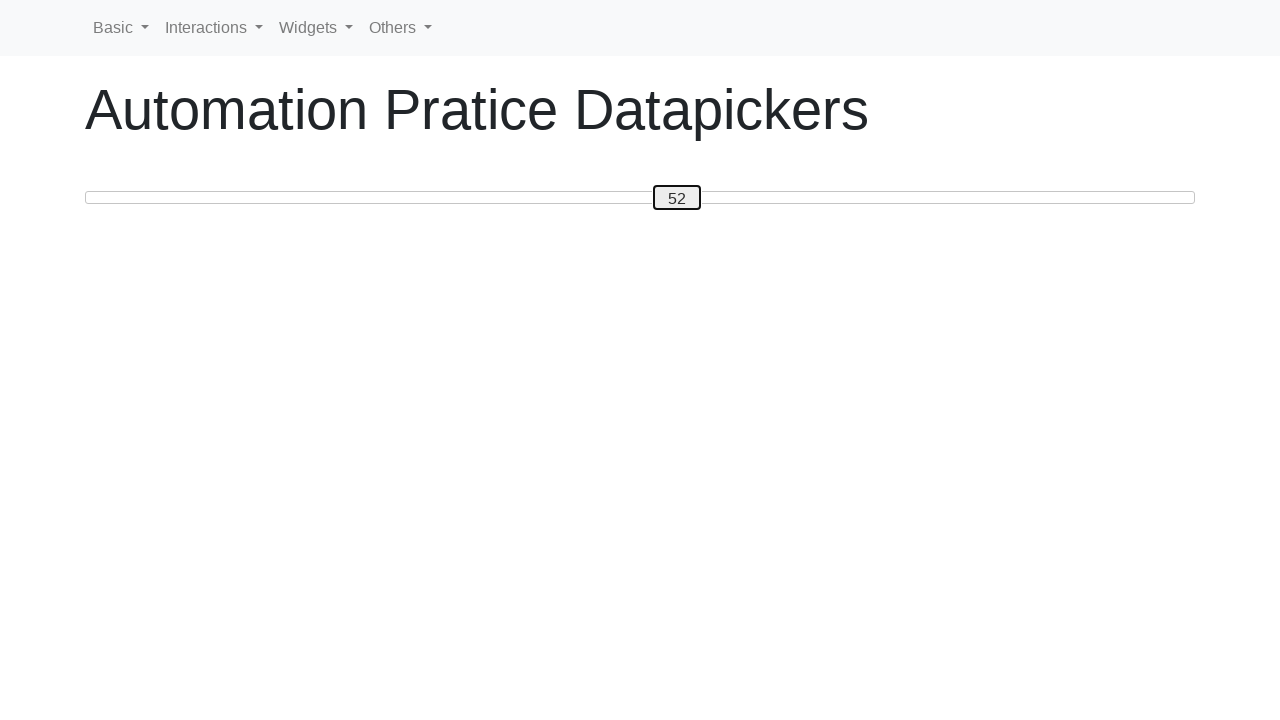

Pressed ArrowRight to move slider right (iteration 3/30) on #custom-handle
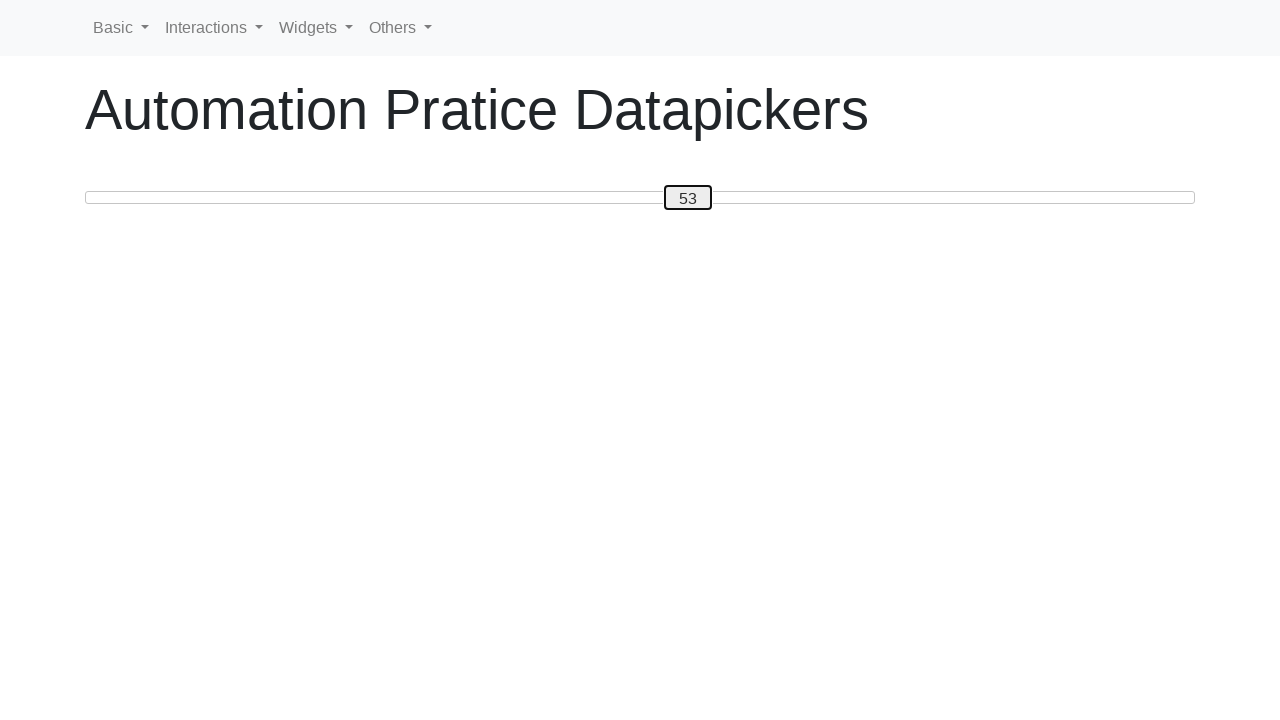

Pressed ArrowRight to move slider right (iteration 4/30) on #custom-handle
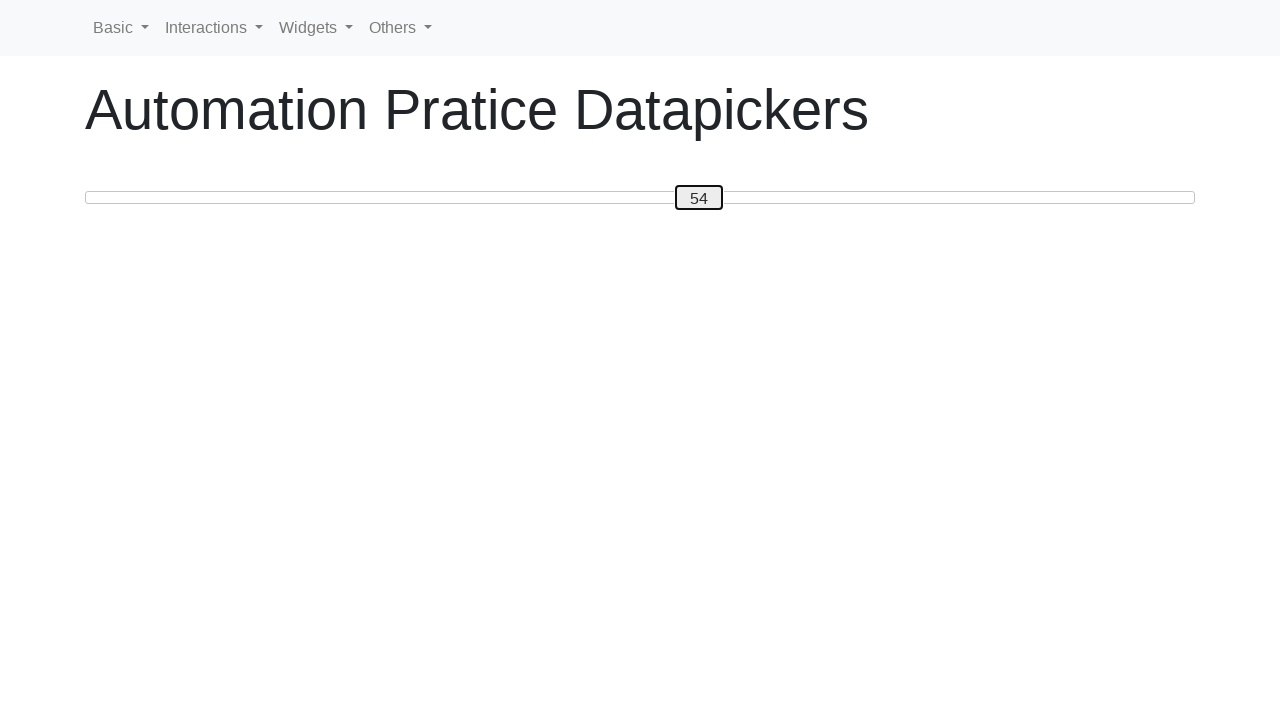

Pressed ArrowRight to move slider right (iteration 5/30) on #custom-handle
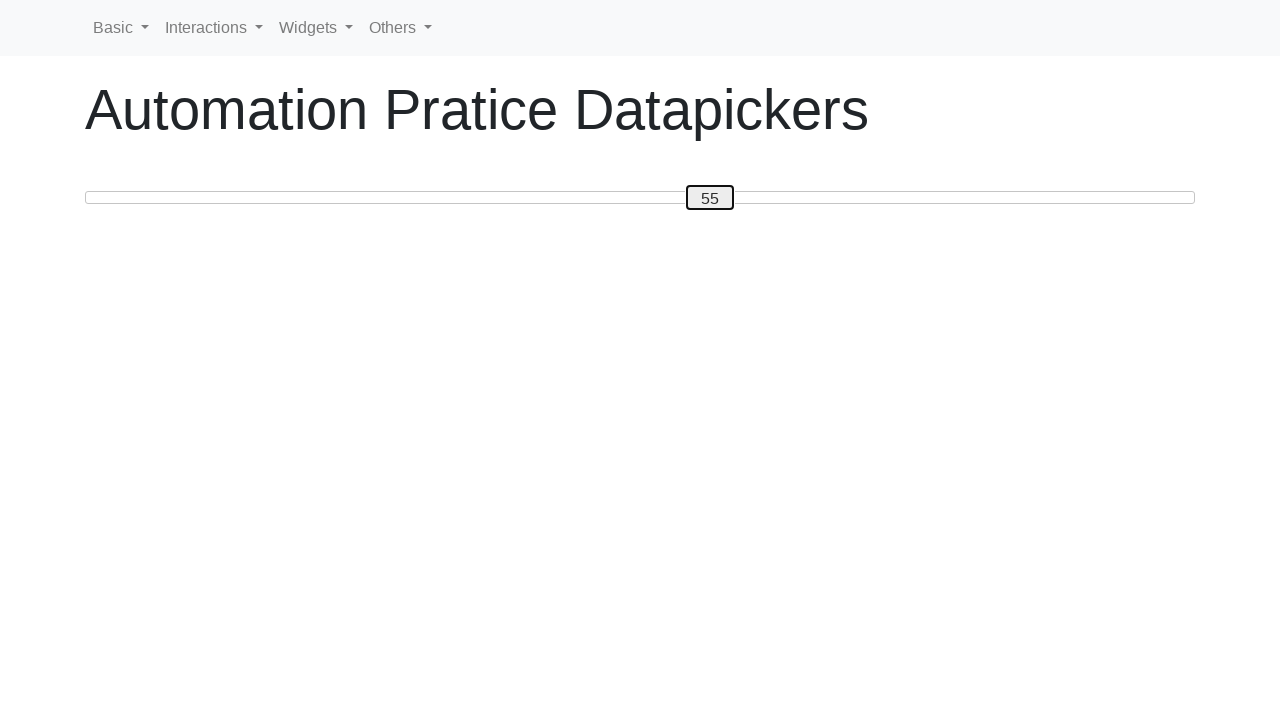

Pressed ArrowRight to move slider right (iteration 6/30) on #custom-handle
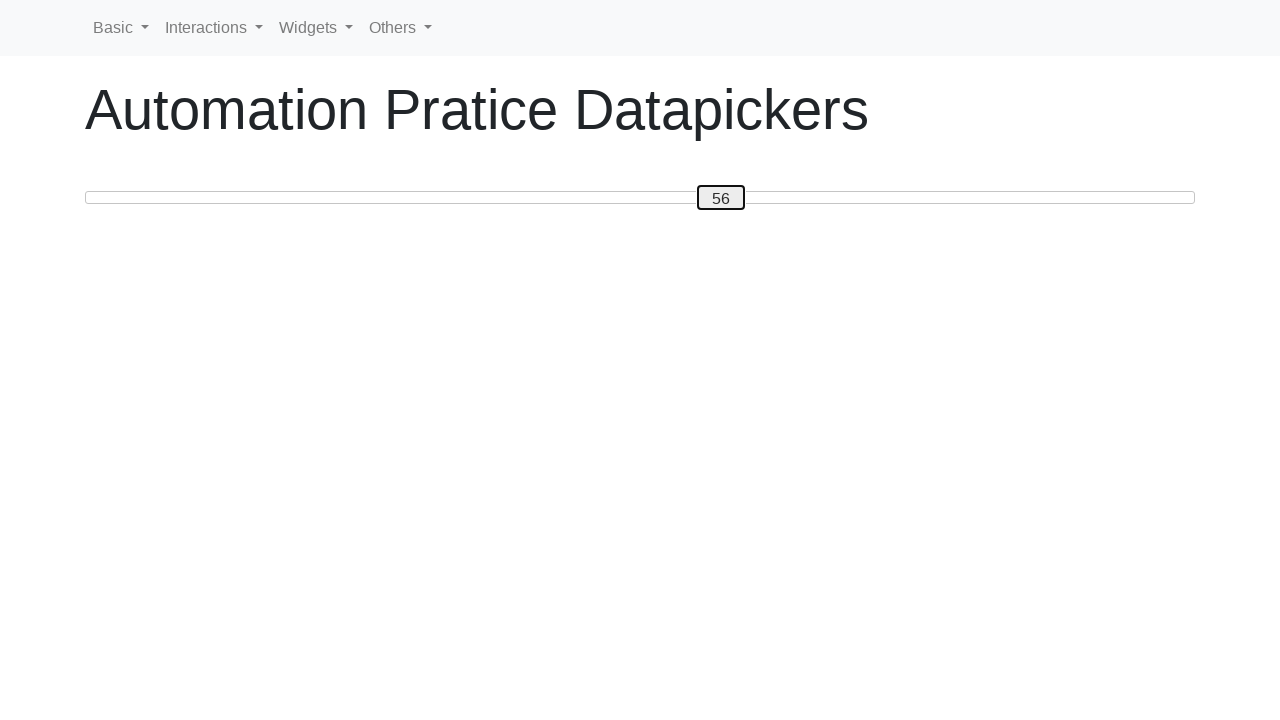

Pressed ArrowRight to move slider right (iteration 7/30) on #custom-handle
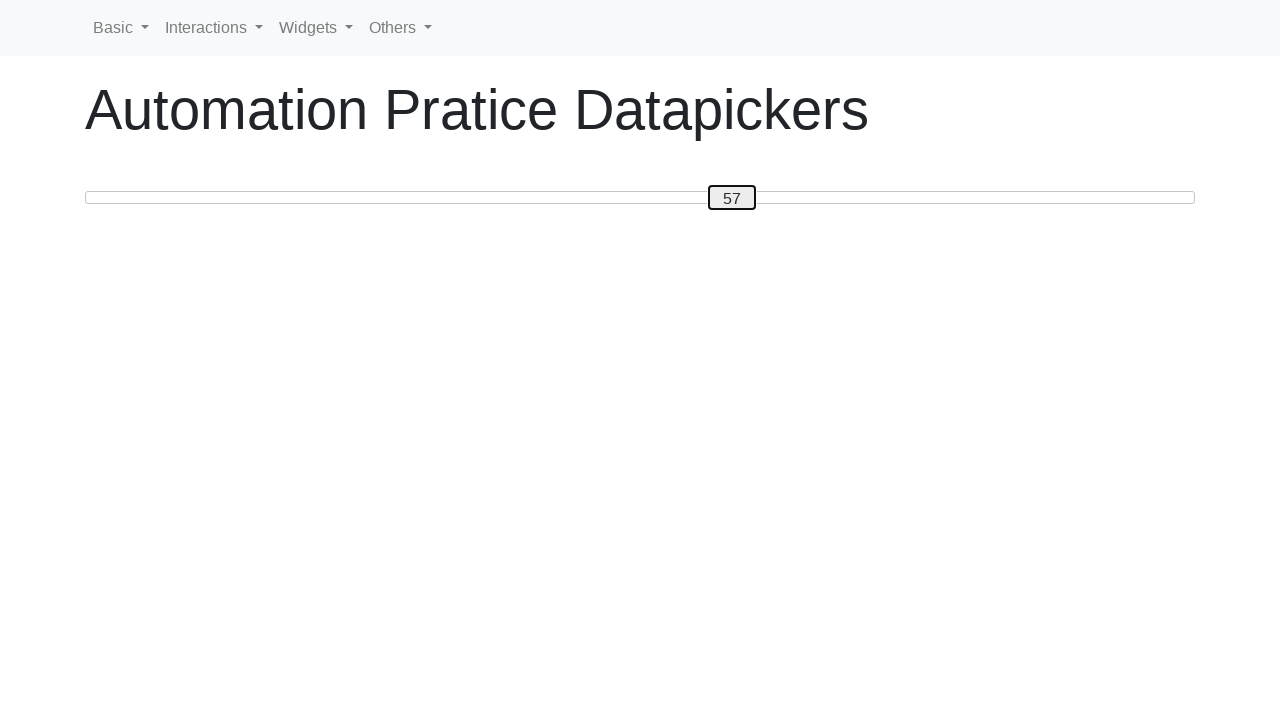

Pressed ArrowRight to move slider right (iteration 8/30) on #custom-handle
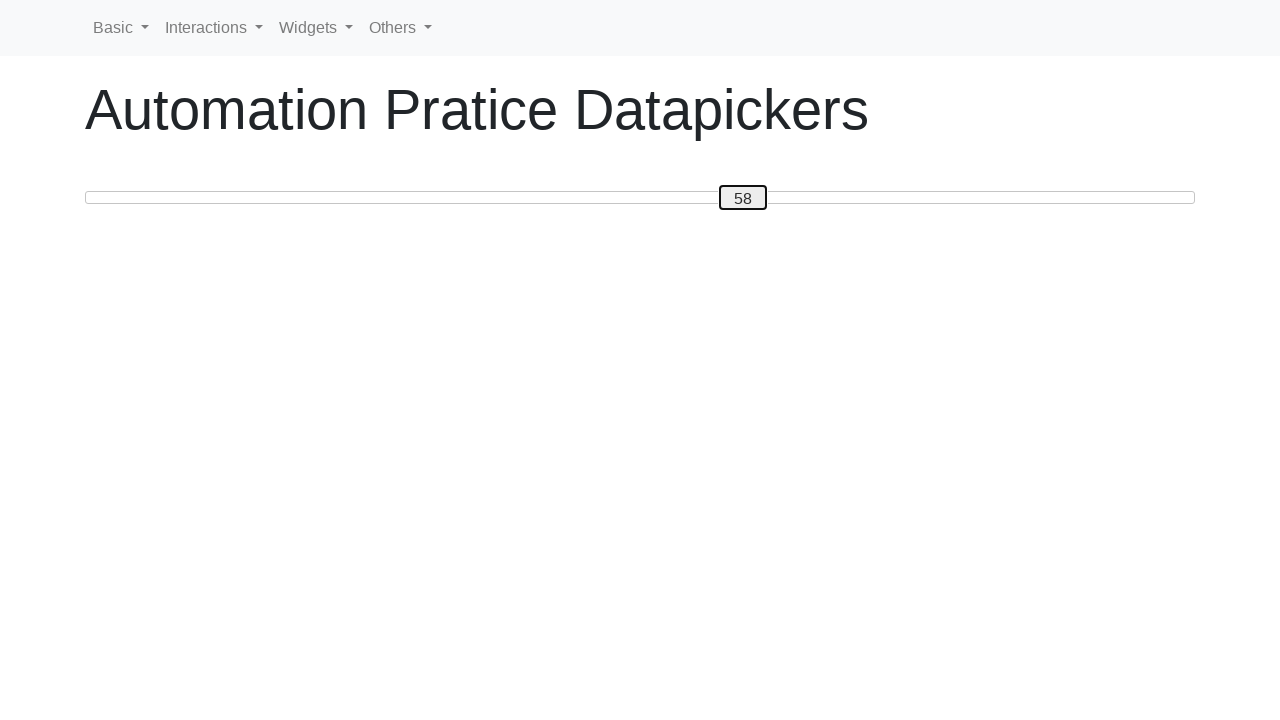

Pressed ArrowRight to move slider right (iteration 9/30) on #custom-handle
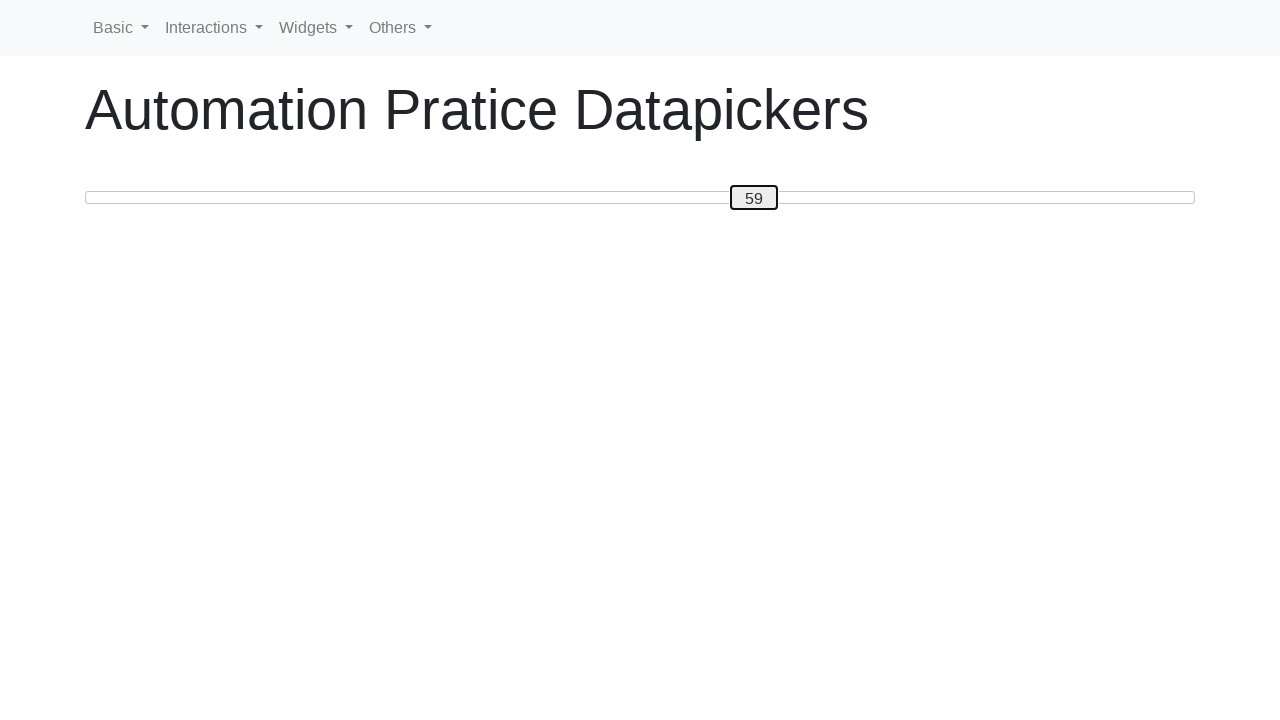

Pressed ArrowRight to move slider right (iteration 10/30) on #custom-handle
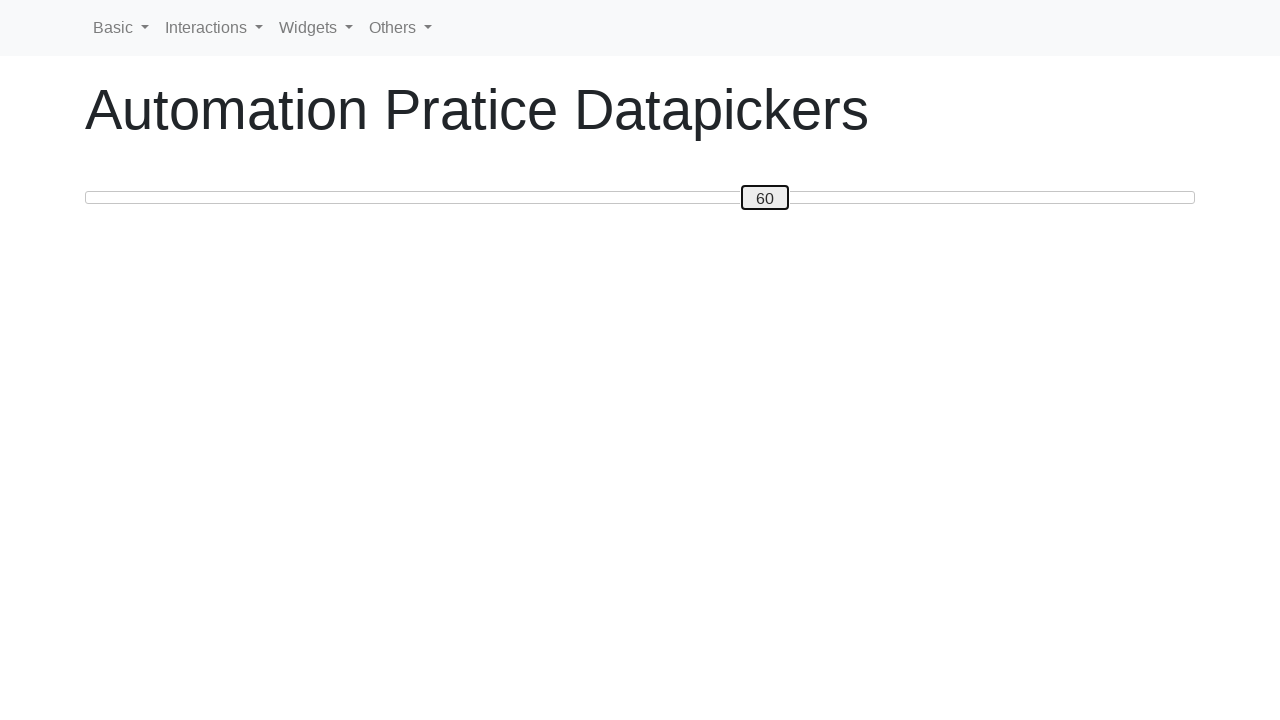

Pressed ArrowRight to move slider right (iteration 11/30) on #custom-handle
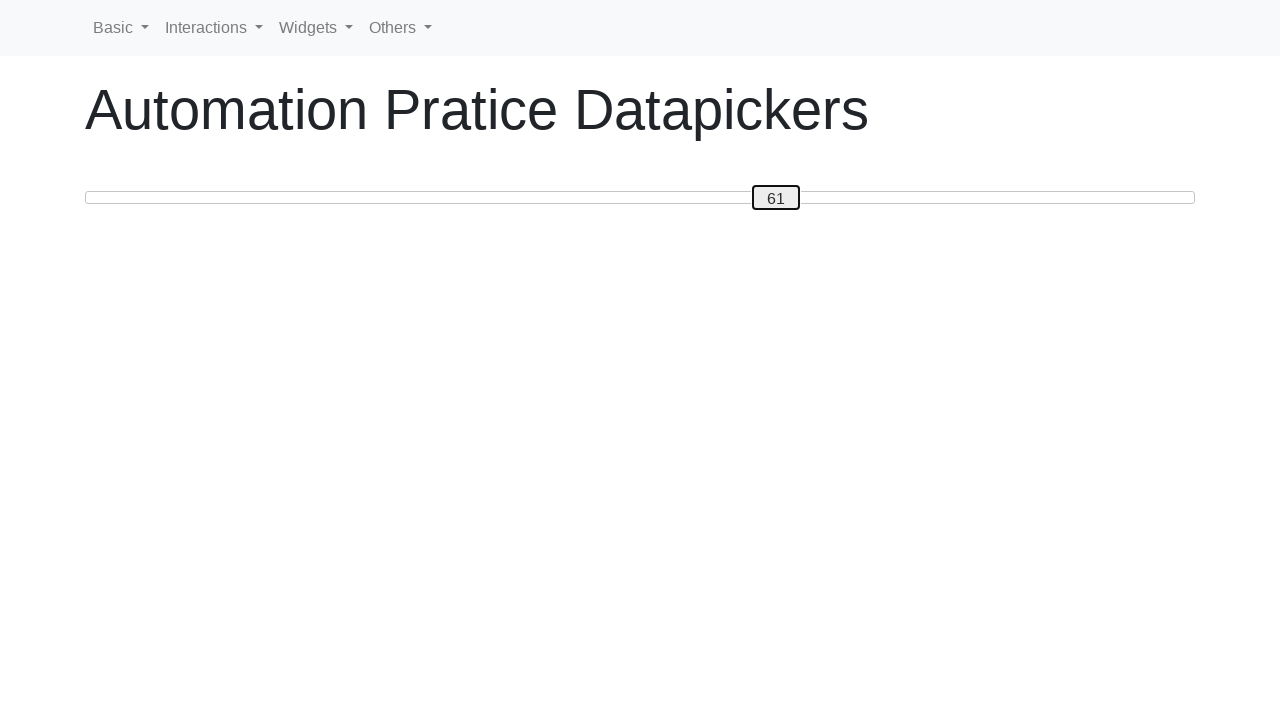

Pressed ArrowRight to move slider right (iteration 12/30) on #custom-handle
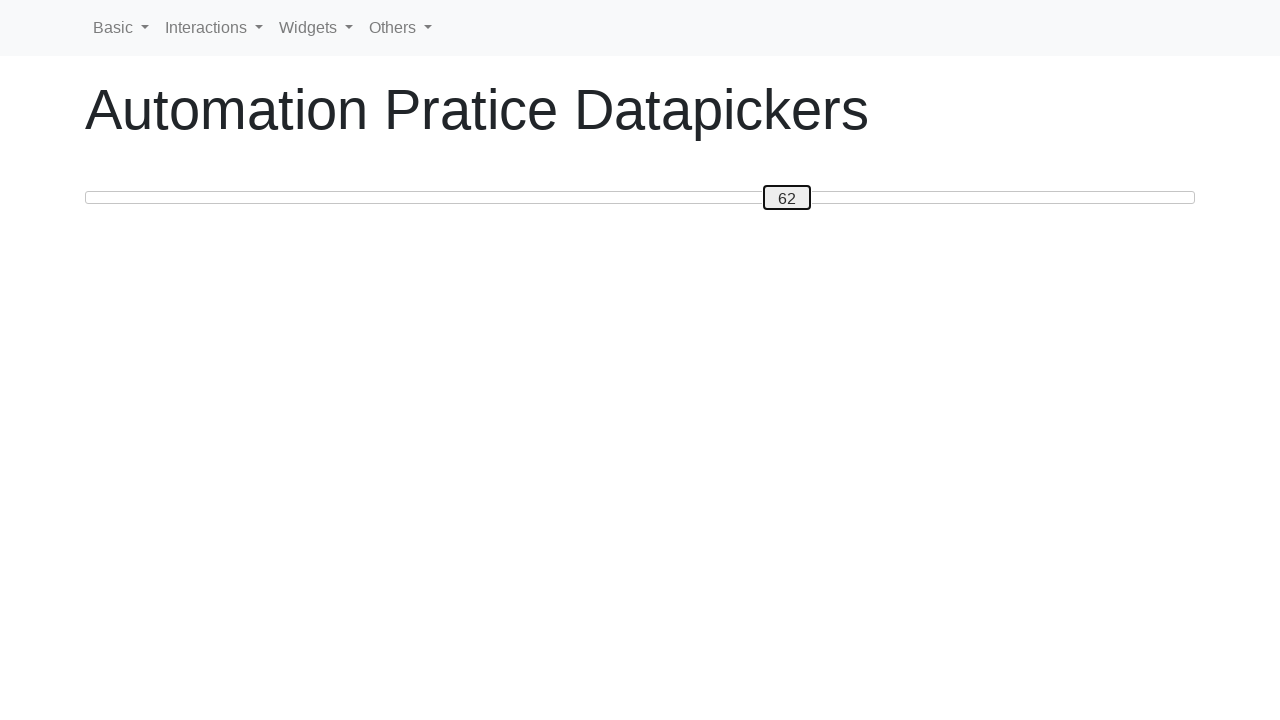

Pressed ArrowRight to move slider right (iteration 13/30) on #custom-handle
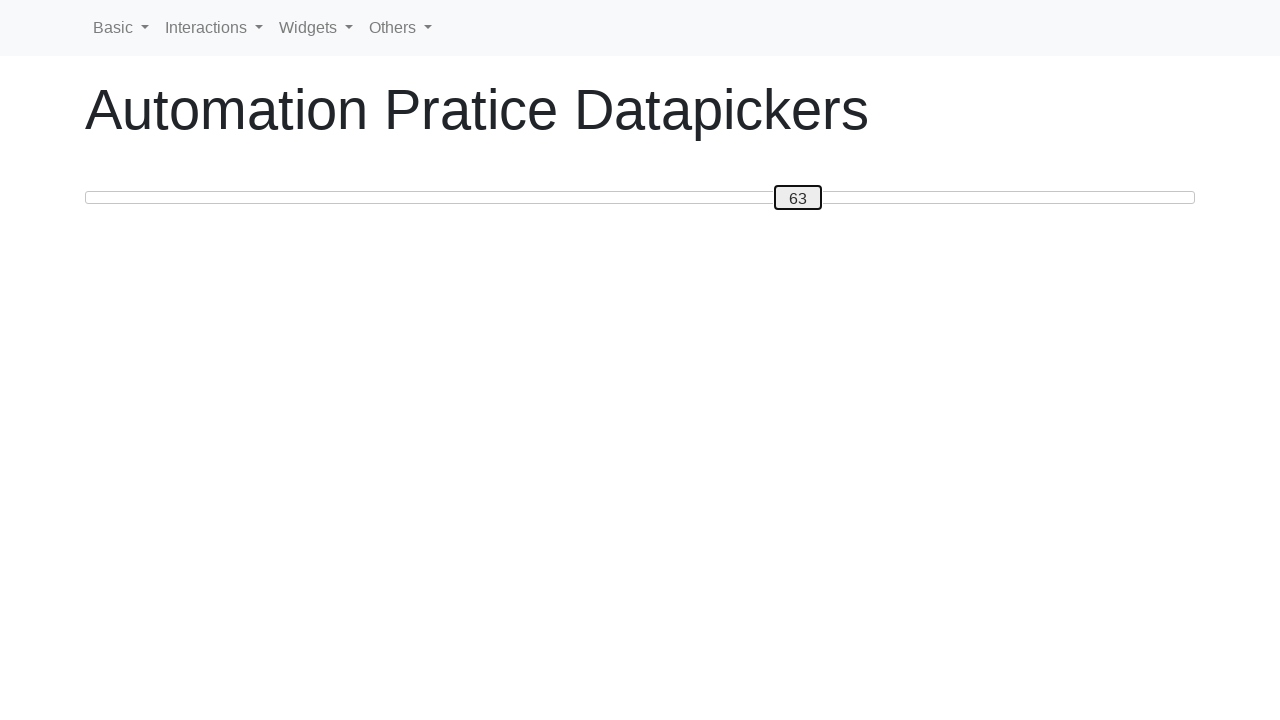

Pressed ArrowRight to move slider right (iteration 14/30) on #custom-handle
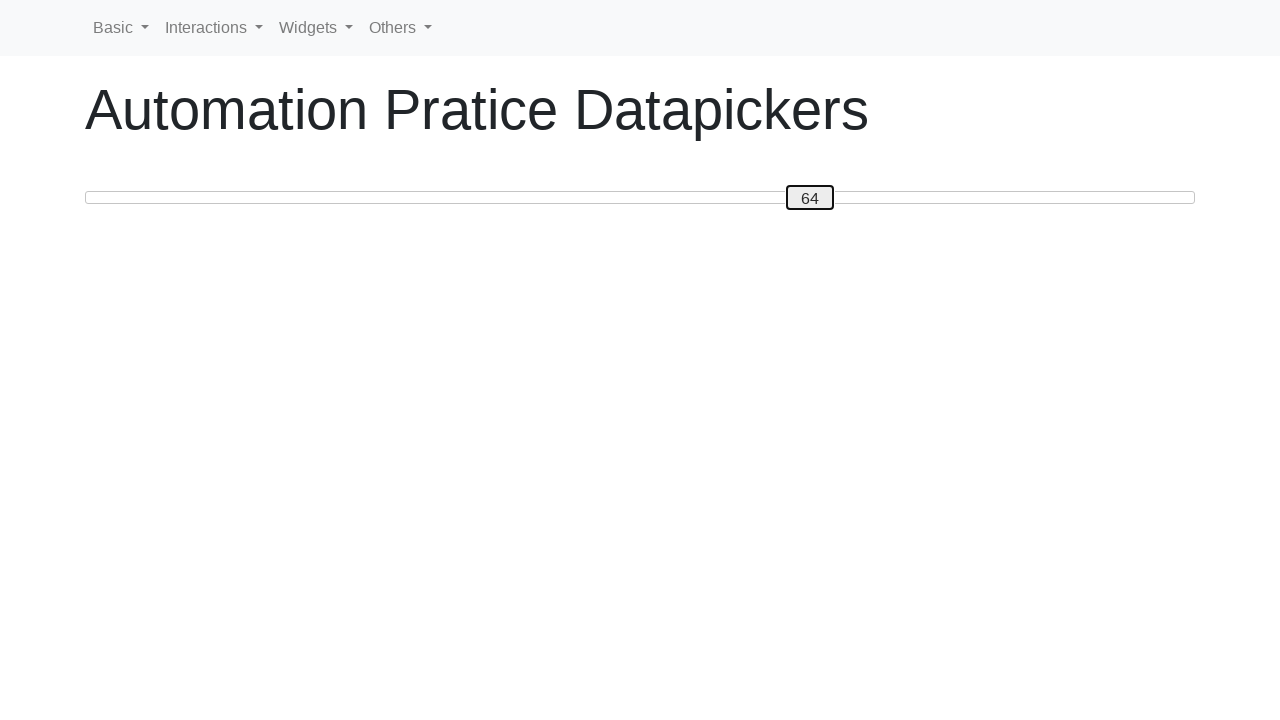

Pressed ArrowRight to move slider right (iteration 15/30) on #custom-handle
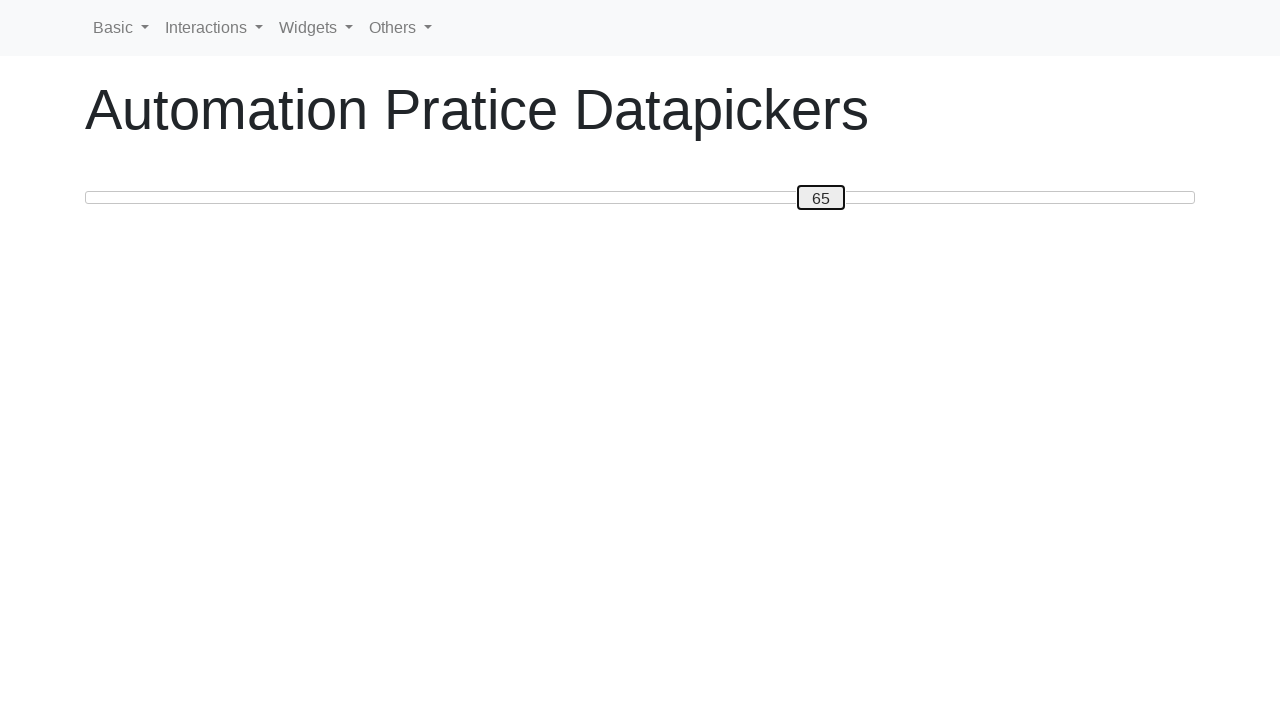

Pressed ArrowRight to move slider right (iteration 16/30) on #custom-handle
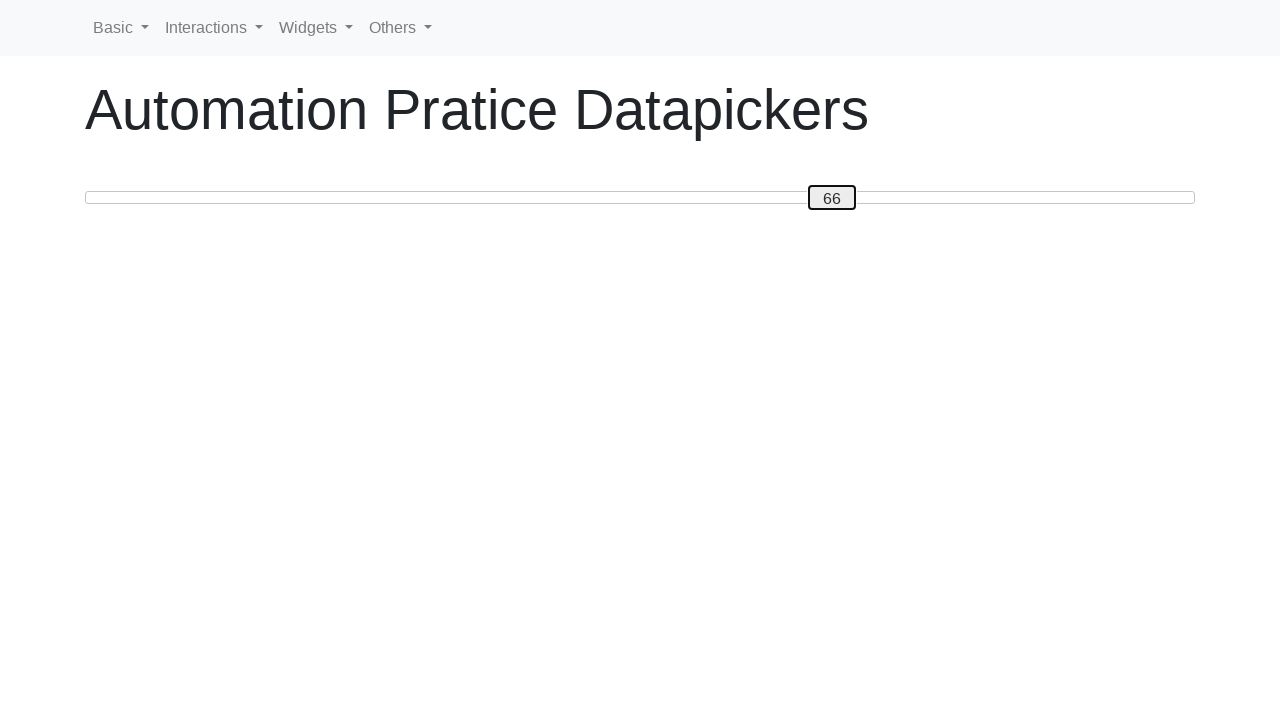

Pressed ArrowRight to move slider right (iteration 17/30) on #custom-handle
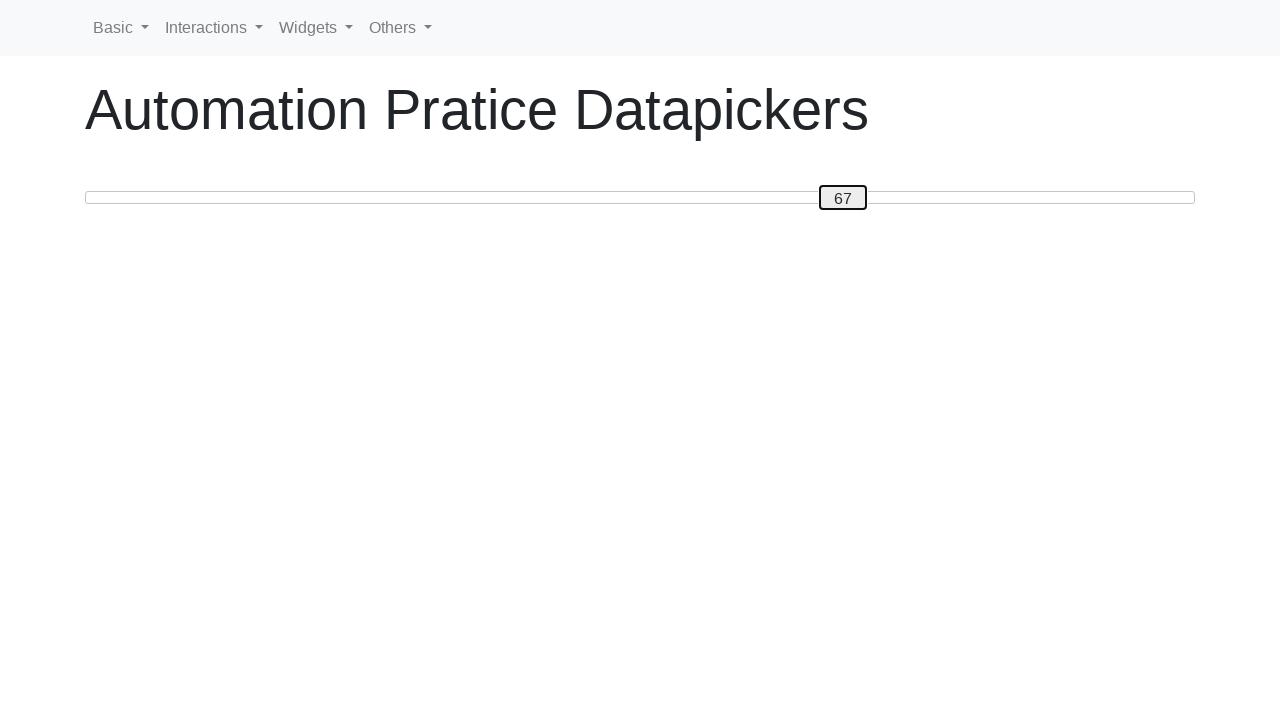

Pressed ArrowRight to move slider right (iteration 18/30) on #custom-handle
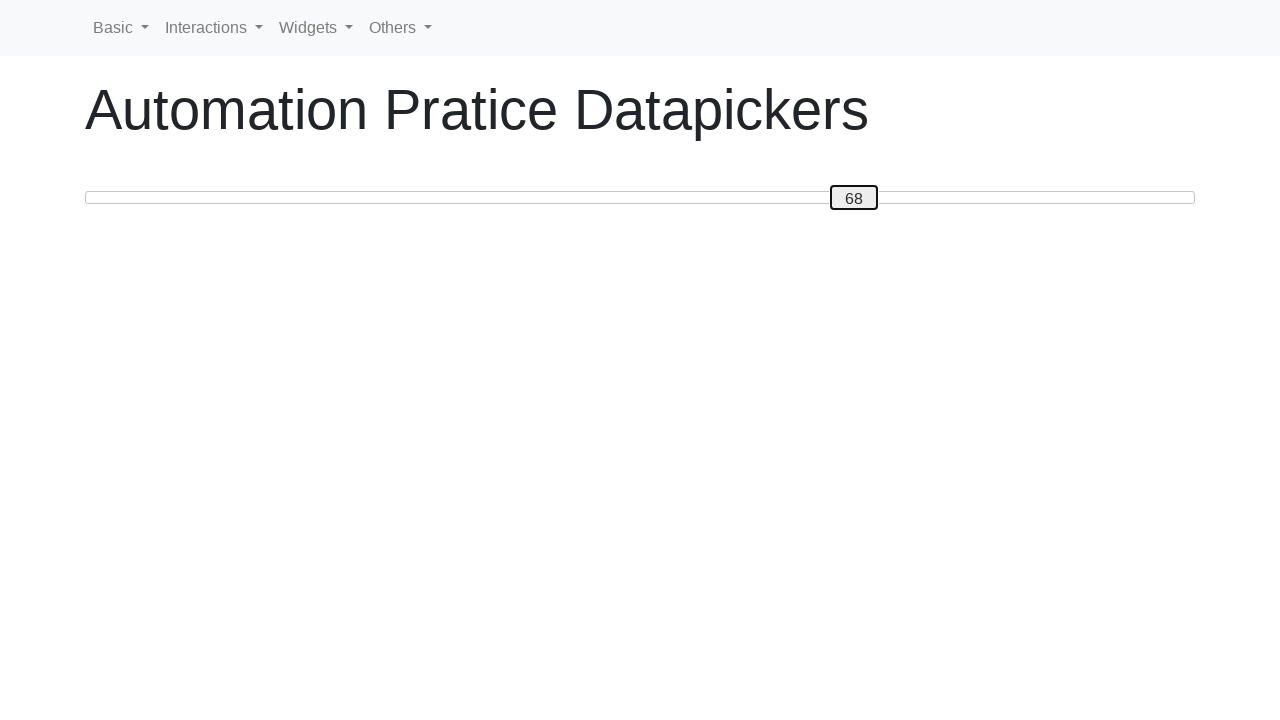

Pressed ArrowRight to move slider right (iteration 19/30) on #custom-handle
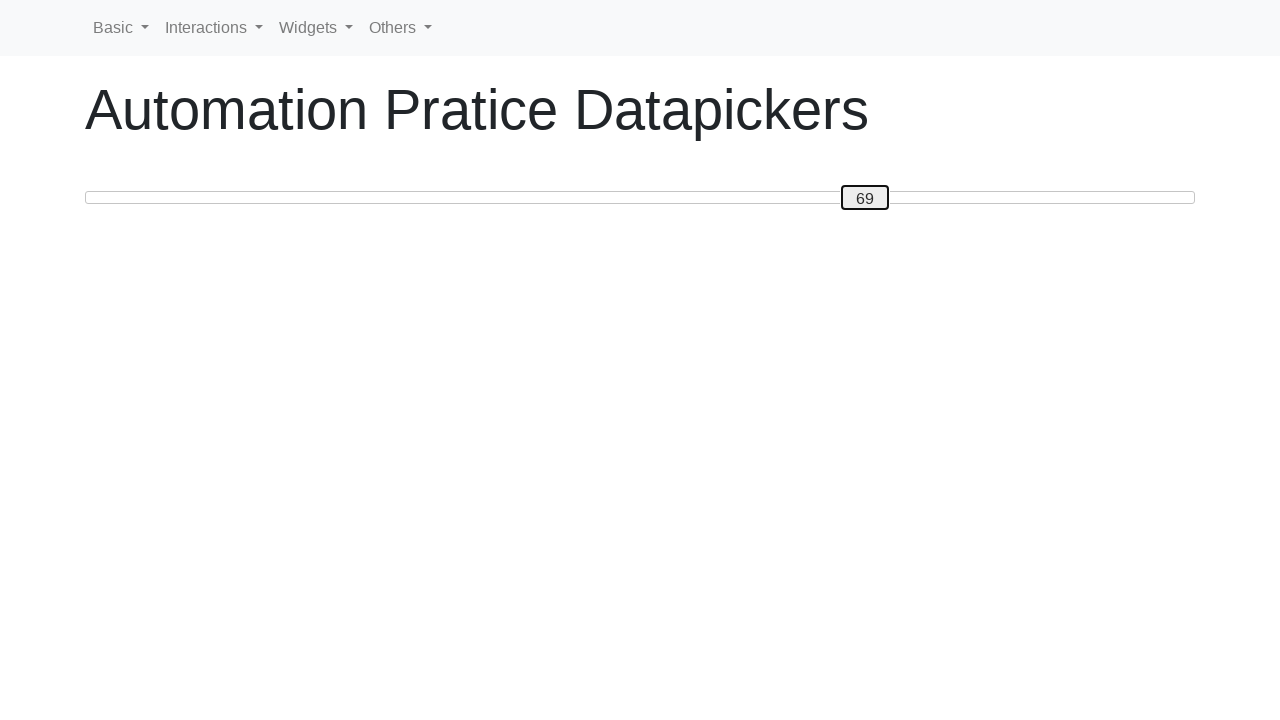

Pressed ArrowRight to move slider right (iteration 20/30) on #custom-handle
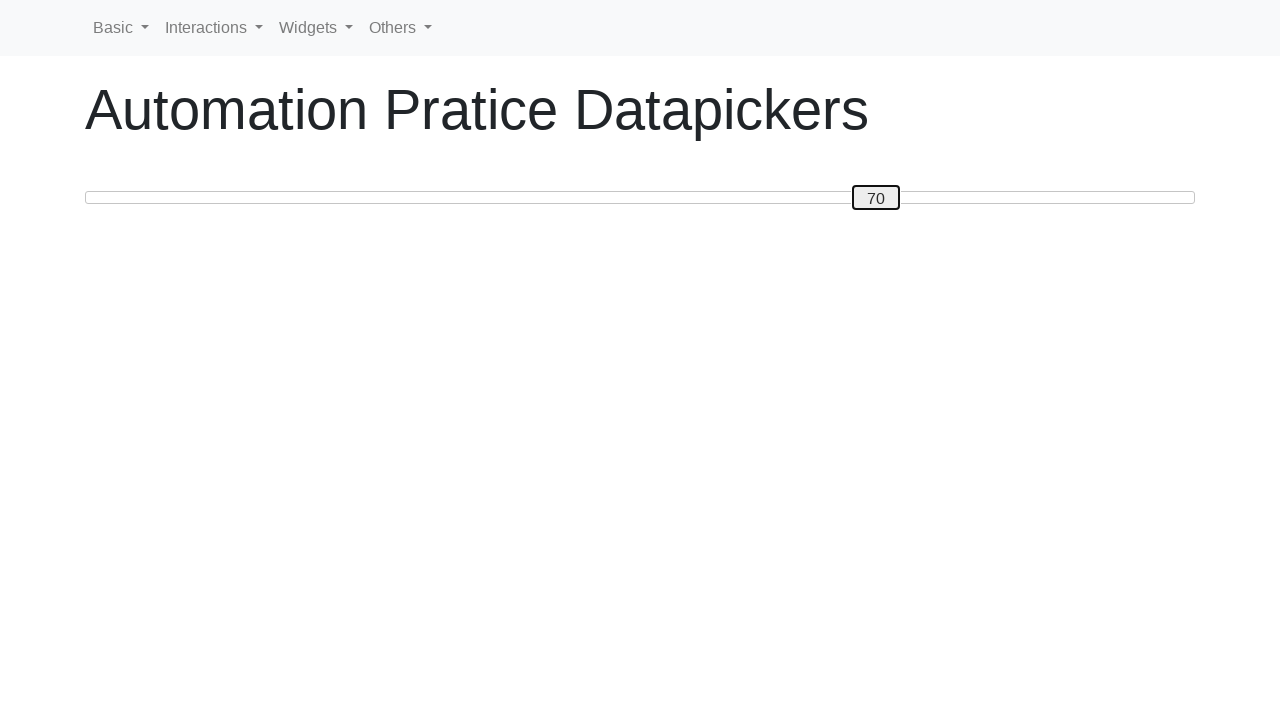

Pressed ArrowRight to move slider right (iteration 21/30) on #custom-handle
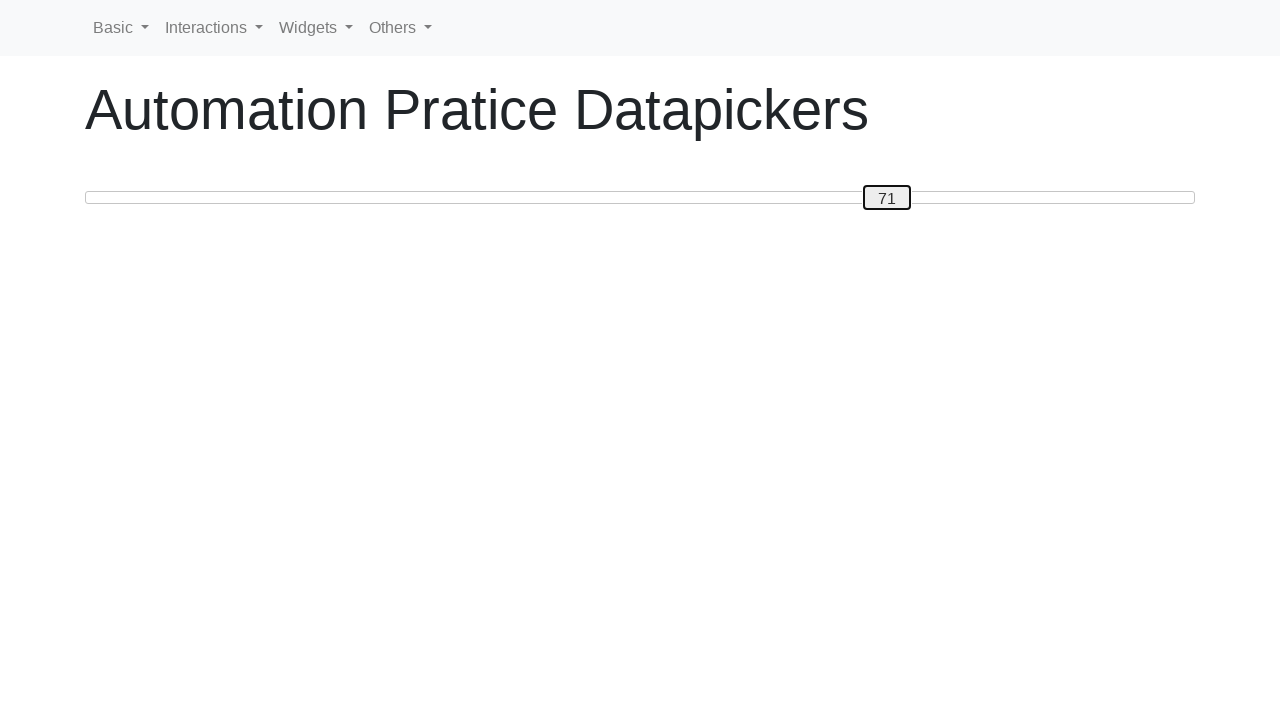

Pressed ArrowRight to move slider right (iteration 22/30) on #custom-handle
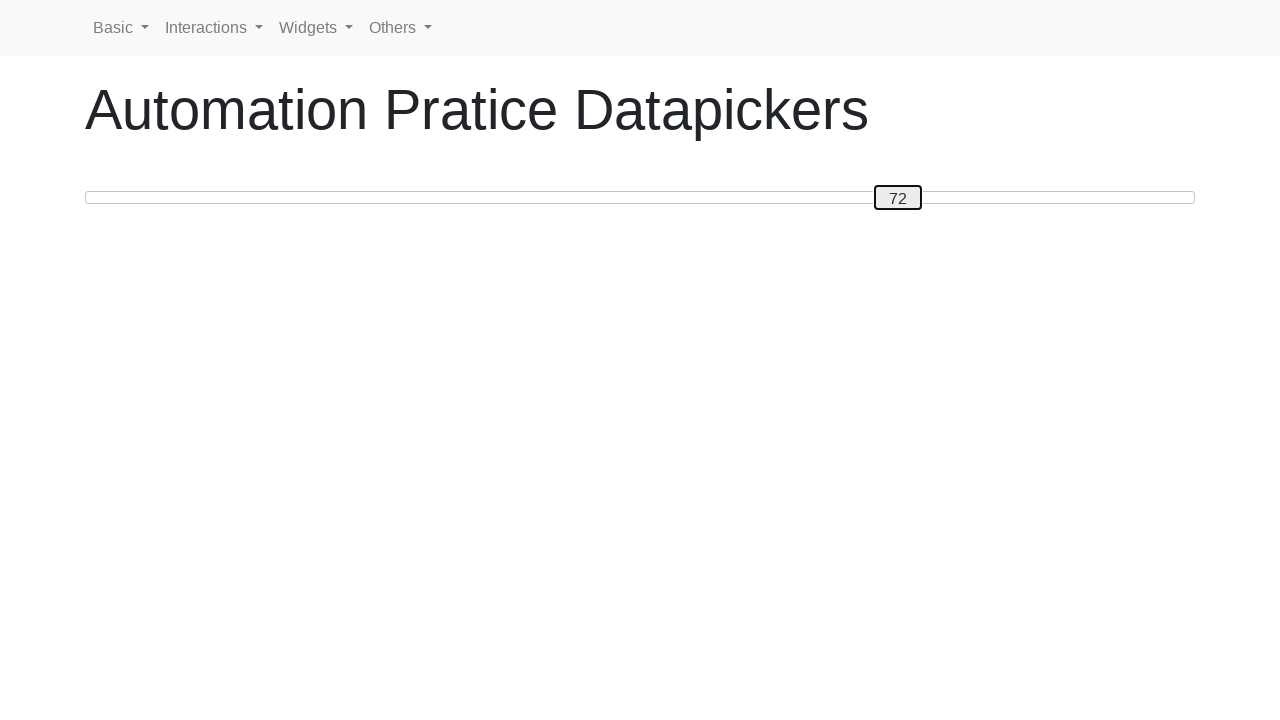

Pressed ArrowRight to move slider right (iteration 23/30) on #custom-handle
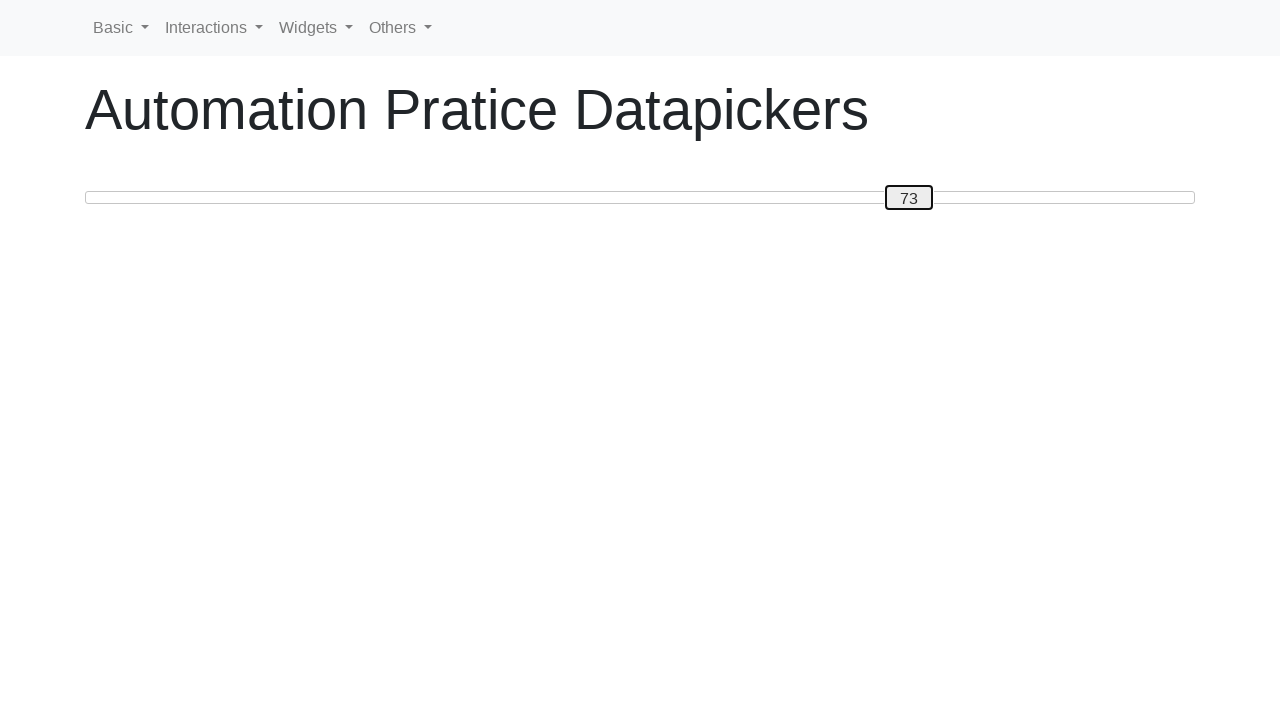

Pressed ArrowRight to move slider right (iteration 24/30) on #custom-handle
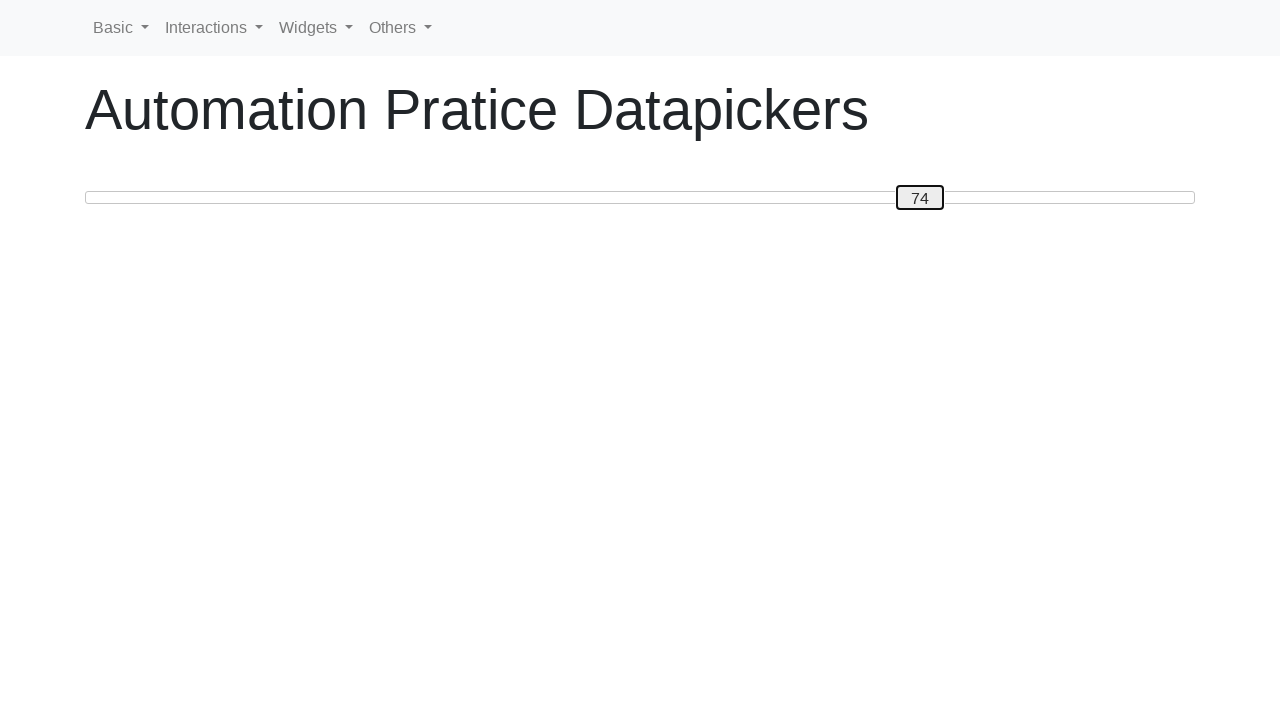

Pressed ArrowRight to move slider right (iteration 25/30) on #custom-handle
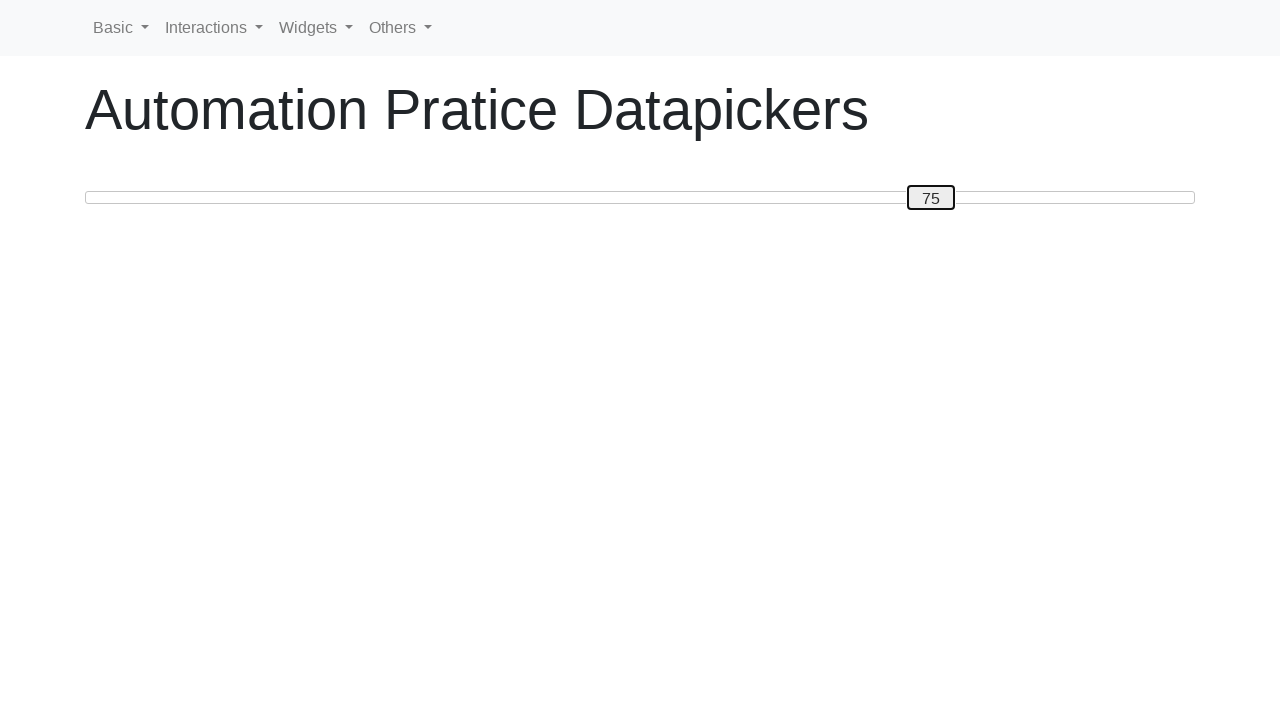

Pressed ArrowRight to move slider right (iteration 26/30) on #custom-handle
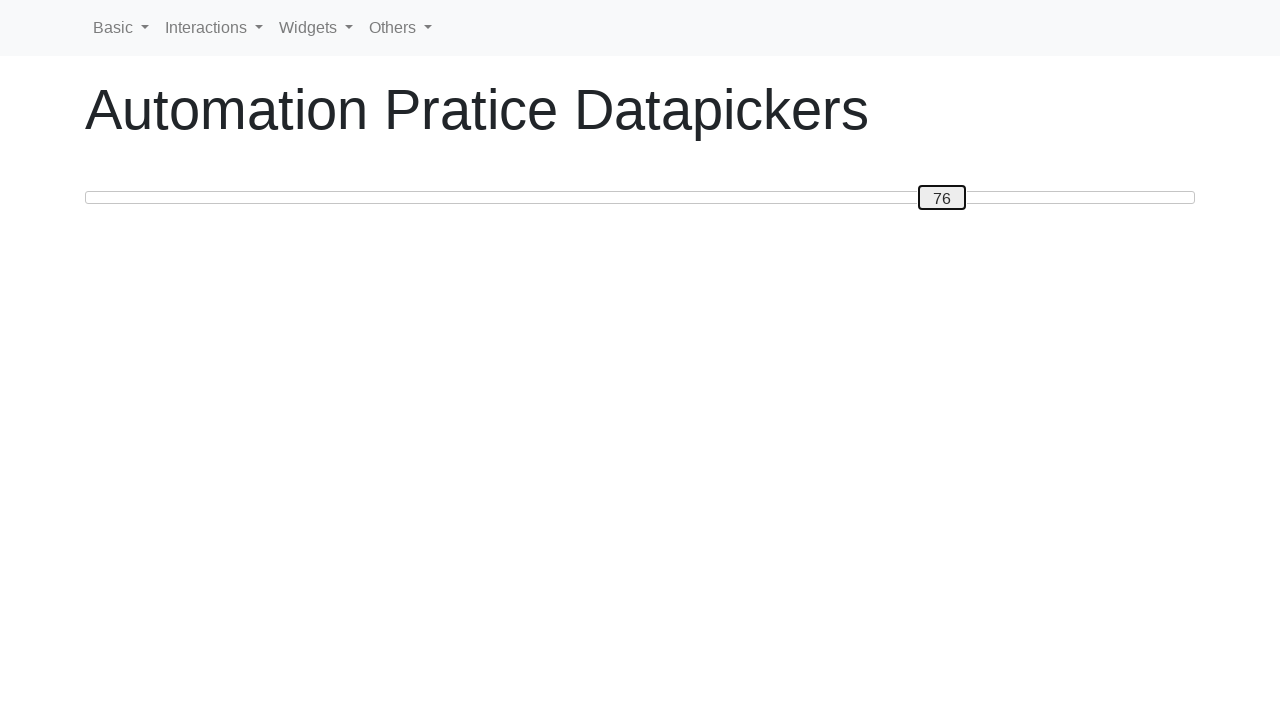

Pressed ArrowRight to move slider right (iteration 27/30) on #custom-handle
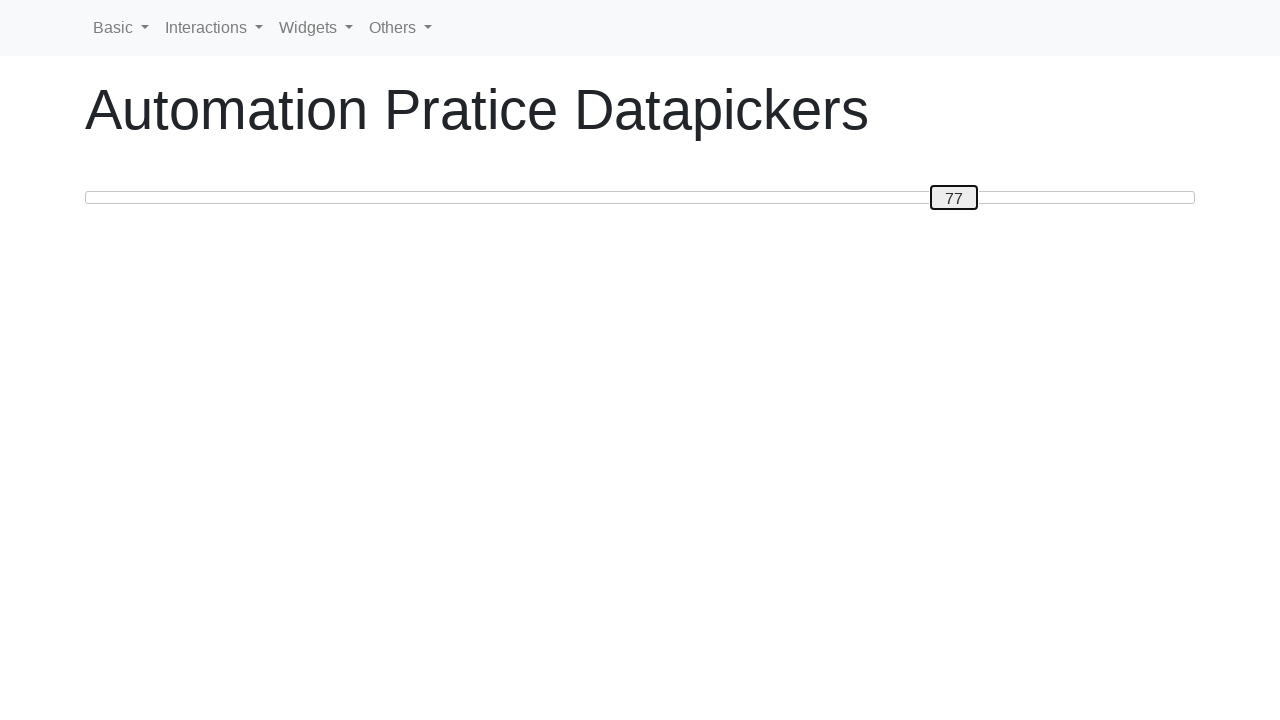

Pressed ArrowRight to move slider right (iteration 28/30) on #custom-handle
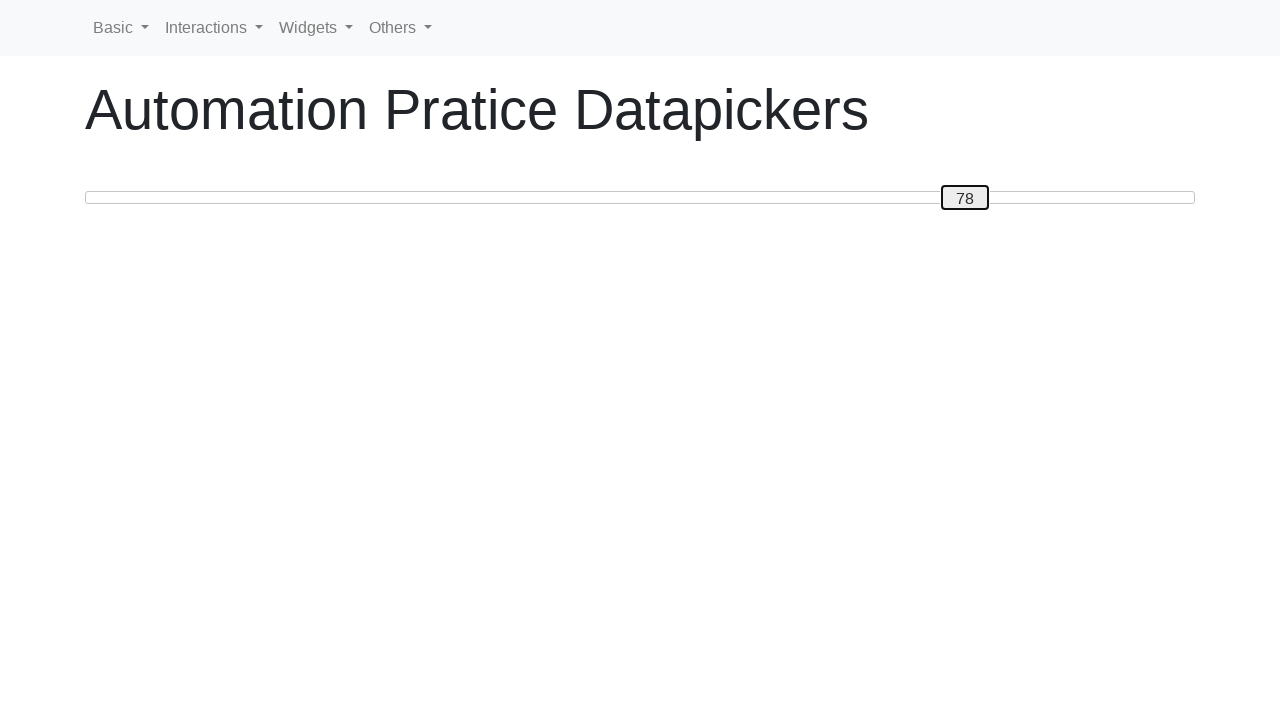

Pressed ArrowRight to move slider right (iteration 29/30) on #custom-handle
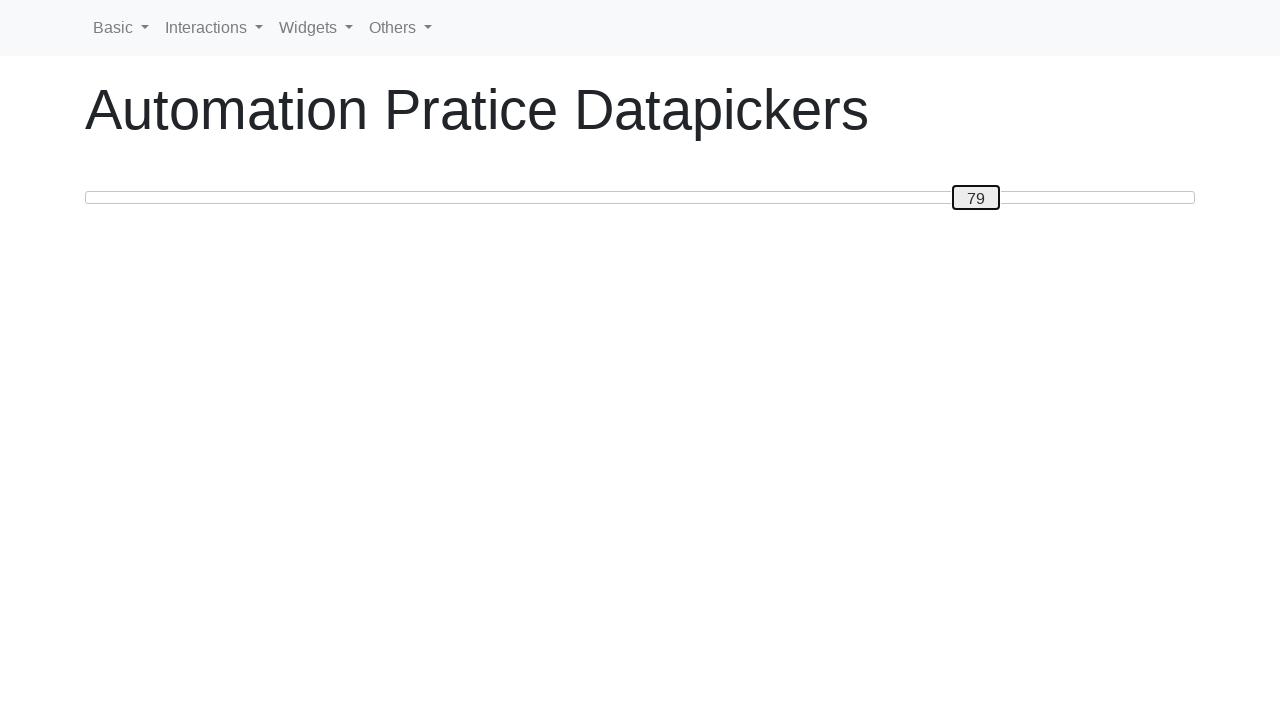

Pressed ArrowRight to move slider right (iteration 30/30) on #custom-handle
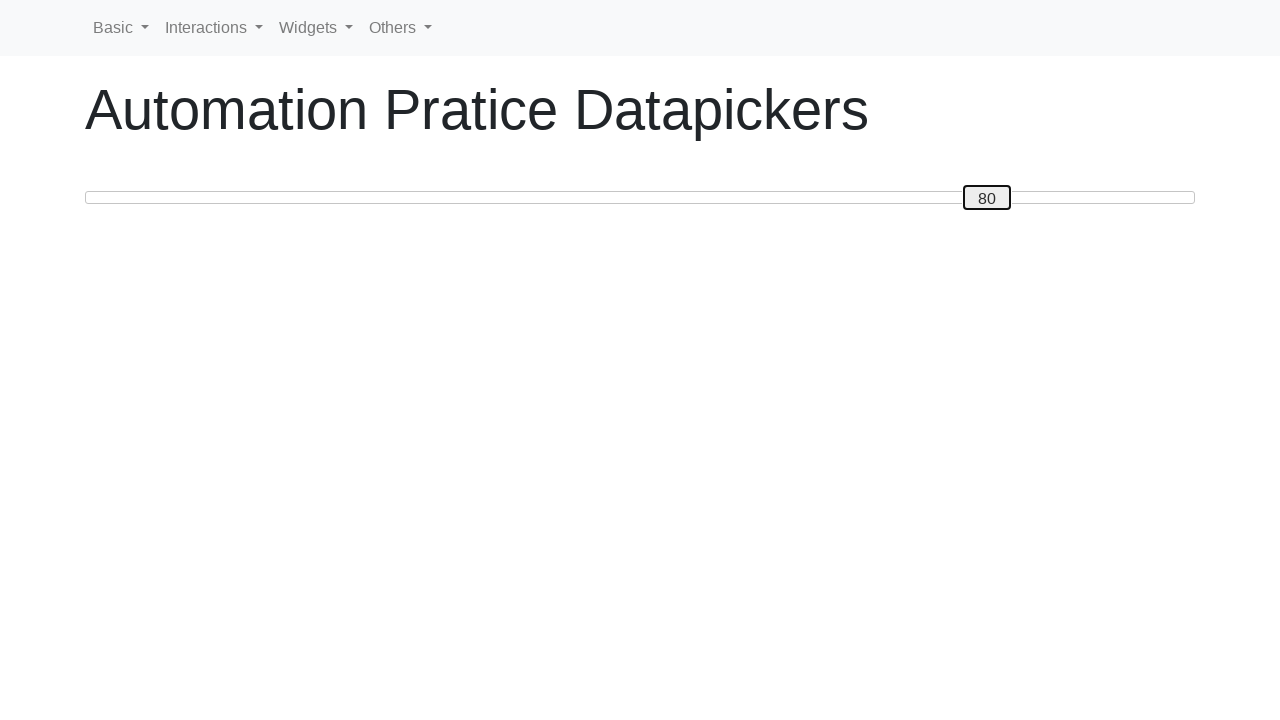

Verified slider value is 80
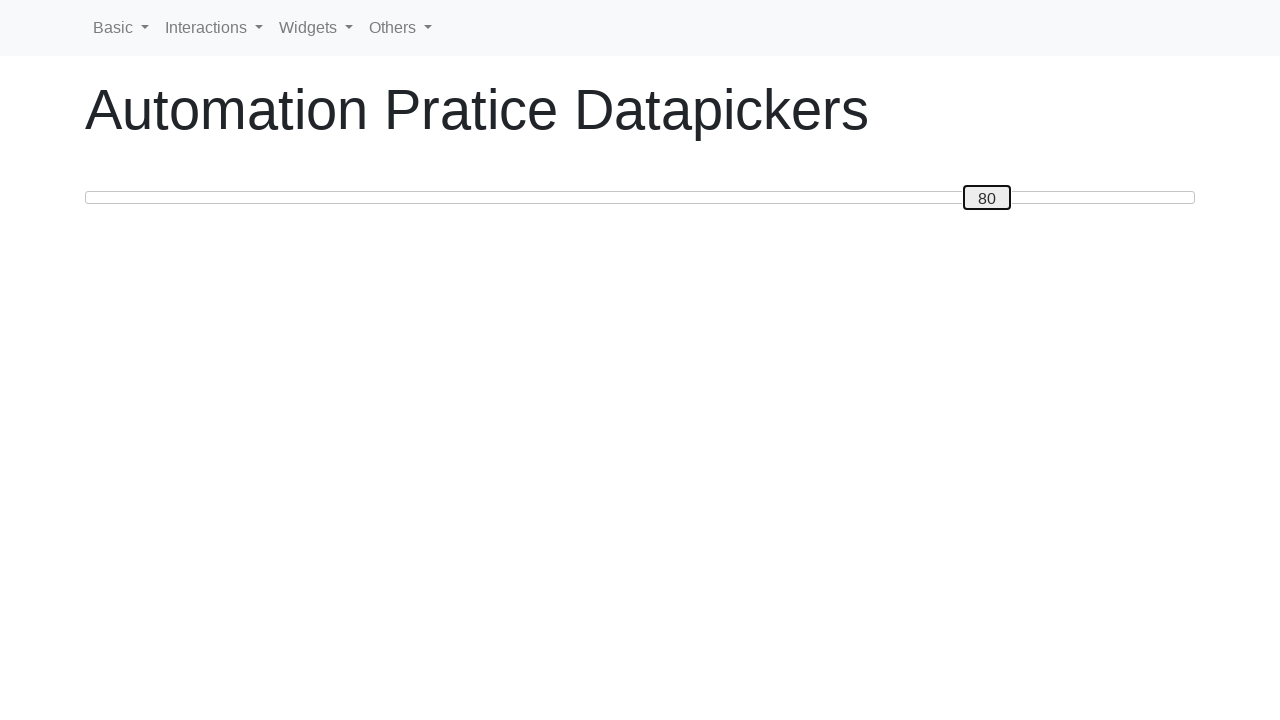

Read current slider value: 80
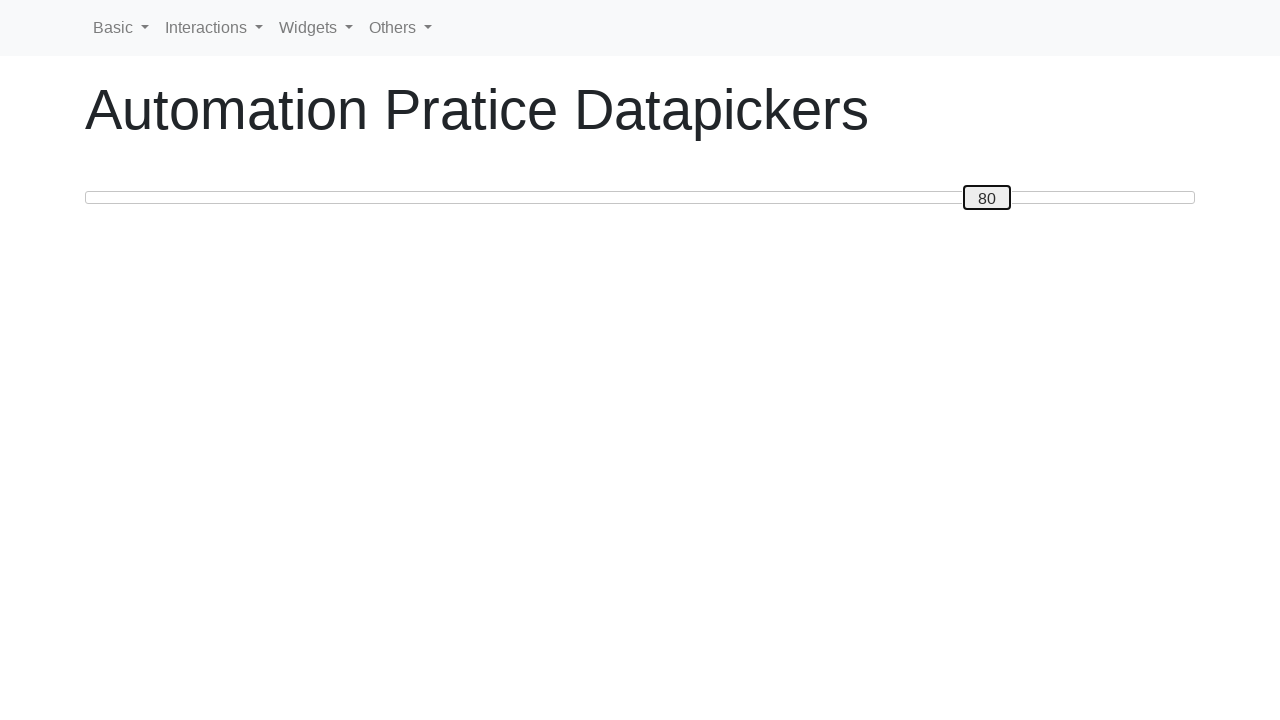

Verified slider remains at value 80 (no movement)
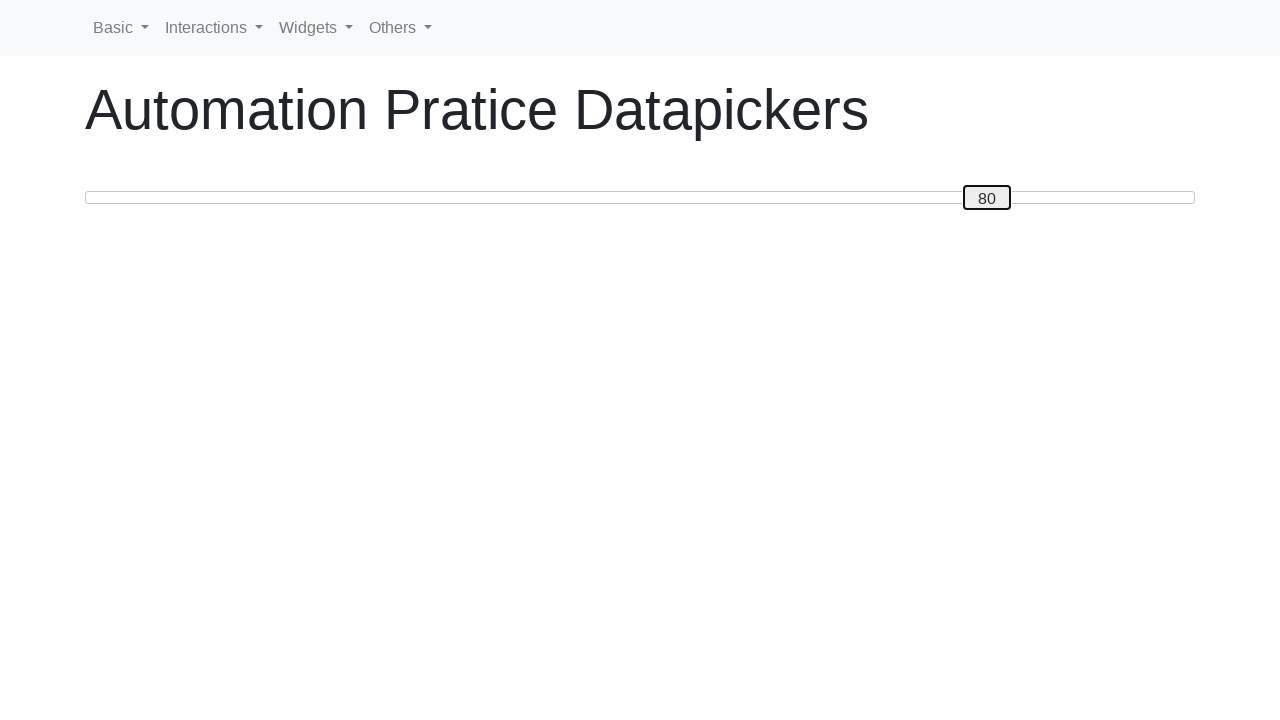

Read current slider value: 80
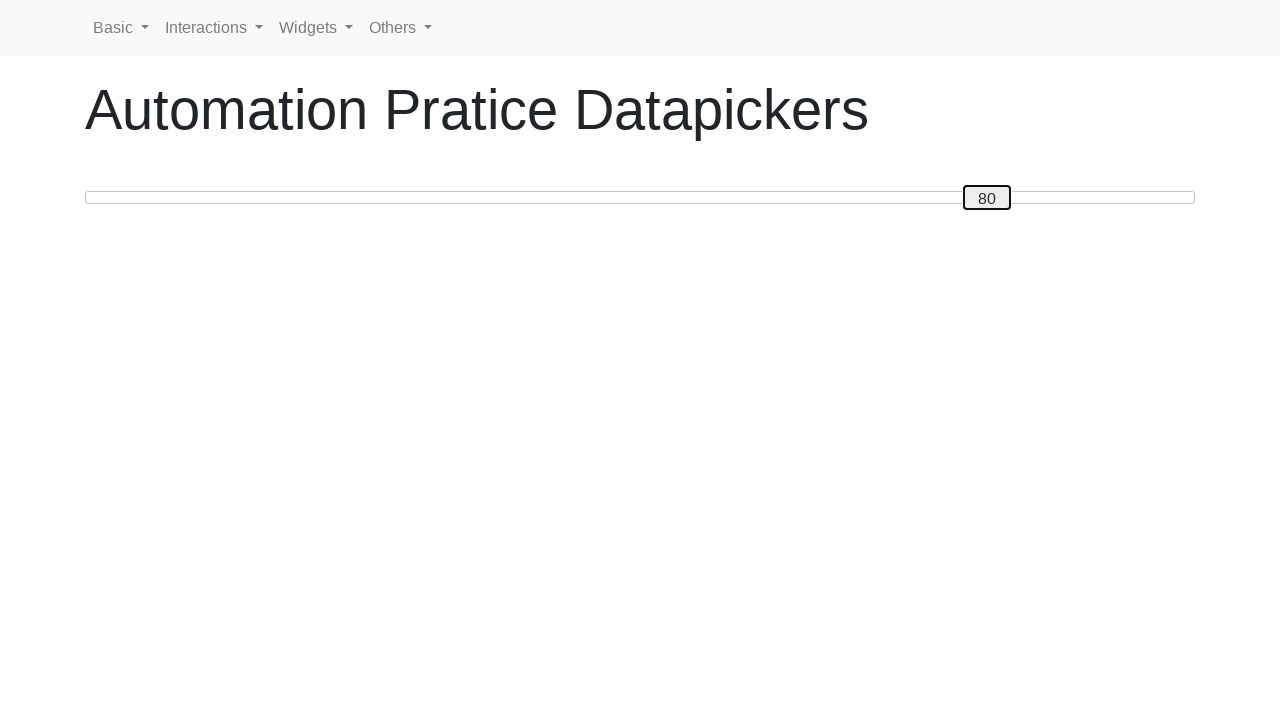

Pressed ArrowLeft to move slider left (iteration 1/60) on #custom-handle
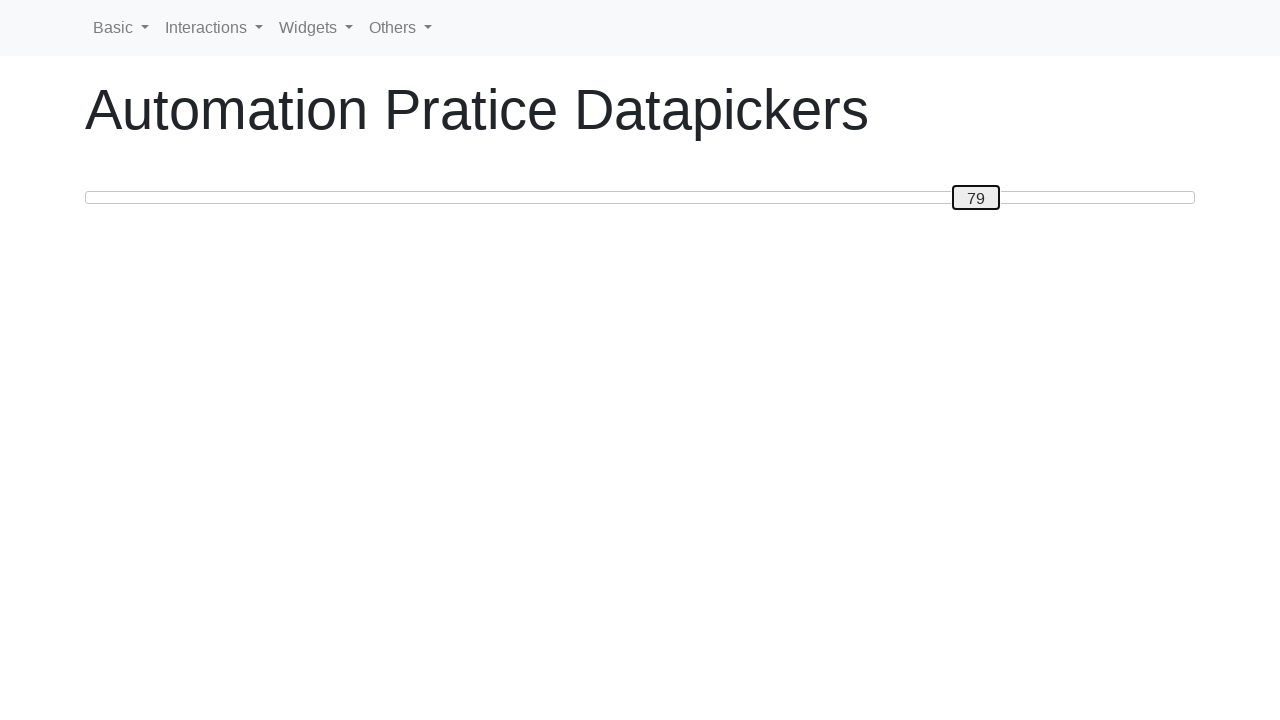

Pressed ArrowLeft to move slider left (iteration 2/60) on #custom-handle
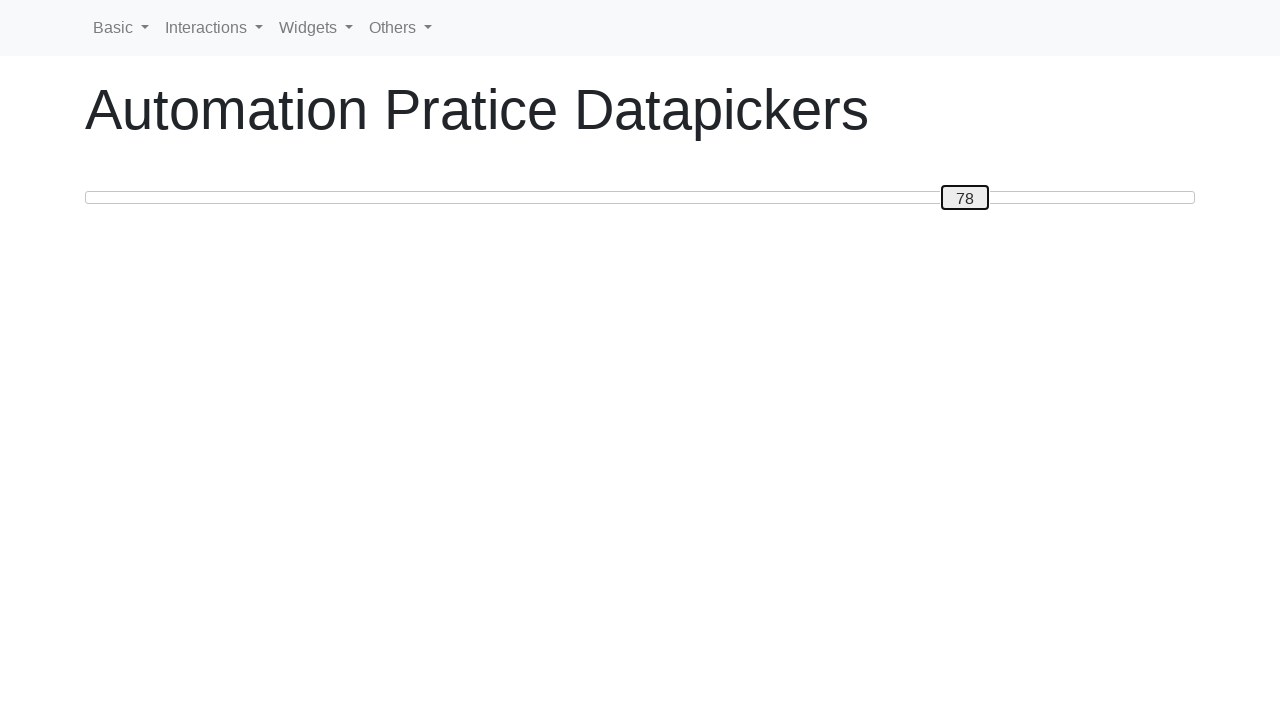

Pressed ArrowLeft to move slider left (iteration 3/60) on #custom-handle
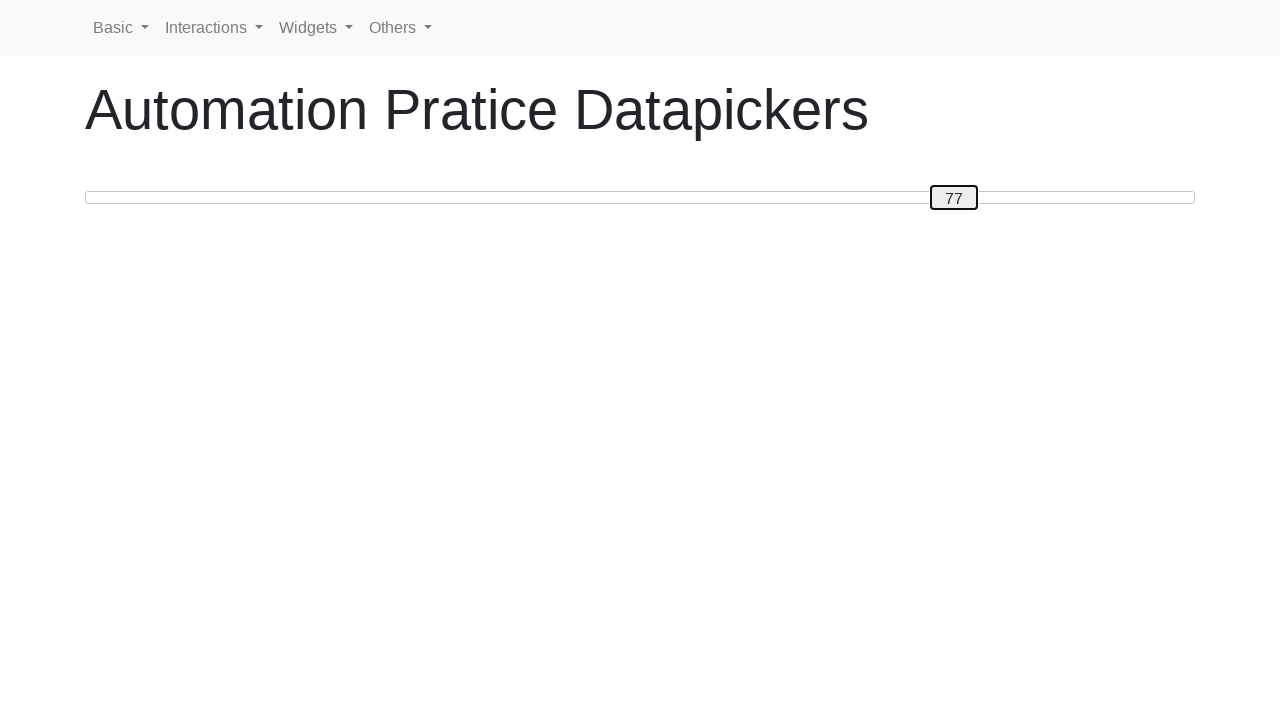

Pressed ArrowLeft to move slider left (iteration 4/60) on #custom-handle
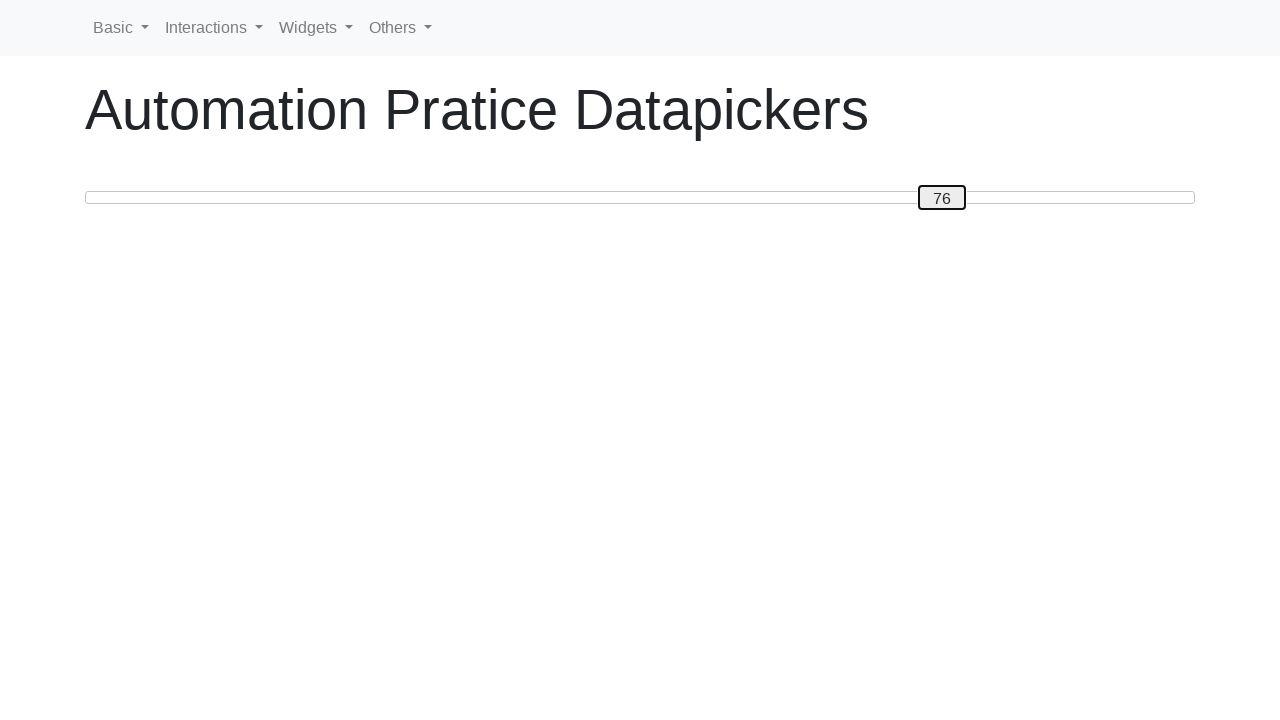

Pressed ArrowLeft to move slider left (iteration 5/60) on #custom-handle
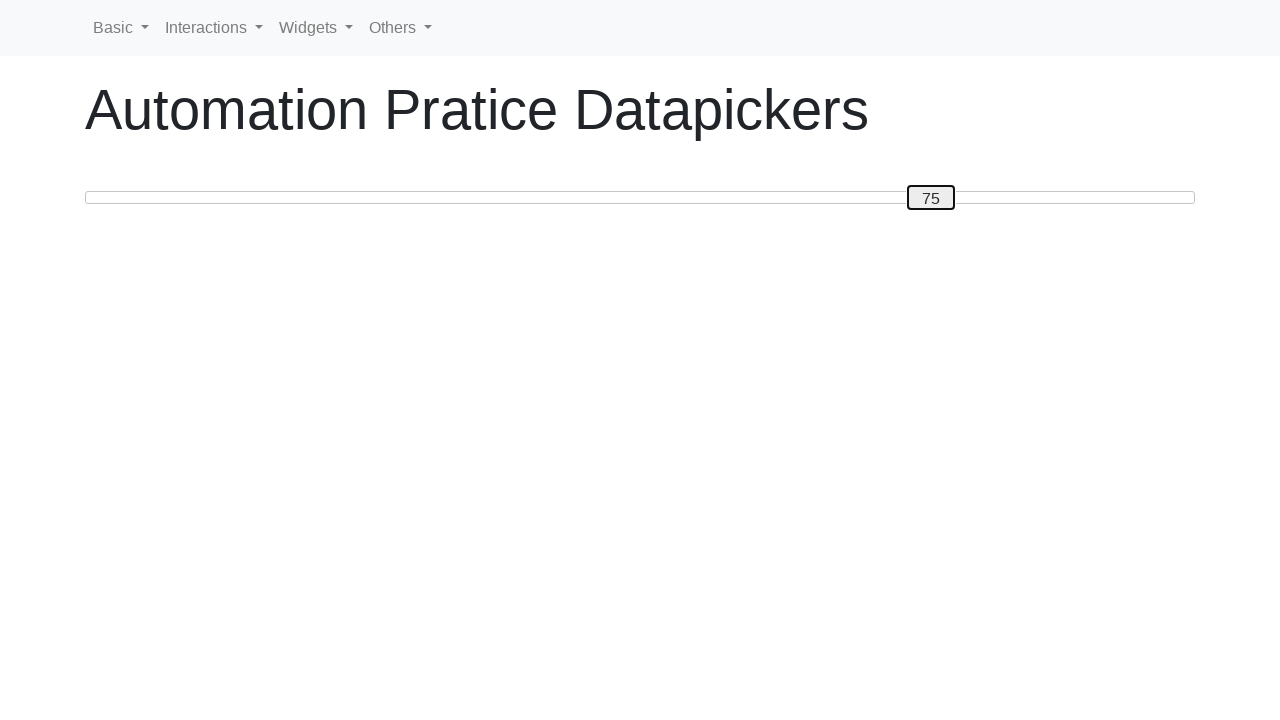

Pressed ArrowLeft to move slider left (iteration 6/60) on #custom-handle
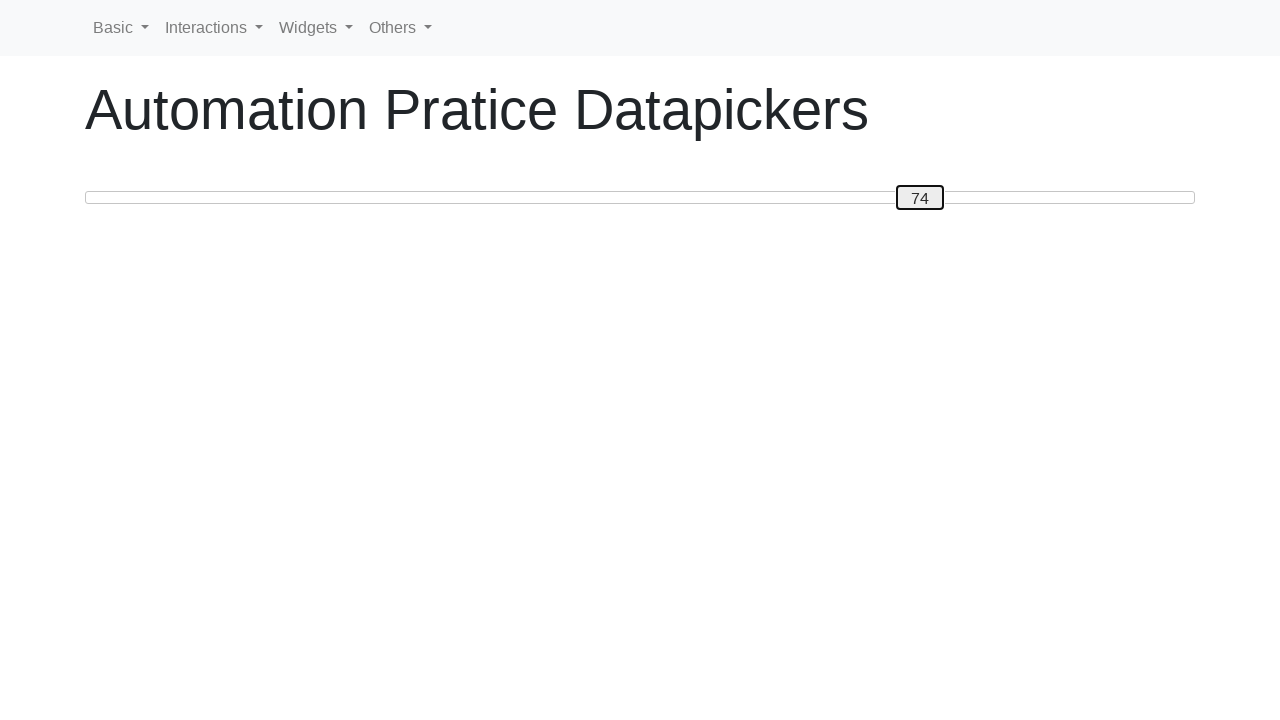

Pressed ArrowLeft to move slider left (iteration 7/60) on #custom-handle
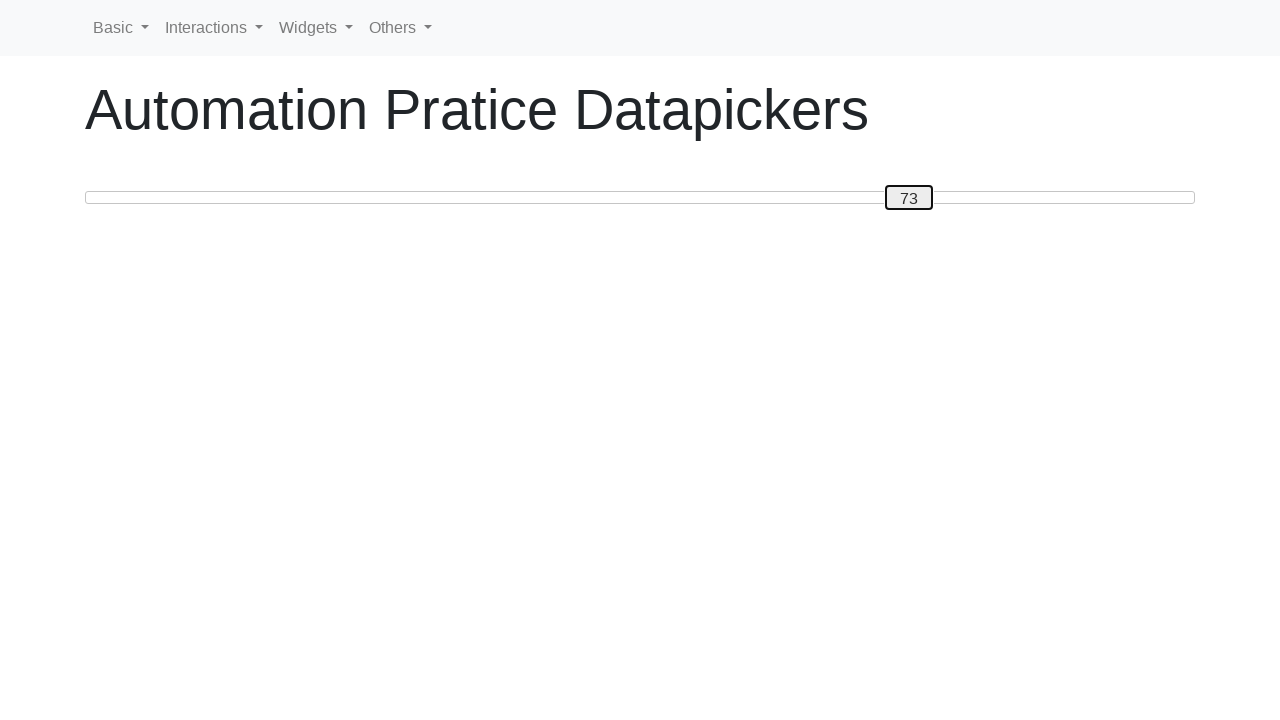

Pressed ArrowLeft to move slider left (iteration 8/60) on #custom-handle
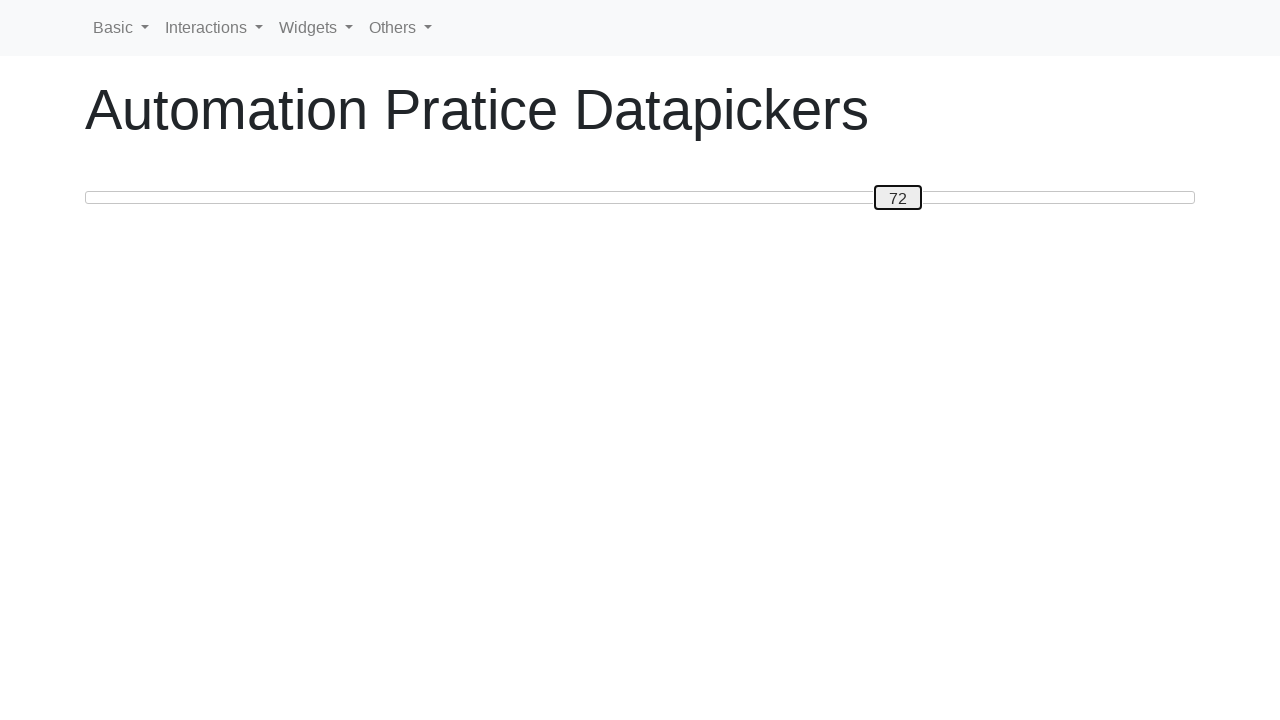

Pressed ArrowLeft to move slider left (iteration 9/60) on #custom-handle
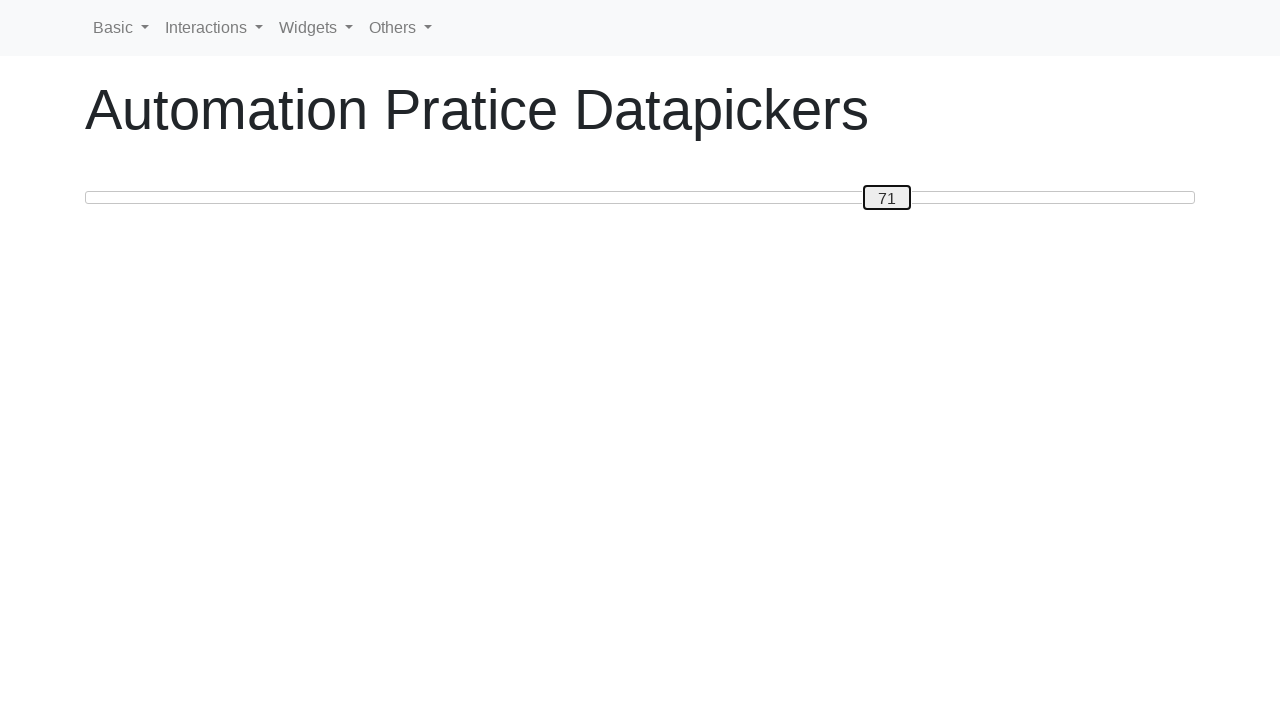

Pressed ArrowLeft to move slider left (iteration 10/60) on #custom-handle
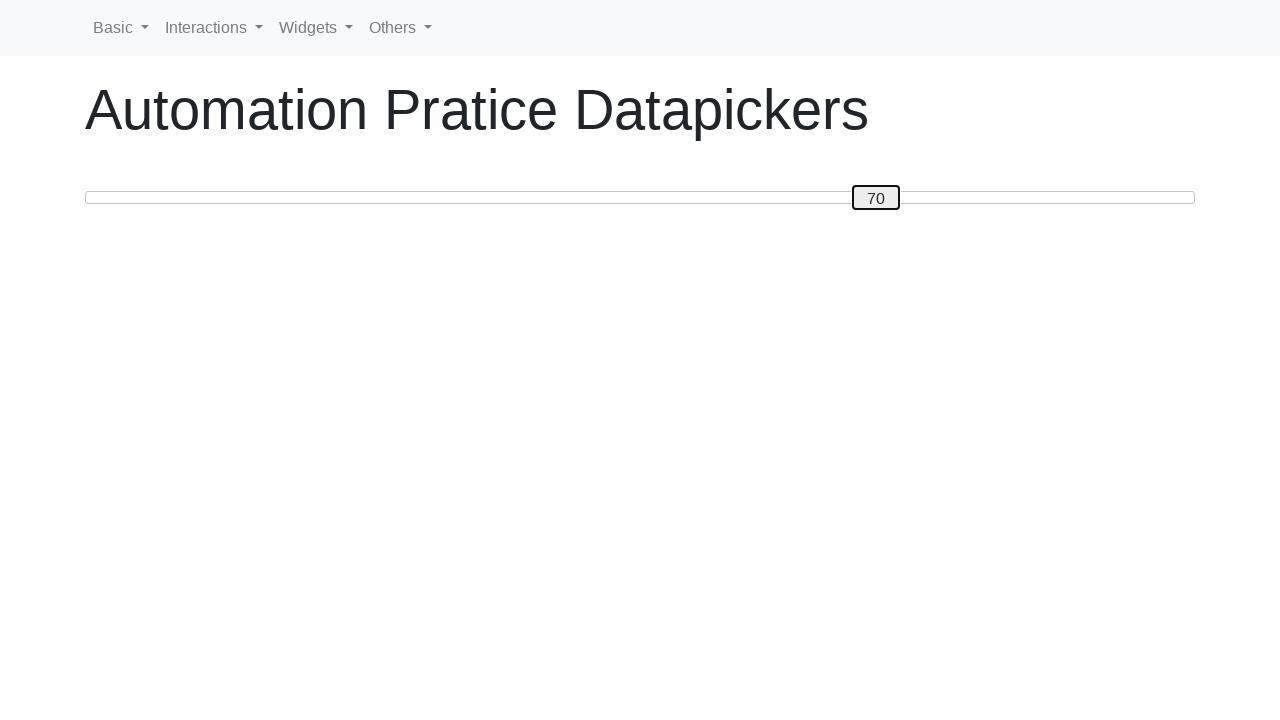

Pressed ArrowLeft to move slider left (iteration 11/60) on #custom-handle
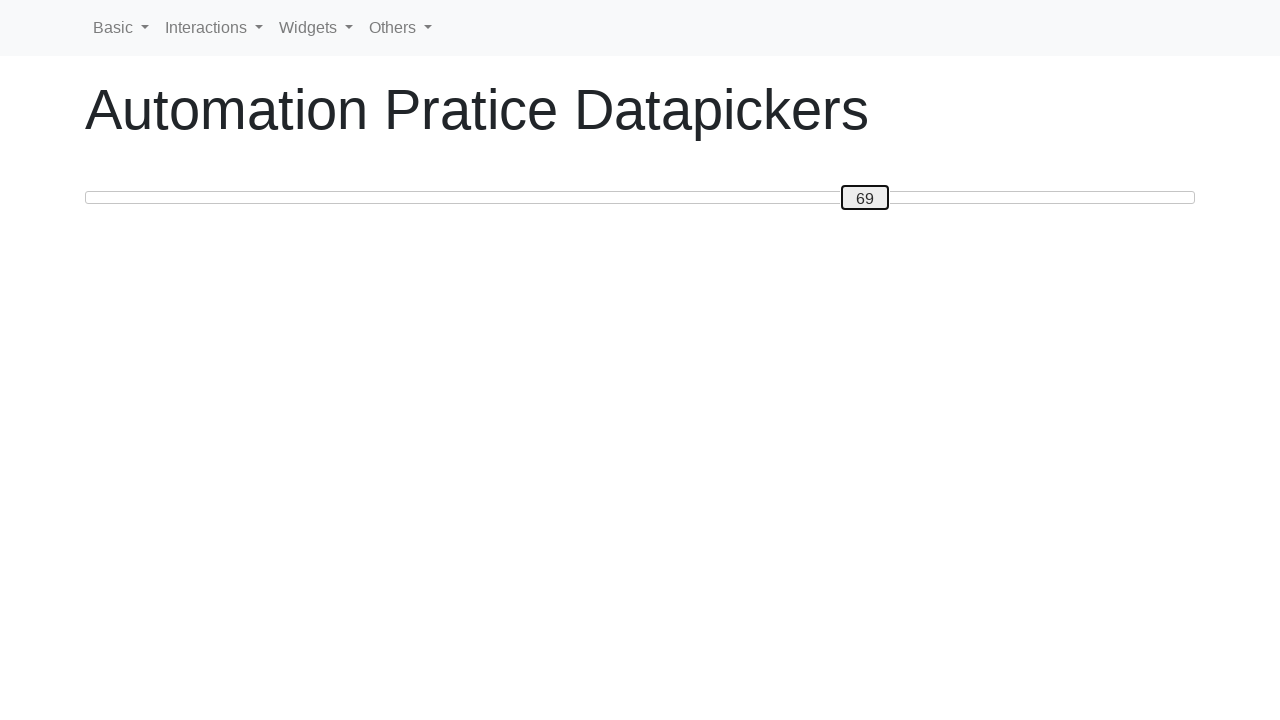

Pressed ArrowLeft to move slider left (iteration 12/60) on #custom-handle
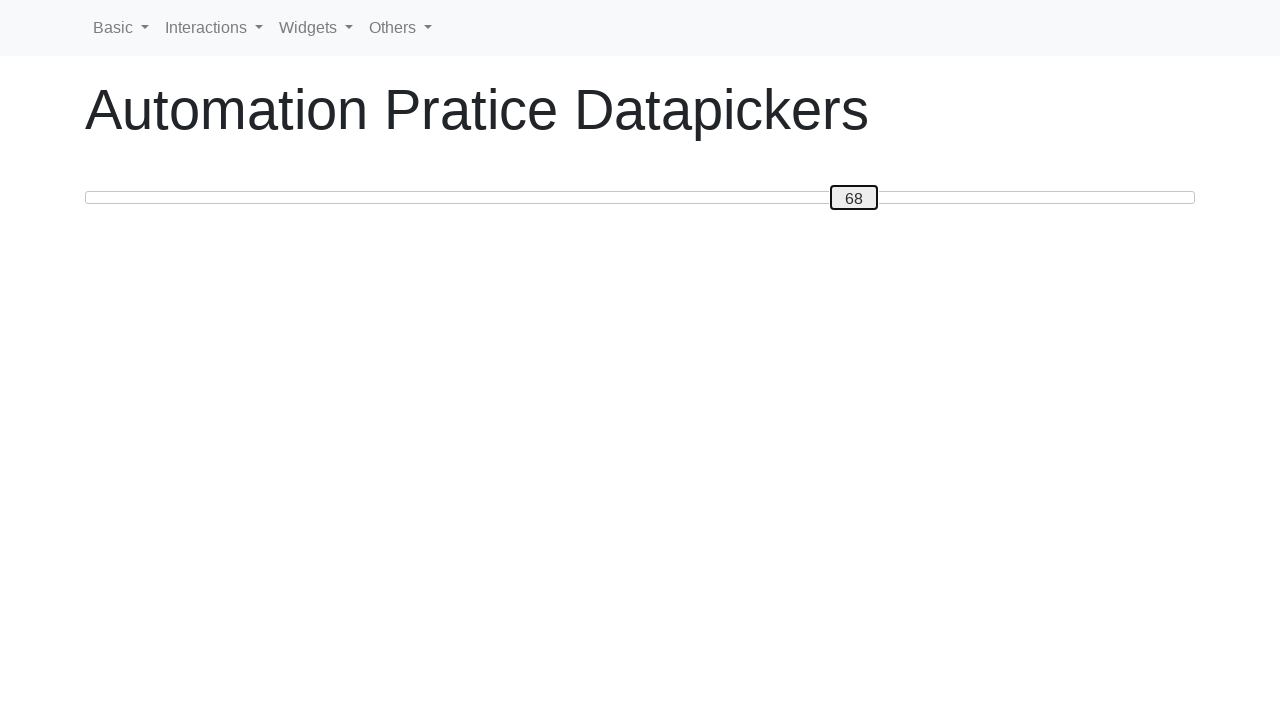

Pressed ArrowLeft to move slider left (iteration 13/60) on #custom-handle
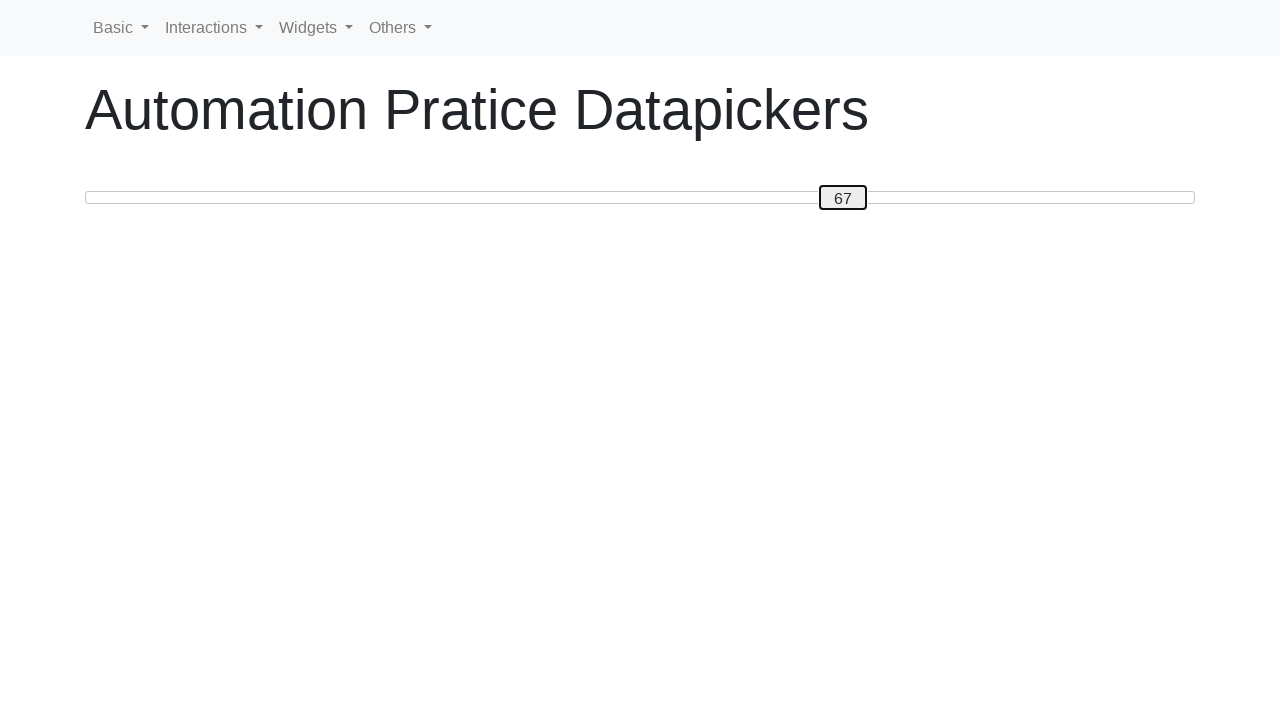

Pressed ArrowLeft to move slider left (iteration 14/60) on #custom-handle
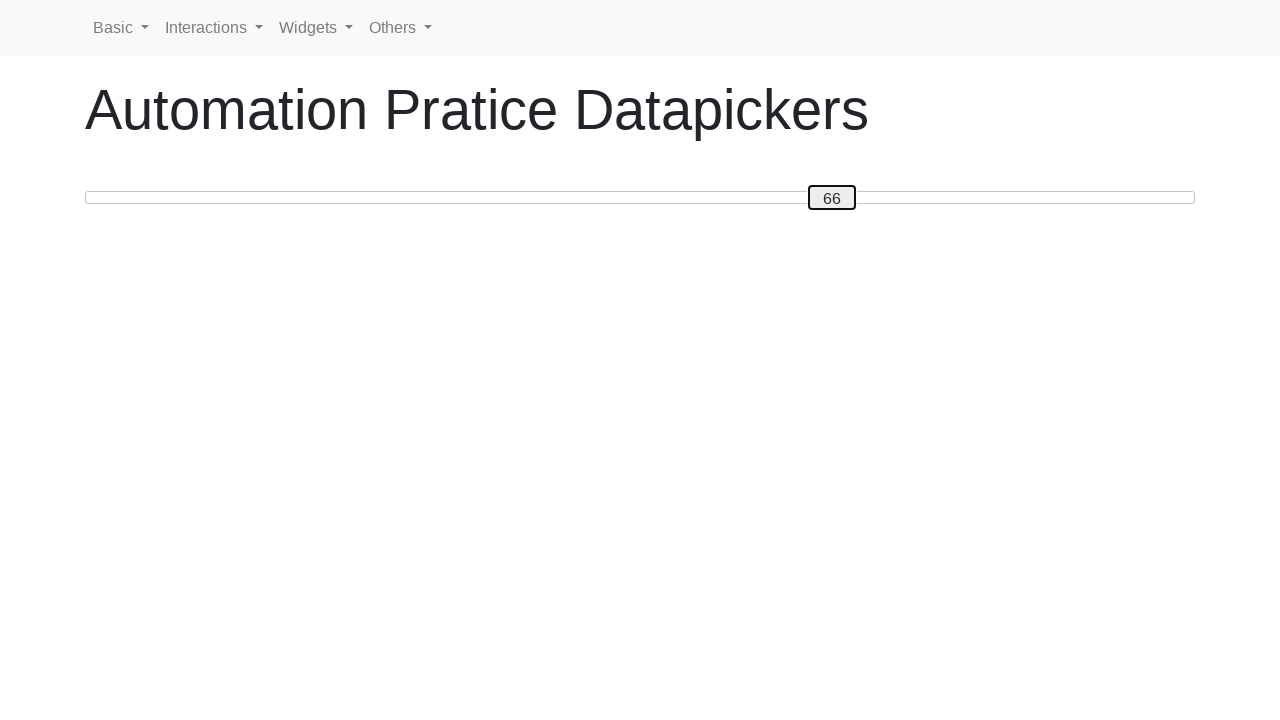

Pressed ArrowLeft to move slider left (iteration 15/60) on #custom-handle
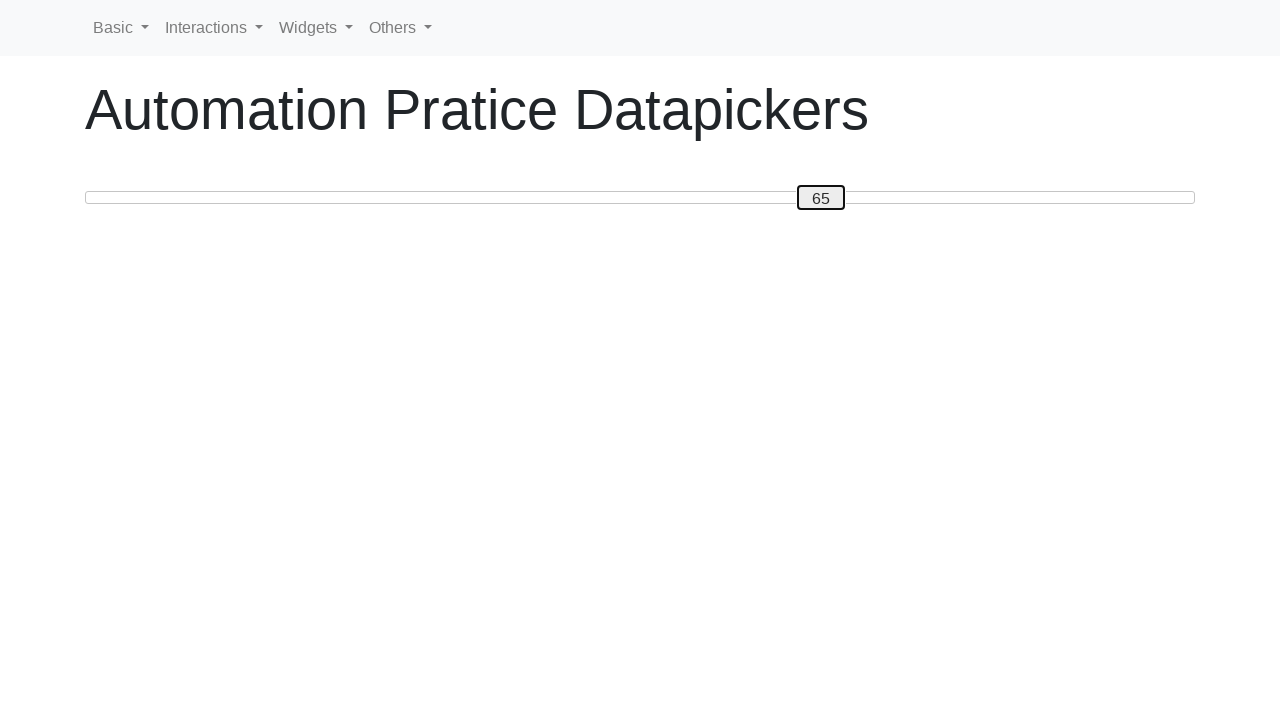

Pressed ArrowLeft to move slider left (iteration 16/60) on #custom-handle
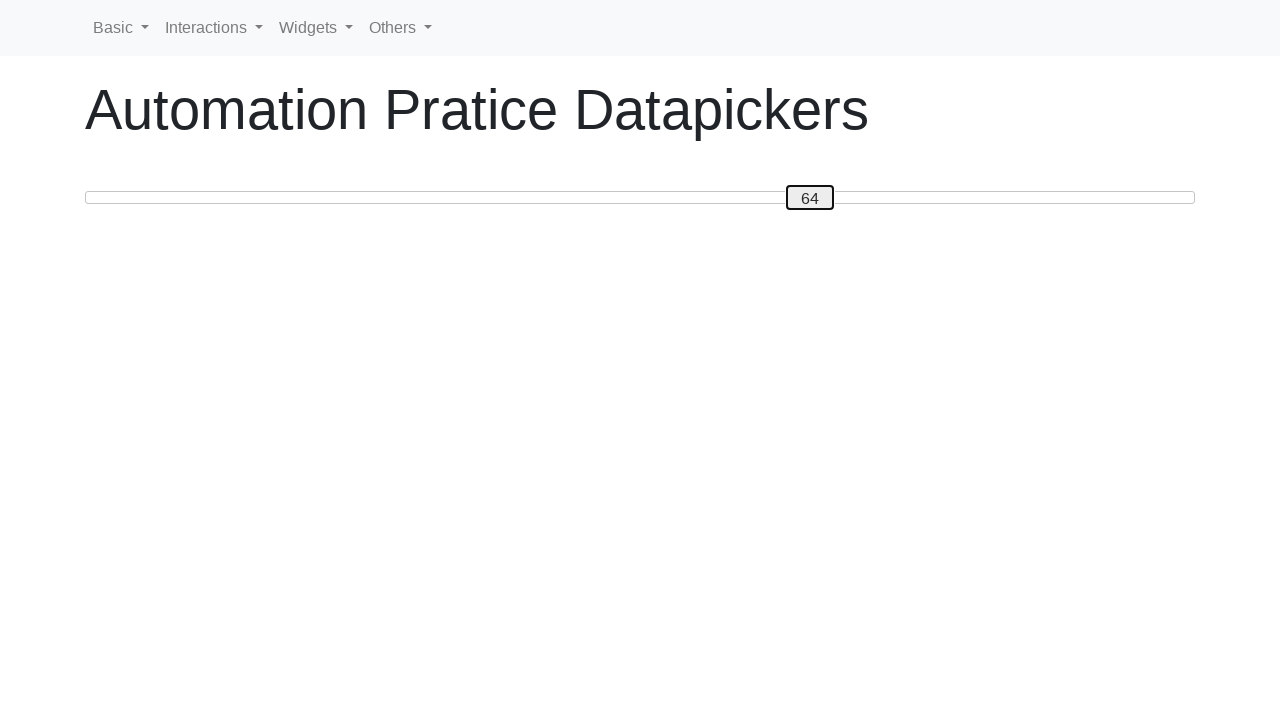

Pressed ArrowLeft to move slider left (iteration 17/60) on #custom-handle
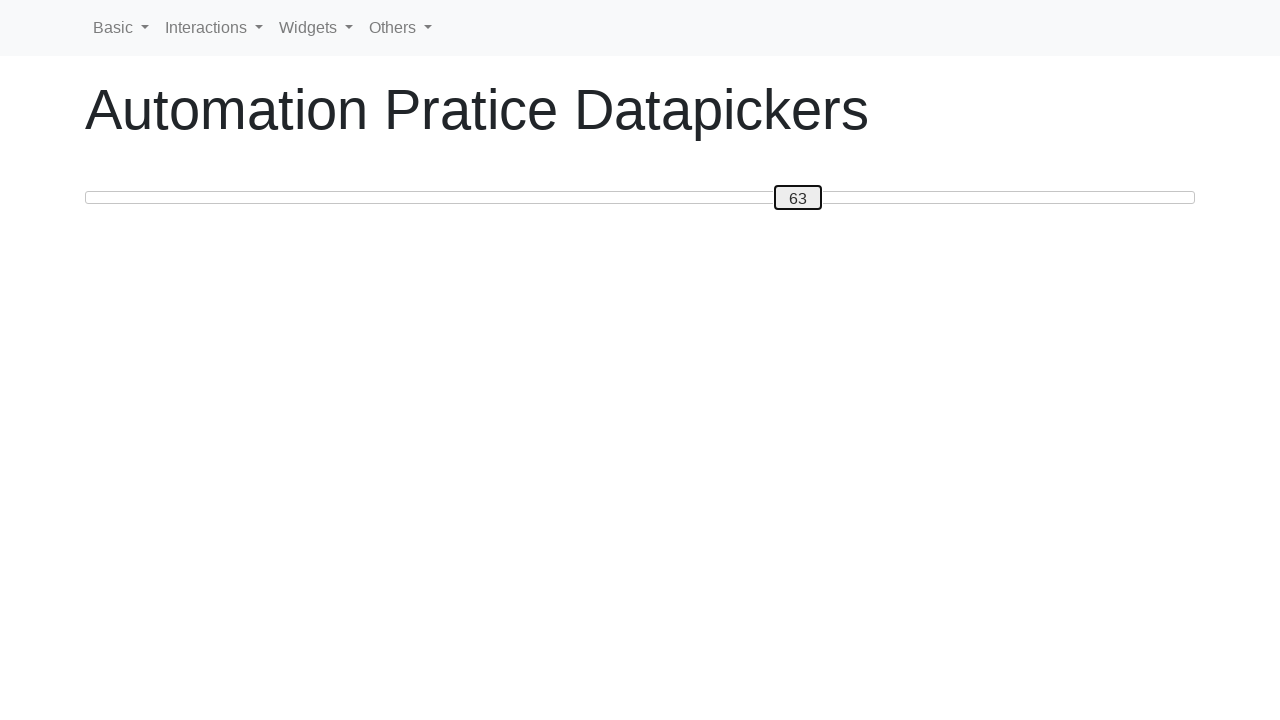

Pressed ArrowLeft to move slider left (iteration 18/60) on #custom-handle
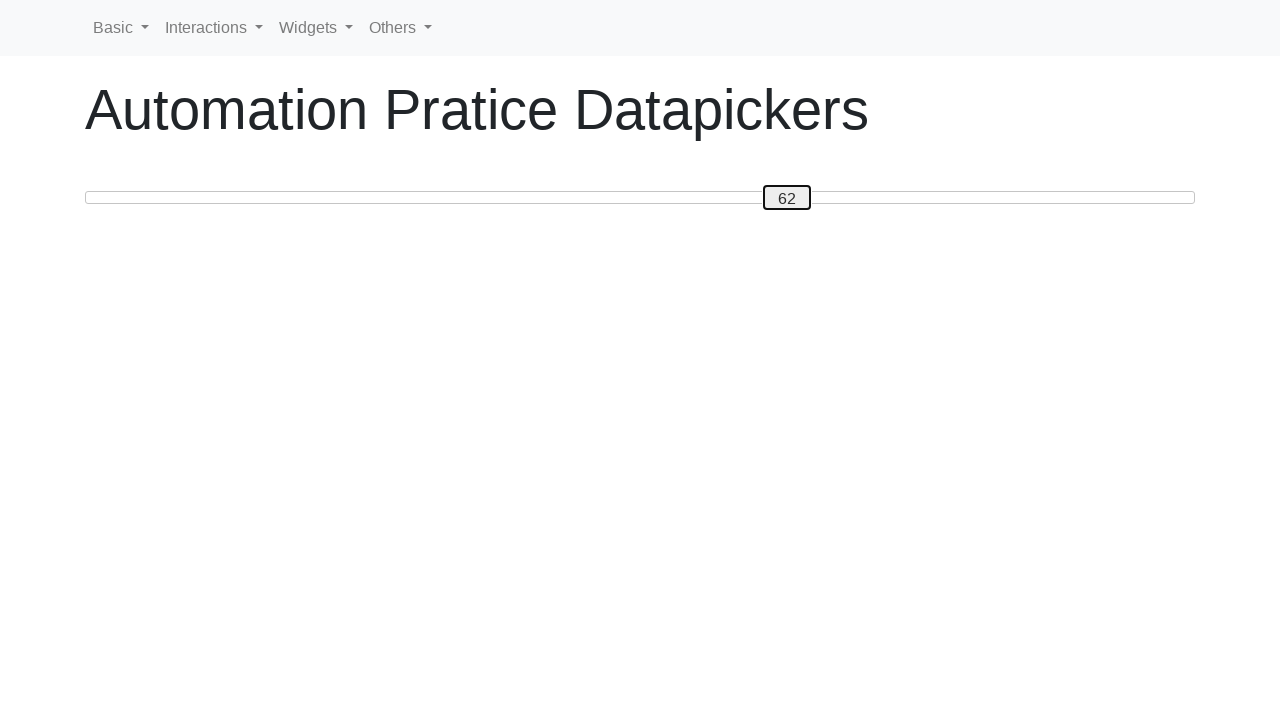

Pressed ArrowLeft to move slider left (iteration 19/60) on #custom-handle
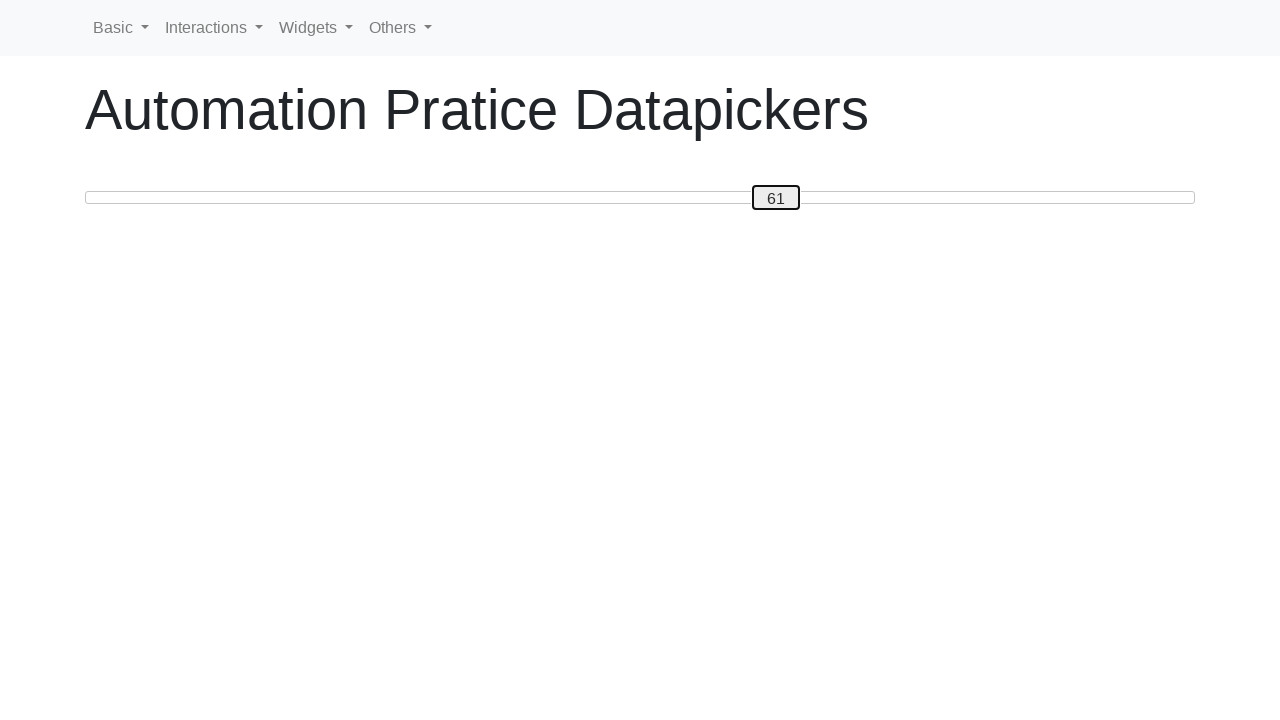

Pressed ArrowLeft to move slider left (iteration 20/60) on #custom-handle
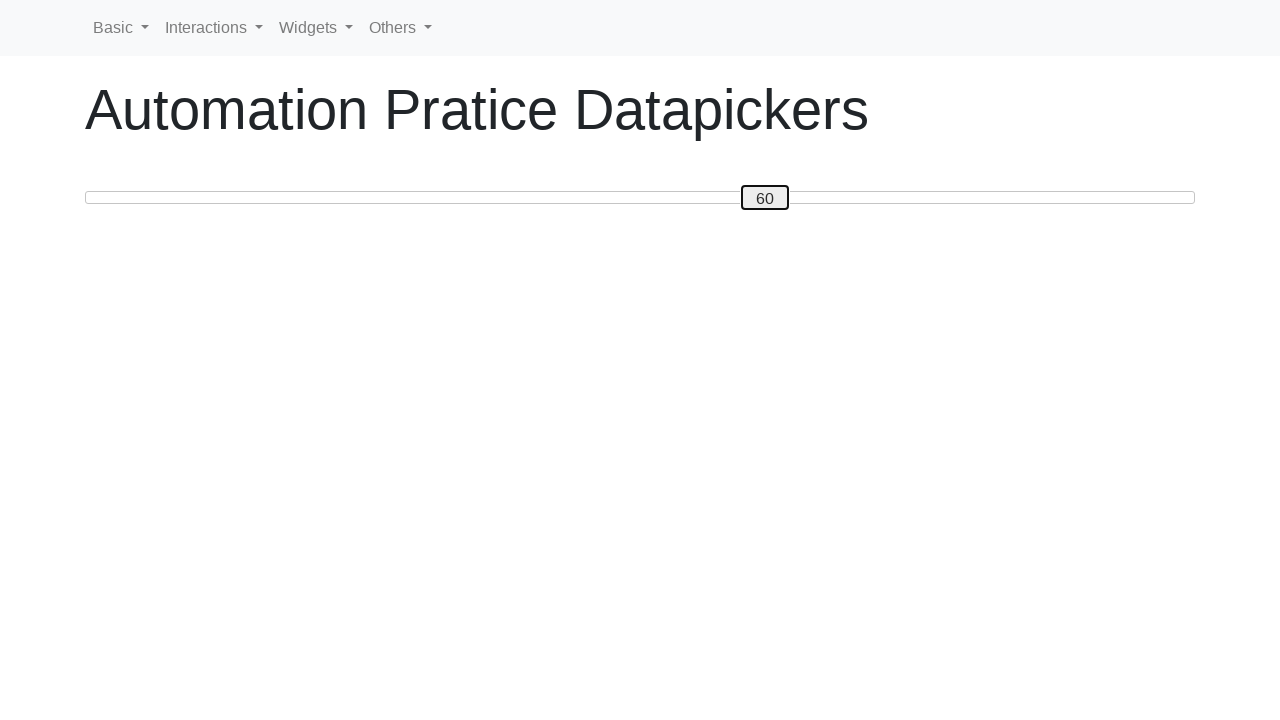

Pressed ArrowLeft to move slider left (iteration 21/60) on #custom-handle
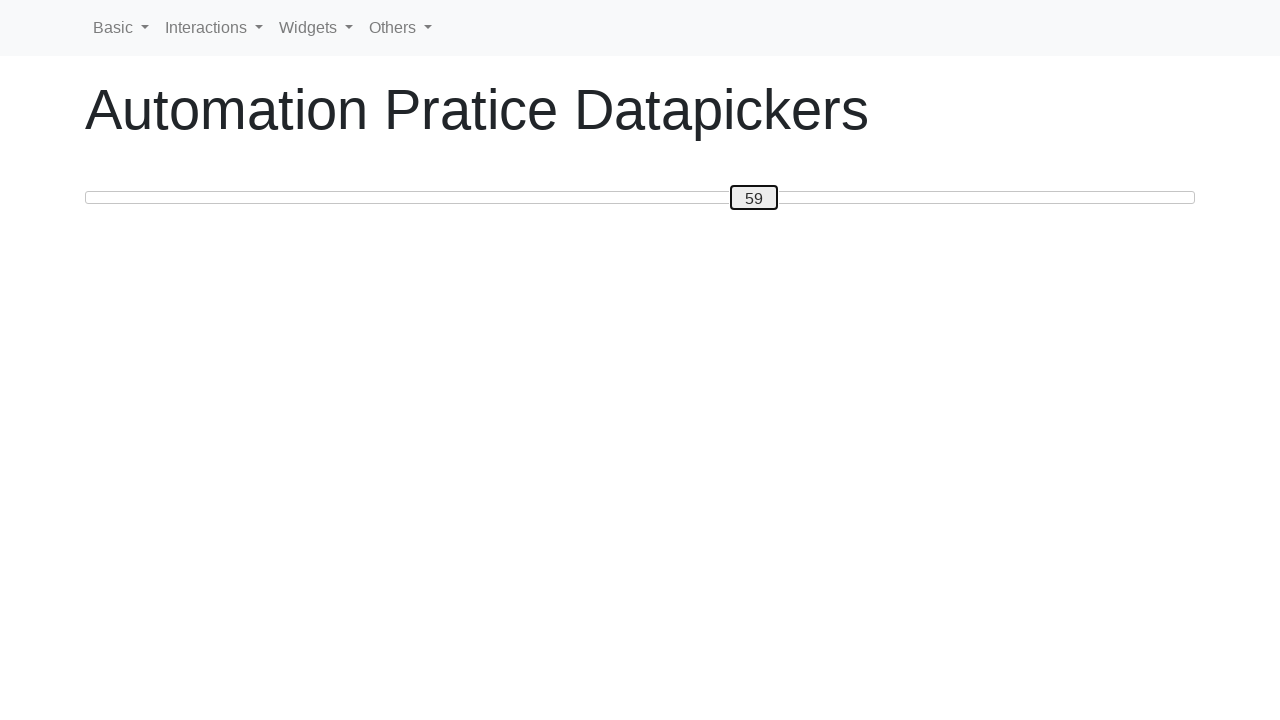

Pressed ArrowLeft to move slider left (iteration 22/60) on #custom-handle
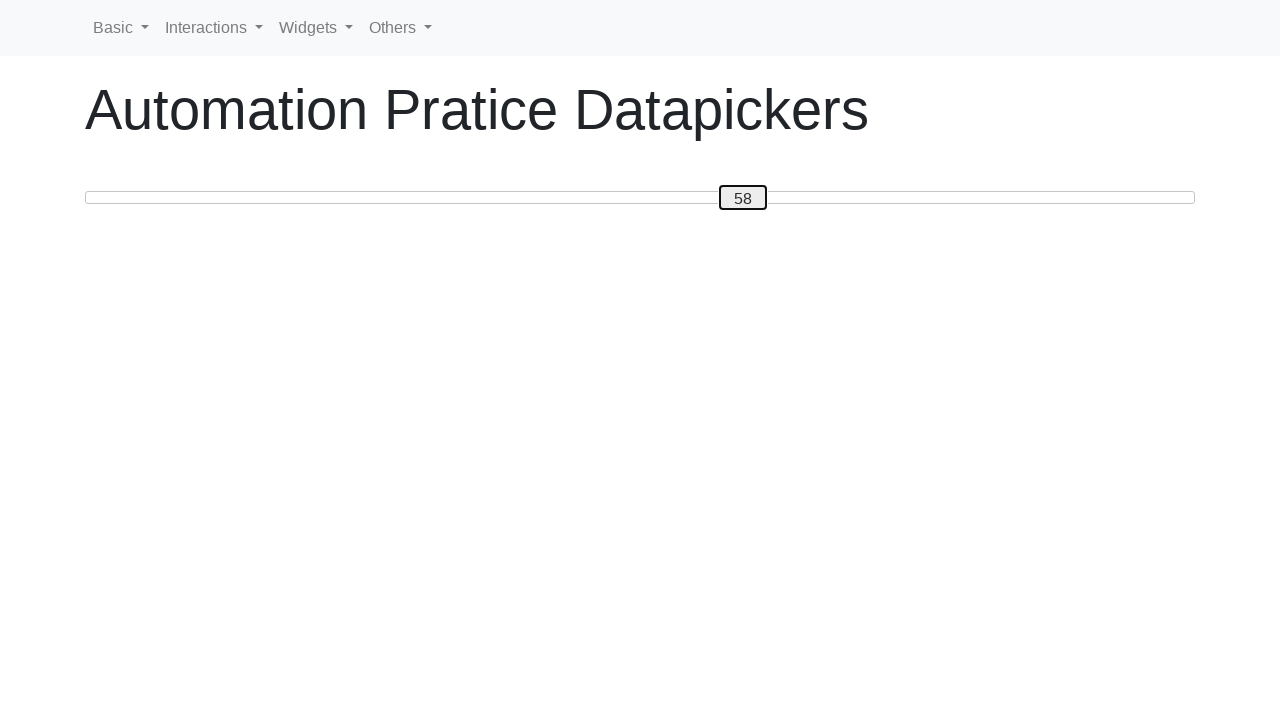

Pressed ArrowLeft to move slider left (iteration 23/60) on #custom-handle
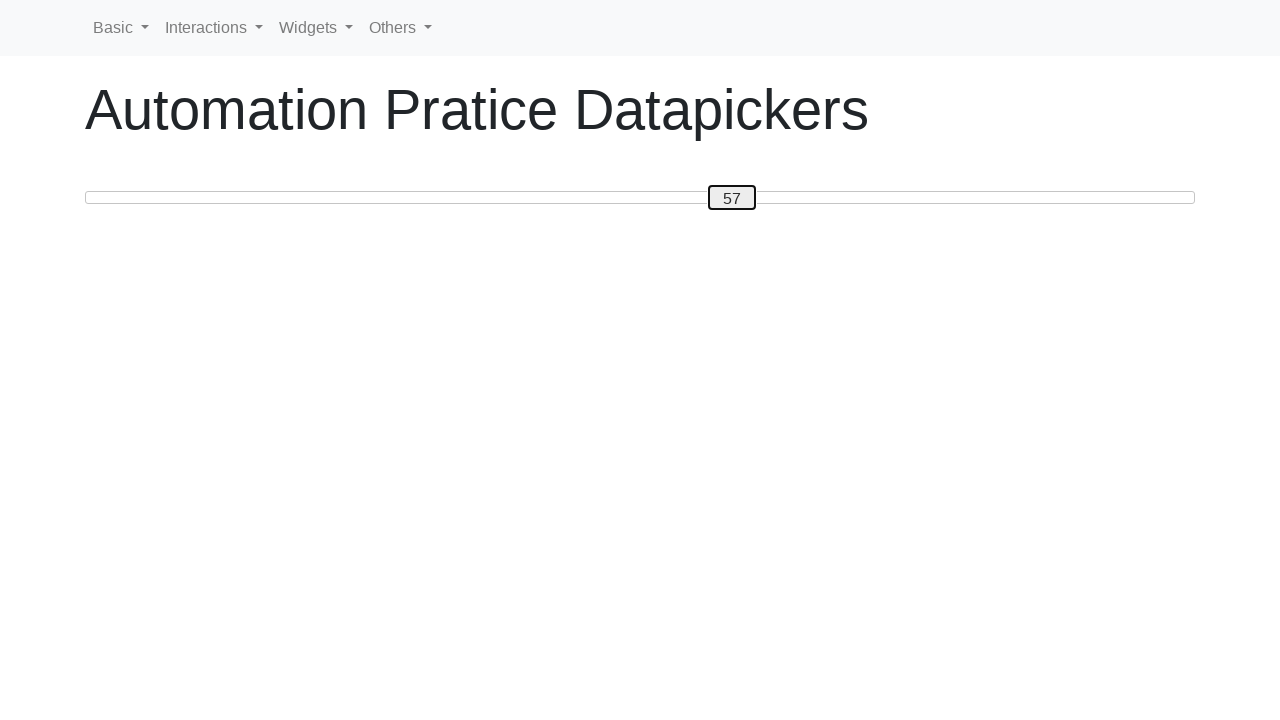

Pressed ArrowLeft to move slider left (iteration 24/60) on #custom-handle
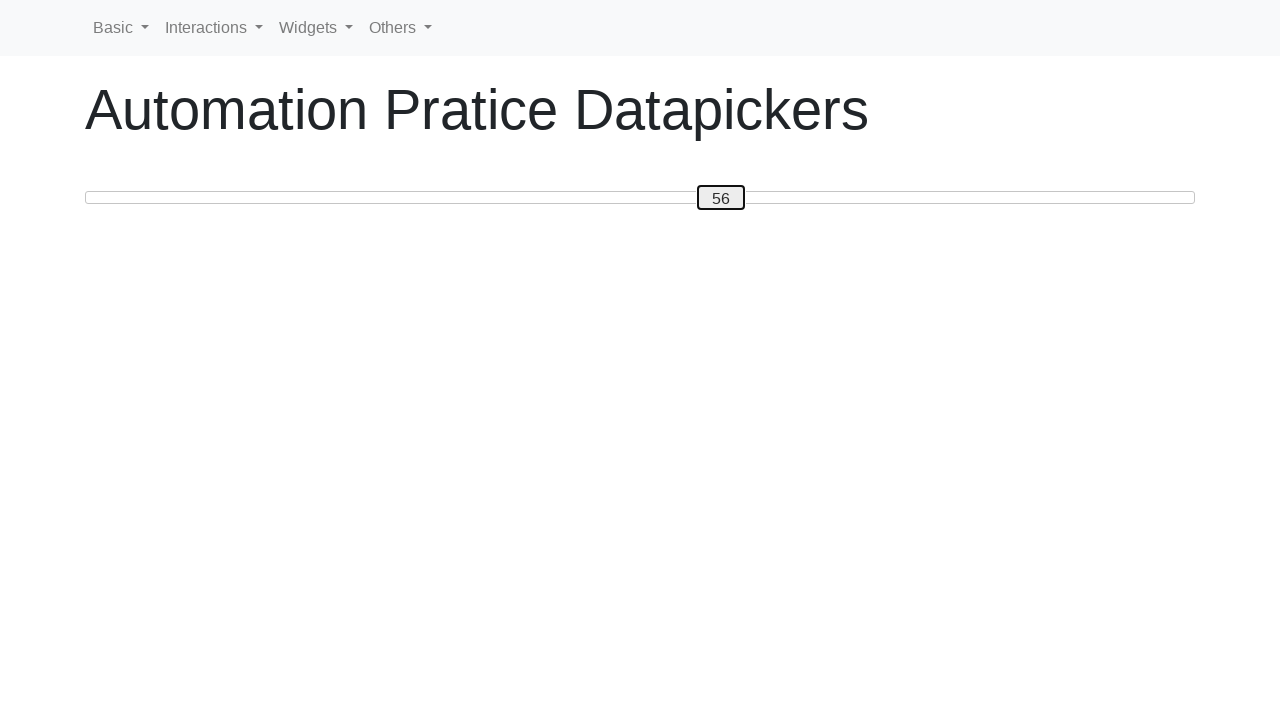

Pressed ArrowLeft to move slider left (iteration 25/60) on #custom-handle
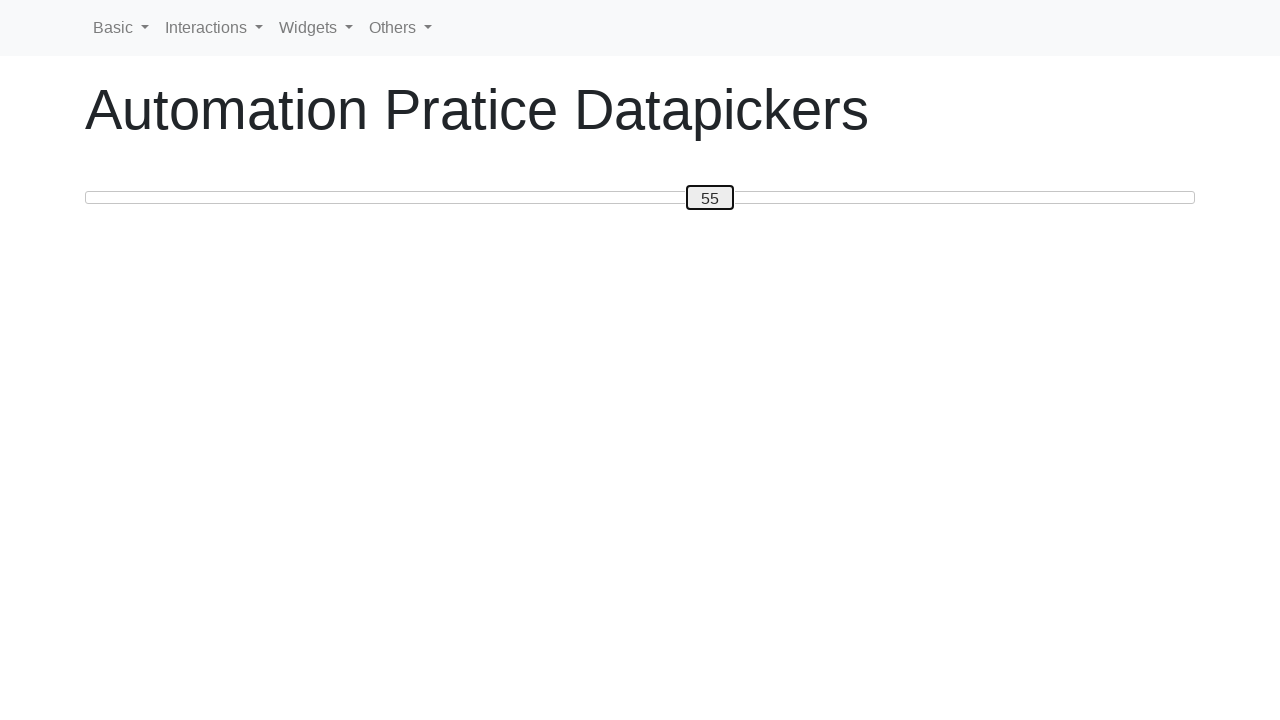

Pressed ArrowLeft to move slider left (iteration 26/60) on #custom-handle
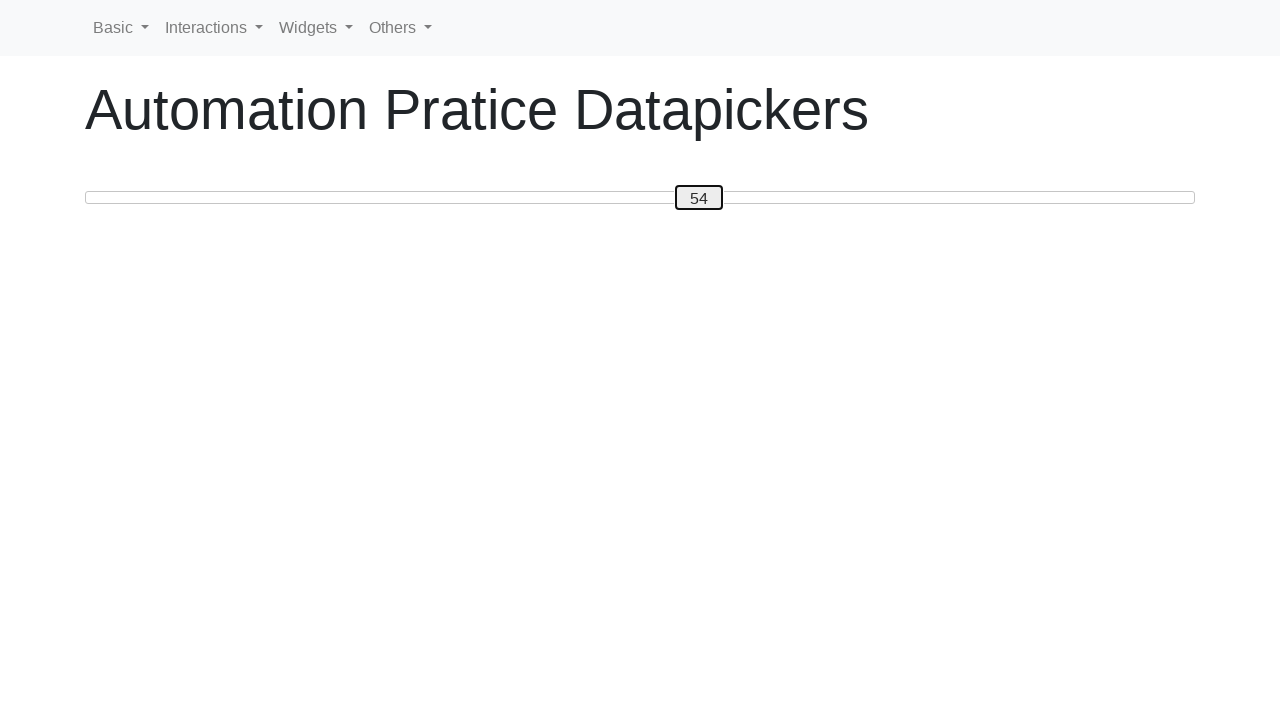

Pressed ArrowLeft to move slider left (iteration 27/60) on #custom-handle
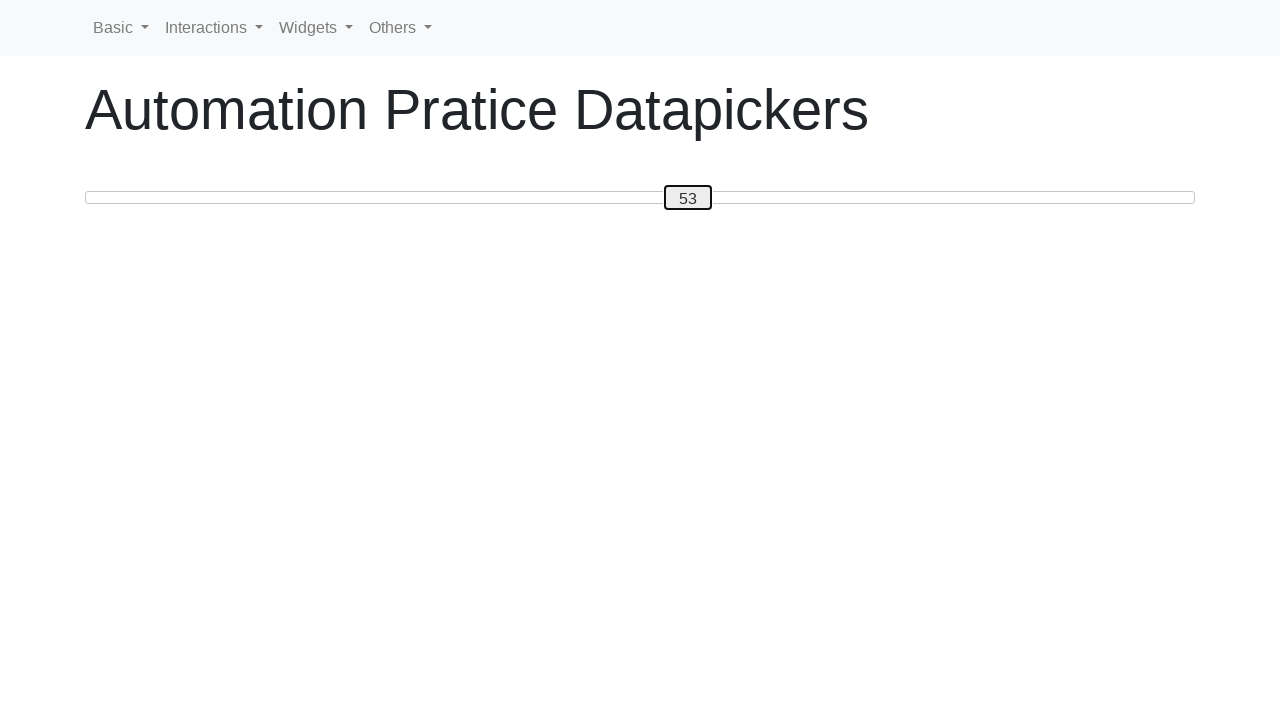

Pressed ArrowLeft to move slider left (iteration 28/60) on #custom-handle
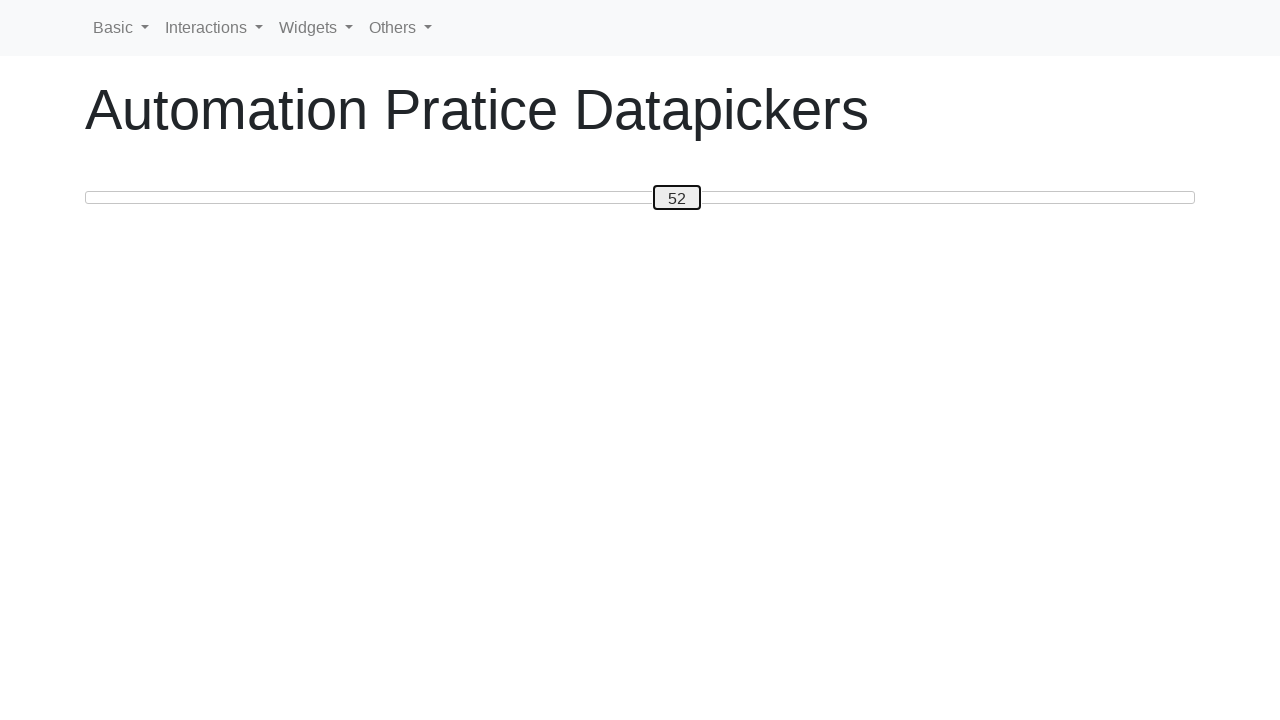

Pressed ArrowLeft to move slider left (iteration 29/60) on #custom-handle
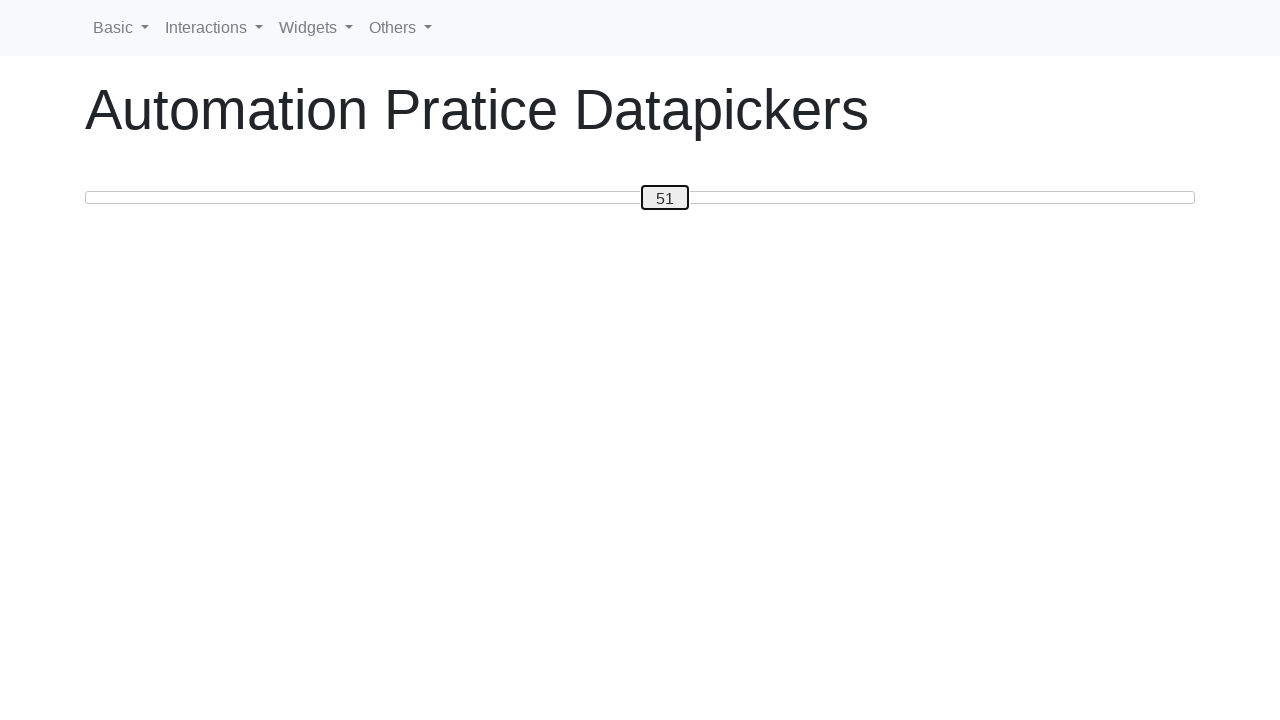

Pressed ArrowLeft to move slider left (iteration 30/60) on #custom-handle
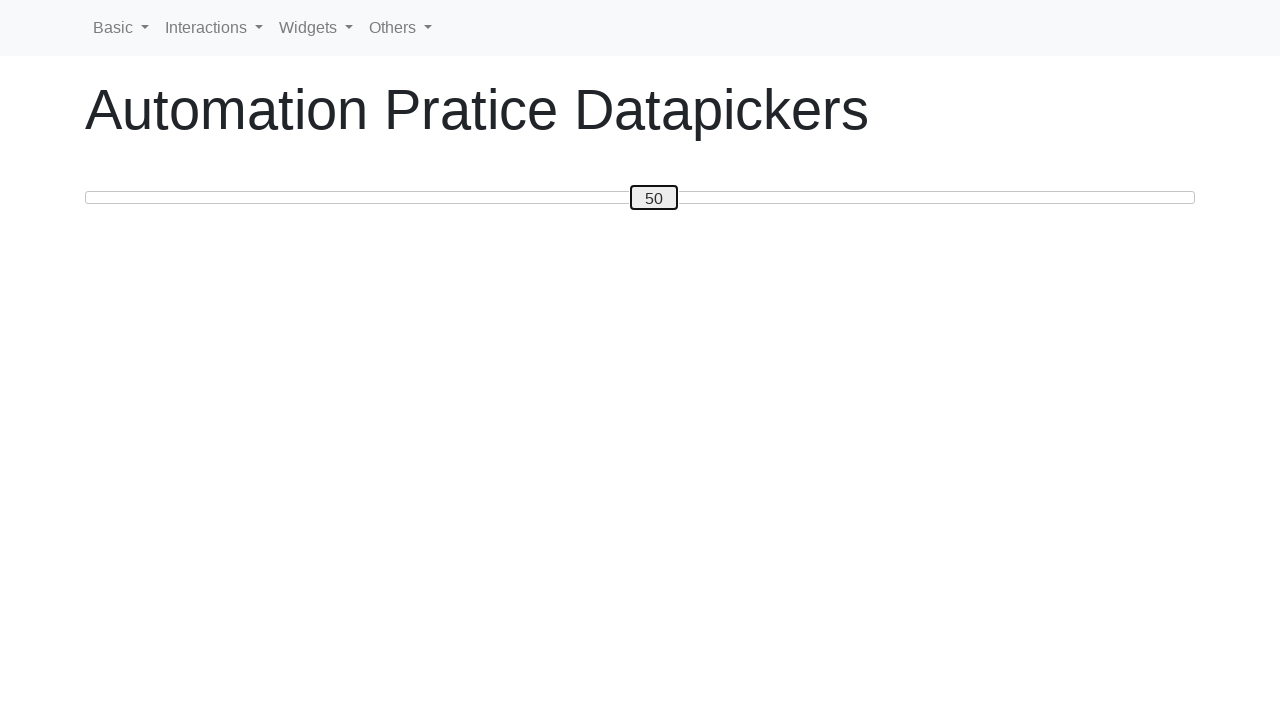

Pressed ArrowLeft to move slider left (iteration 31/60) on #custom-handle
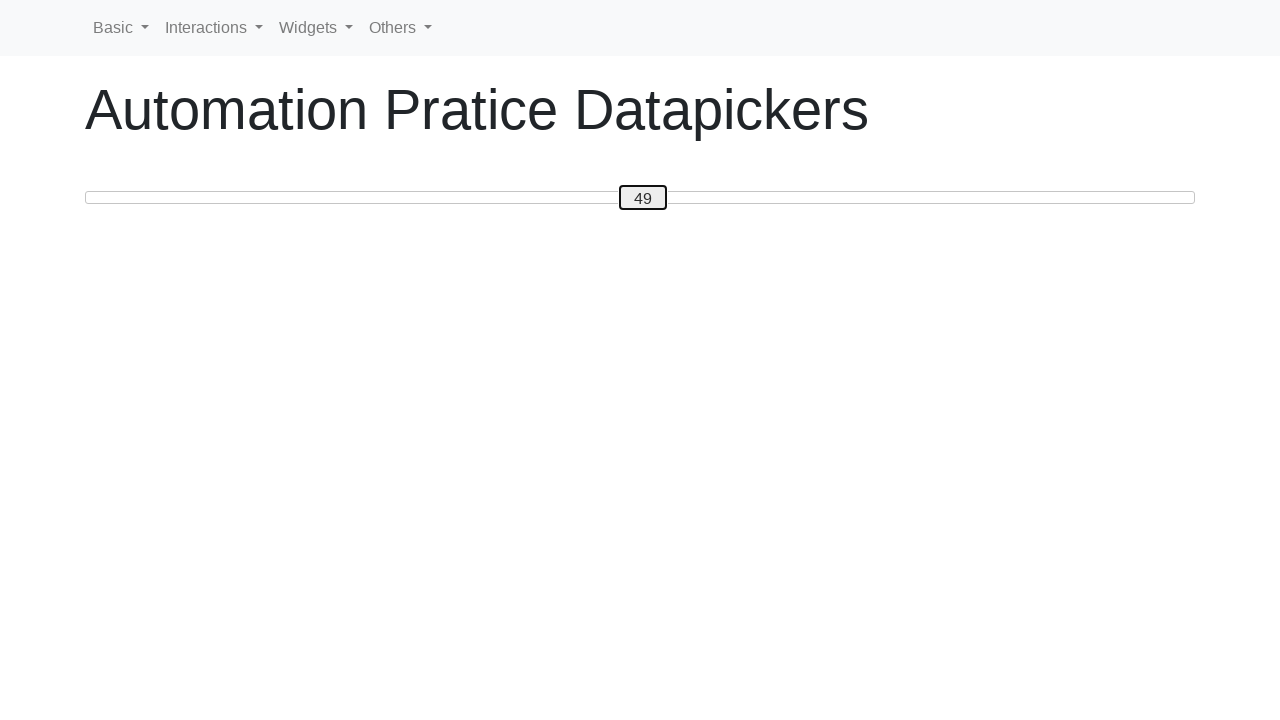

Pressed ArrowLeft to move slider left (iteration 32/60) on #custom-handle
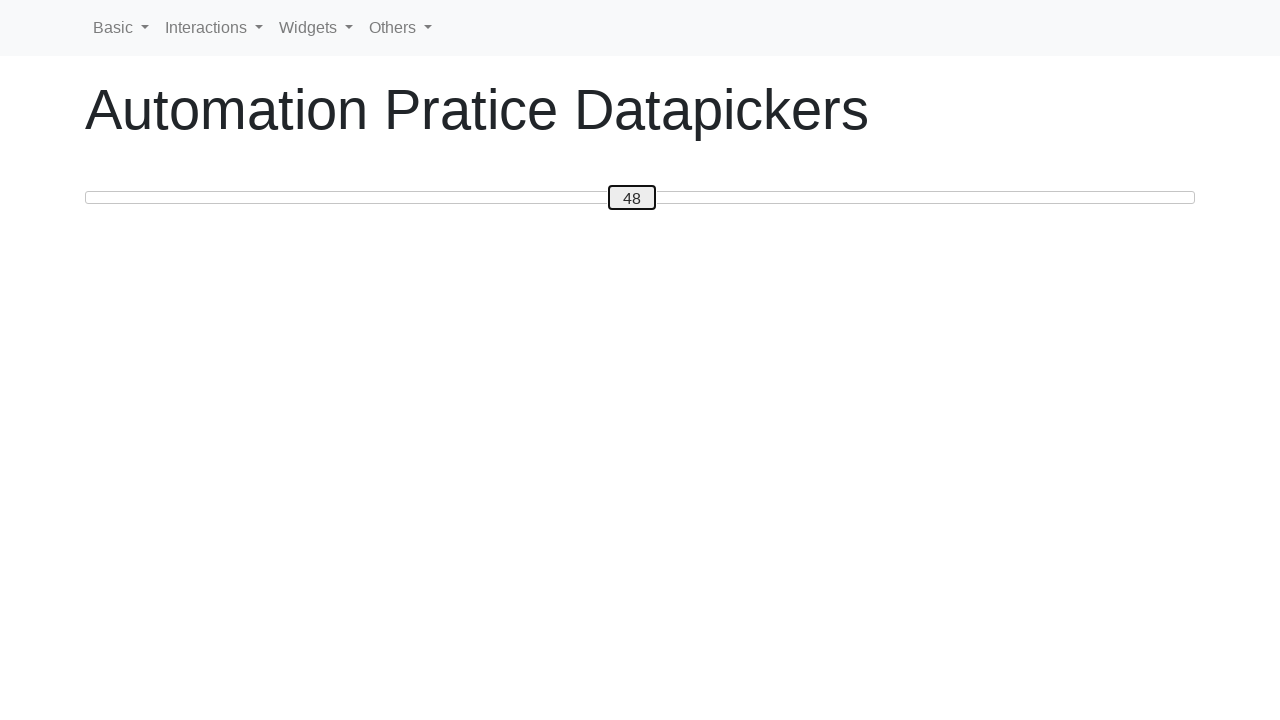

Pressed ArrowLeft to move slider left (iteration 33/60) on #custom-handle
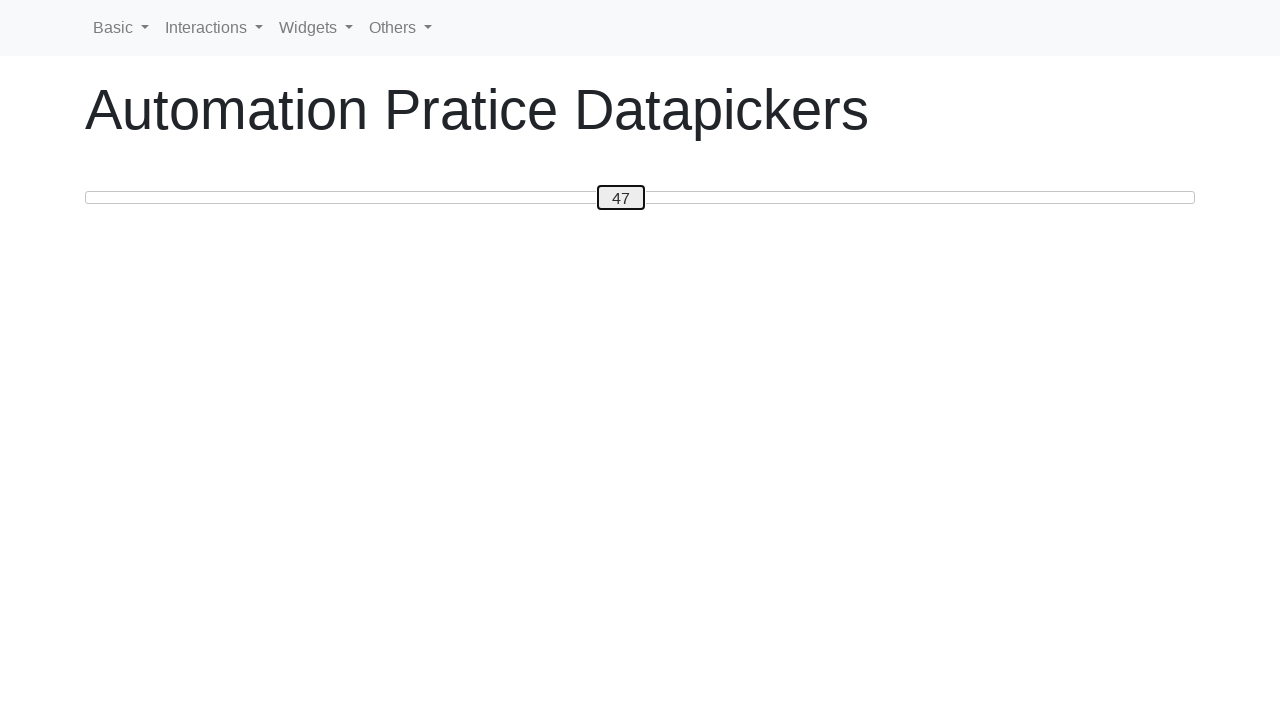

Pressed ArrowLeft to move slider left (iteration 34/60) on #custom-handle
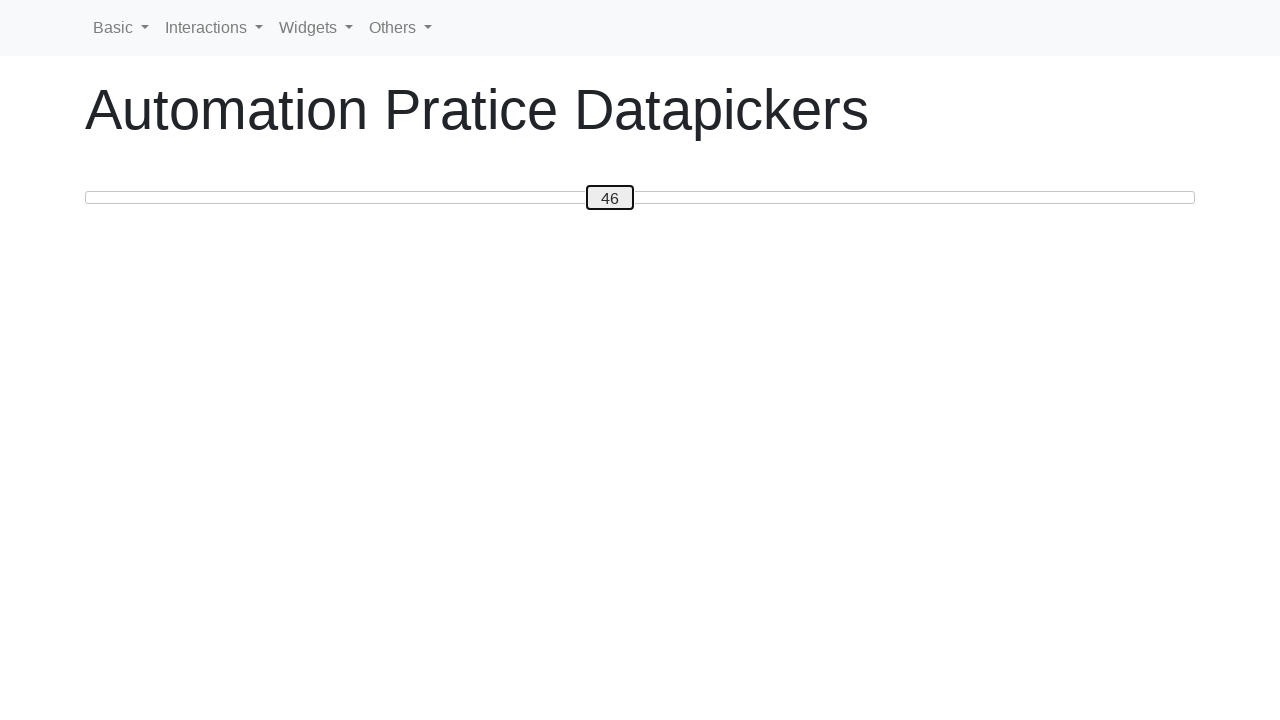

Pressed ArrowLeft to move slider left (iteration 35/60) on #custom-handle
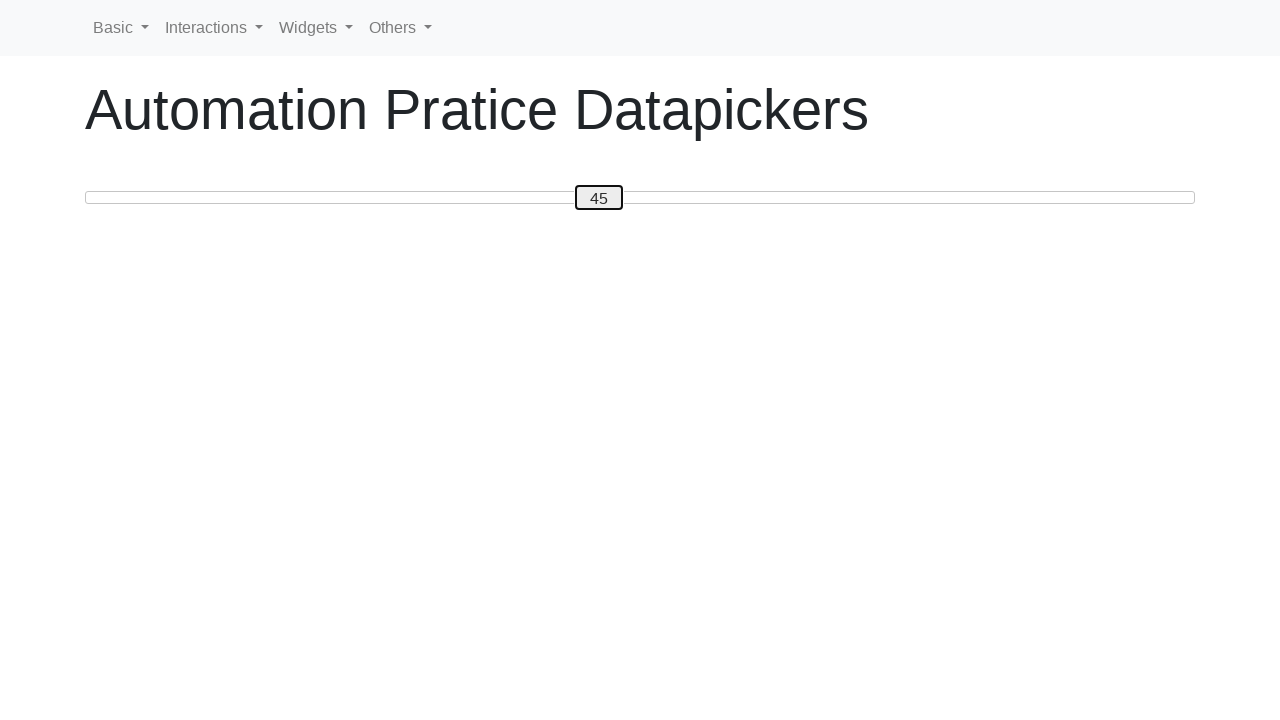

Pressed ArrowLeft to move slider left (iteration 36/60) on #custom-handle
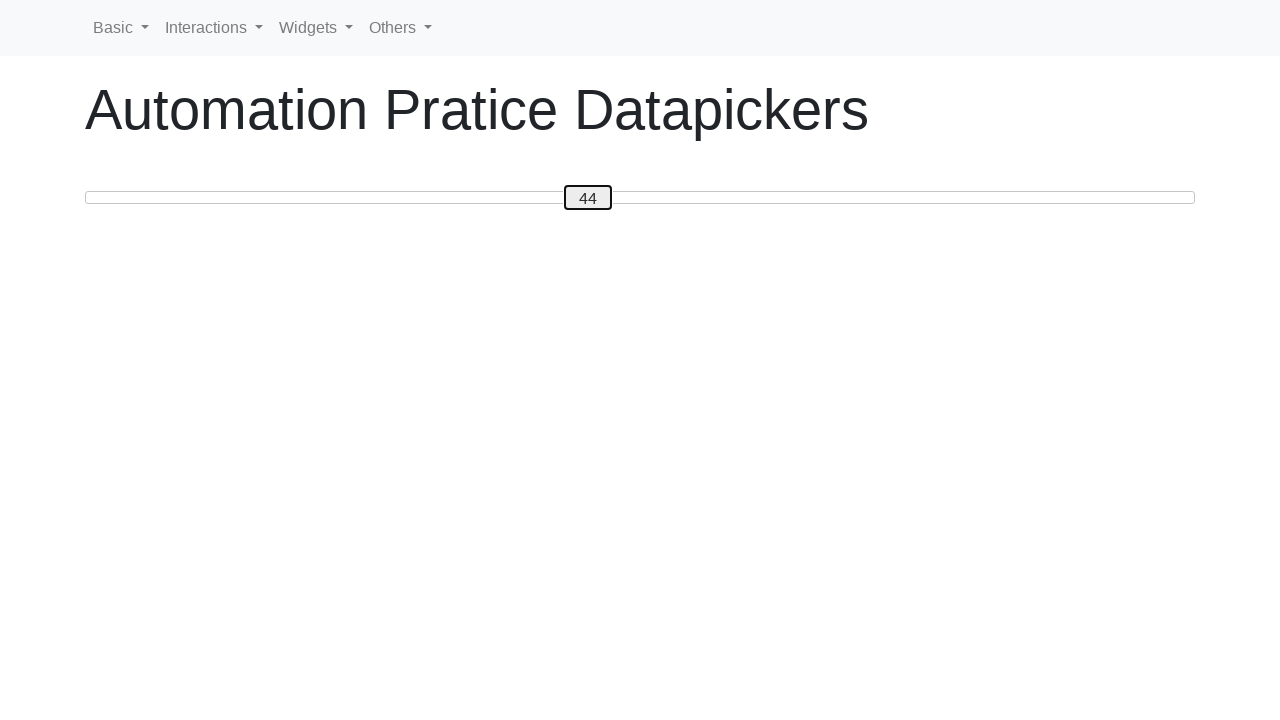

Pressed ArrowLeft to move slider left (iteration 37/60) on #custom-handle
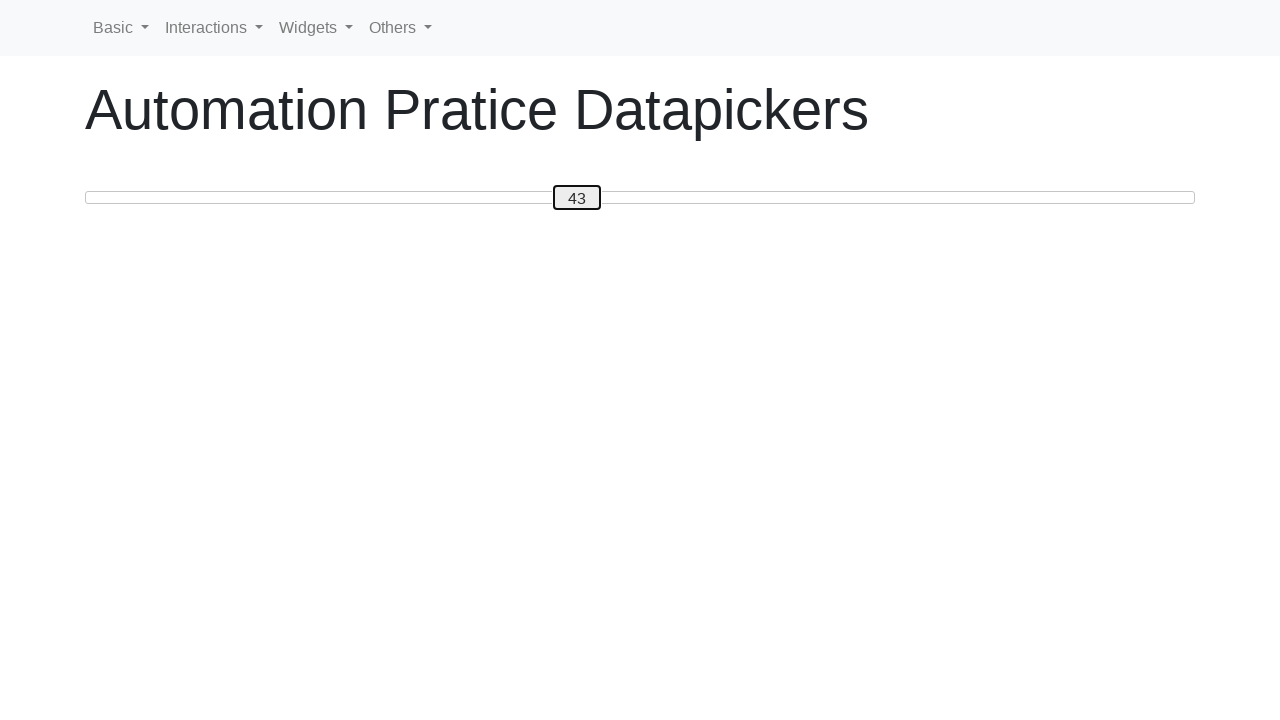

Pressed ArrowLeft to move slider left (iteration 38/60) on #custom-handle
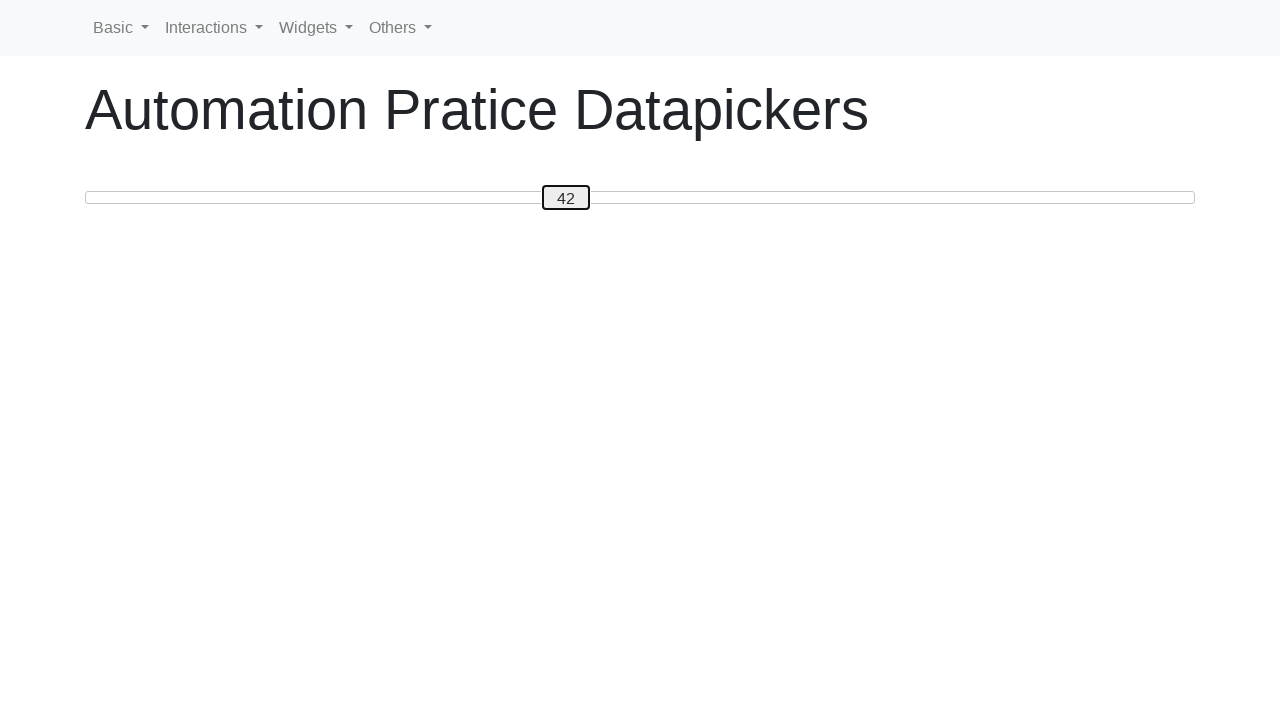

Pressed ArrowLeft to move slider left (iteration 39/60) on #custom-handle
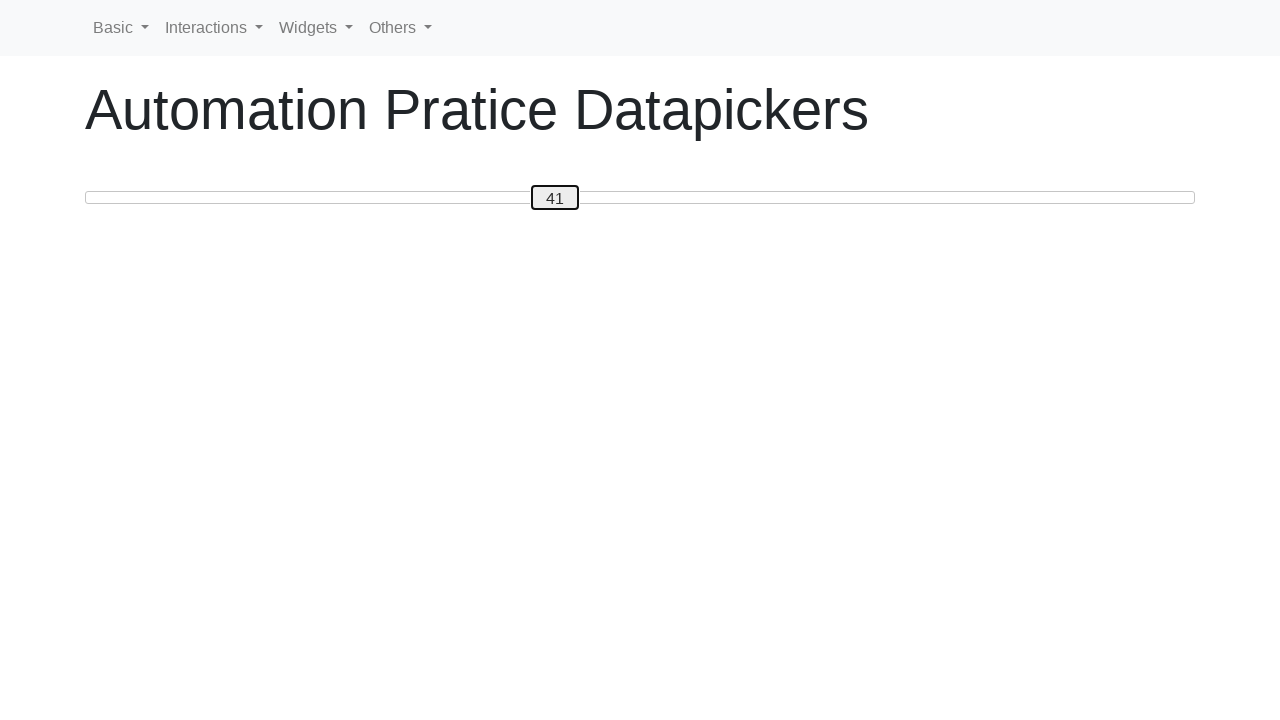

Pressed ArrowLeft to move slider left (iteration 40/60) on #custom-handle
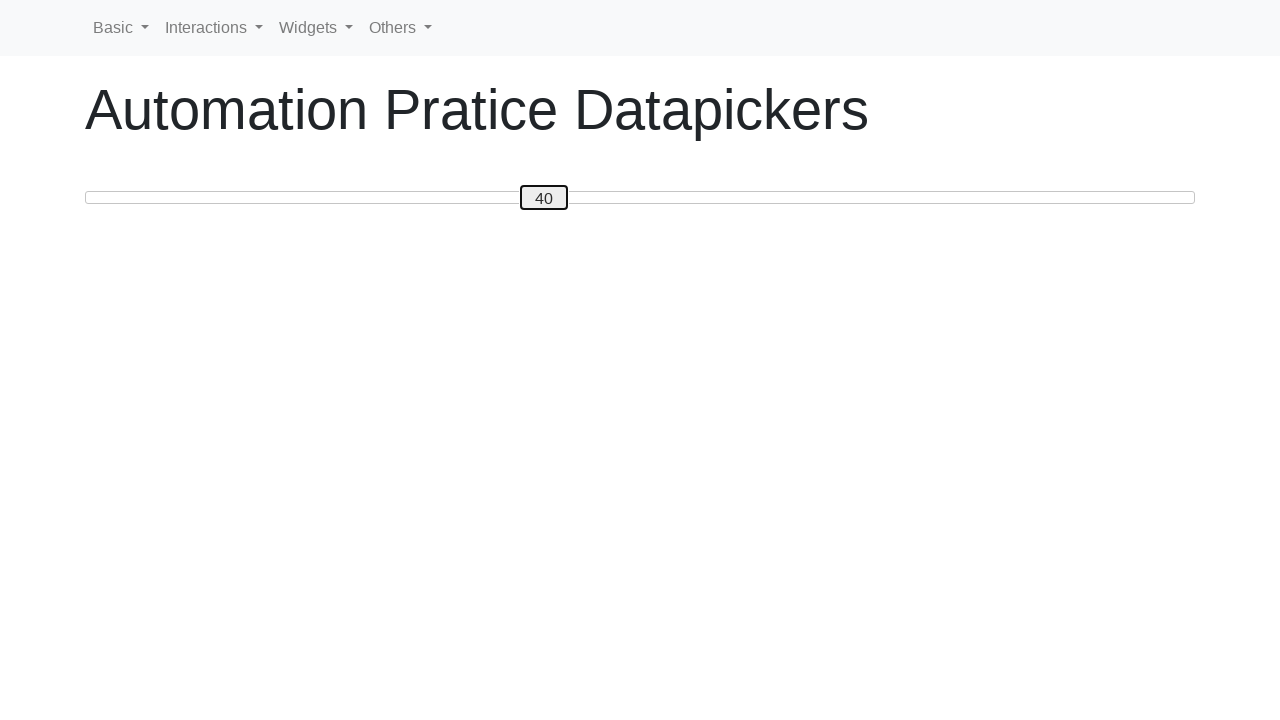

Pressed ArrowLeft to move slider left (iteration 41/60) on #custom-handle
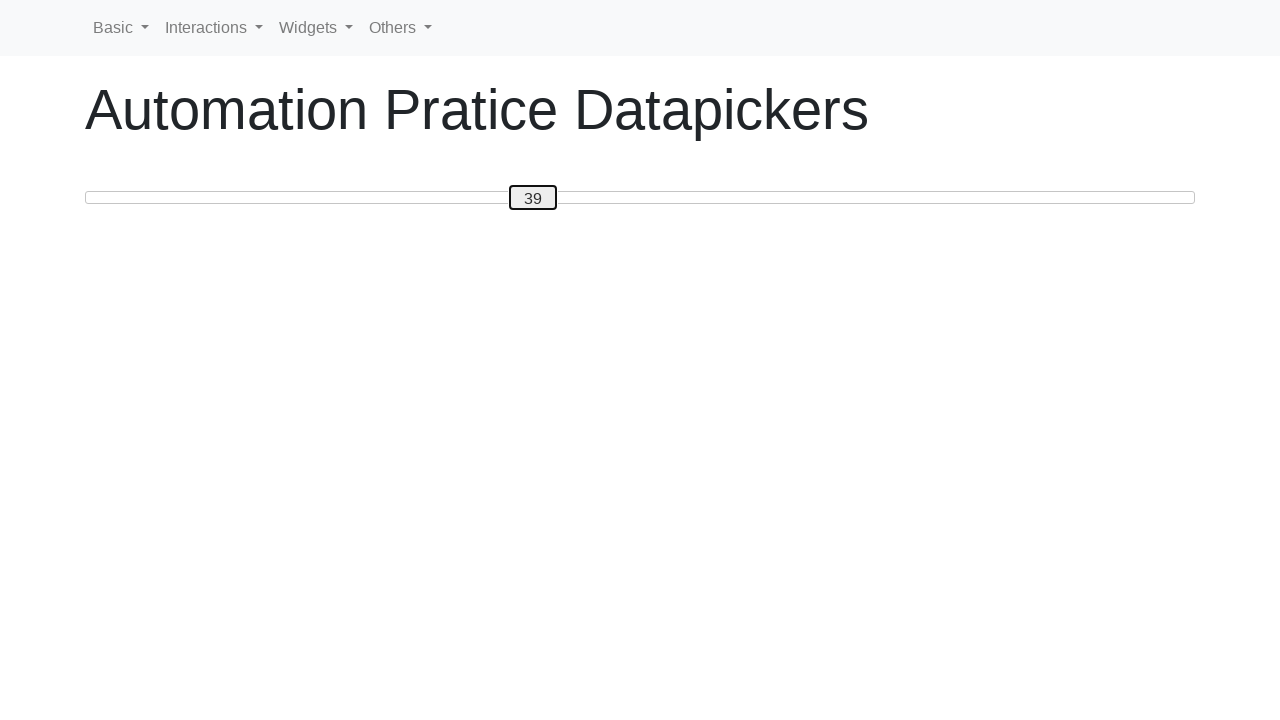

Pressed ArrowLeft to move slider left (iteration 42/60) on #custom-handle
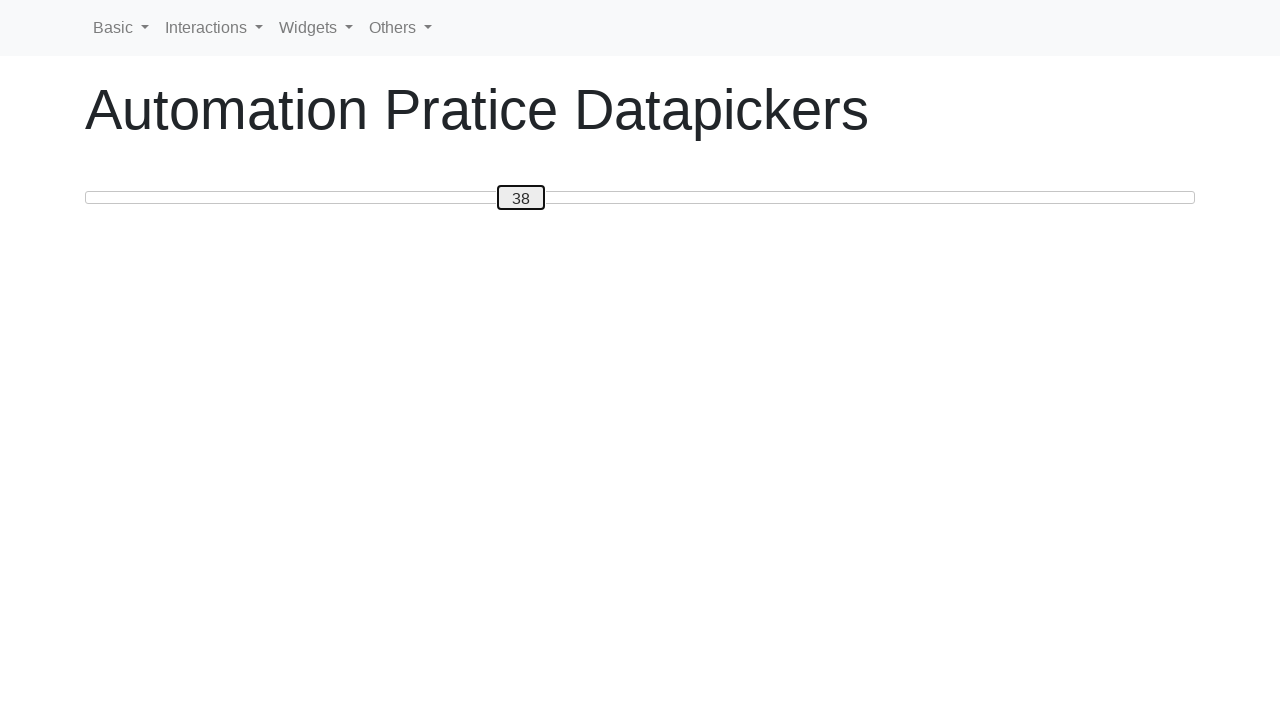

Pressed ArrowLeft to move slider left (iteration 43/60) on #custom-handle
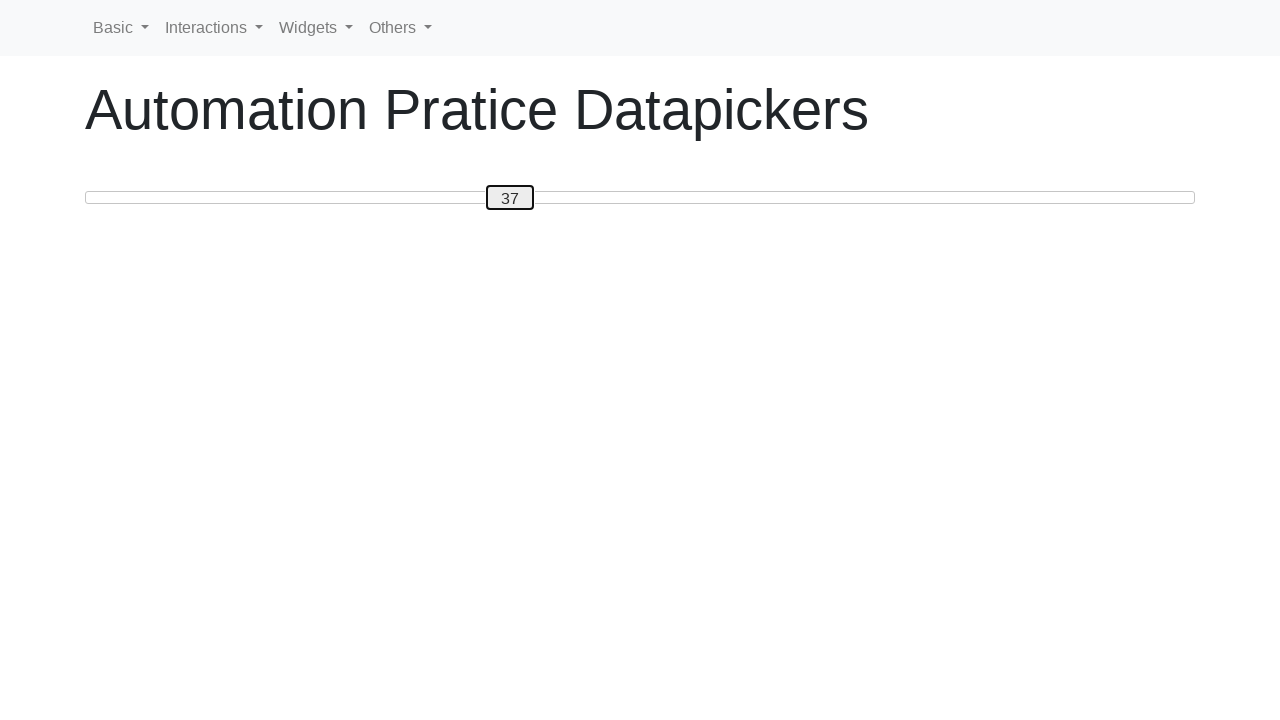

Pressed ArrowLeft to move slider left (iteration 44/60) on #custom-handle
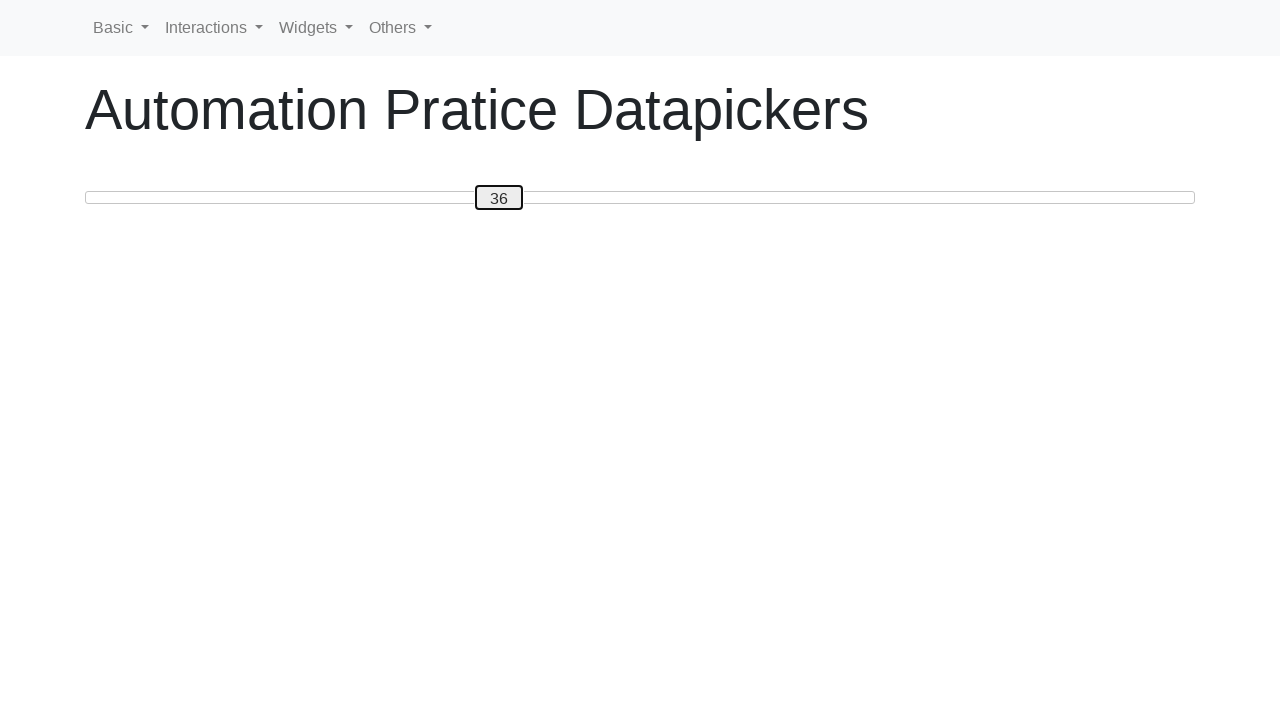

Pressed ArrowLeft to move slider left (iteration 45/60) on #custom-handle
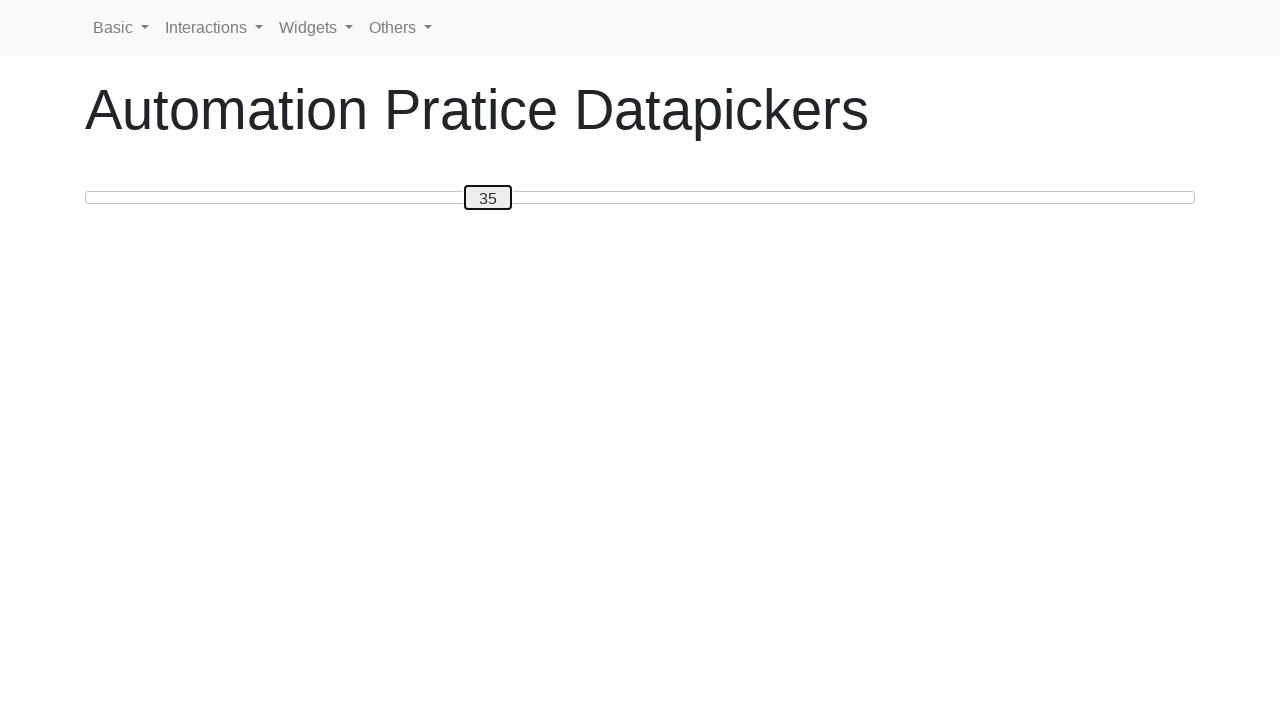

Pressed ArrowLeft to move slider left (iteration 46/60) on #custom-handle
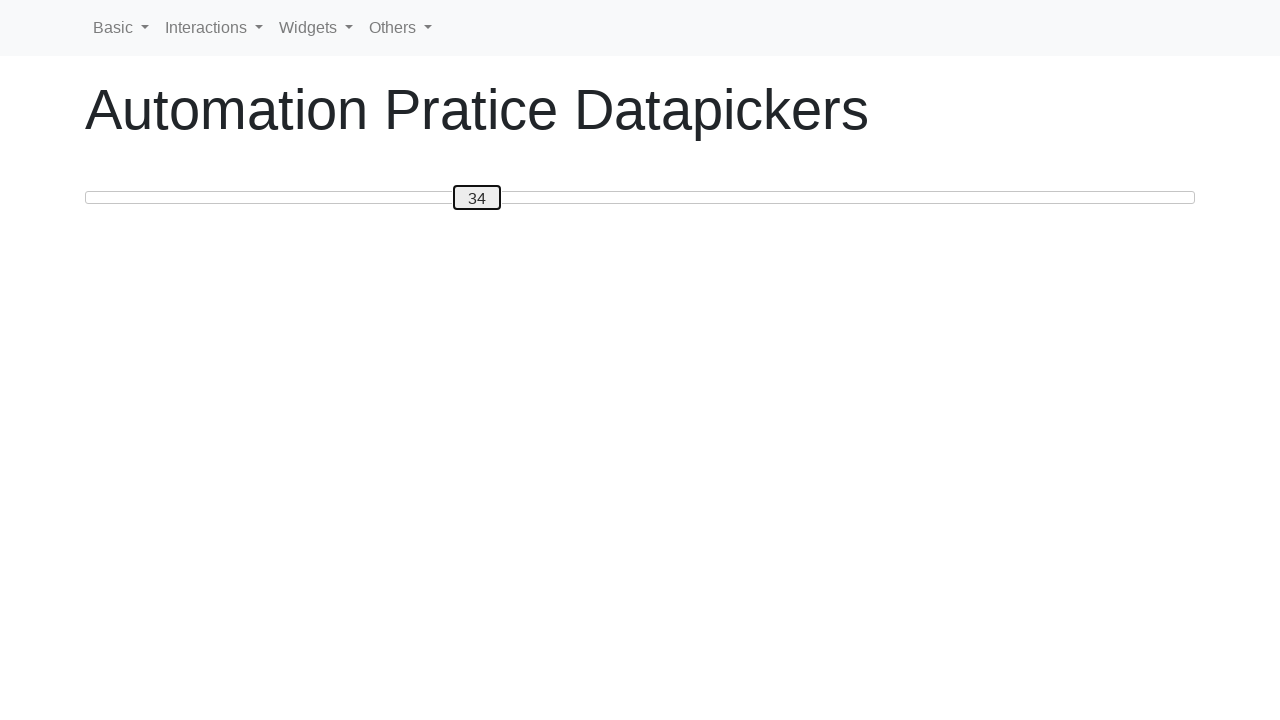

Pressed ArrowLeft to move slider left (iteration 47/60) on #custom-handle
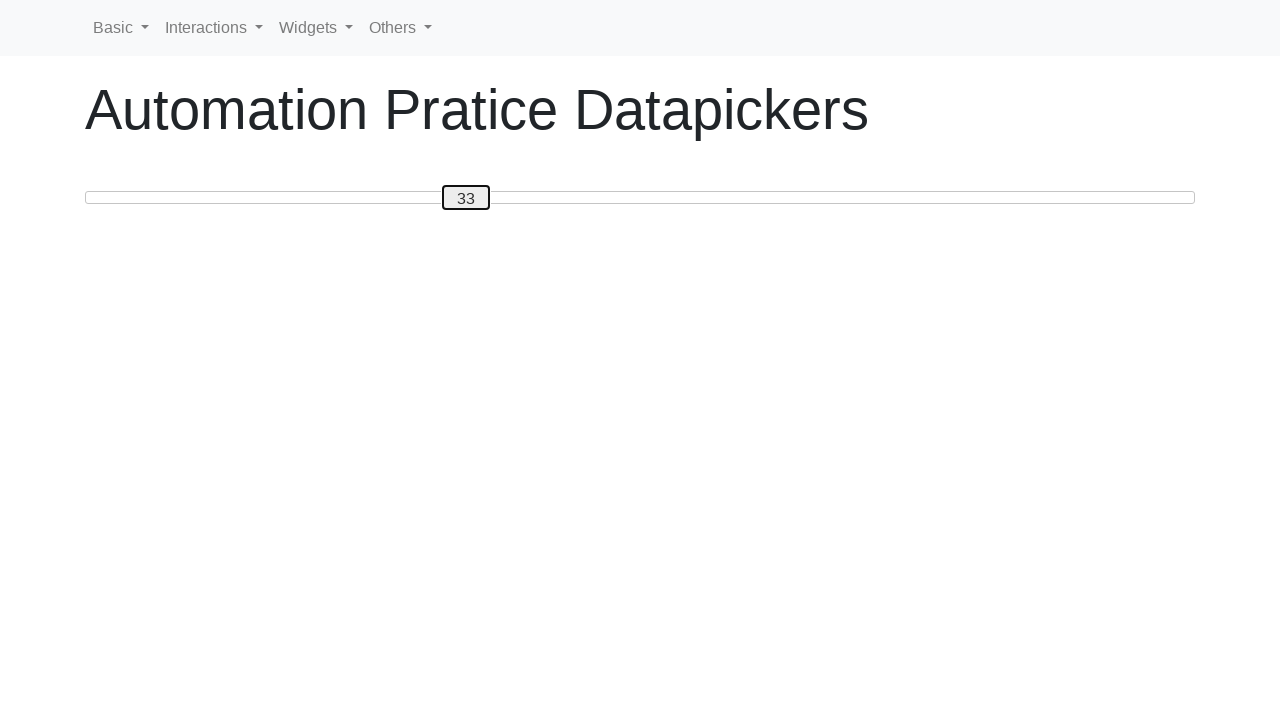

Pressed ArrowLeft to move slider left (iteration 48/60) on #custom-handle
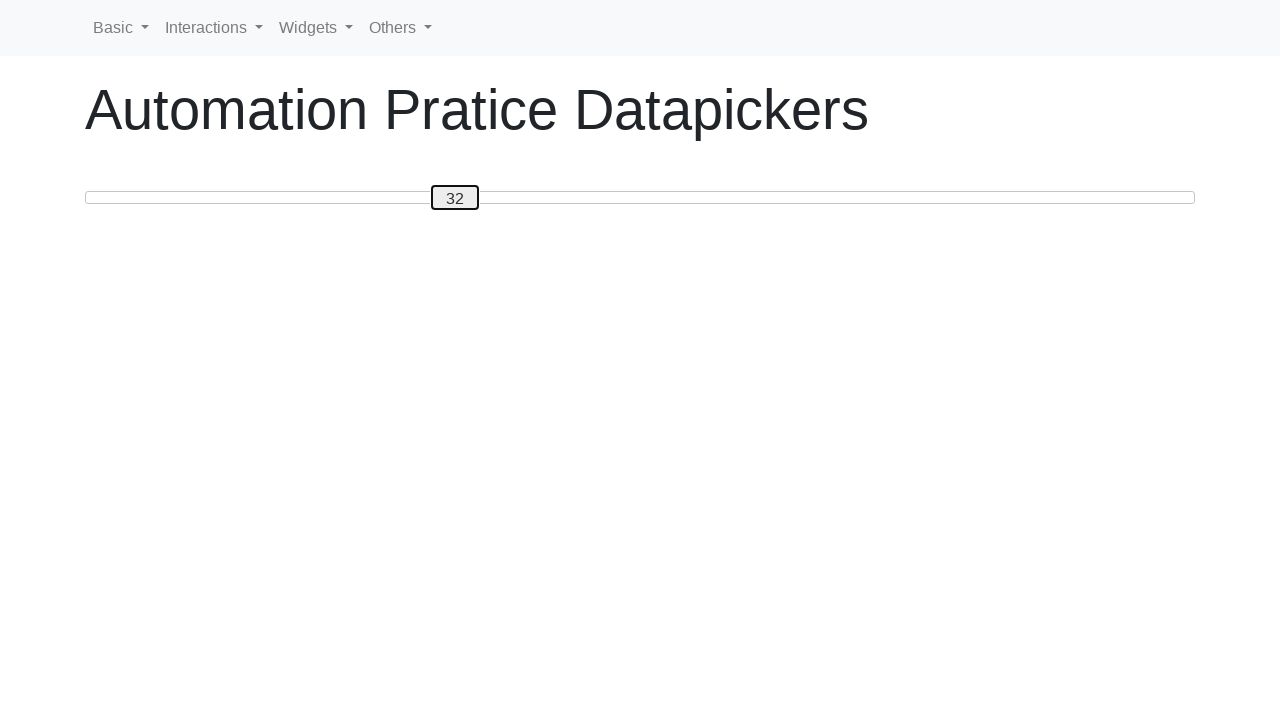

Pressed ArrowLeft to move slider left (iteration 49/60) on #custom-handle
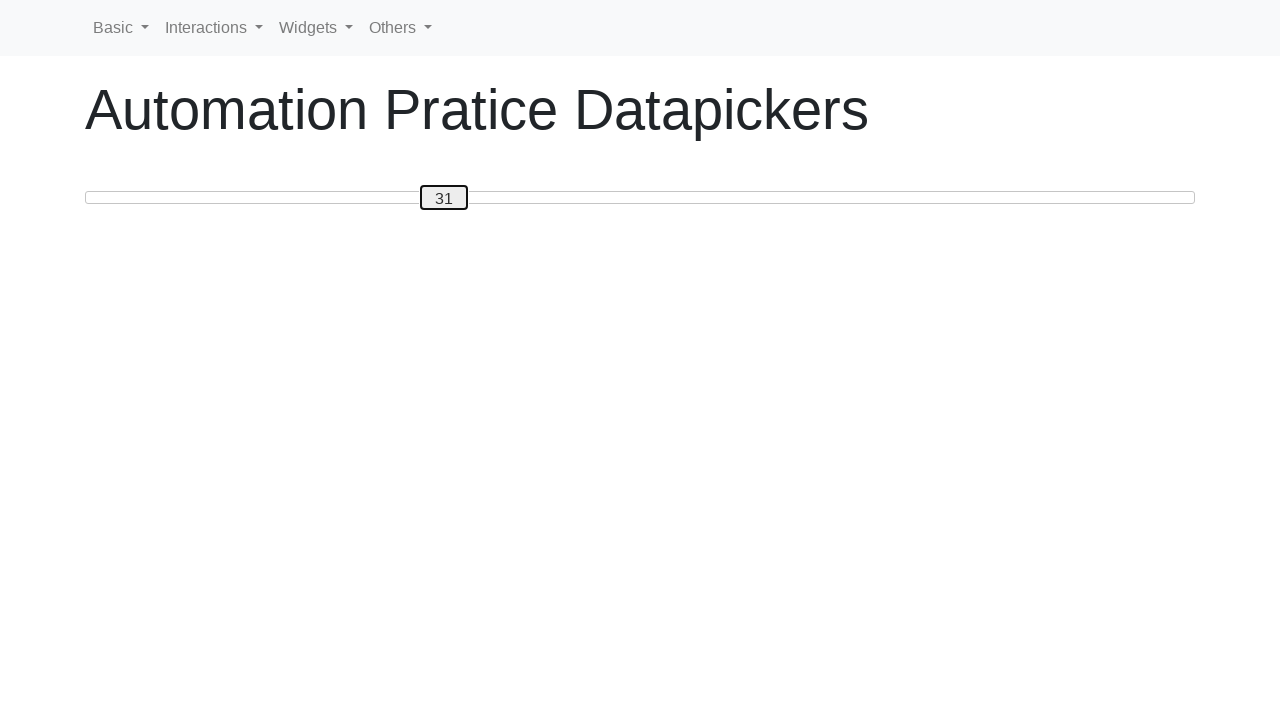

Pressed ArrowLeft to move slider left (iteration 50/60) on #custom-handle
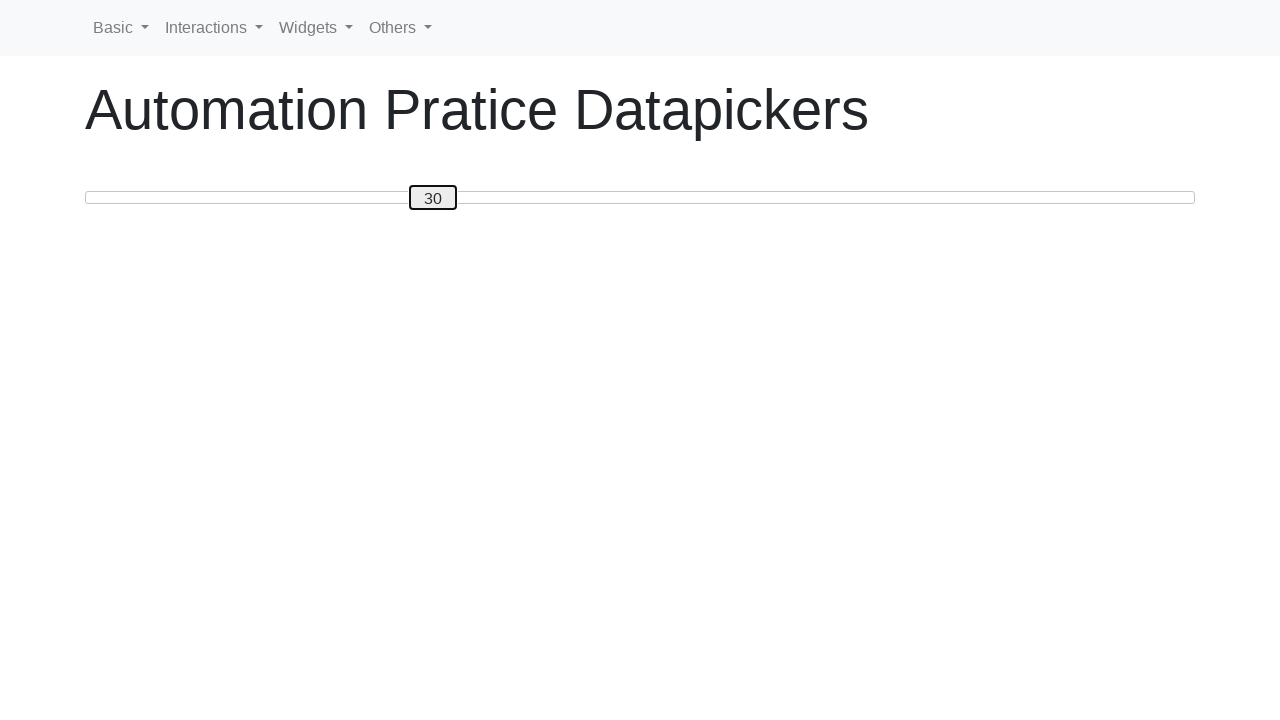

Pressed ArrowLeft to move slider left (iteration 51/60) on #custom-handle
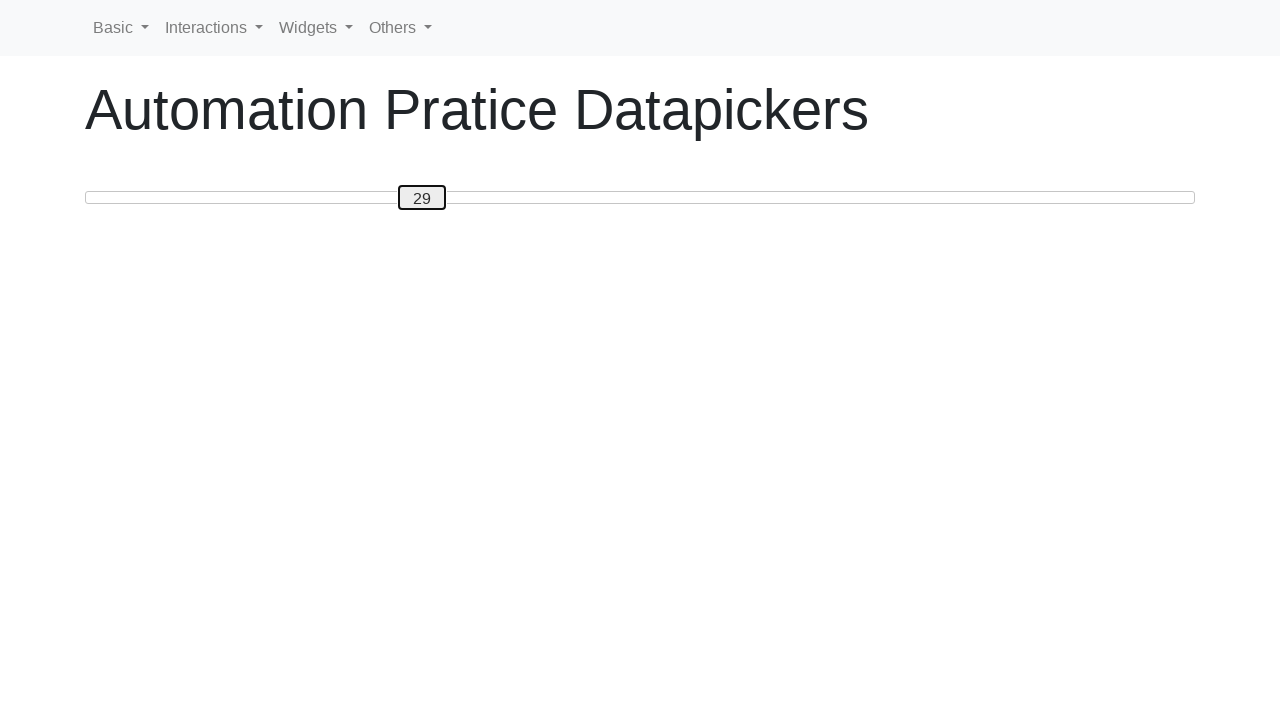

Pressed ArrowLeft to move slider left (iteration 52/60) on #custom-handle
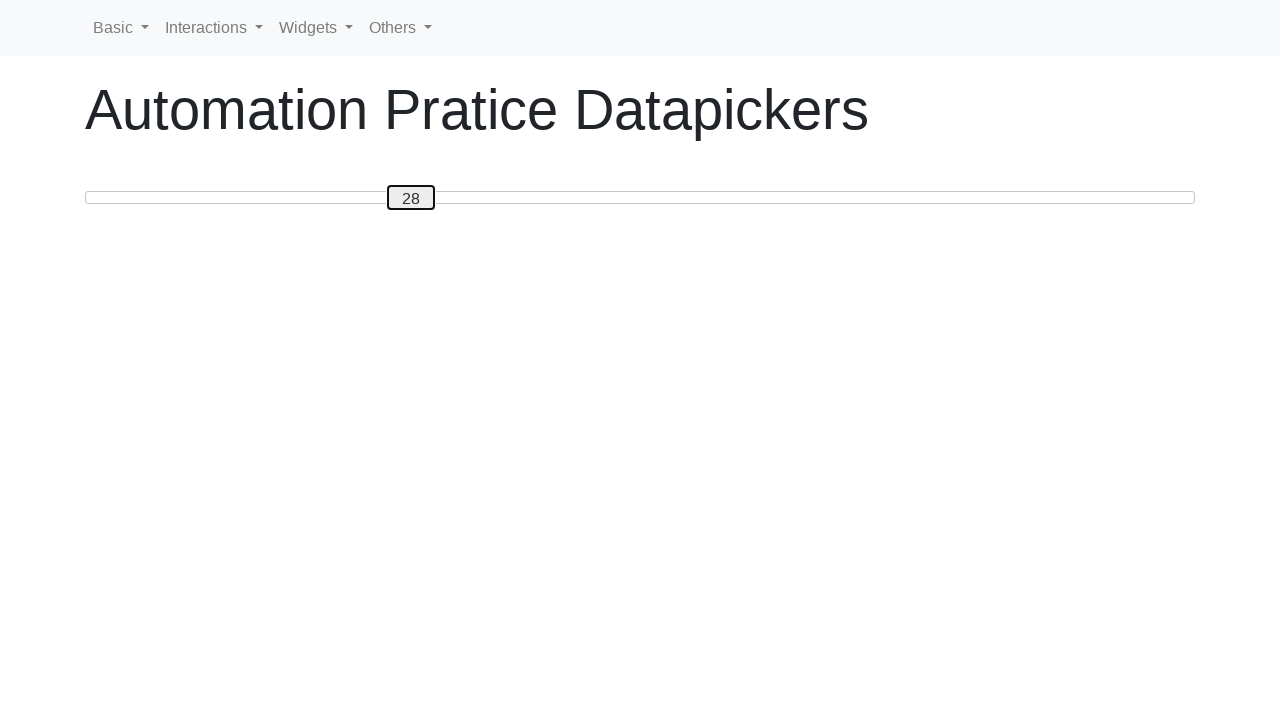

Pressed ArrowLeft to move slider left (iteration 53/60) on #custom-handle
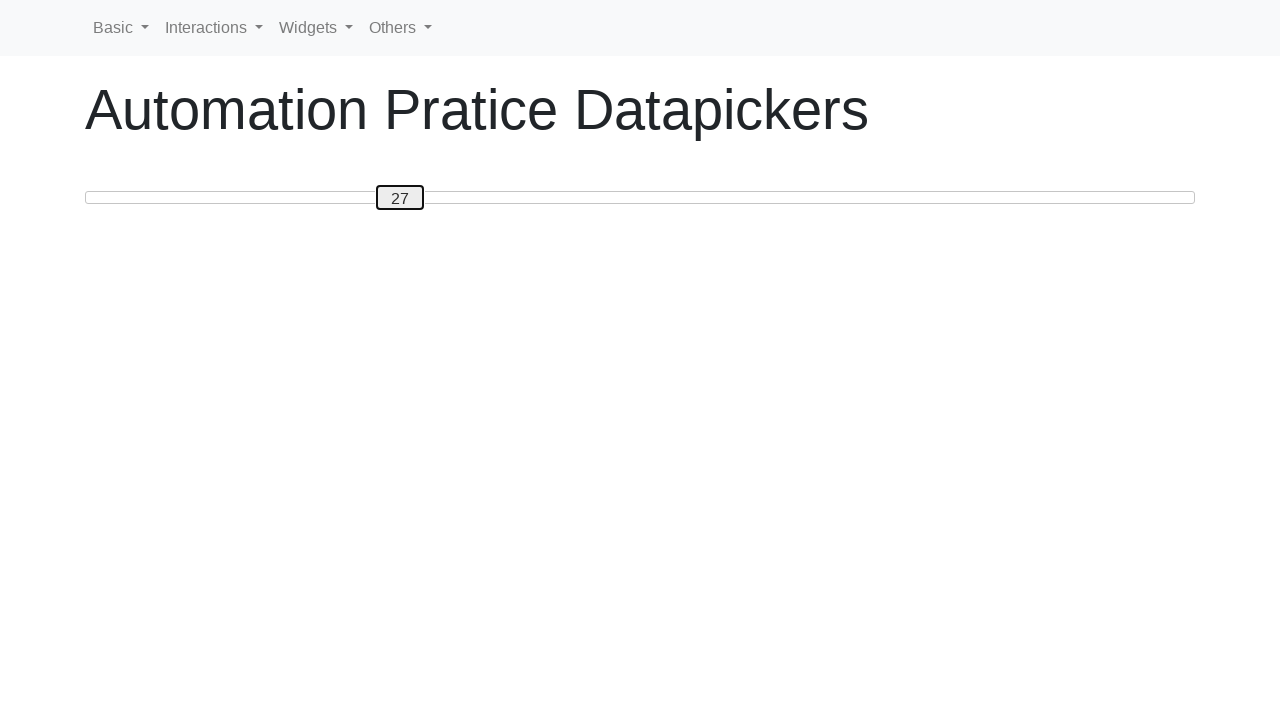

Pressed ArrowLeft to move slider left (iteration 54/60) on #custom-handle
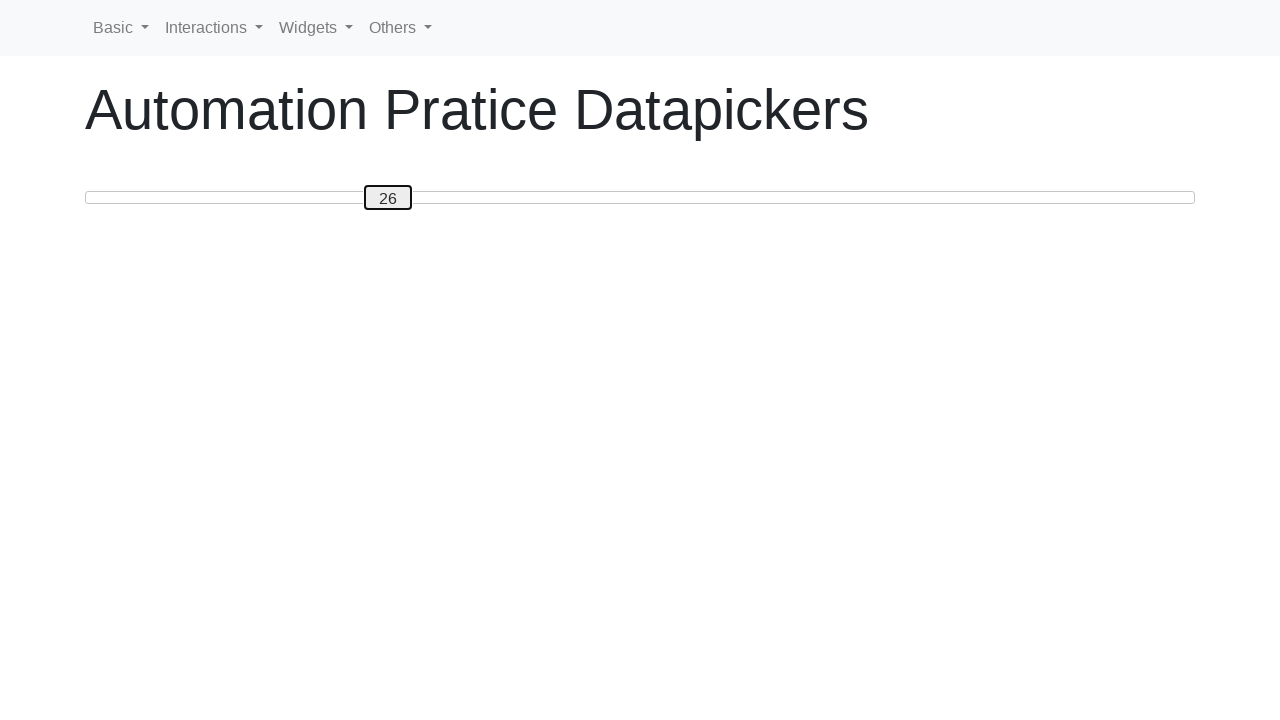

Pressed ArrowLeft to move slider left (iteration 55/60) on #custom-handle
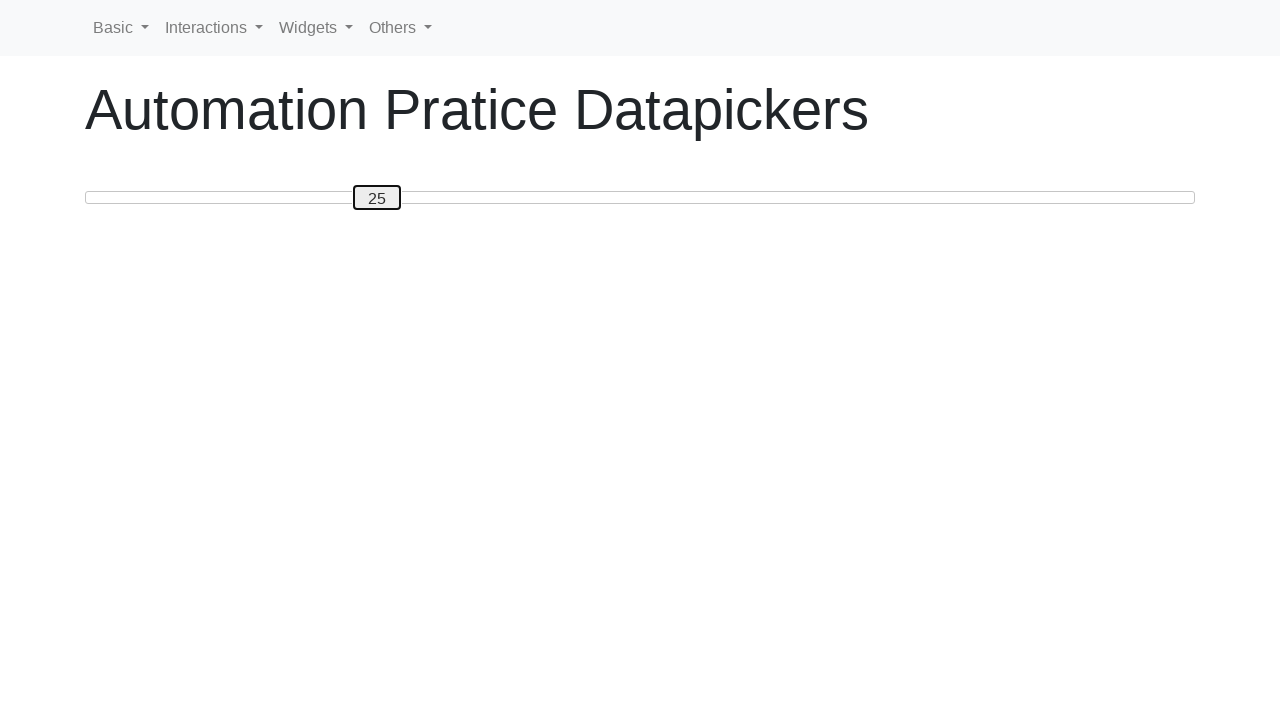

Pressed ArrowLeft to move slider left (iteration 56/60) on #custom-handle
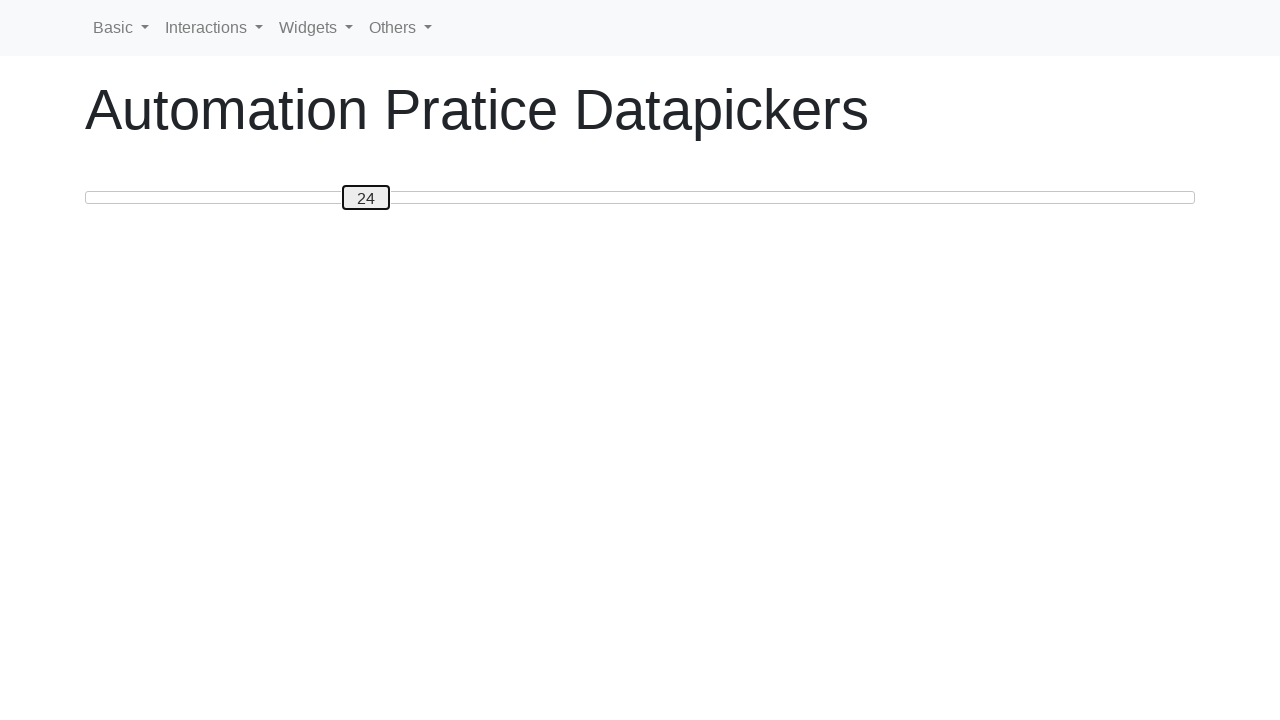

Pressed ArrowLeft to move slider left (iteration 57/60) on #custom-handle
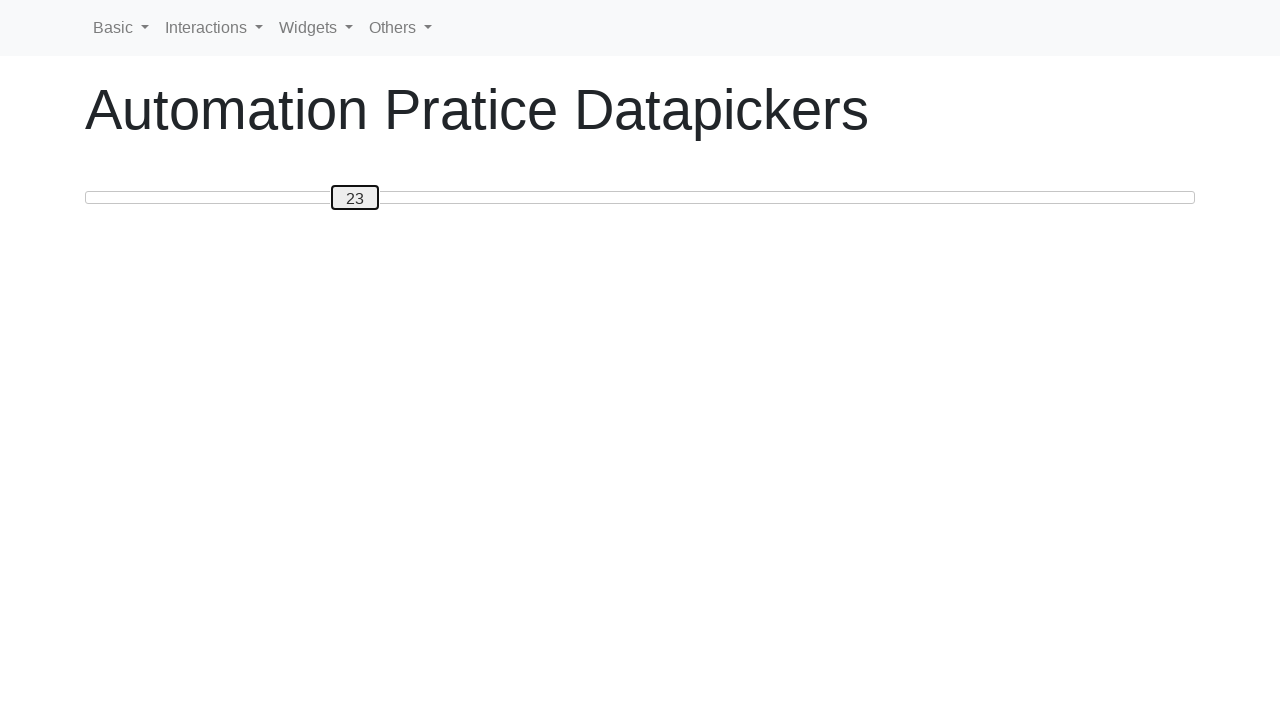

Pressed ArrowLeft to move slider left (iteration 58/60) on #custom-handle
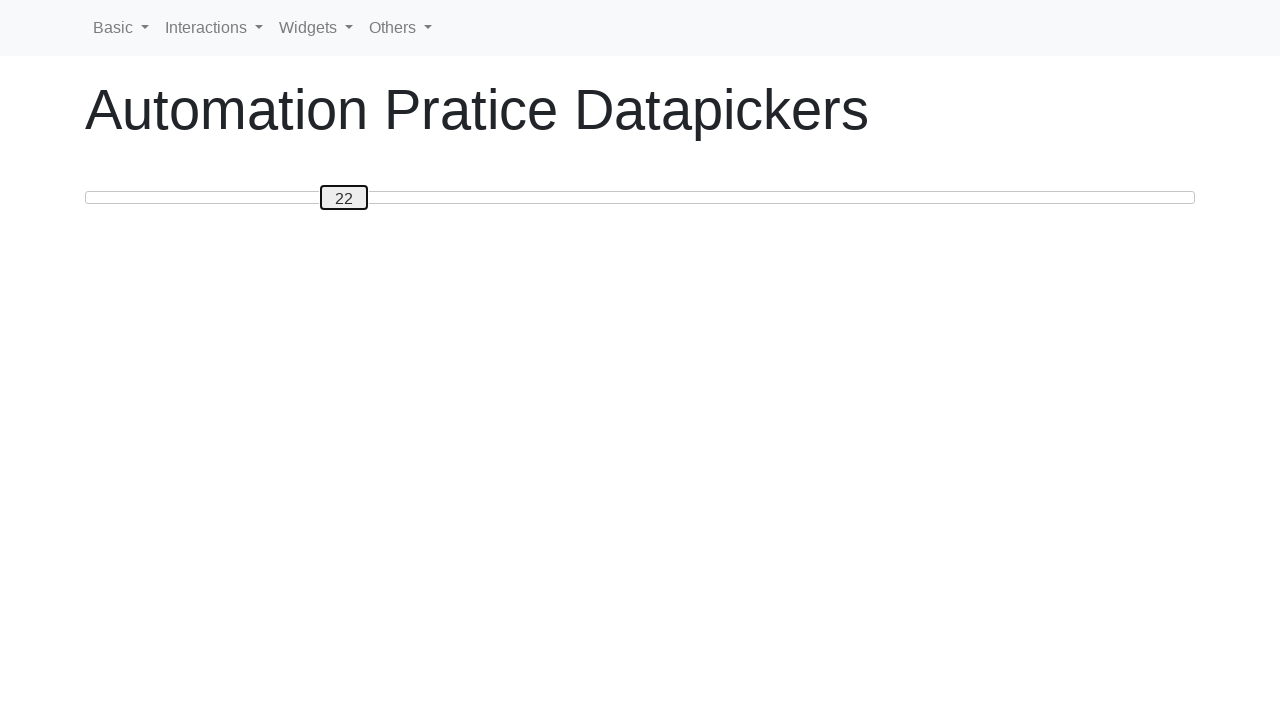

Pressed ArrowLeft to move slider left (iteration 59/60) on #custom-handle
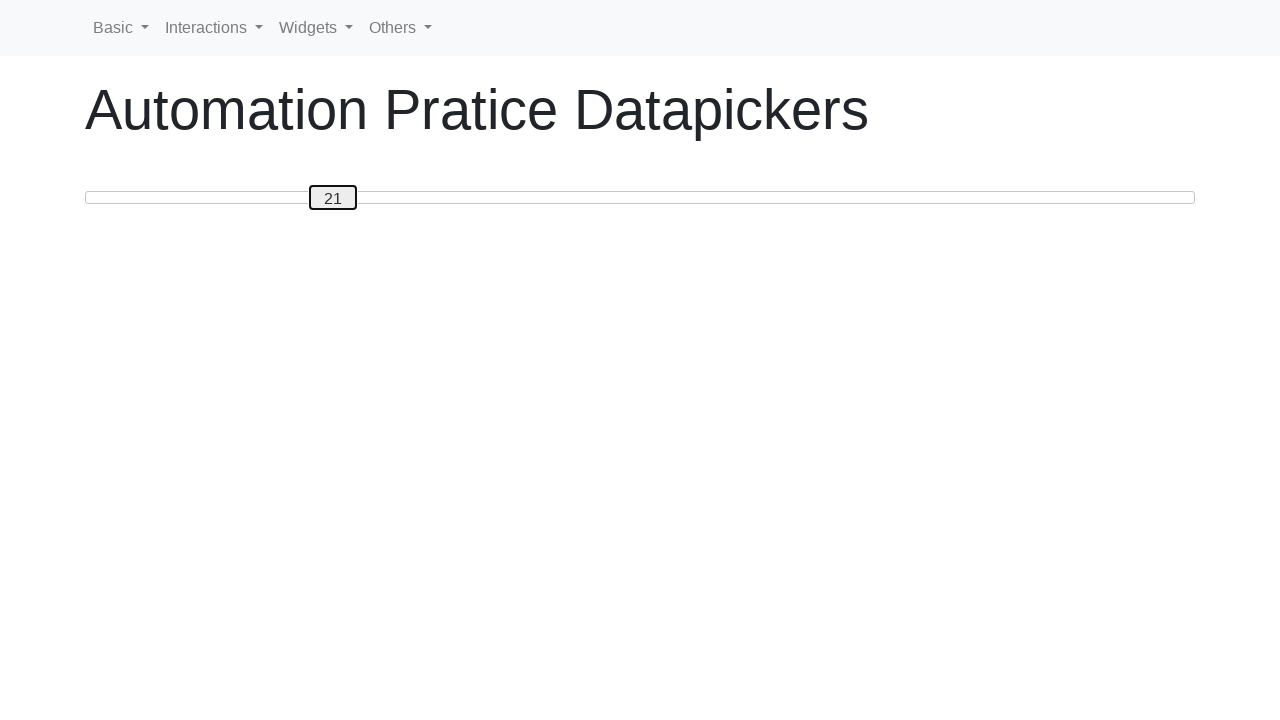

Pressed ArrowLeft to move slider left (iteration 60/60) on #custom-handle
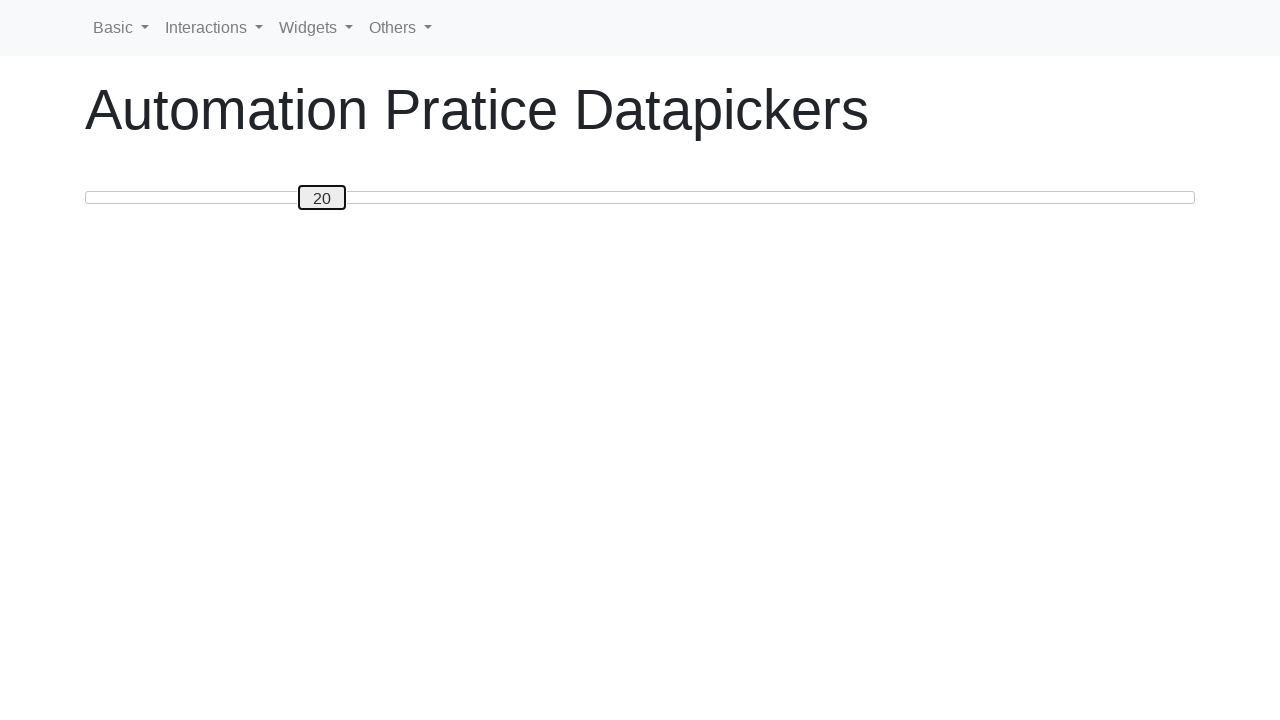

Verified slider value is 20
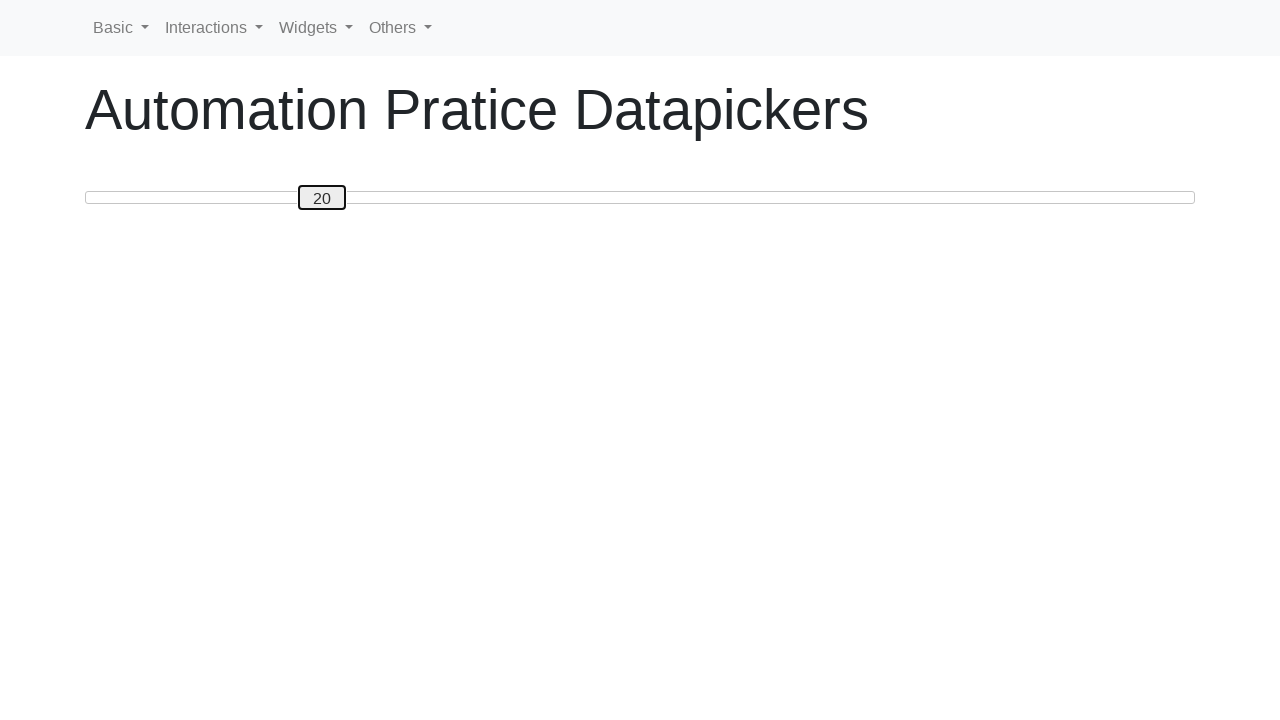

Read current slider value: 20
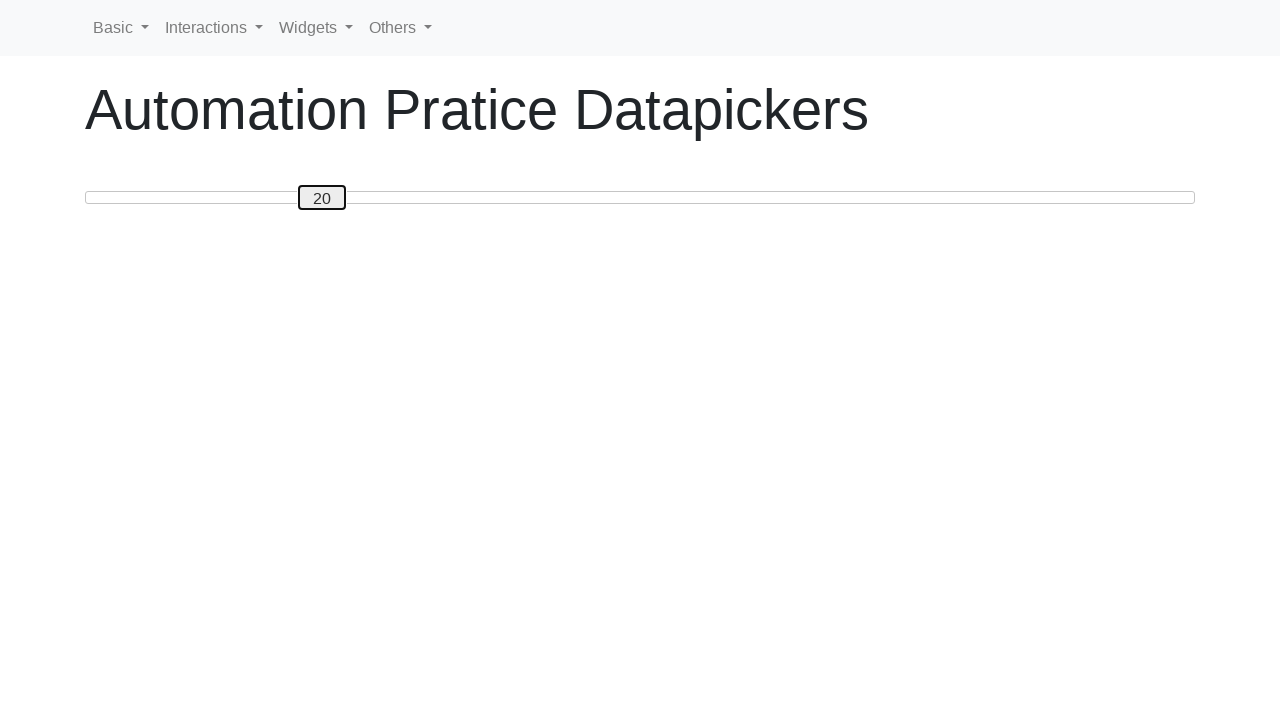

Pressed ArrowLeft to move slider left (iteration 1/20) on #custom-handle
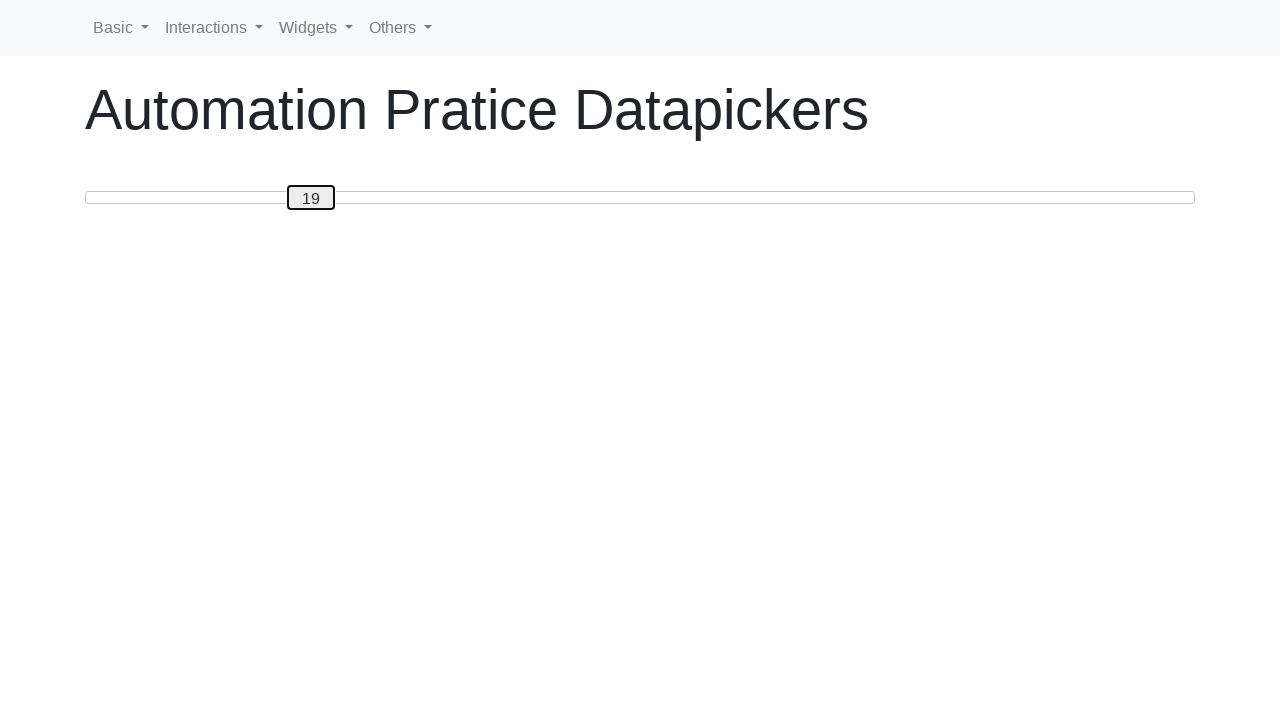

Pressed ArrowLeft to move slider left (iteration 2/20) on #custom-handle
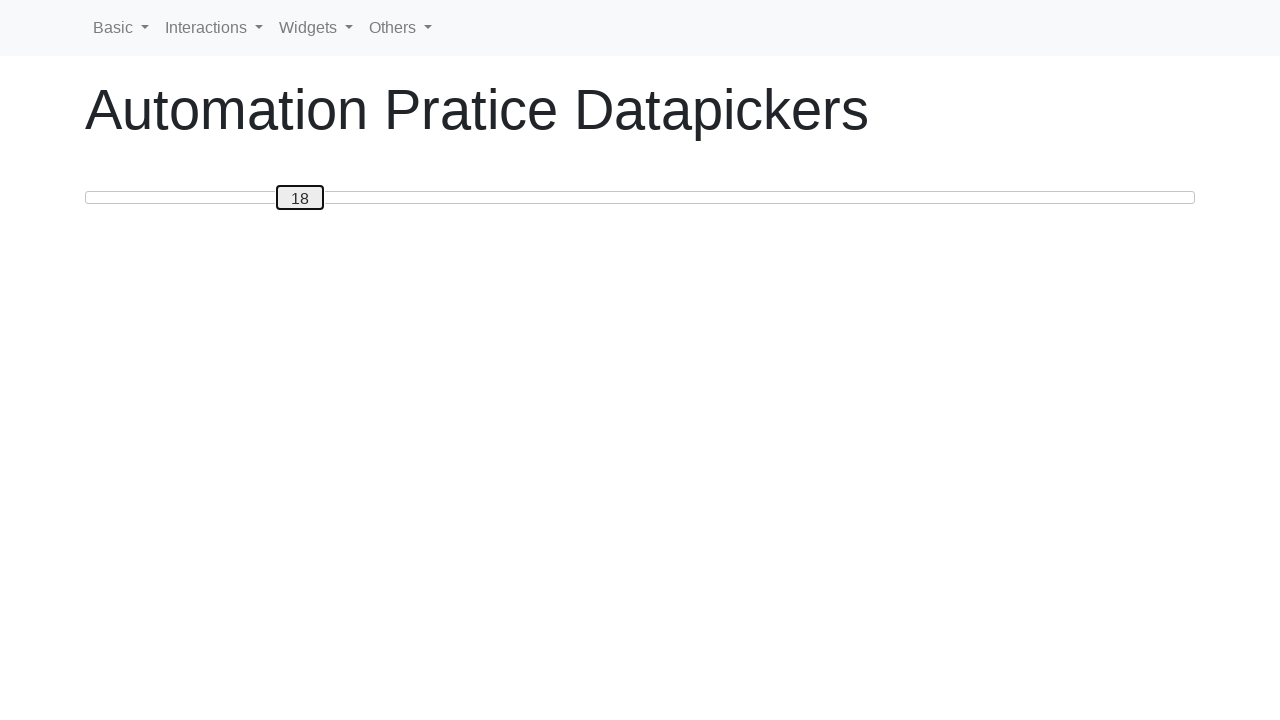

Pressed ArrowLeft to move slider left (iteration 3/20) on #custom-handle
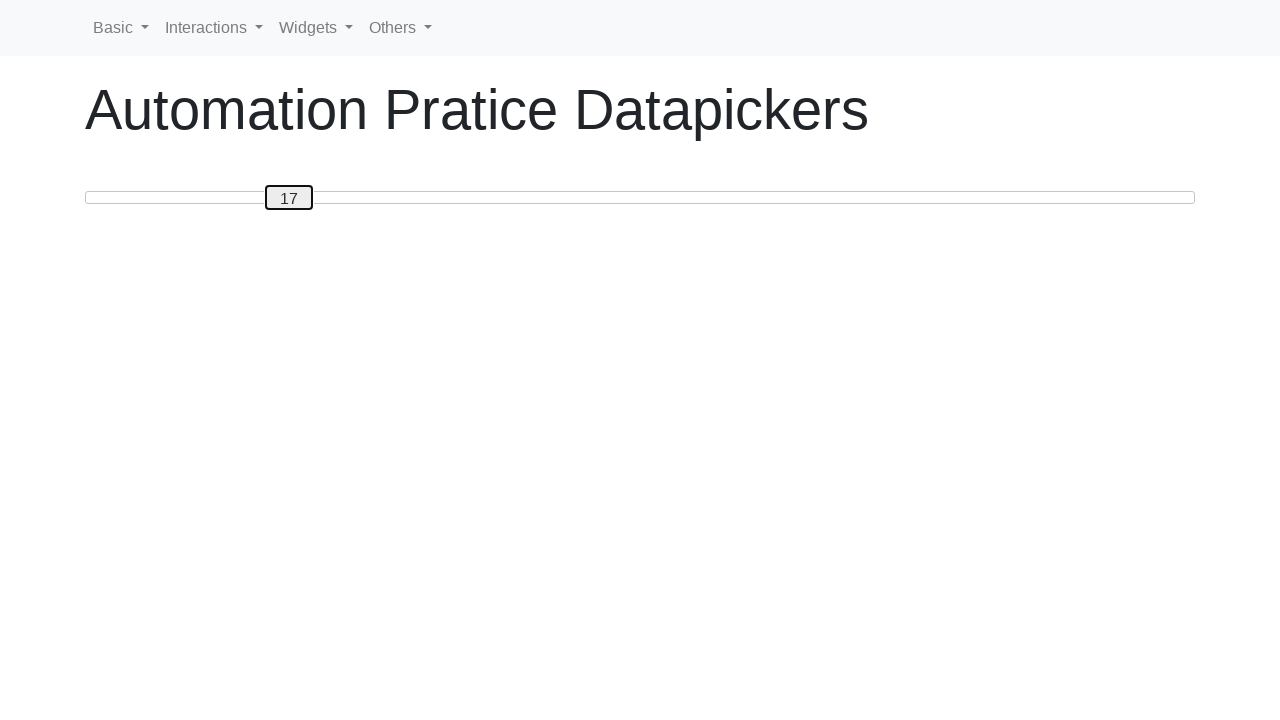

Pressed ArrowLeft to move slider left (iteration 4/20) on #custom-handle
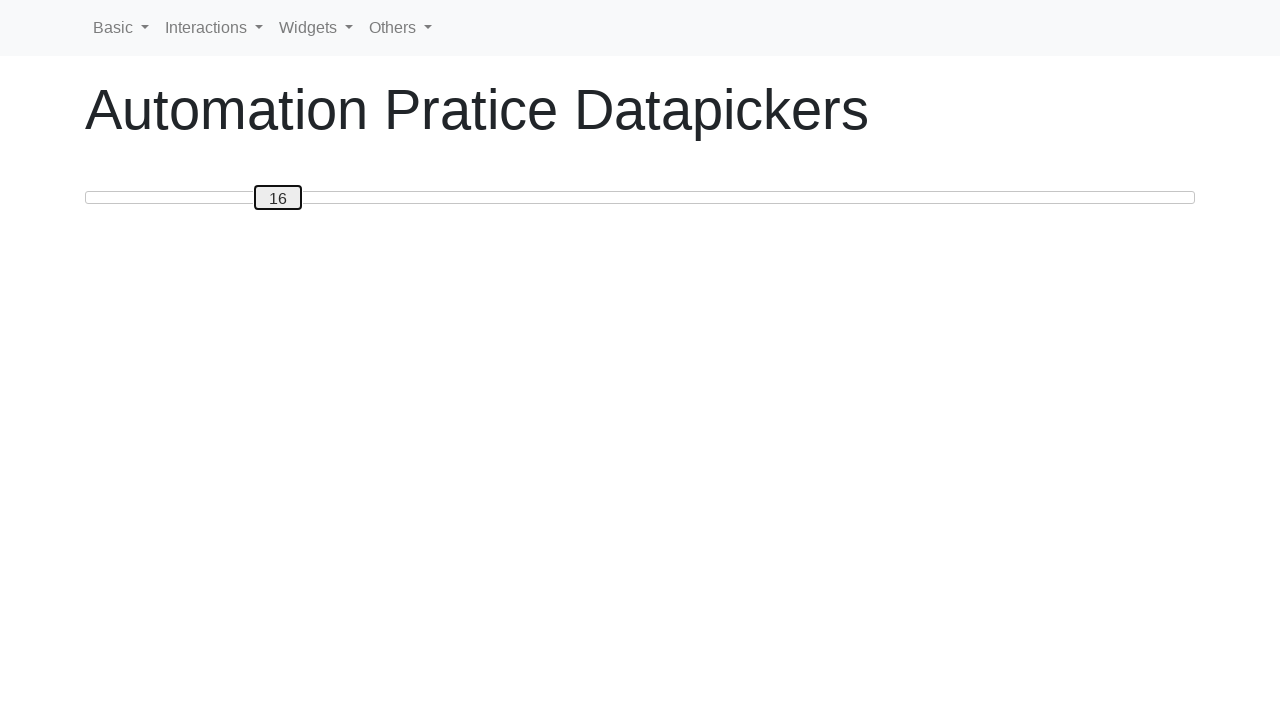

Pressed ArrowLeft to move slider left (iteration 5/20) on #custom-handle
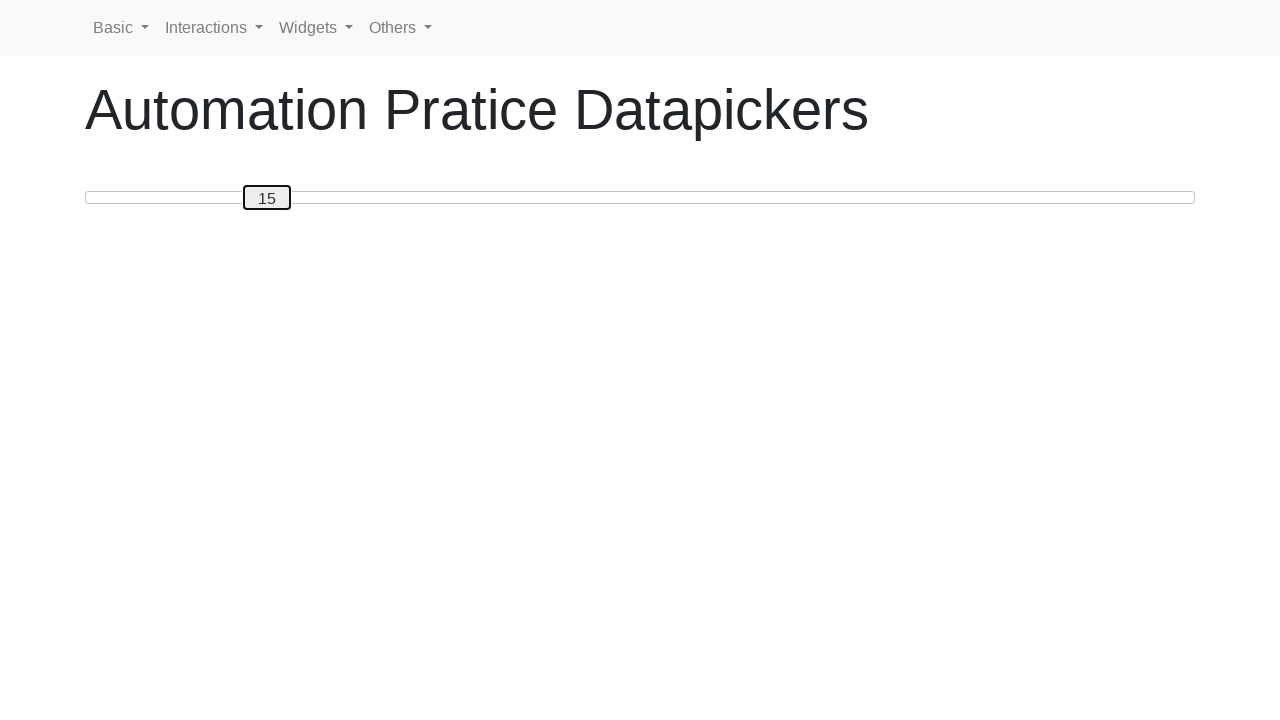

Pressed ArrowLeft to move slider left (iteration 6/20) on #custom-handle
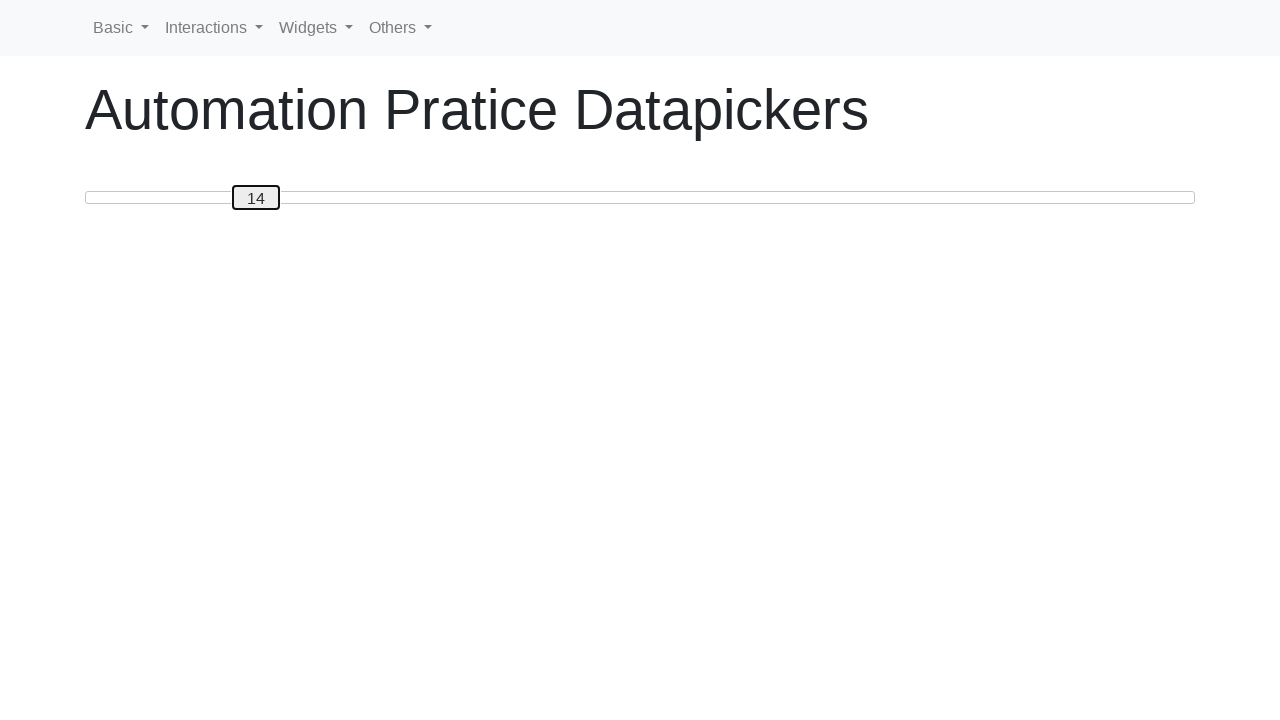

Pressed ArrowLeft to move slider left (iteration 7/20) on #custom-handle
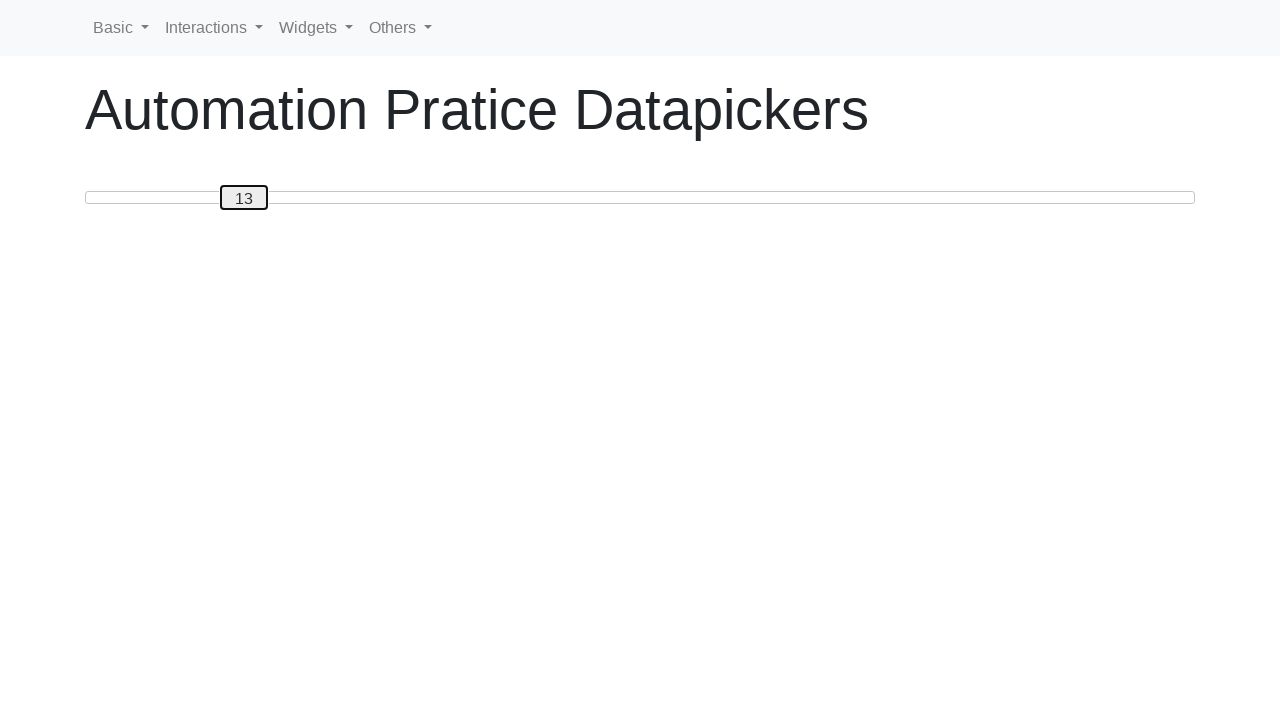

Pressed ArrowLeft to move slider left (iteration 8/20) on #custom-handle
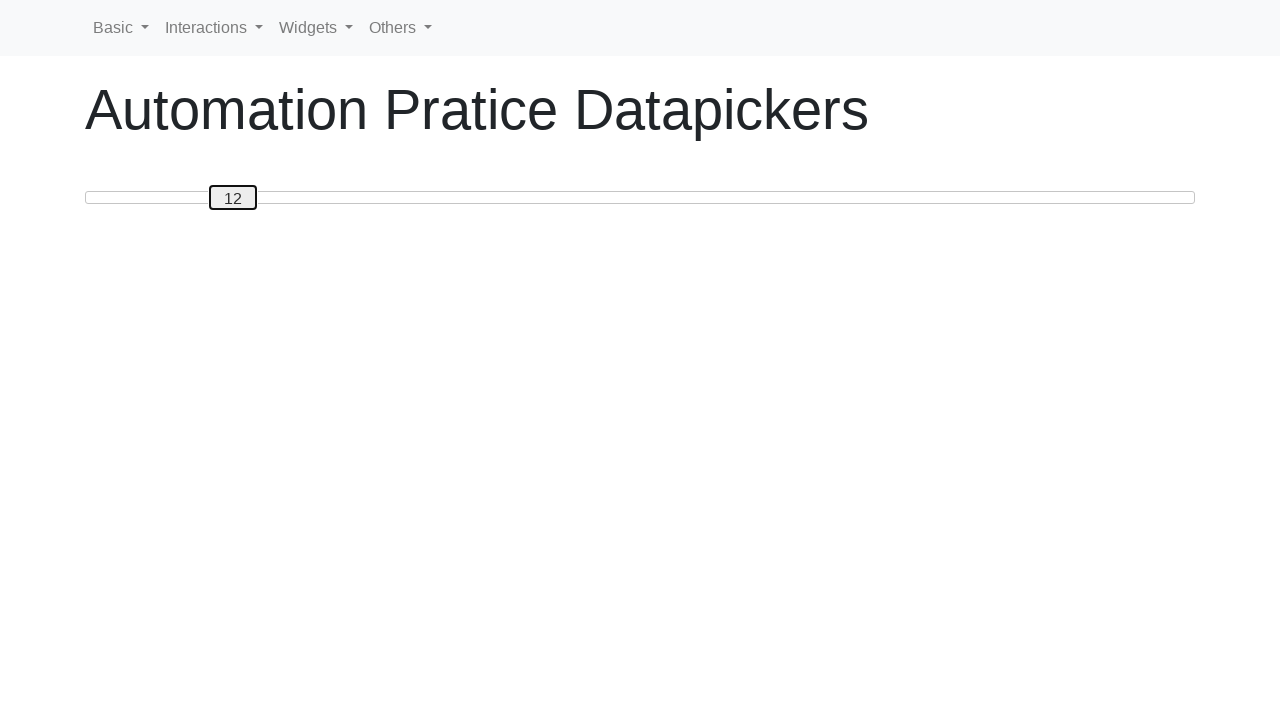

Pressed ArrowLeft to move slider left (iteration 9/20) on #custom-handle
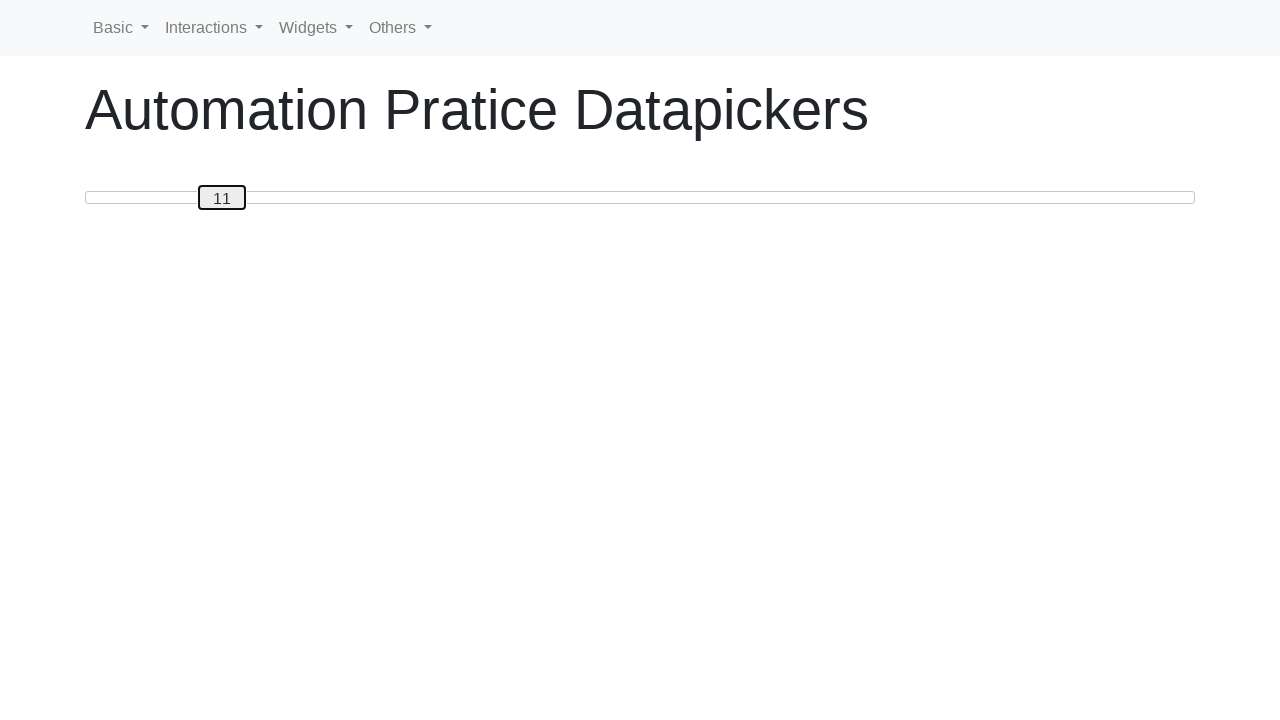

Pressed ArrowLeft to move slider left (iteration 10/20) on #custom-handle
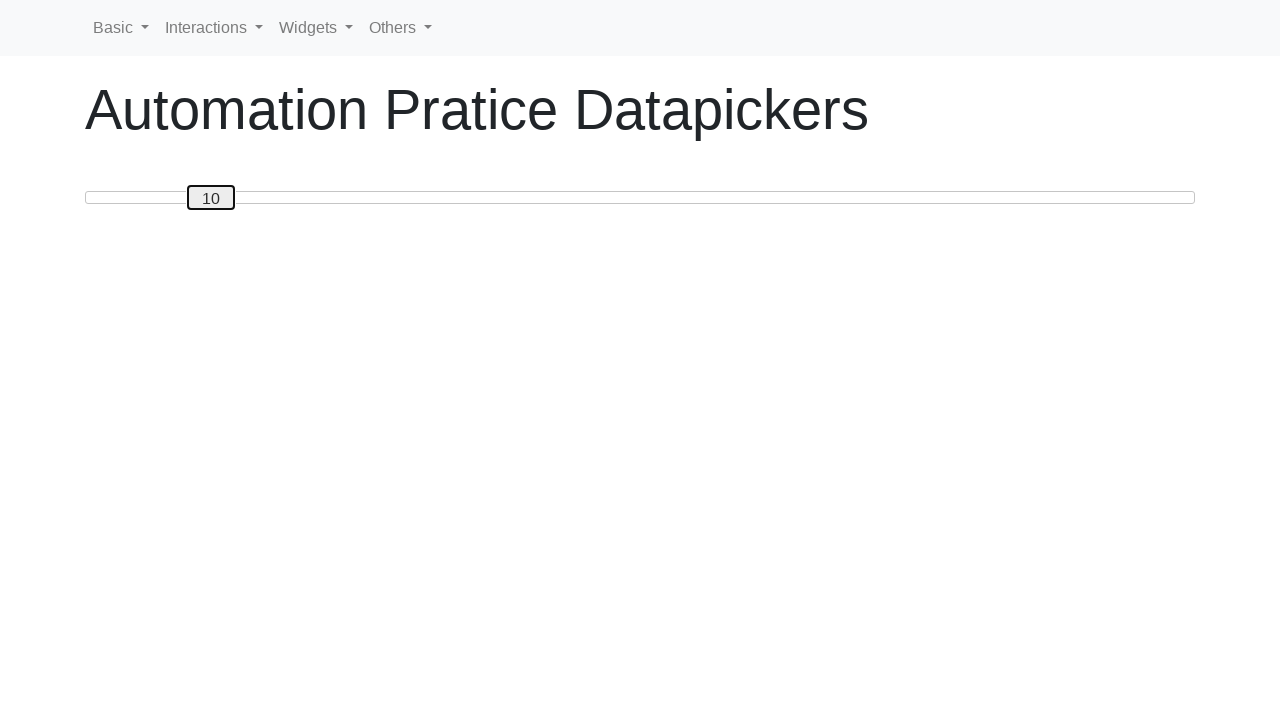

Pressed ArrowLeft to move slider left (iteration 11/20) on #custom-handle
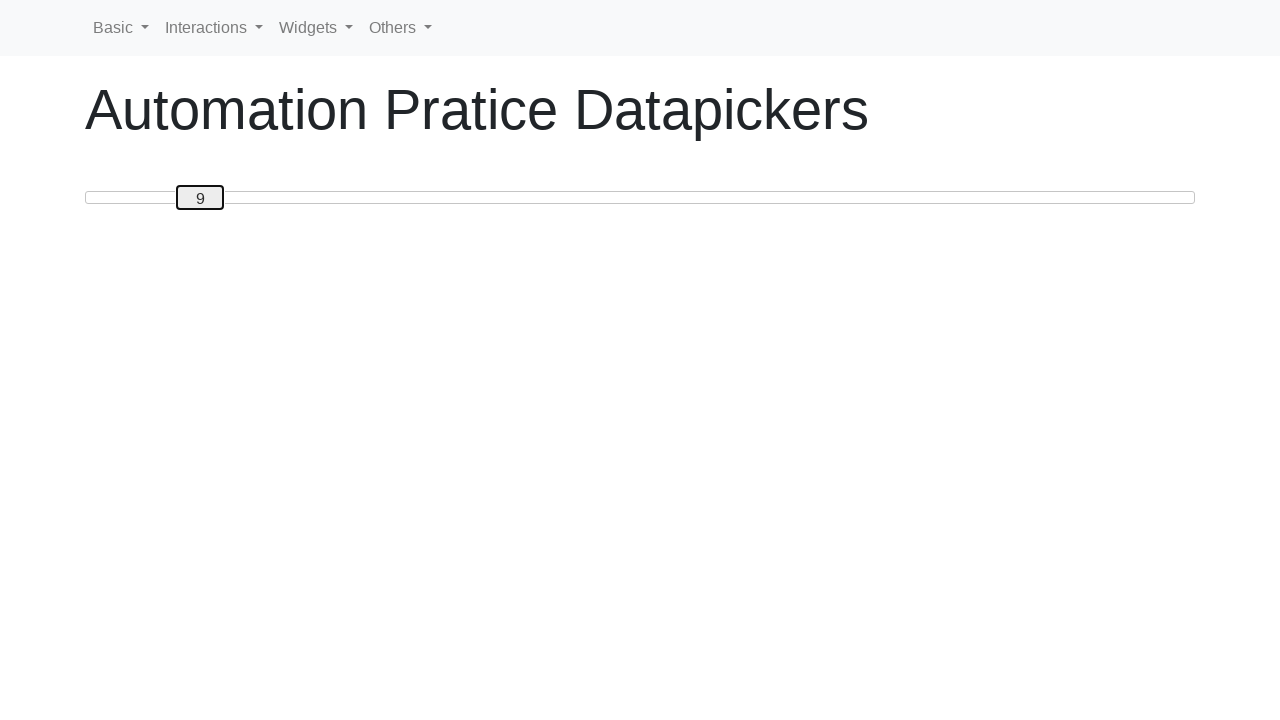

Pressed ArrowLeft to move slider left (iteration 12/20) on #custom-handle
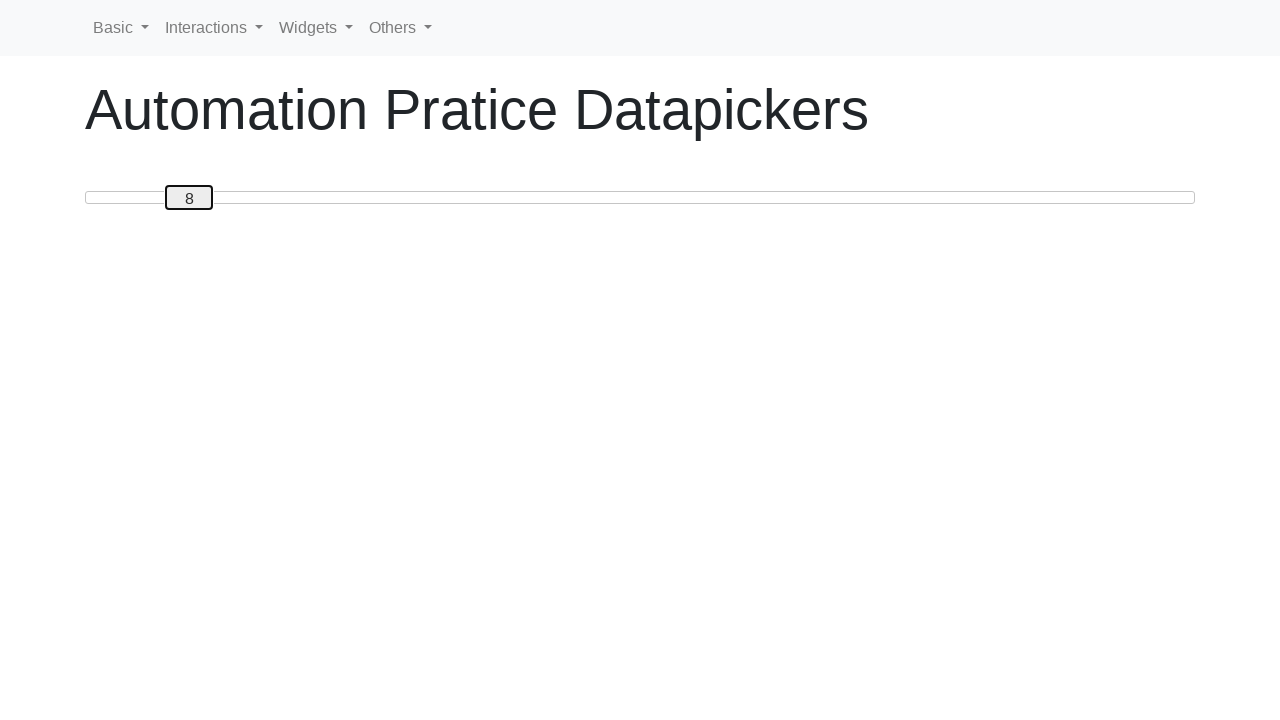

Pressed ArrowLeft to move slider left (iteration 13/20) on #custom-handle
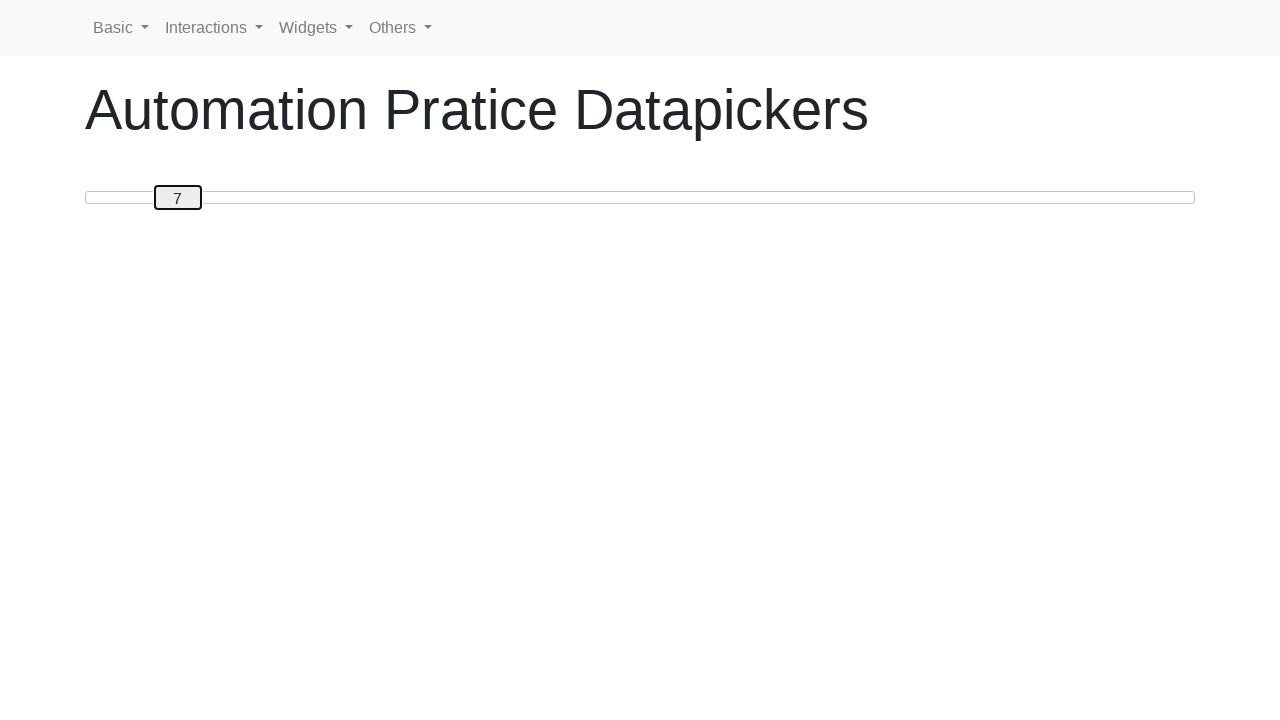

Pressed ArrowLeft to move slider left (iteration 14/20) on #custom-handle
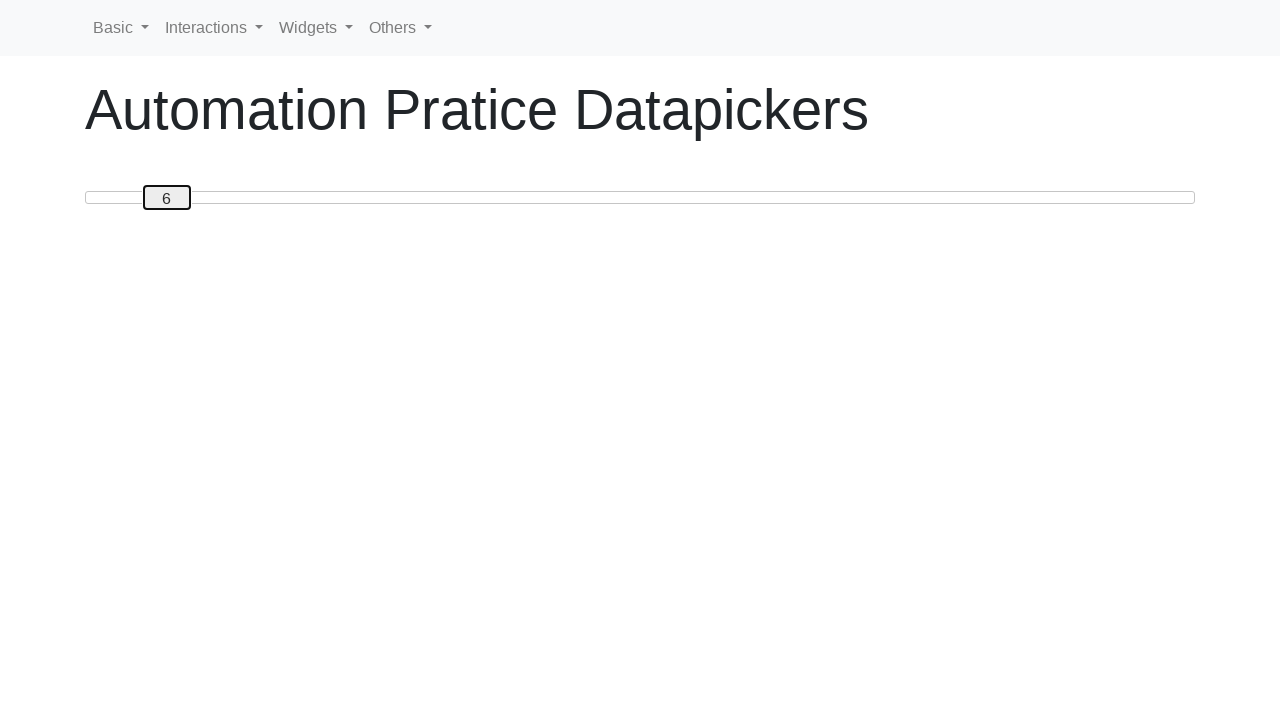

Pressed ArrowLeft to move slider left (iteration 15/20) on #custom-handle
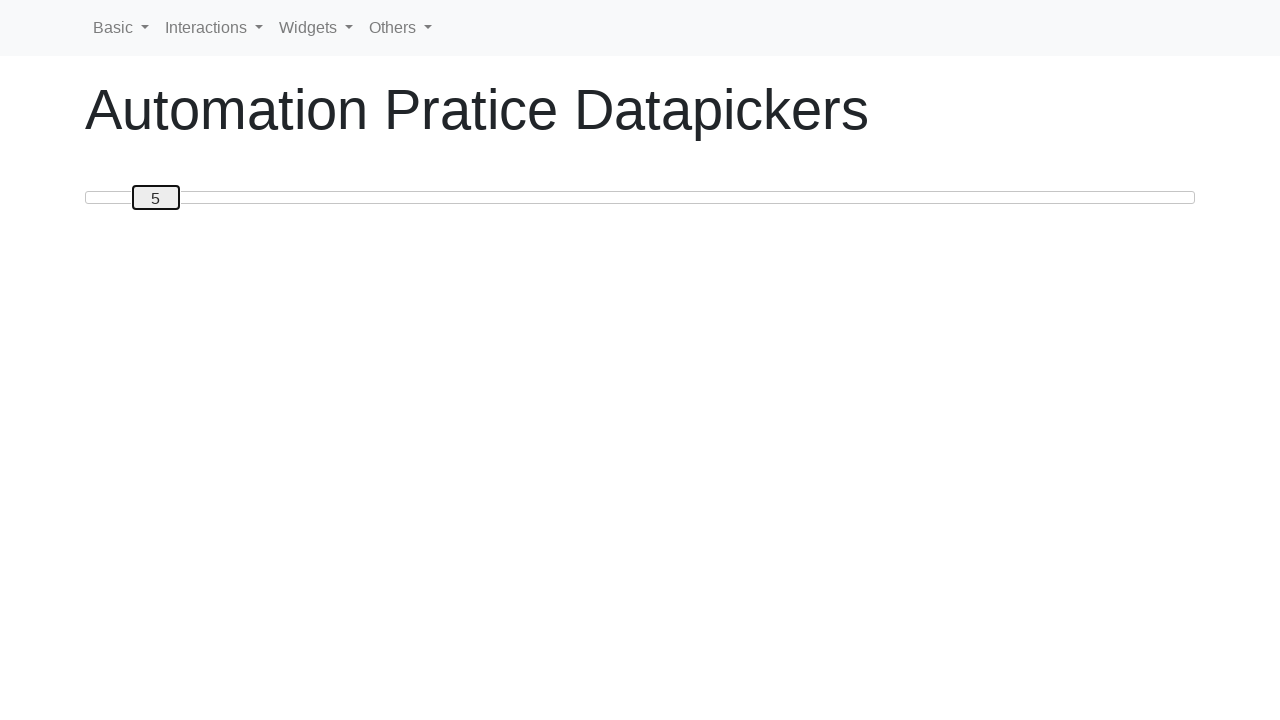

Pressed ArrowLeft to move slider left (iteration 16/20) on #custom-handle
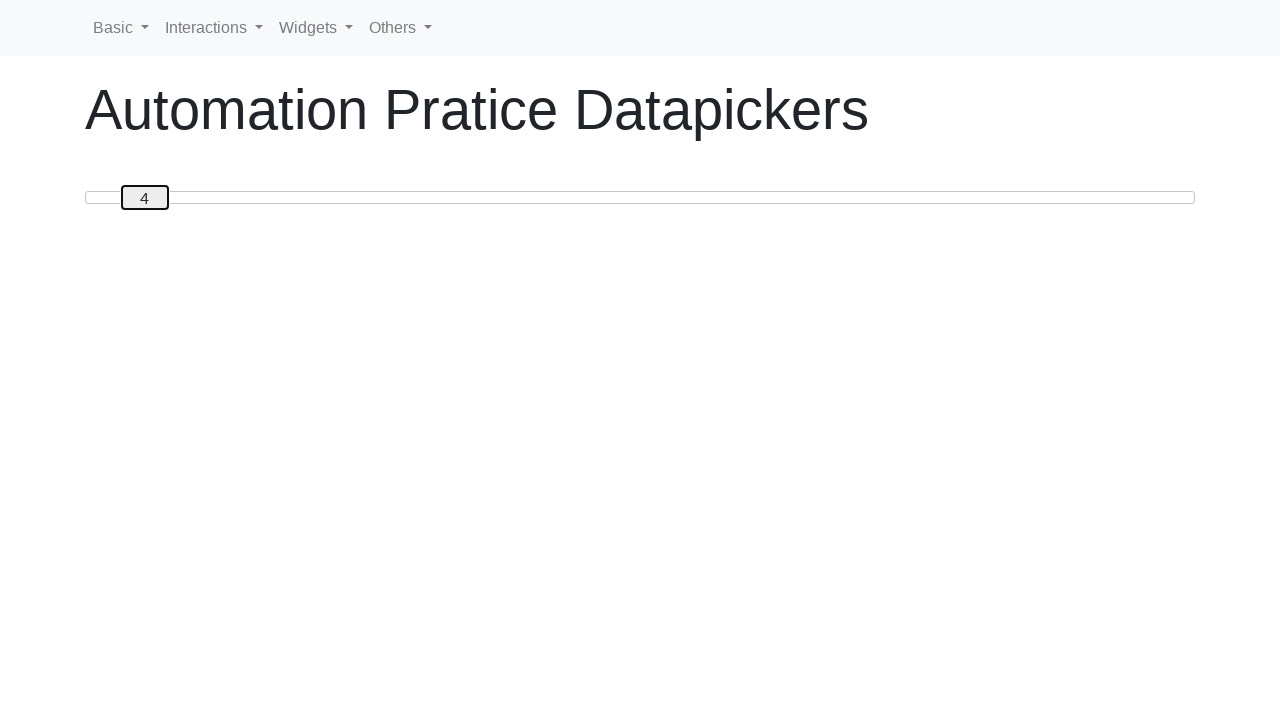

Pressed ArrowLeft to move slider left (iteration 17/20) on #custom-handle
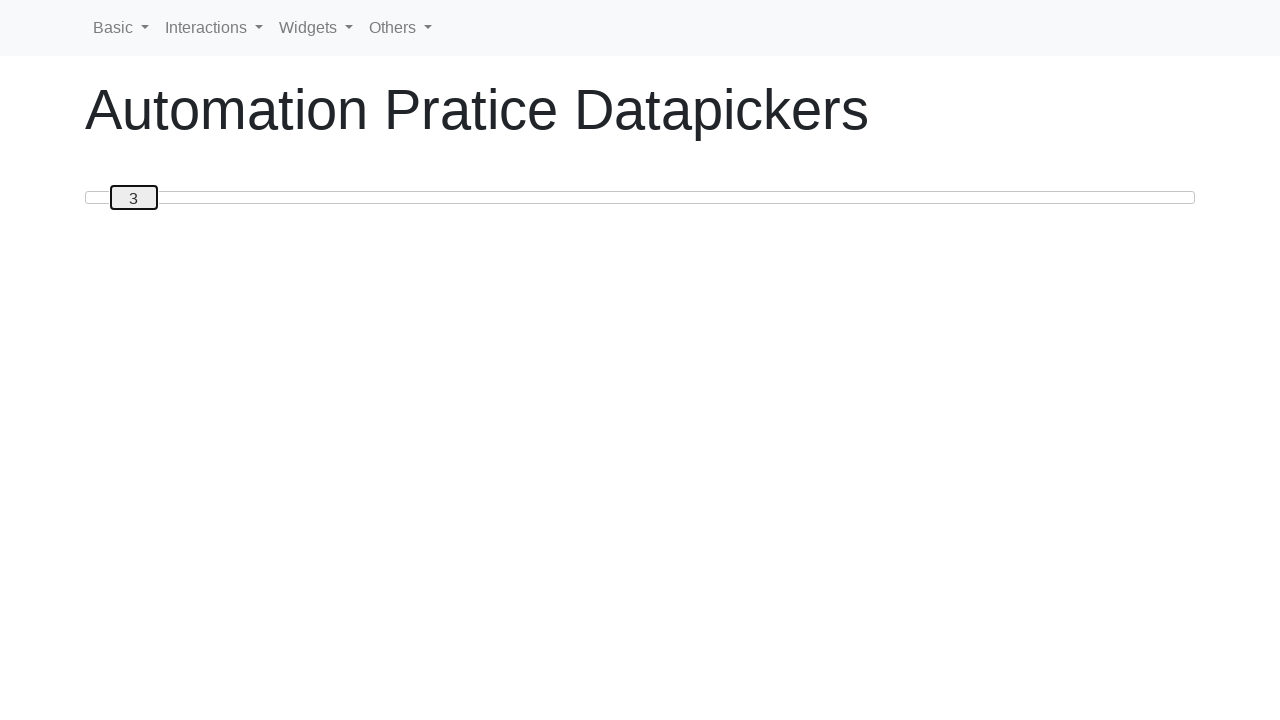

Pressed ArrowLeft to move slider left (iteration 18/20) on #custom-handle
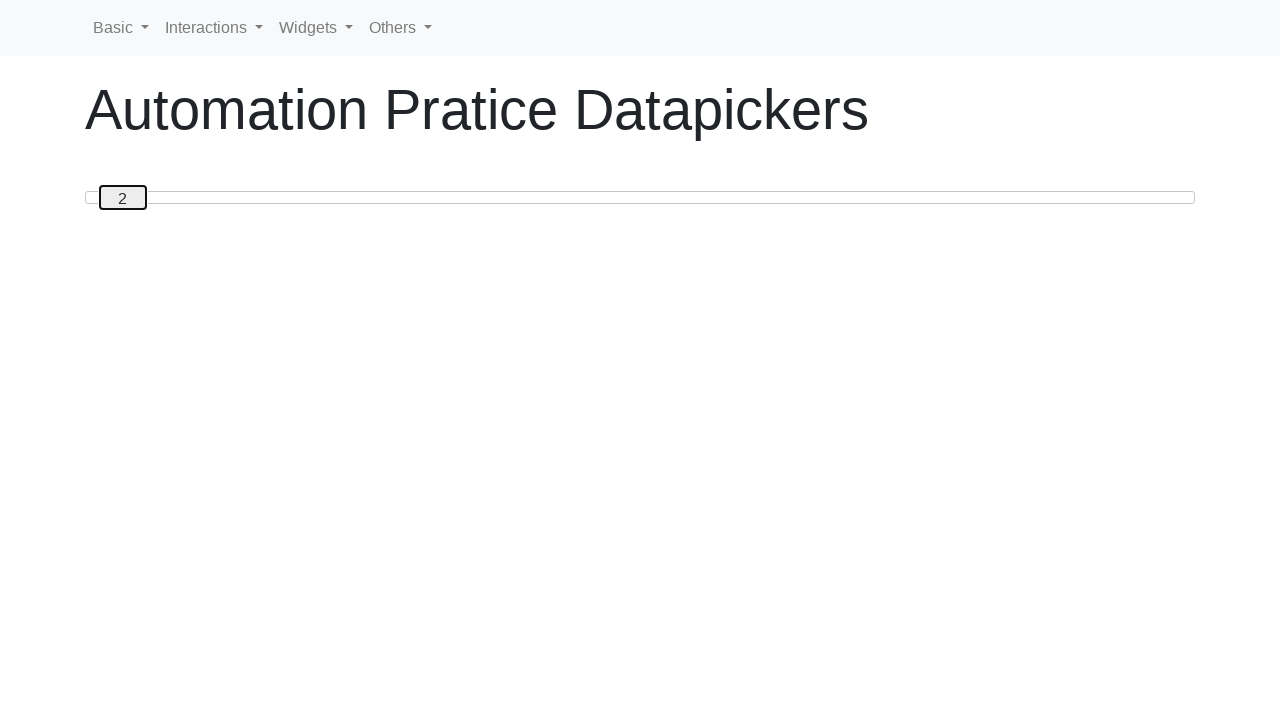

Pressed ArrowLeft to move slider left (iteration 19/20) on #custom-handle
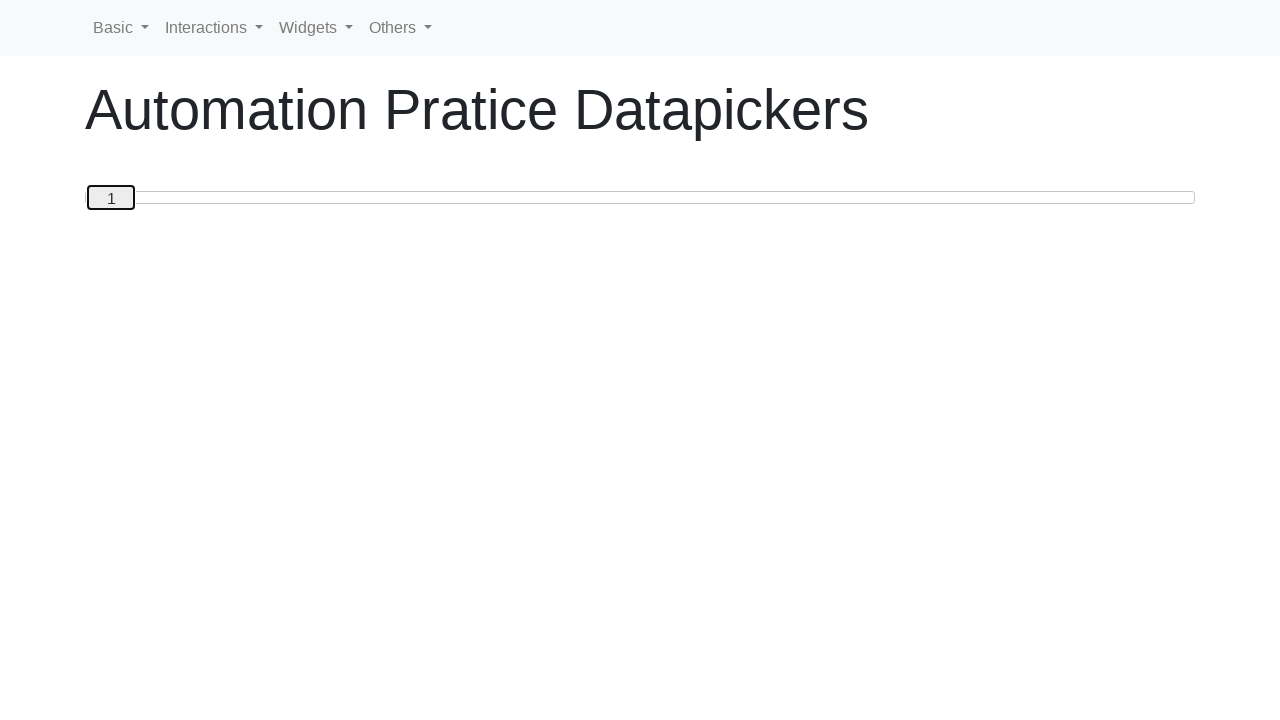

Pressed ArrowLeft to move slider left (iteration 20/20) on #custom-handle
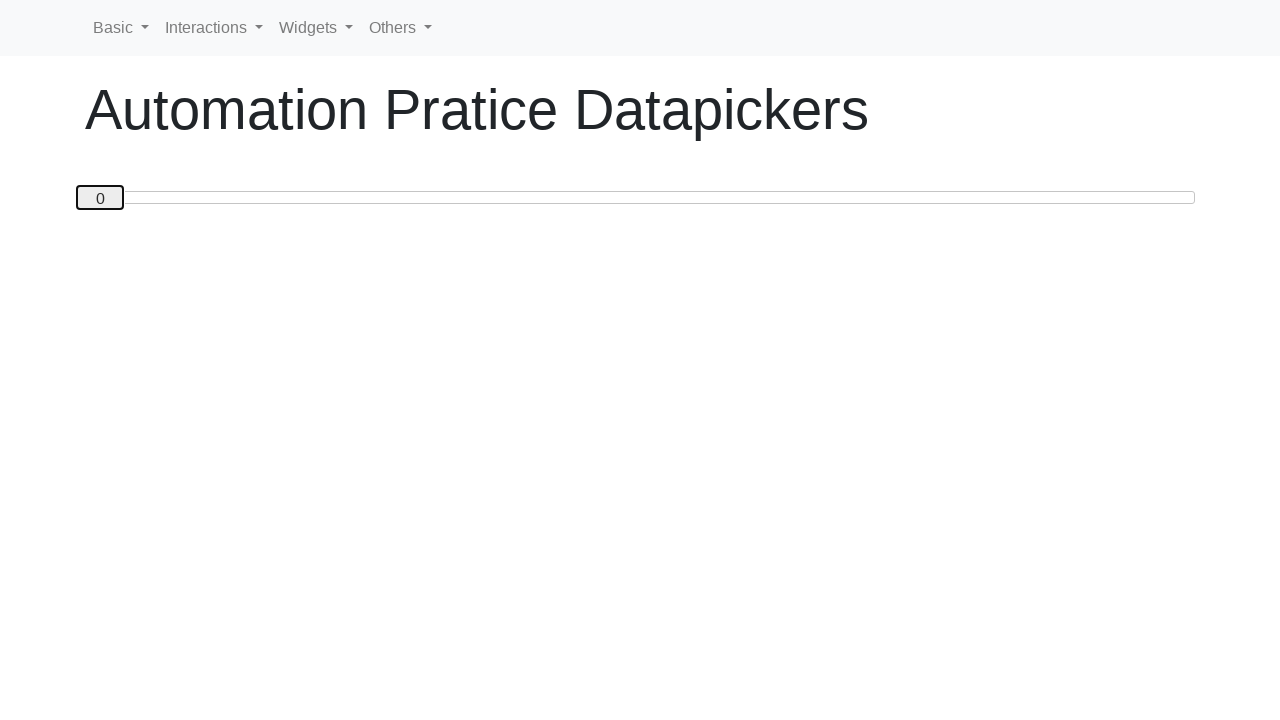

Verified slider value is 0
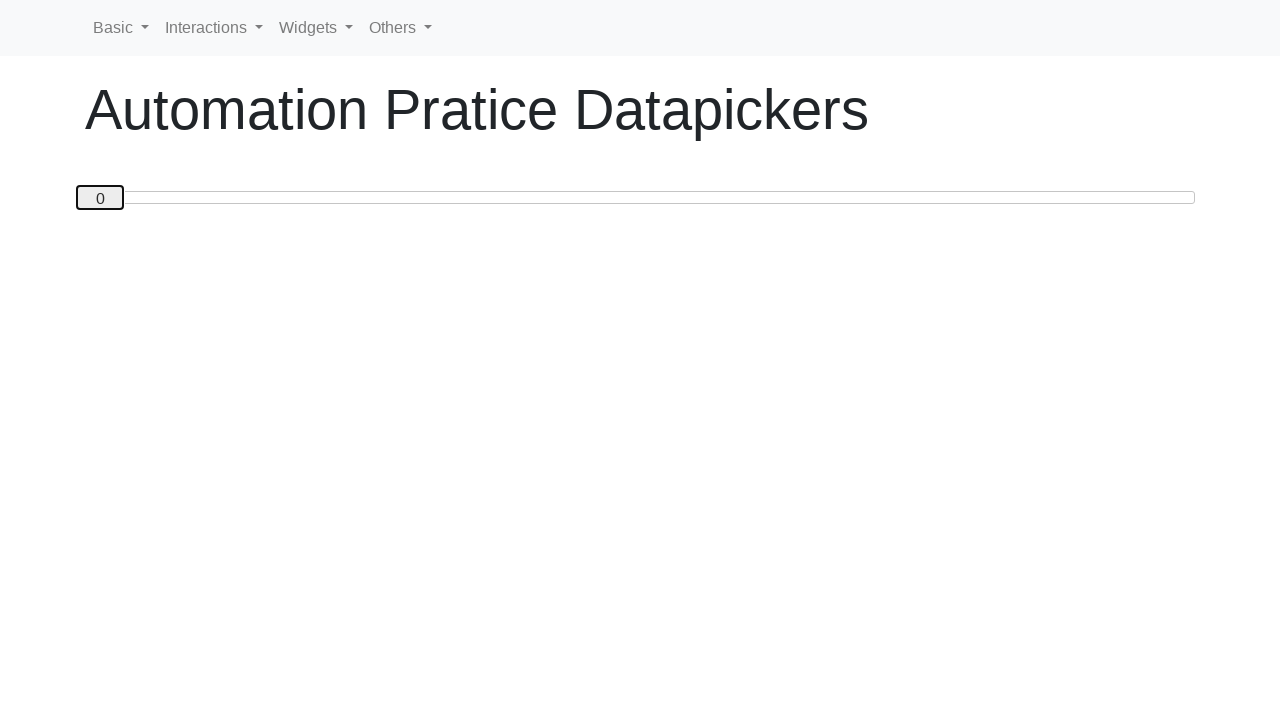

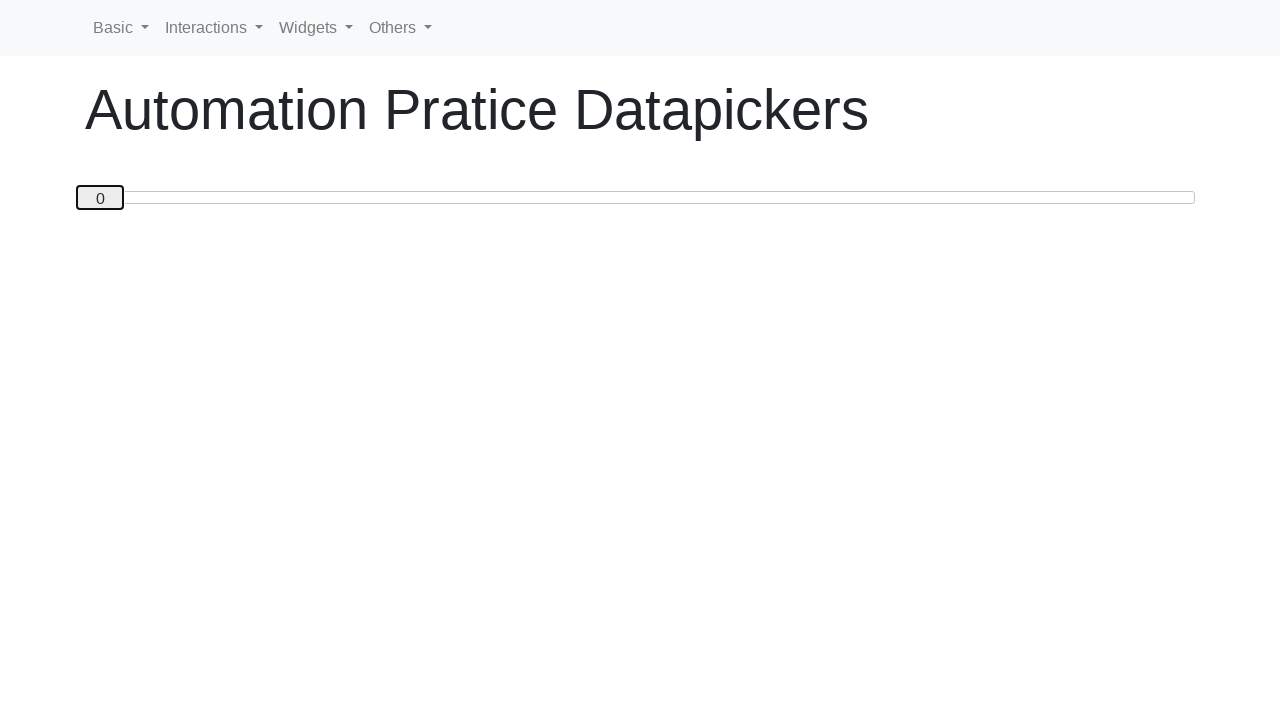